Automates a math solving game by reading equation components, calculating answers, and clicking appropriate correct/wrong buttons to achieve a target score

Starting URL: https://tbot.xyz/math/

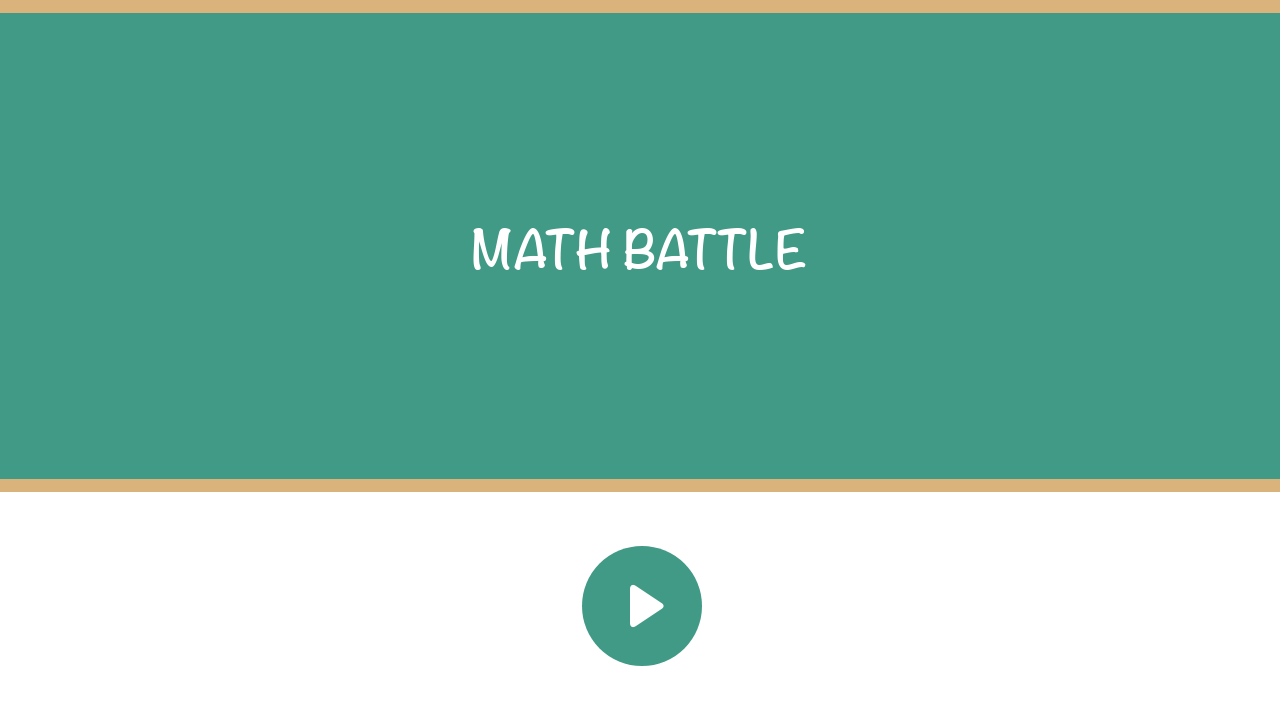

Clicked initial correct button to start the game at (642, 606) on #button_correct
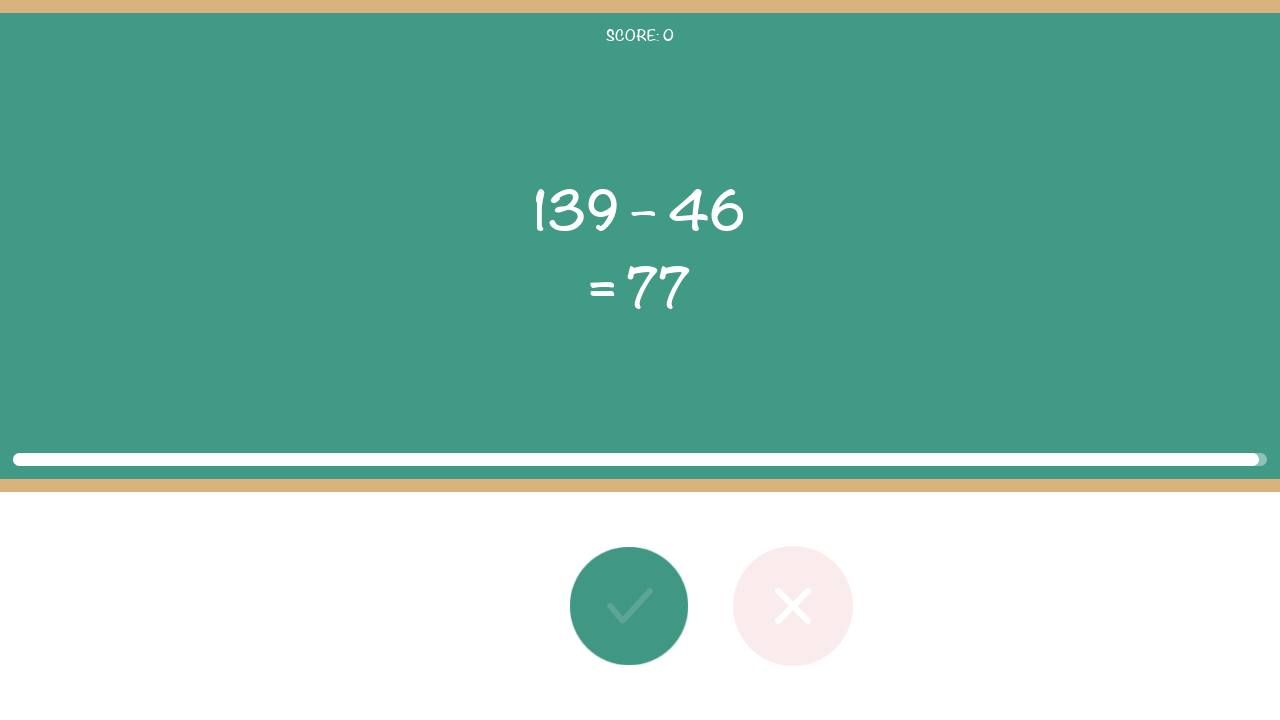

Read x value from equation: 139
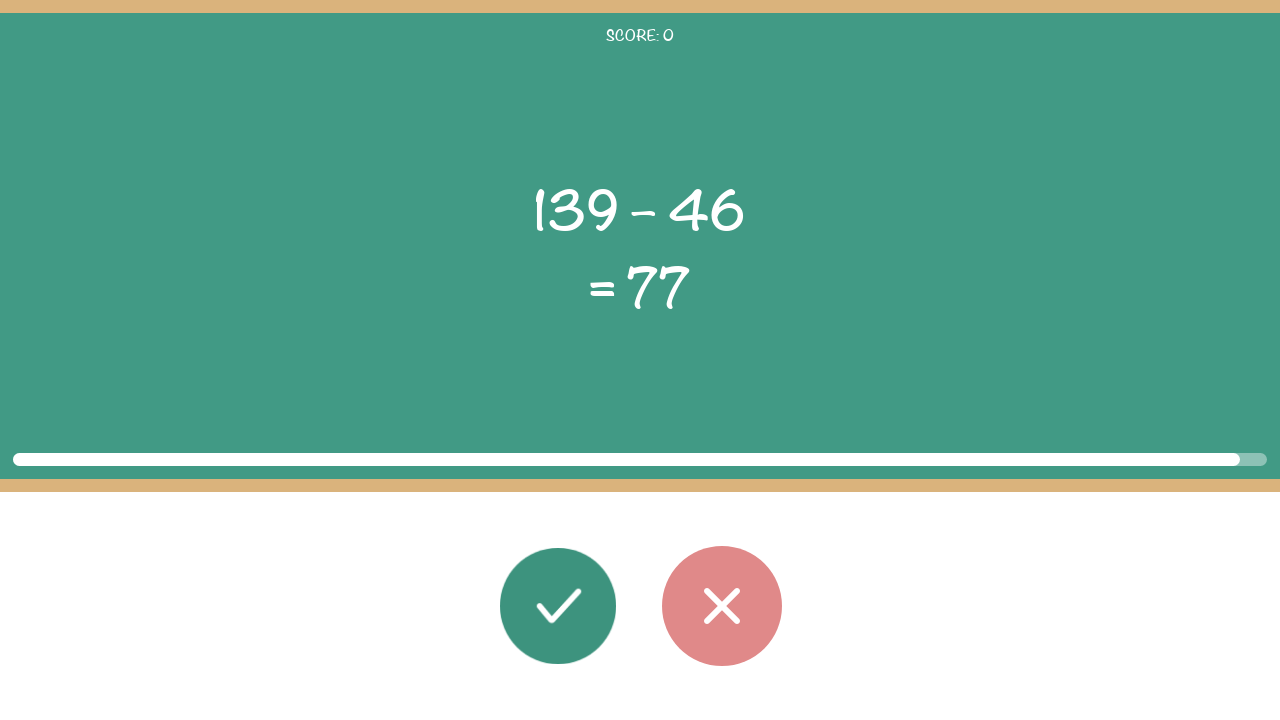

Read y value from equation: 46
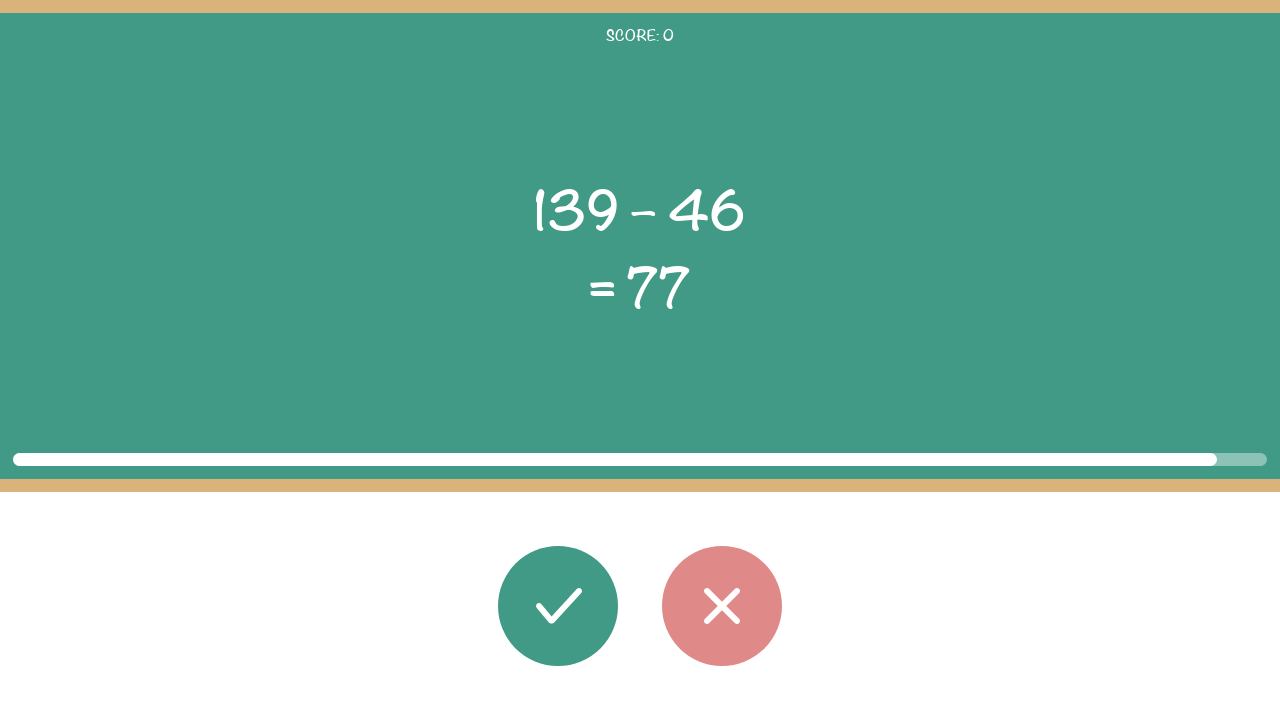

Read operator from equation: –
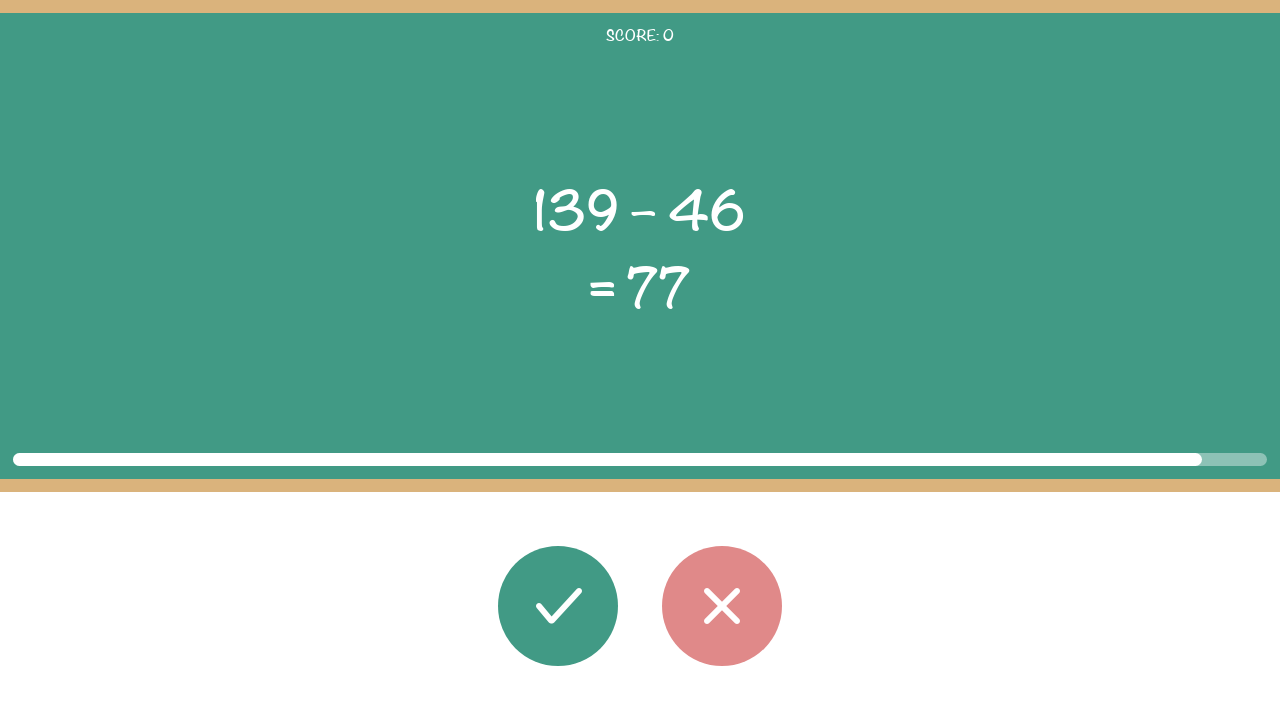

Read game's answer from equation: 77
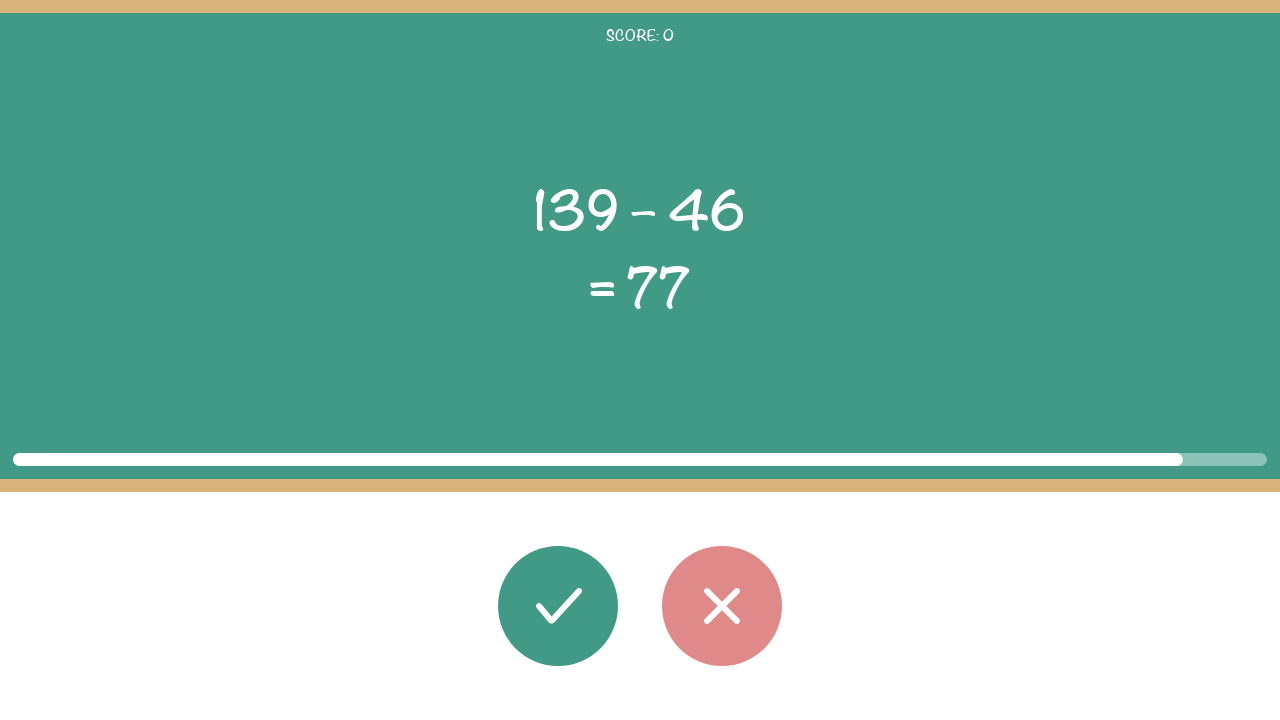

Calculated correct answer: 93 (game showed 77)
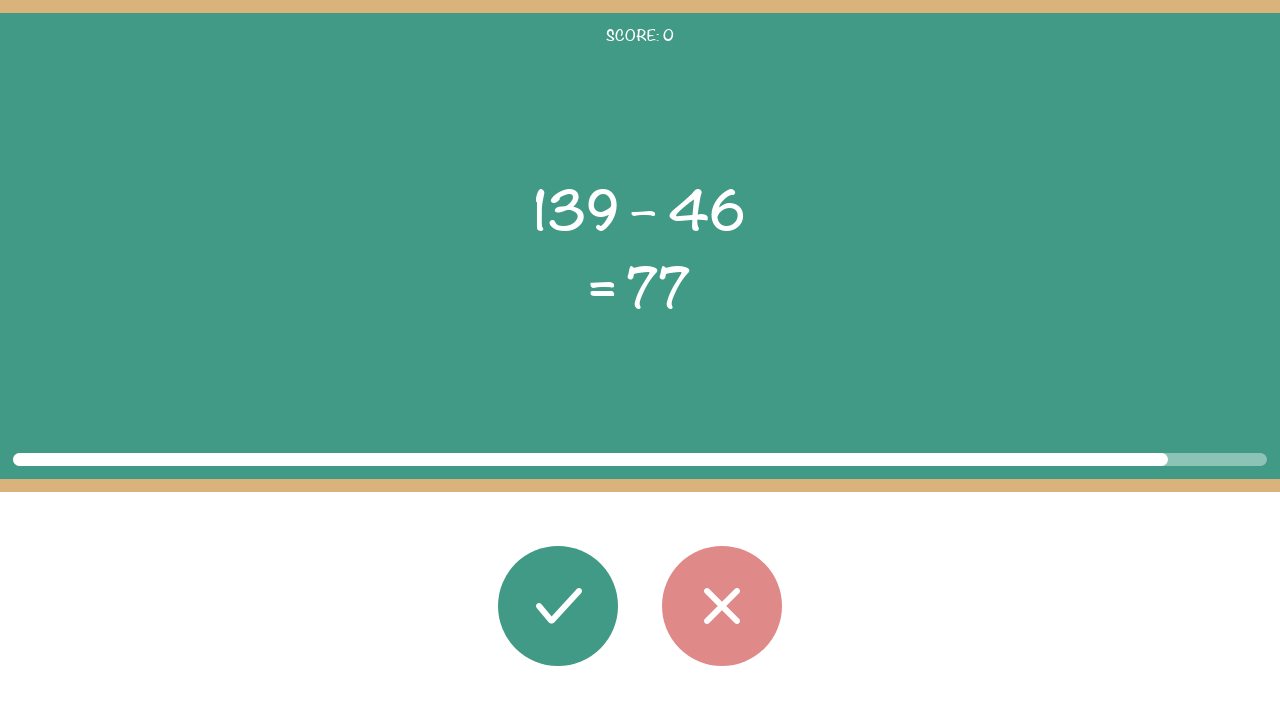

Clicked wrong button at (722, 606) on #button_wrong
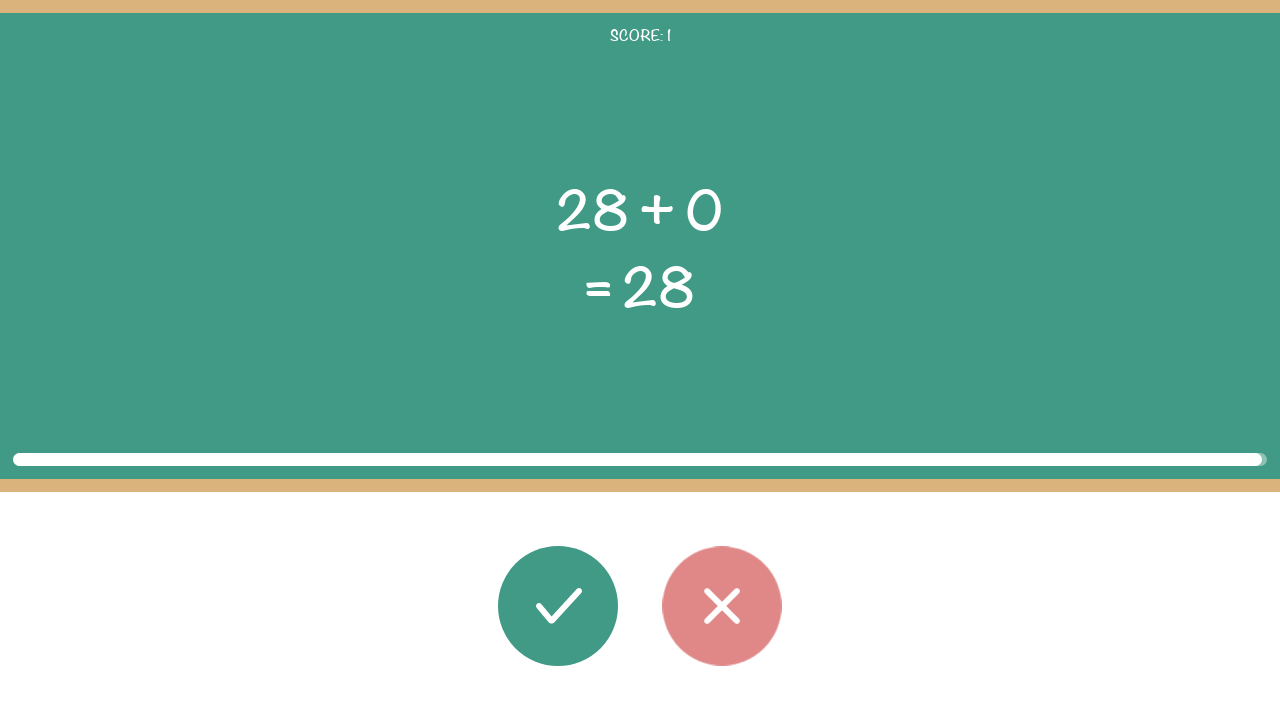

Completed correct problem 1/20 towards target score
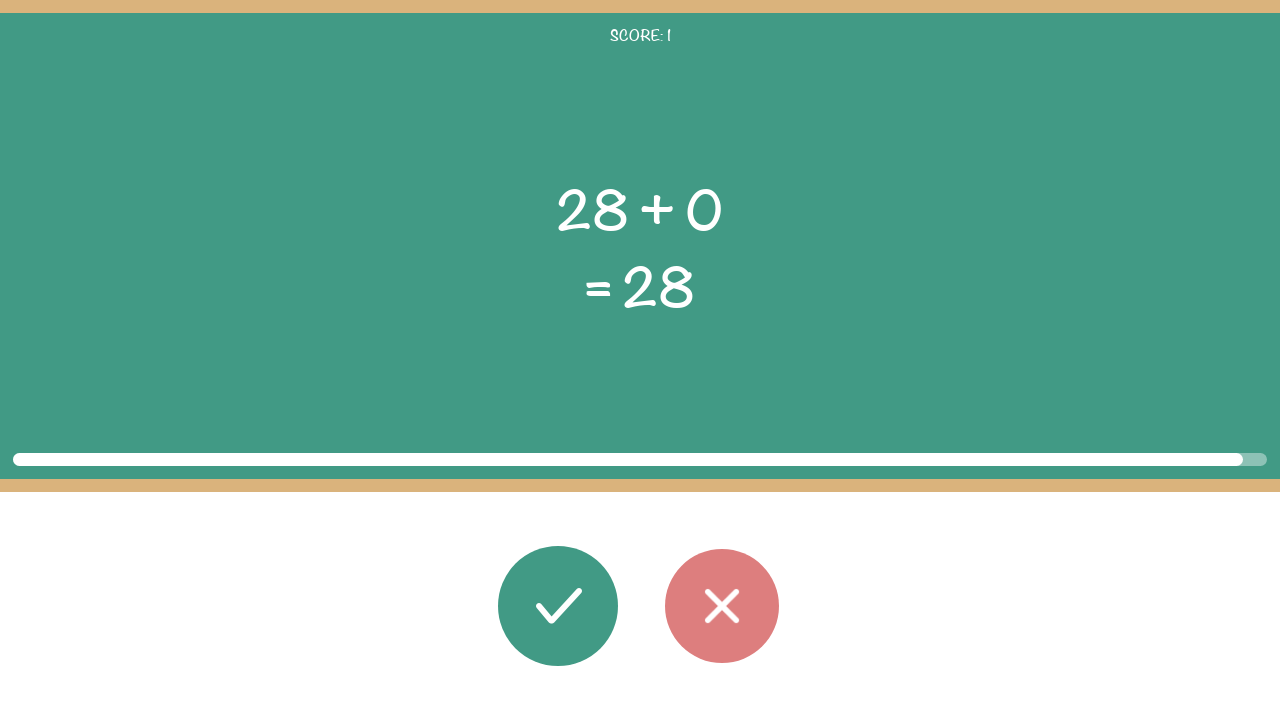

Read x value from equation: 28
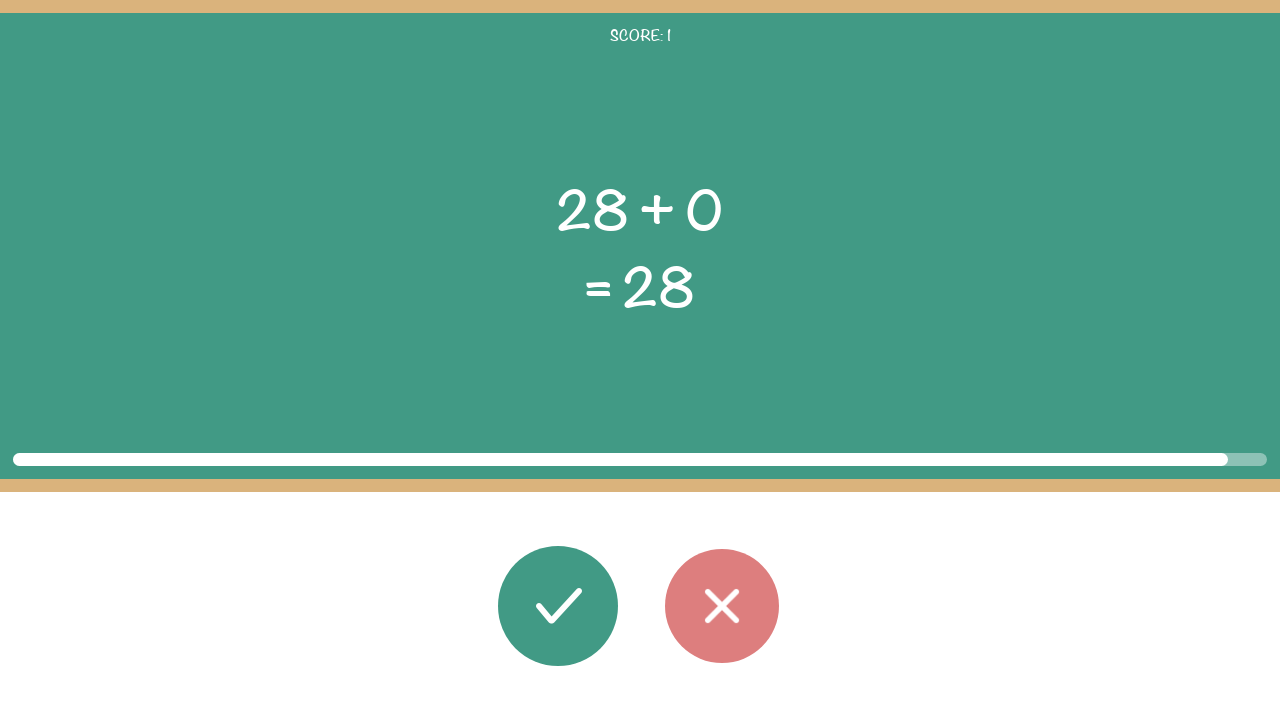

Read y value from equation: 0
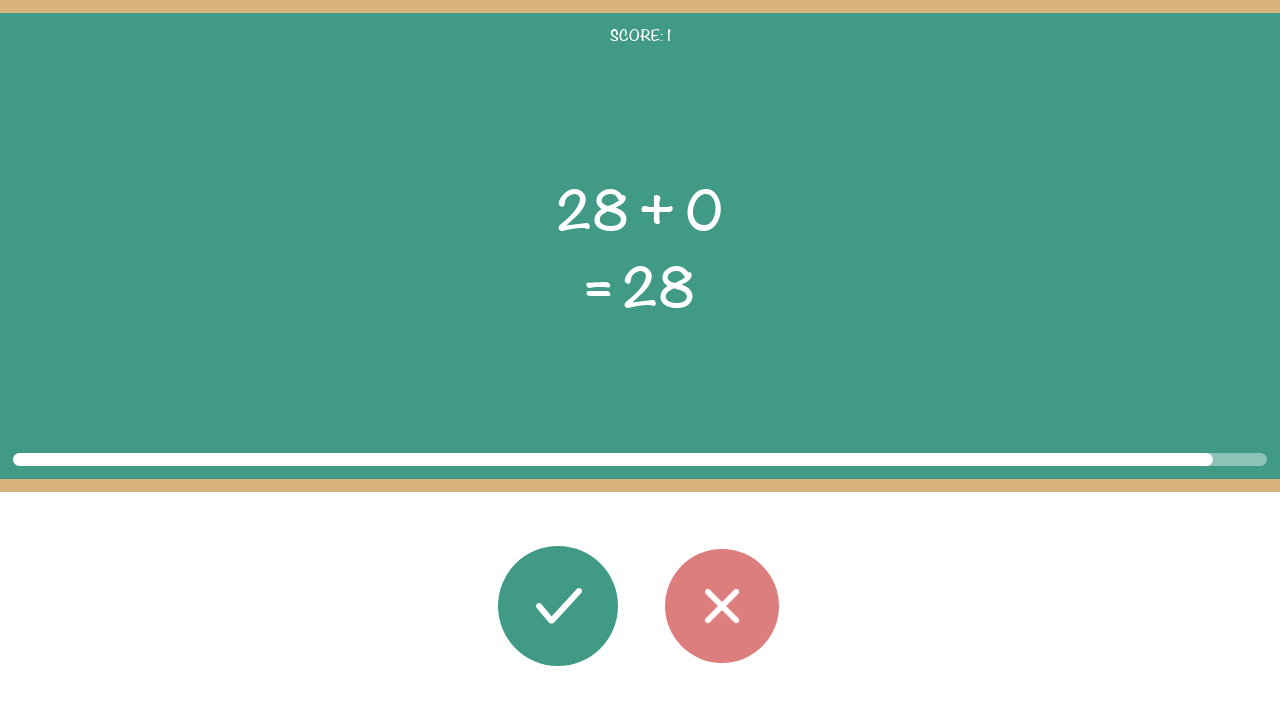

Read operator from equation: +
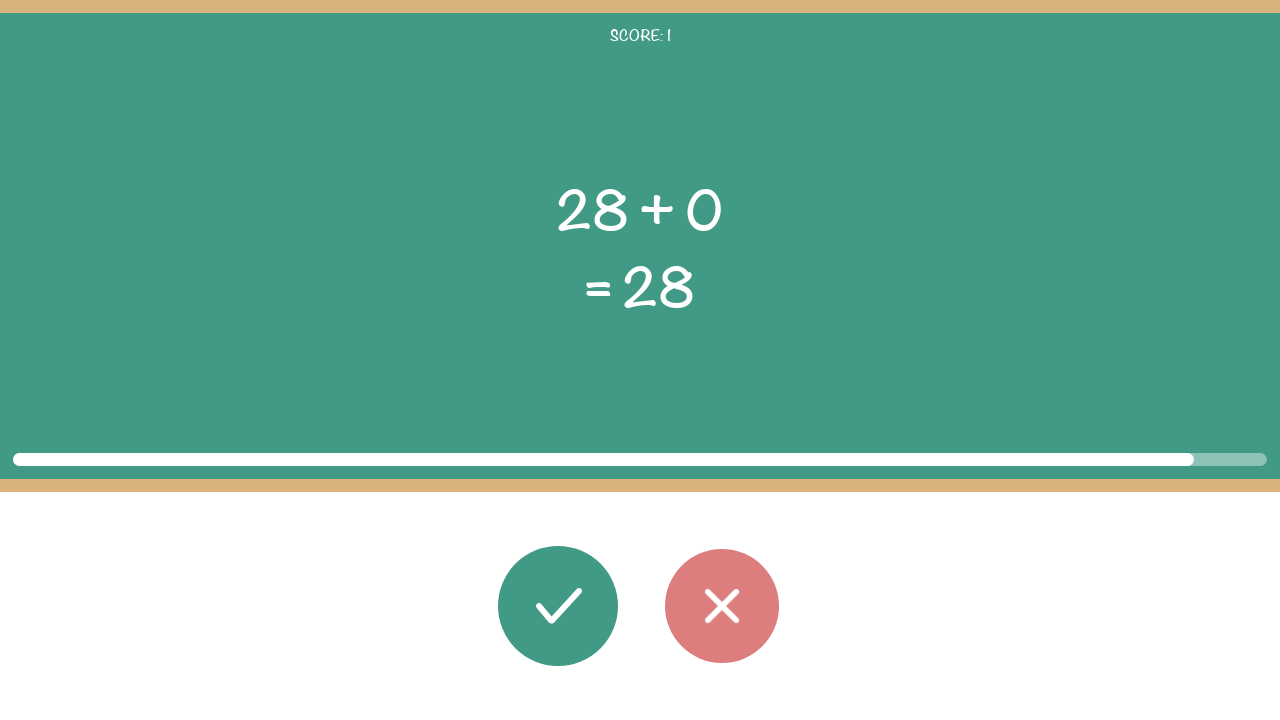

Read game's answer from equation: 28
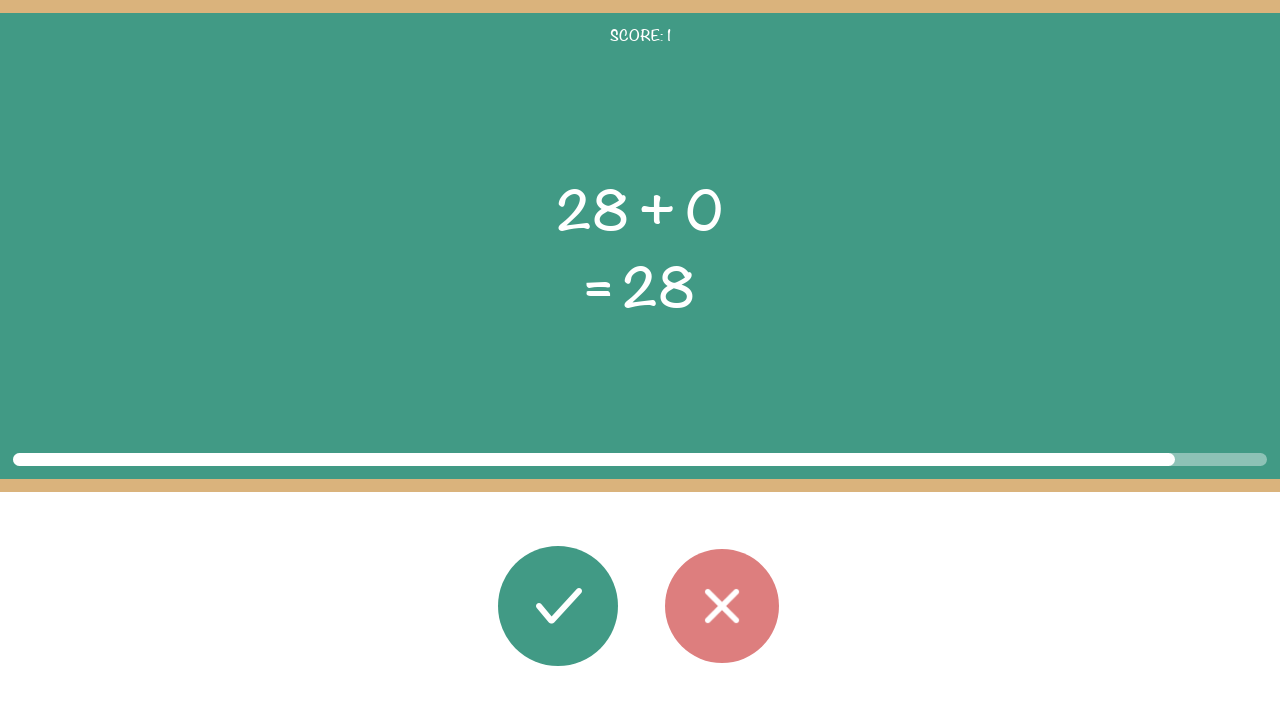

Calculated correct answer: 28 (game showed 28)
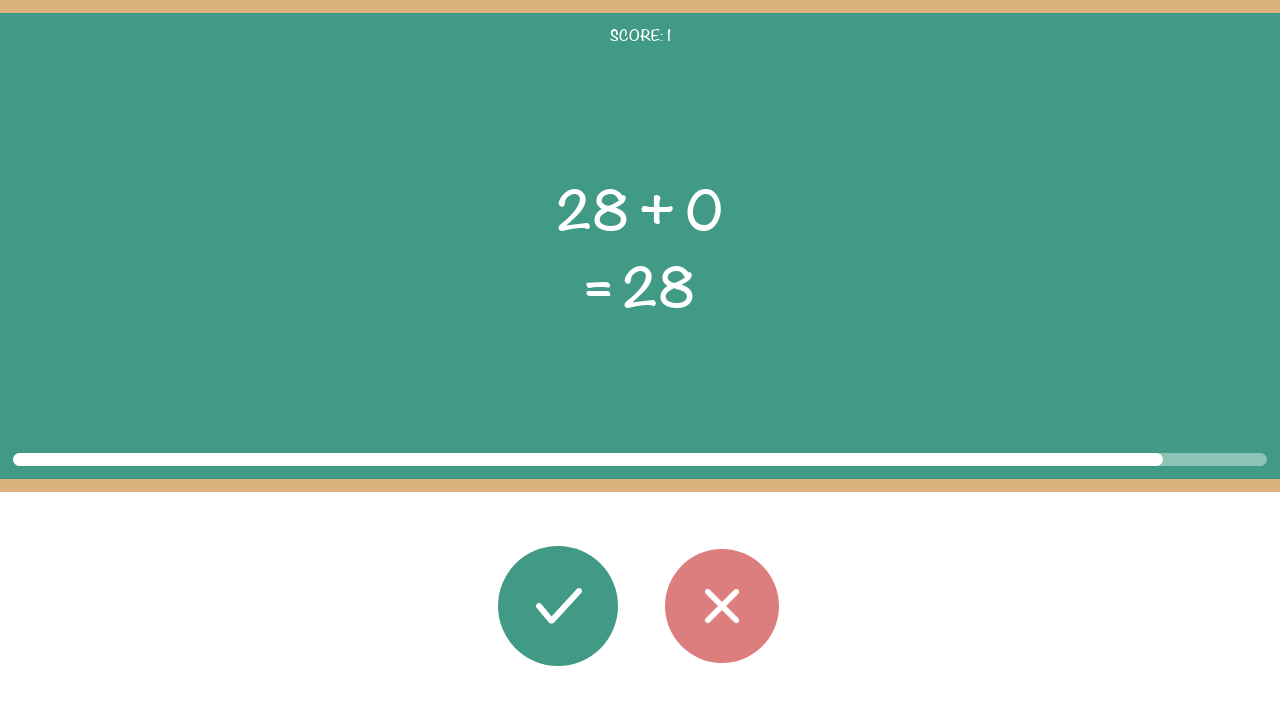

Clicked correct button at (558, 606) on #button_correct
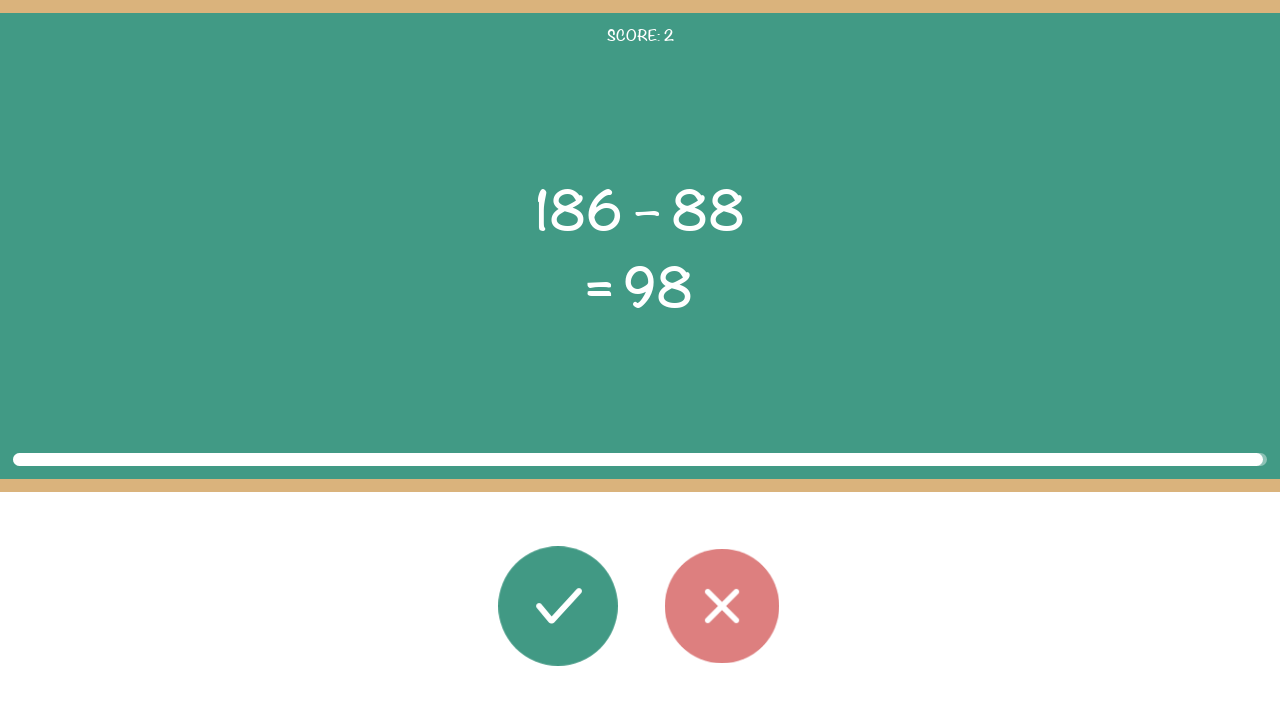

Completed correct problem 2/20 towards target score
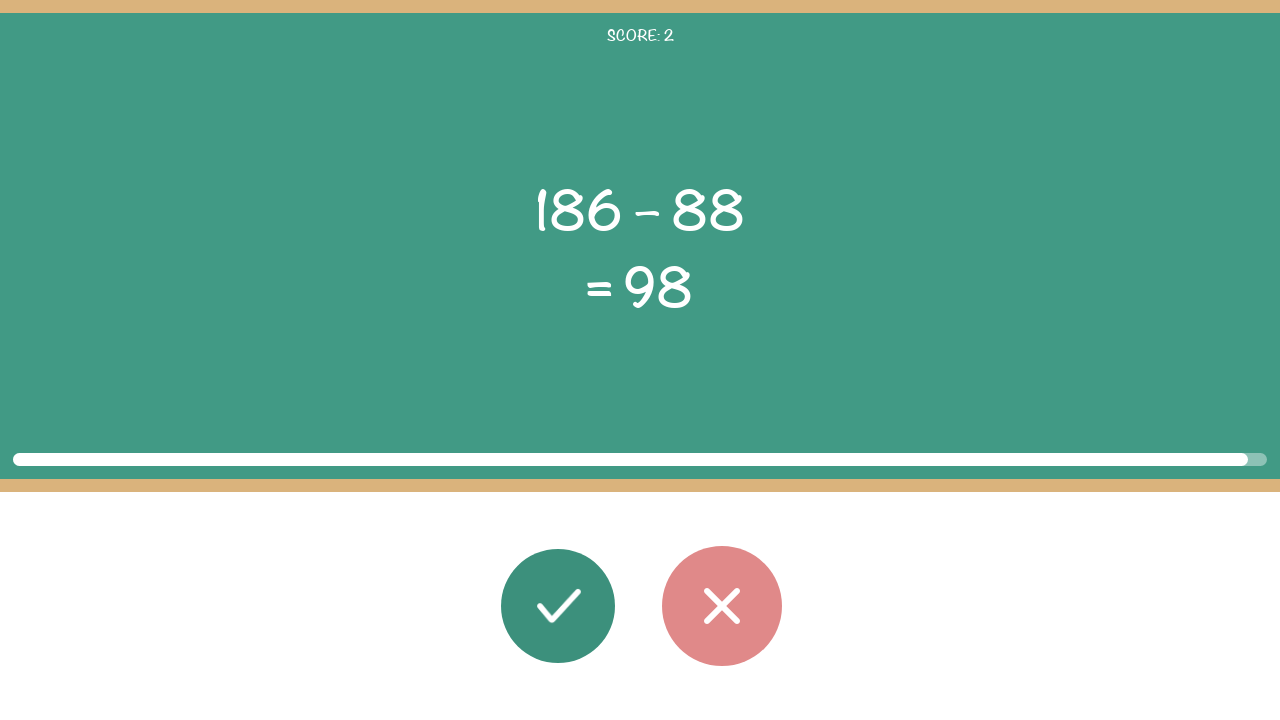

Read x value from equation: 186
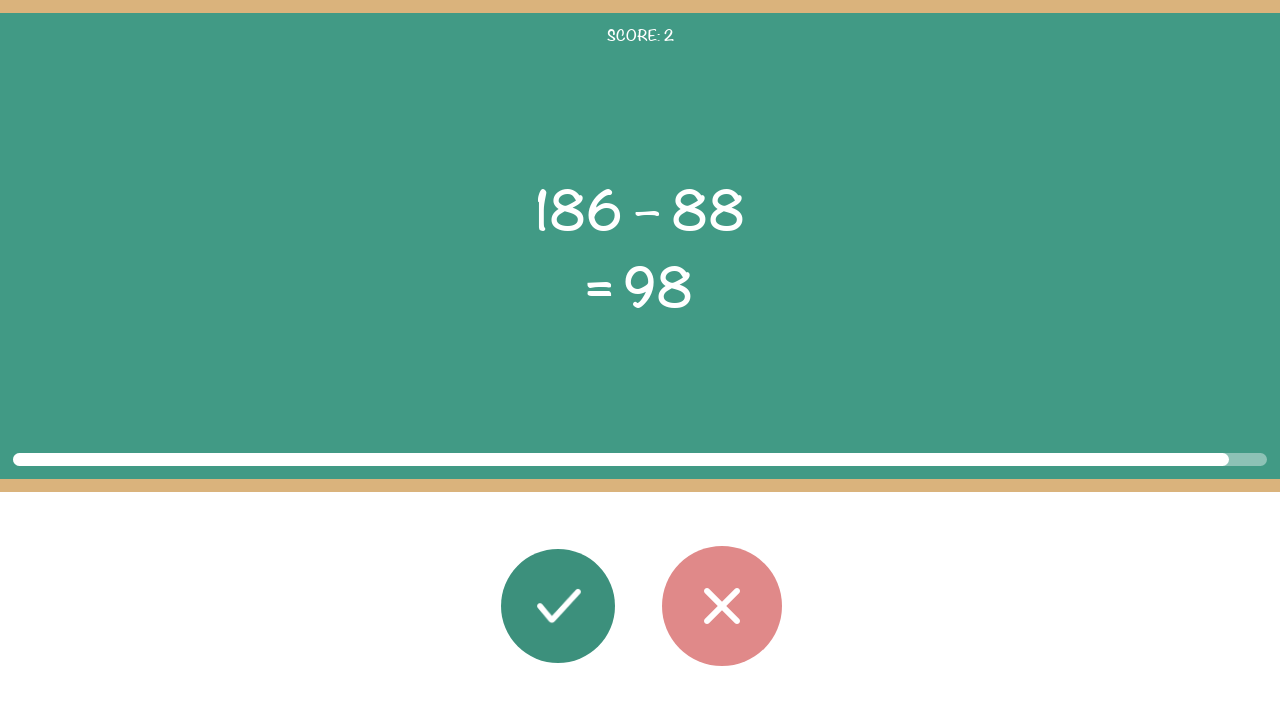

Read y value from equation: 88
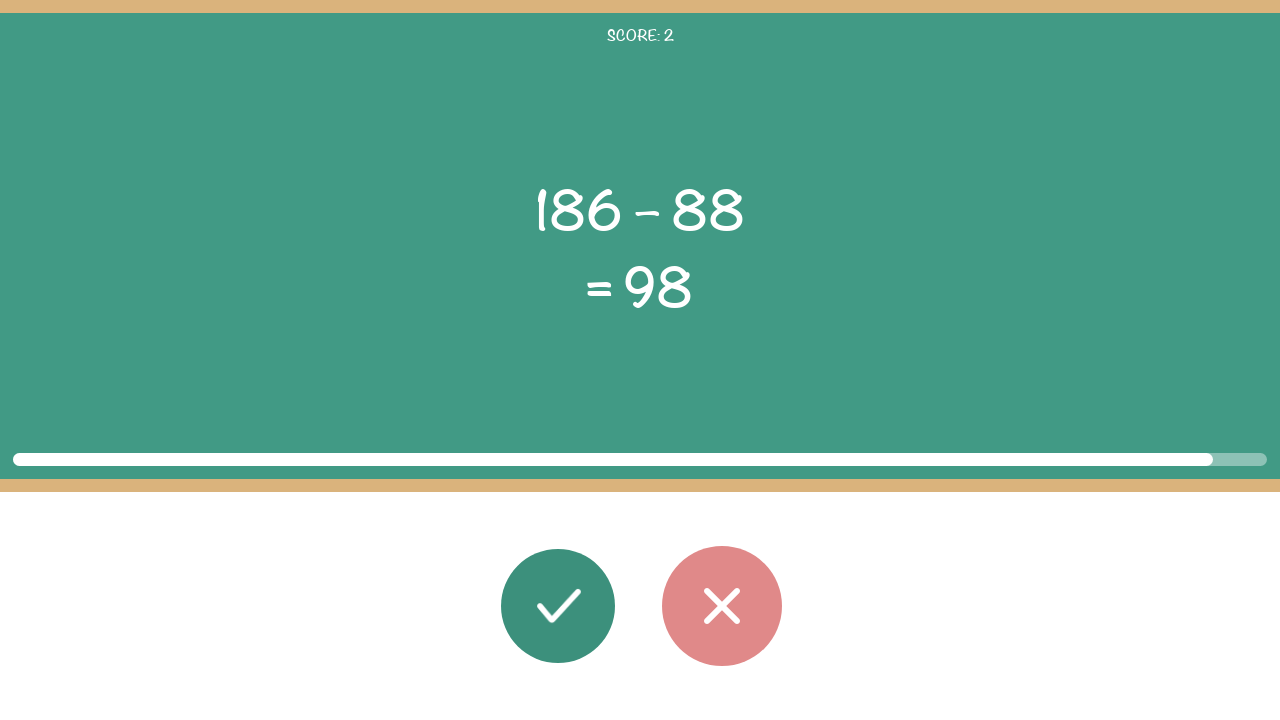

Read operator from equation: –
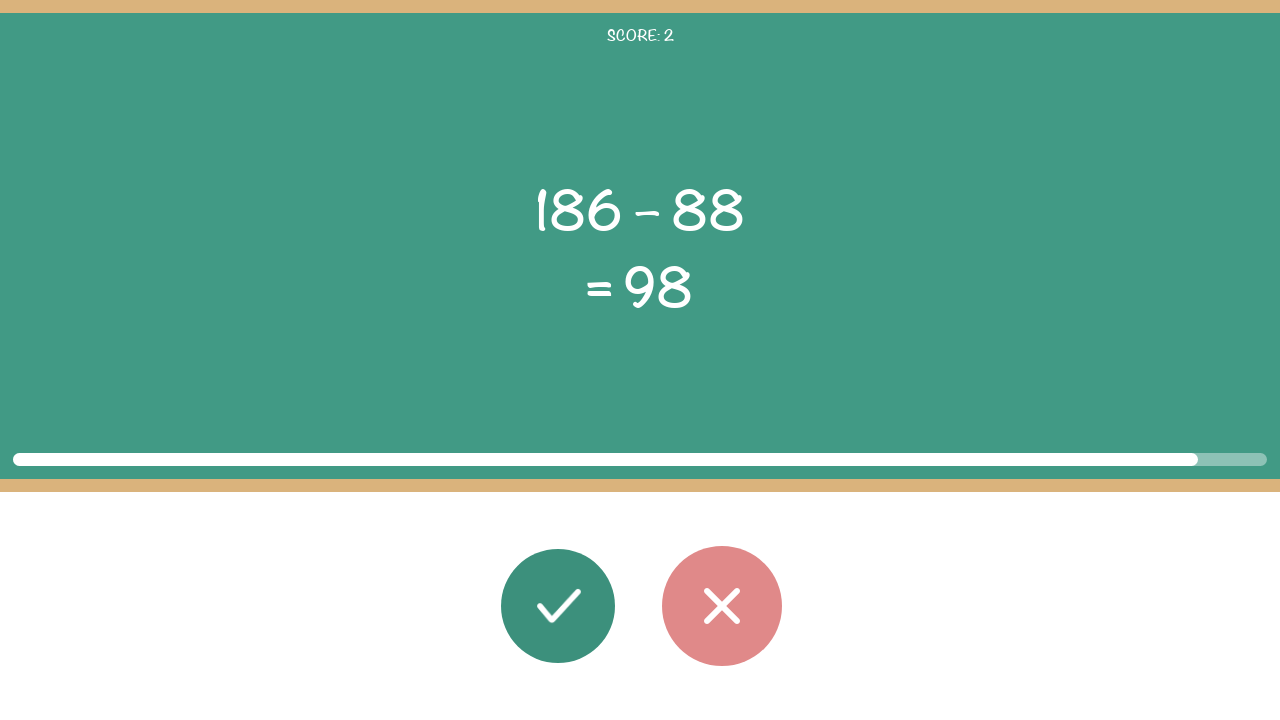

Read game's answer from equation: 98
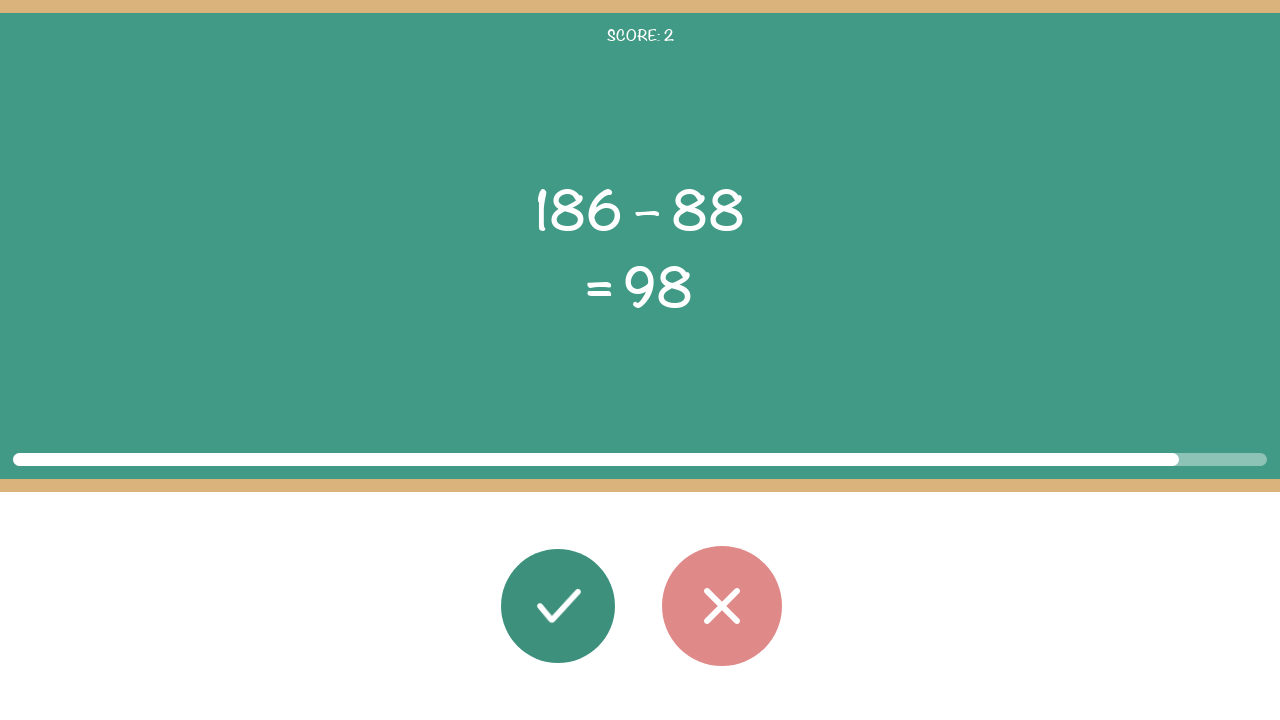

Calculated correct answer: 98 (game showed 98)
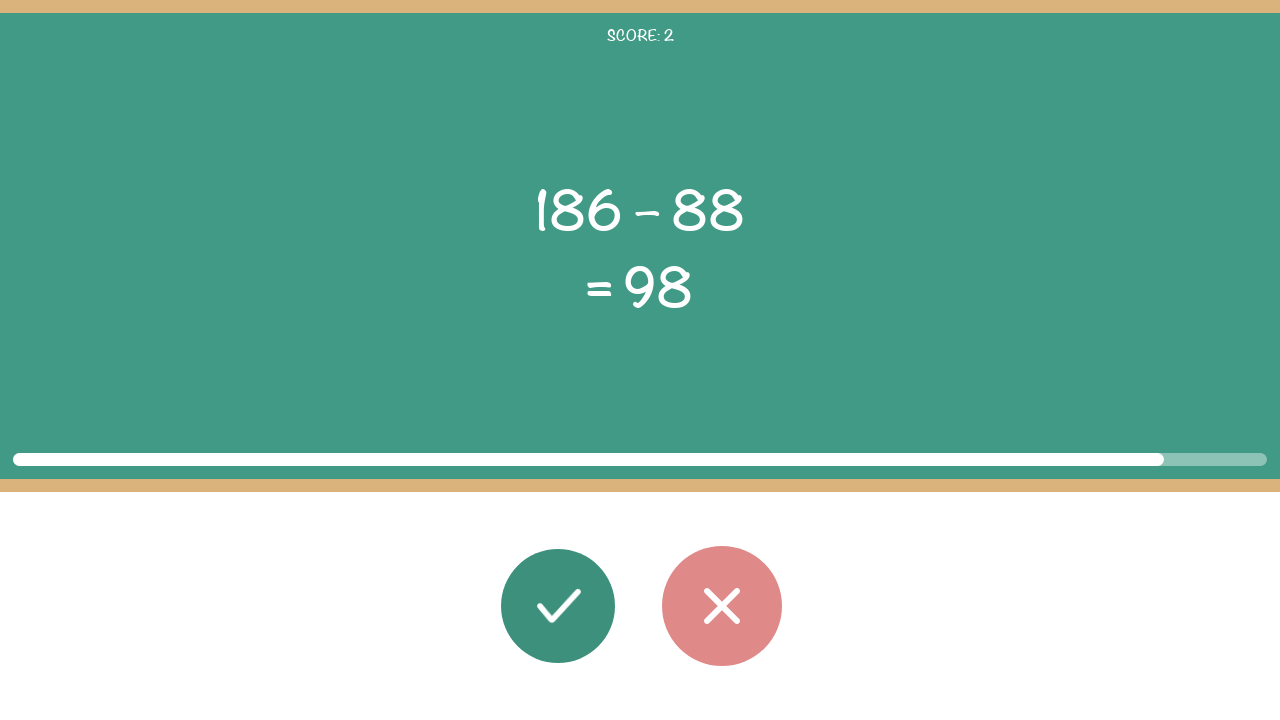

Clicked correct button at (558, 606) on #button_correct
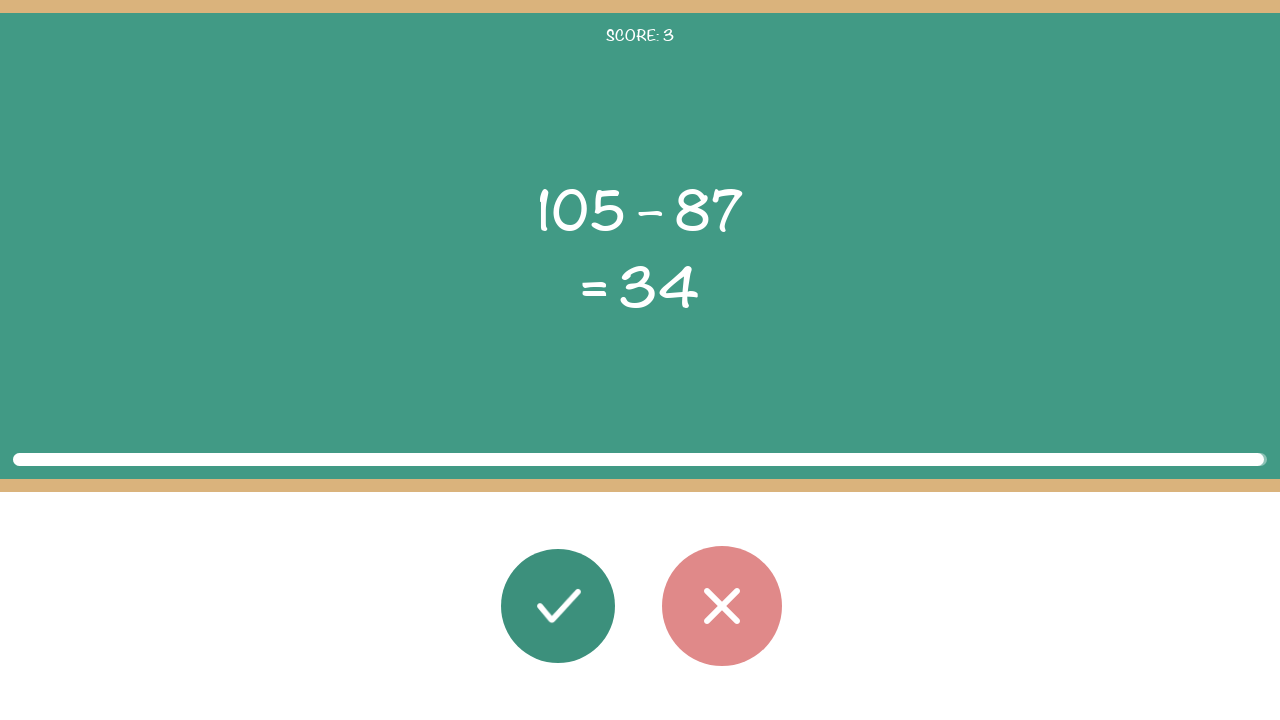

Completed correct problem 3/20 towards target score
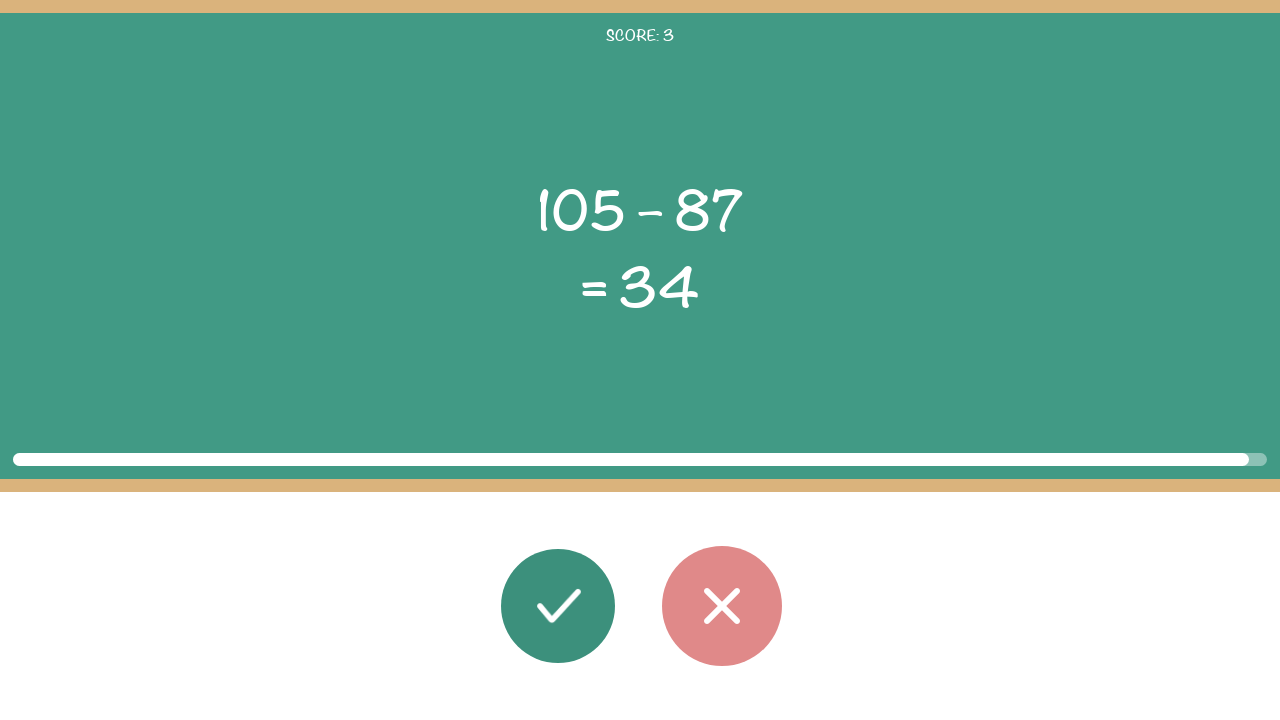

Read x value from equation: 105
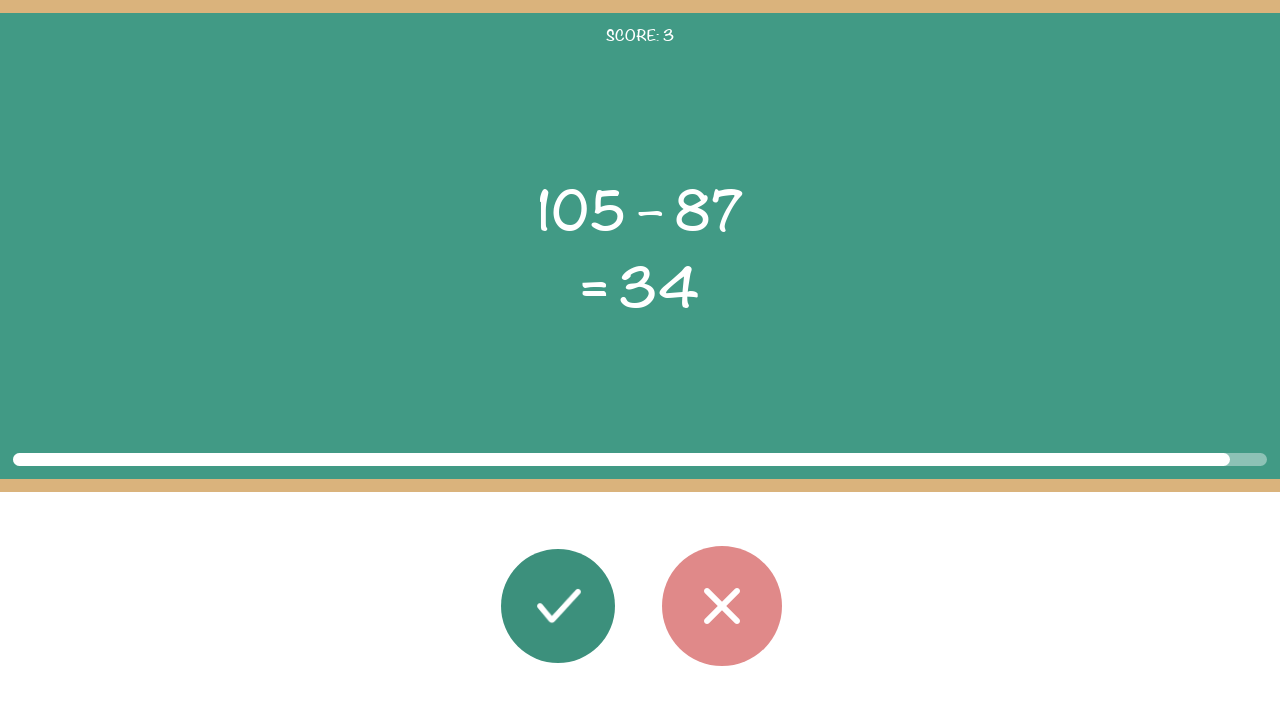

Read y value from equation: 87
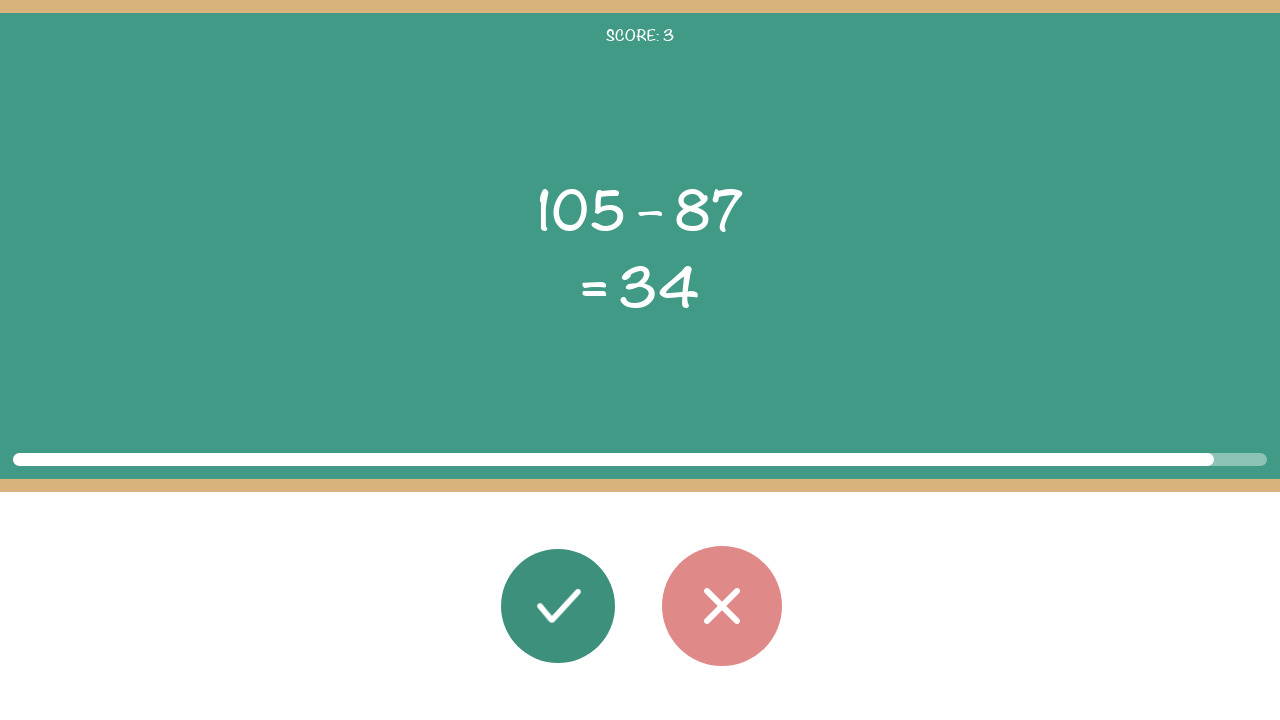

Read operator from equation: –
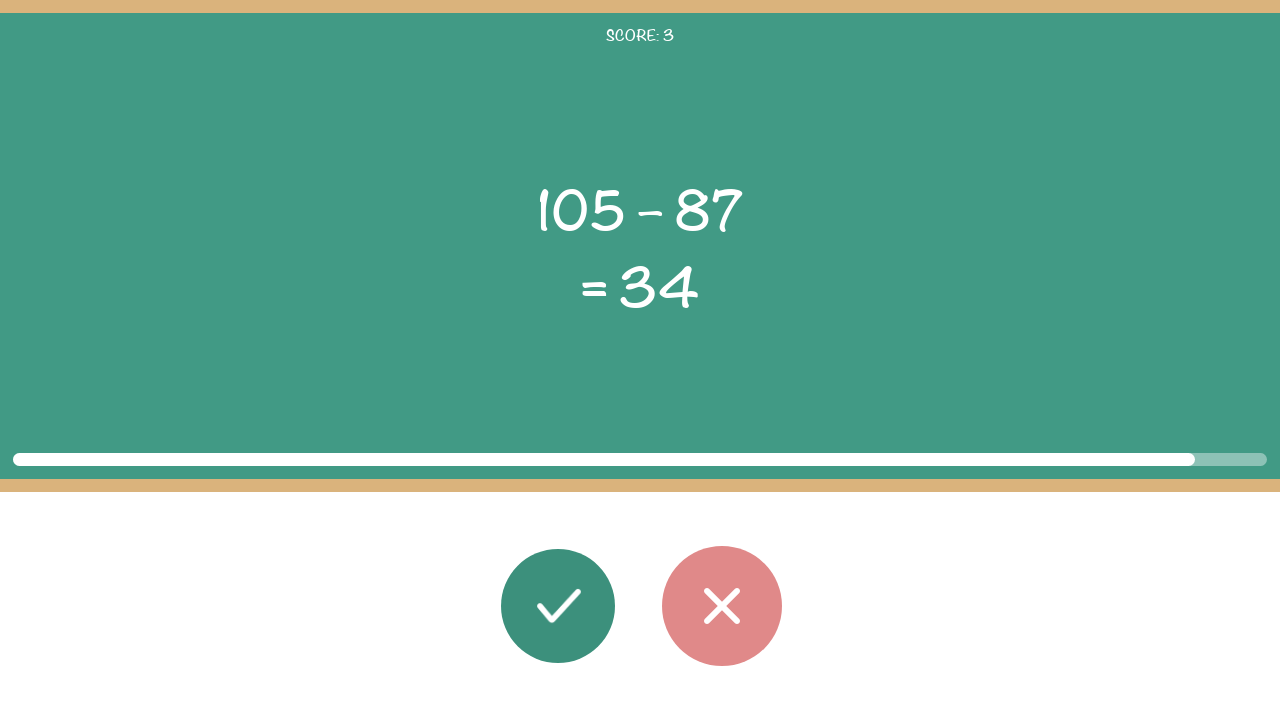

Read game's answer from equation: 34
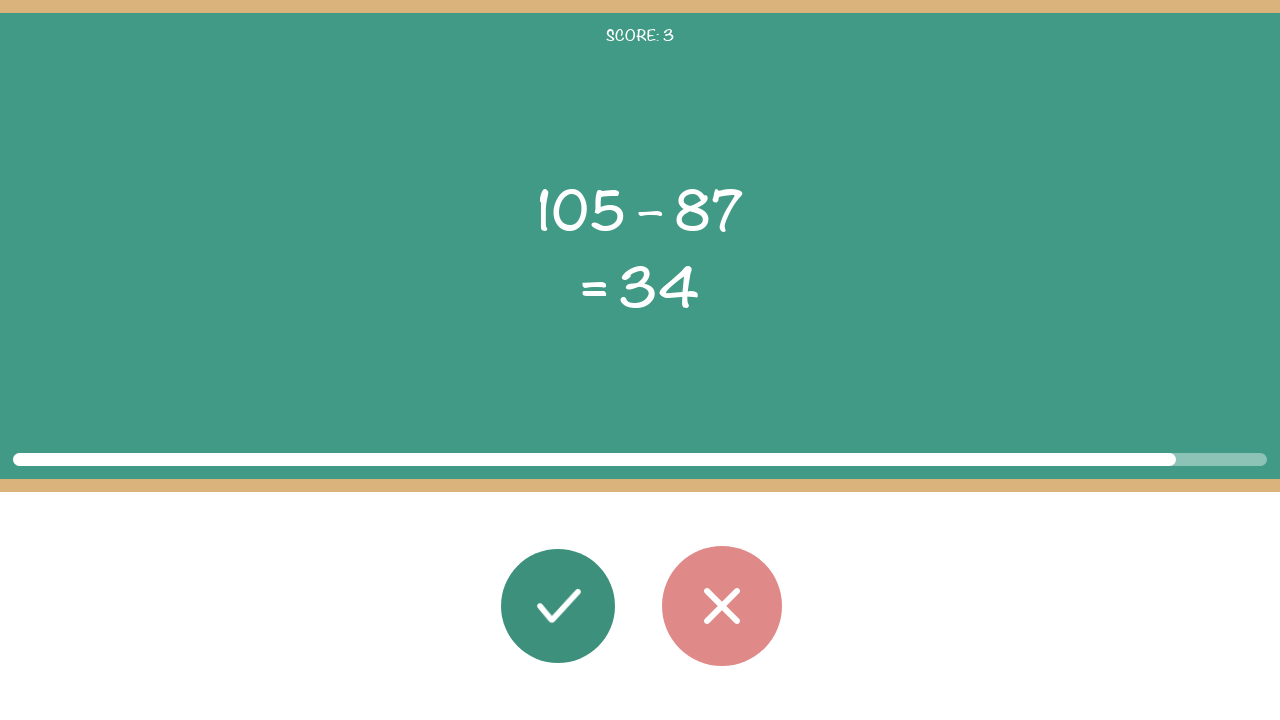

Calculated correct answer: 18 (game showed 34)
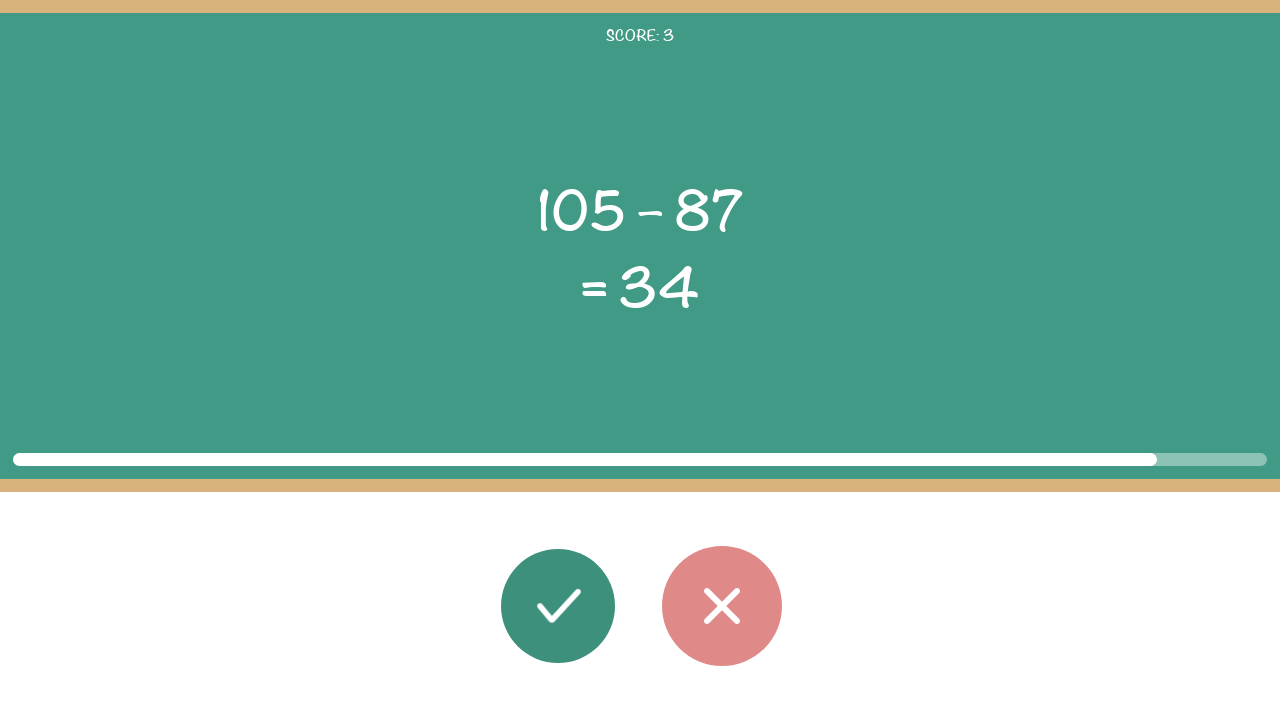

Clicked wrong button at (722, 606) on #button_wrong
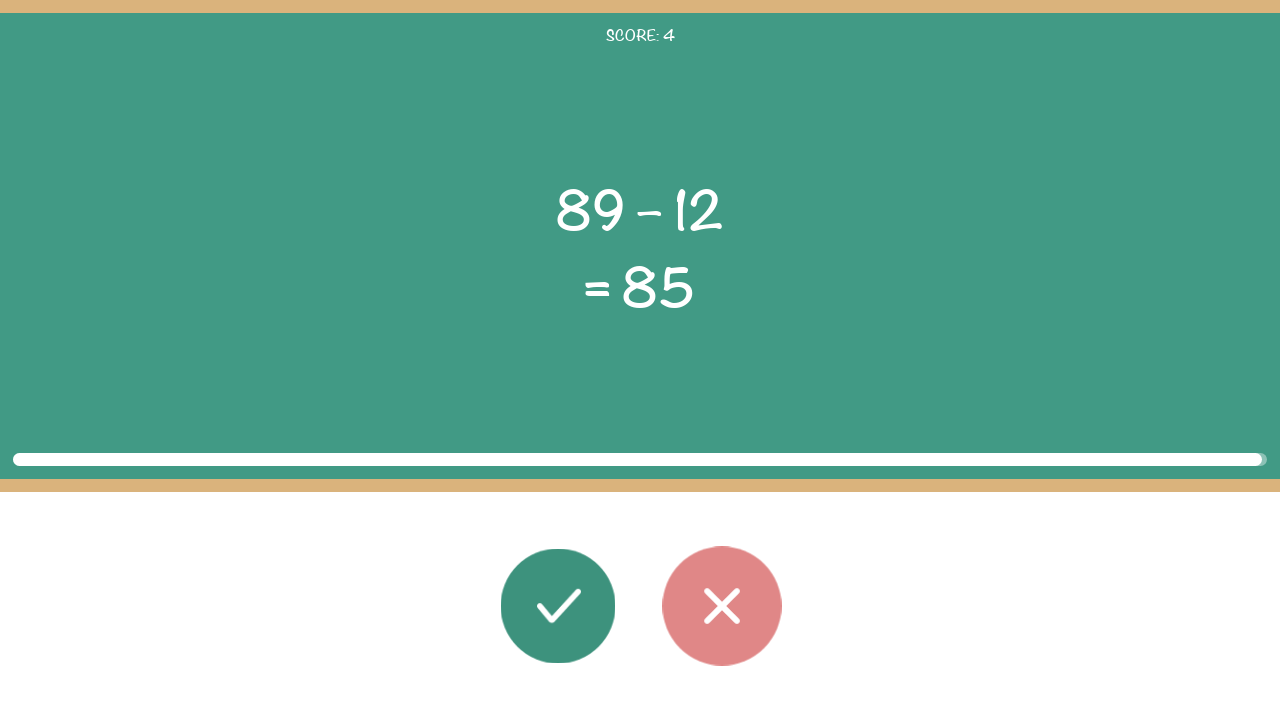

Completed correct problem 4/20 towards target score
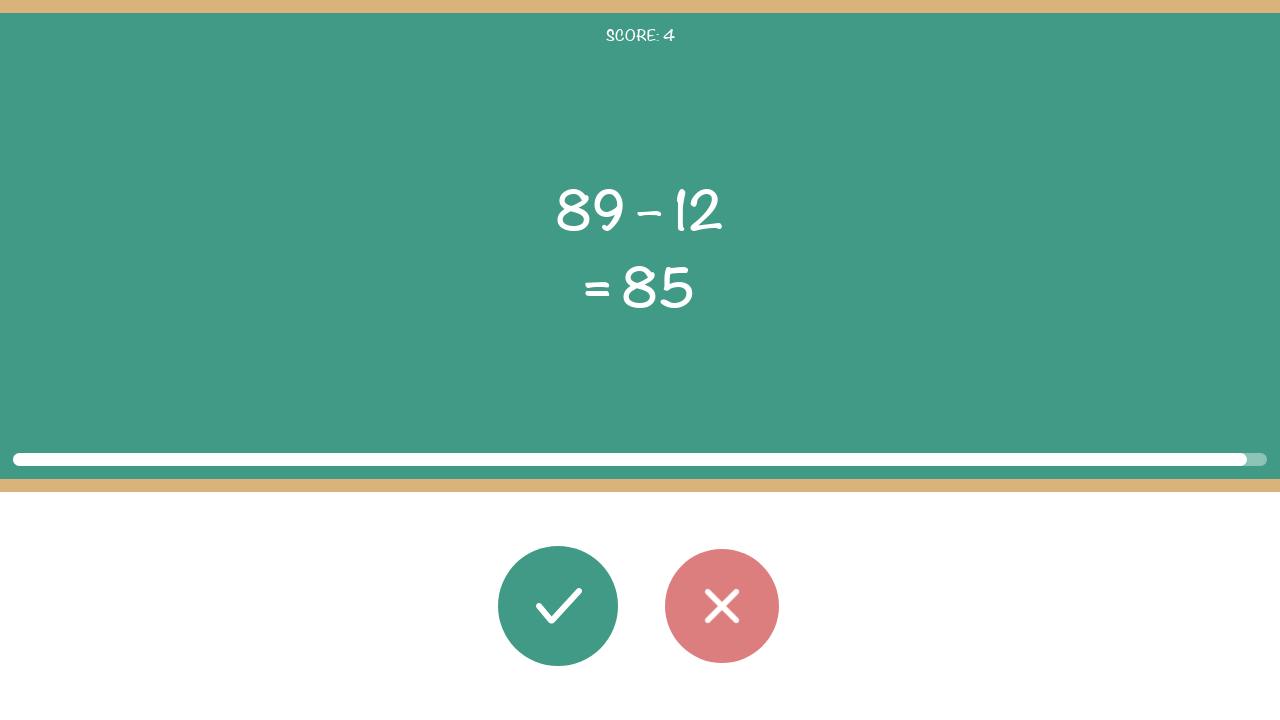

Read x value from equation: 89
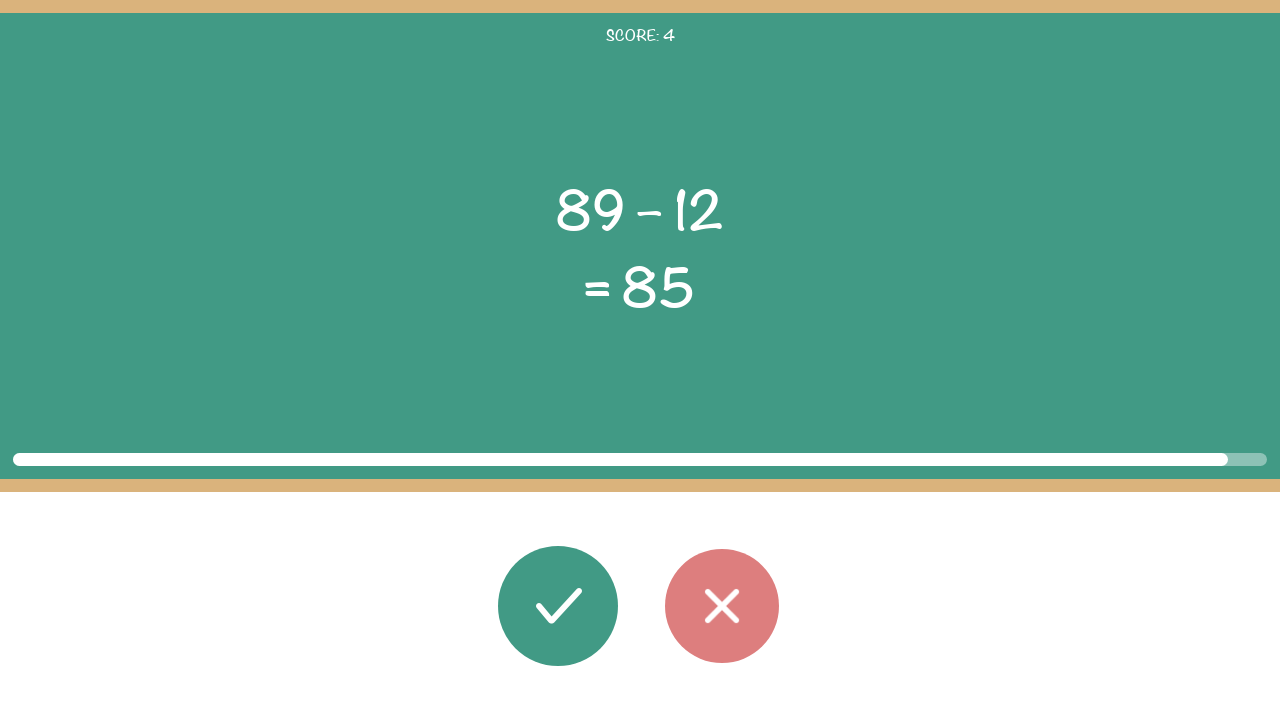

Read y value from equation: 12
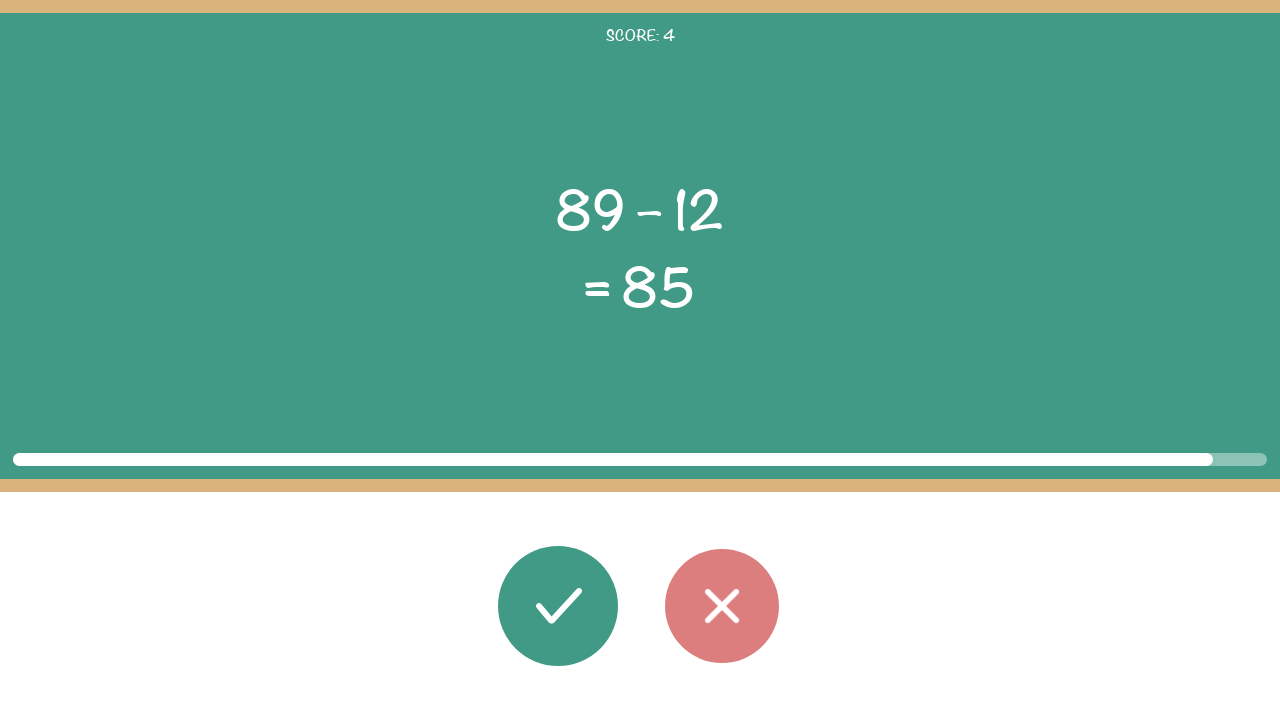

Read operator from equation: –
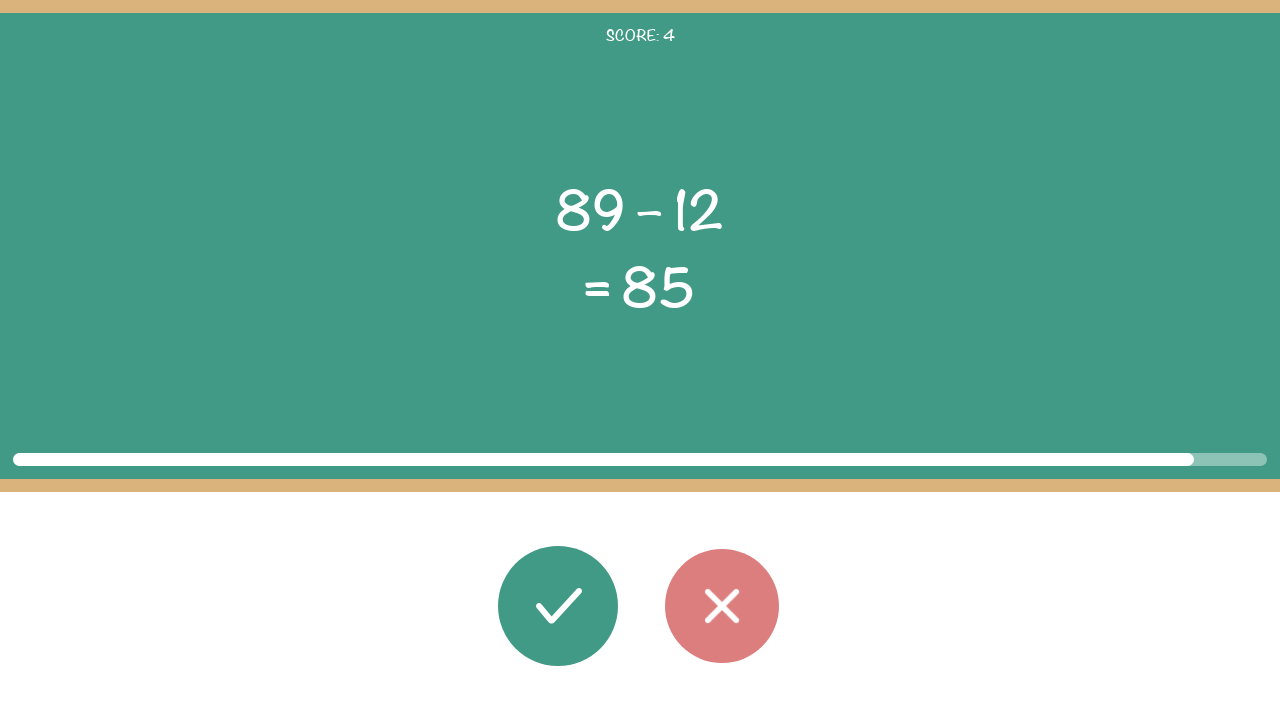

Read game's answer from equation: 85
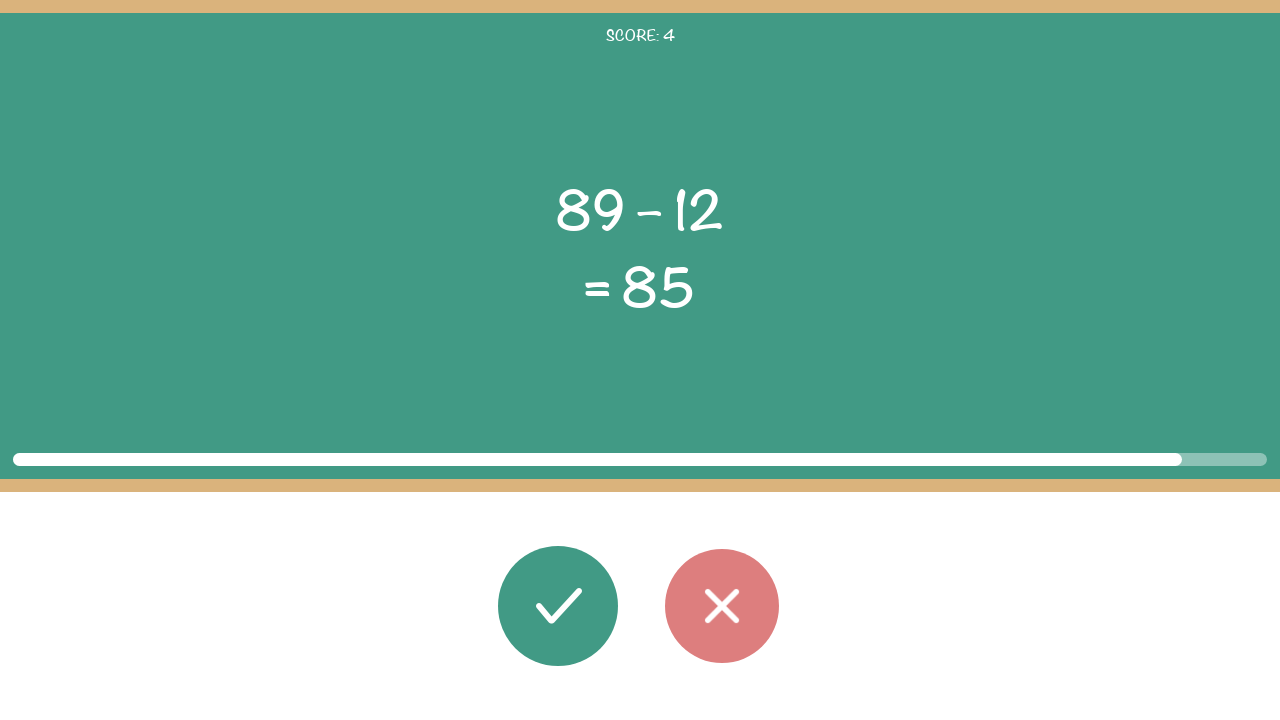

Calculated correct answer: 77 (game showed 85)
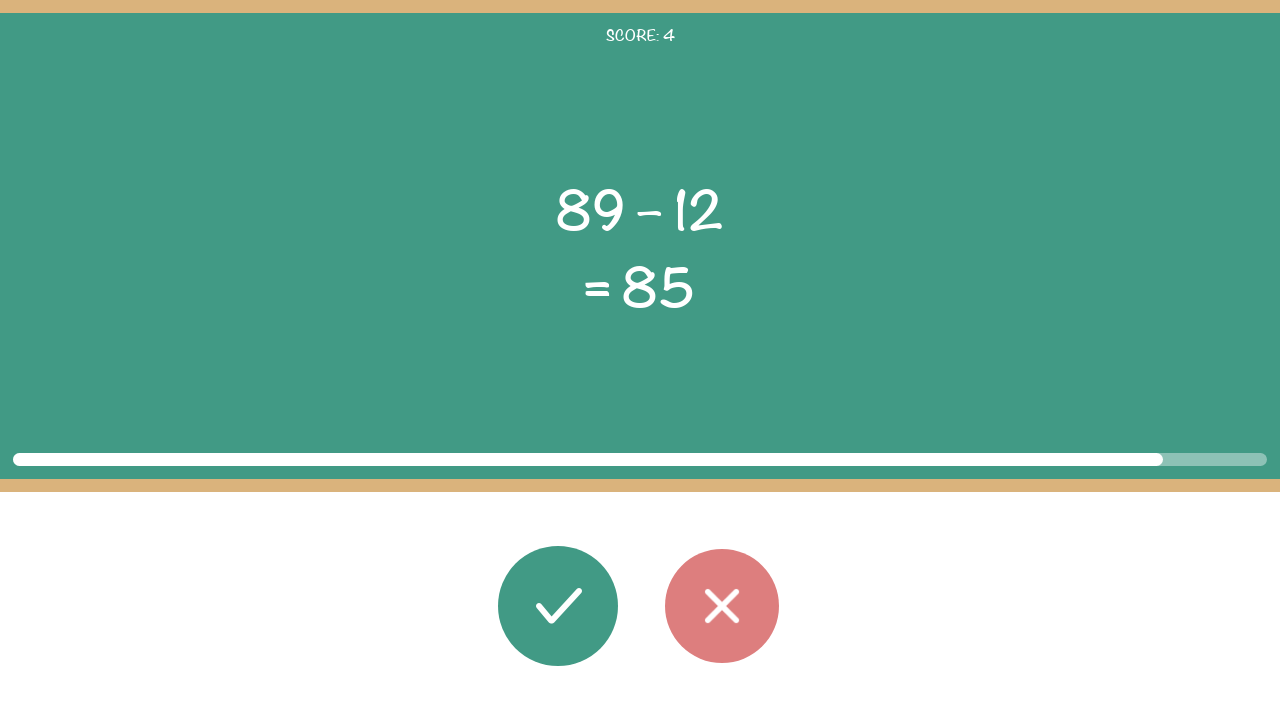

Clicked wrong button at (722, 606) on #button_wrong
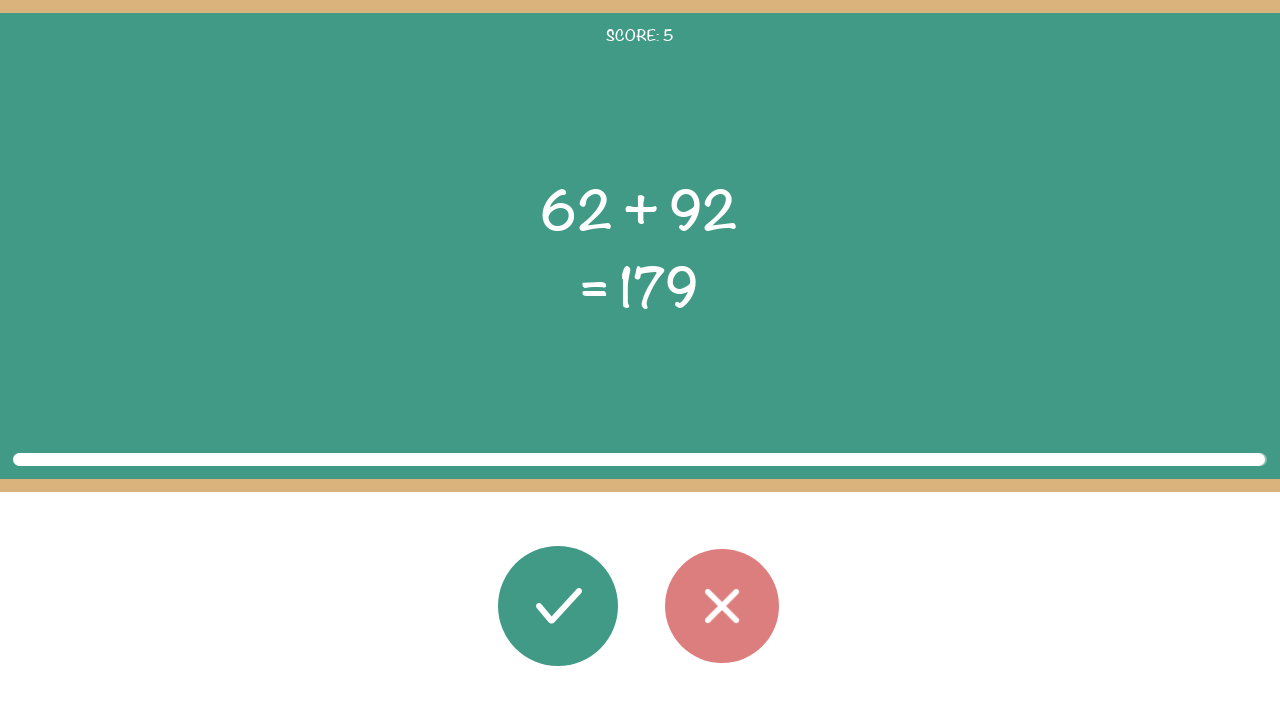

Completed correct problem 5/20 towards target score
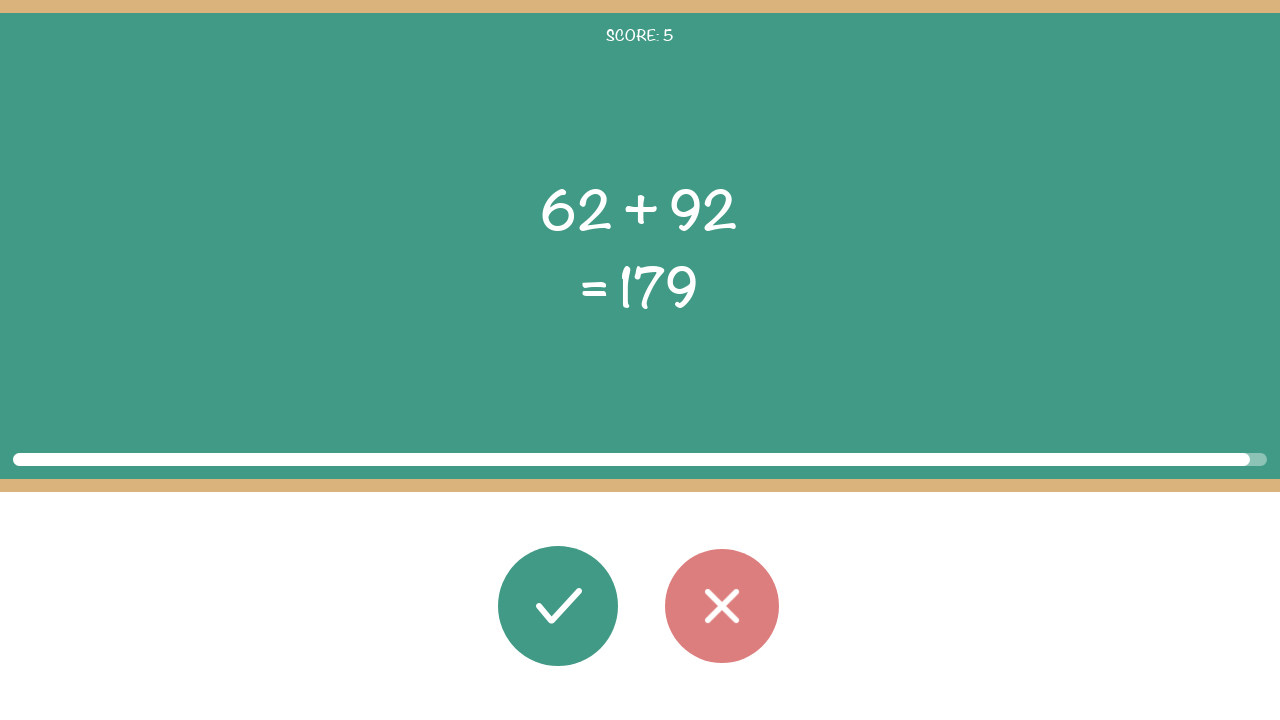

Read x value from equation: 62
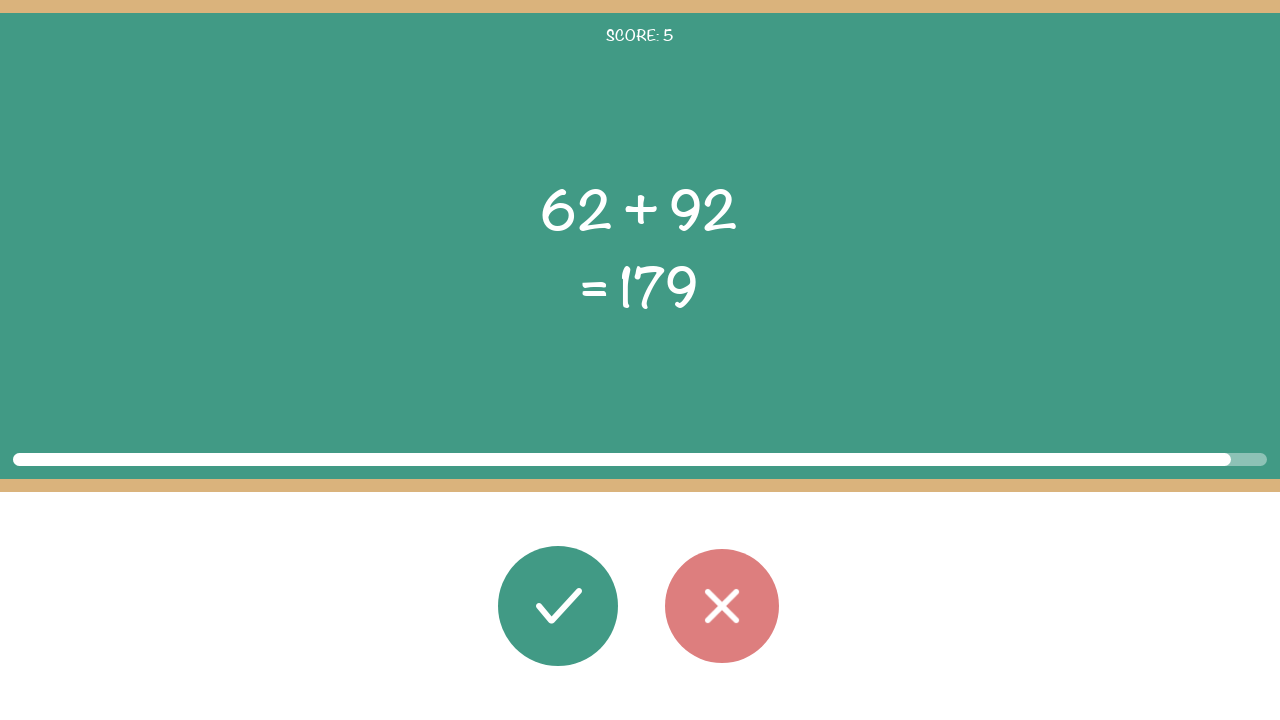

Read y value from equation: 92
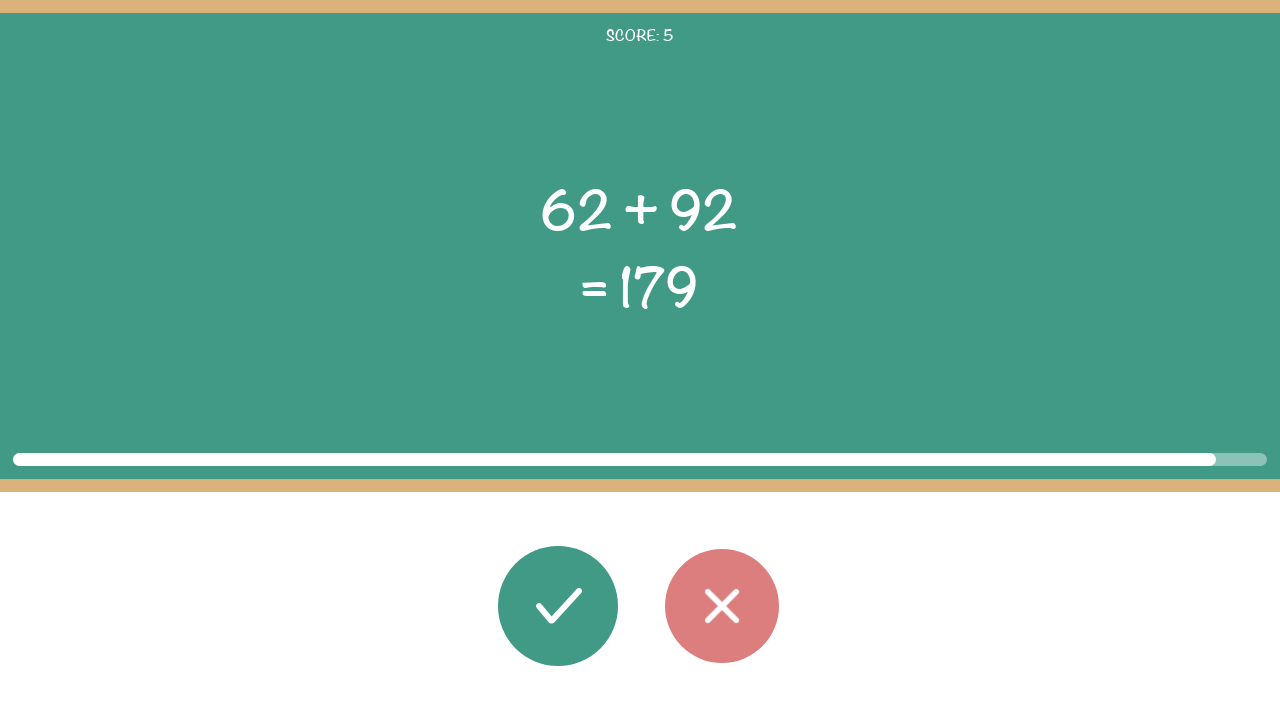

Read operator from equation: +
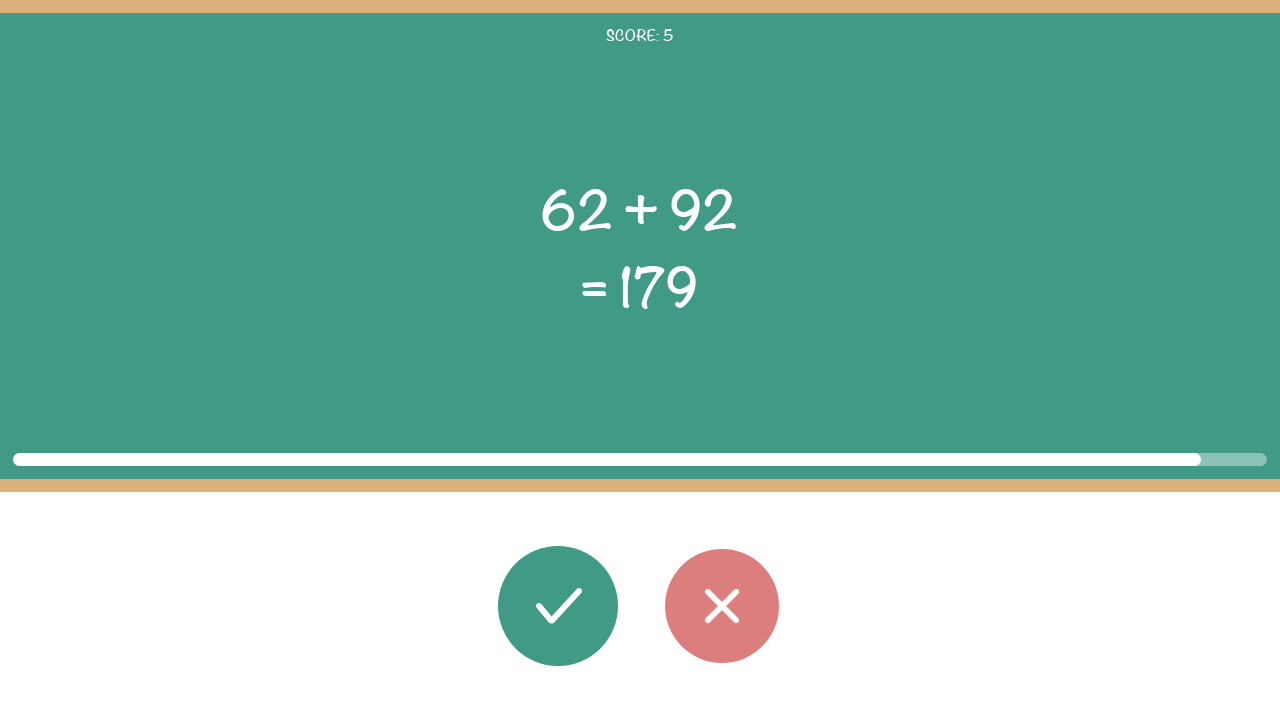

Read game's answer from equation: 179
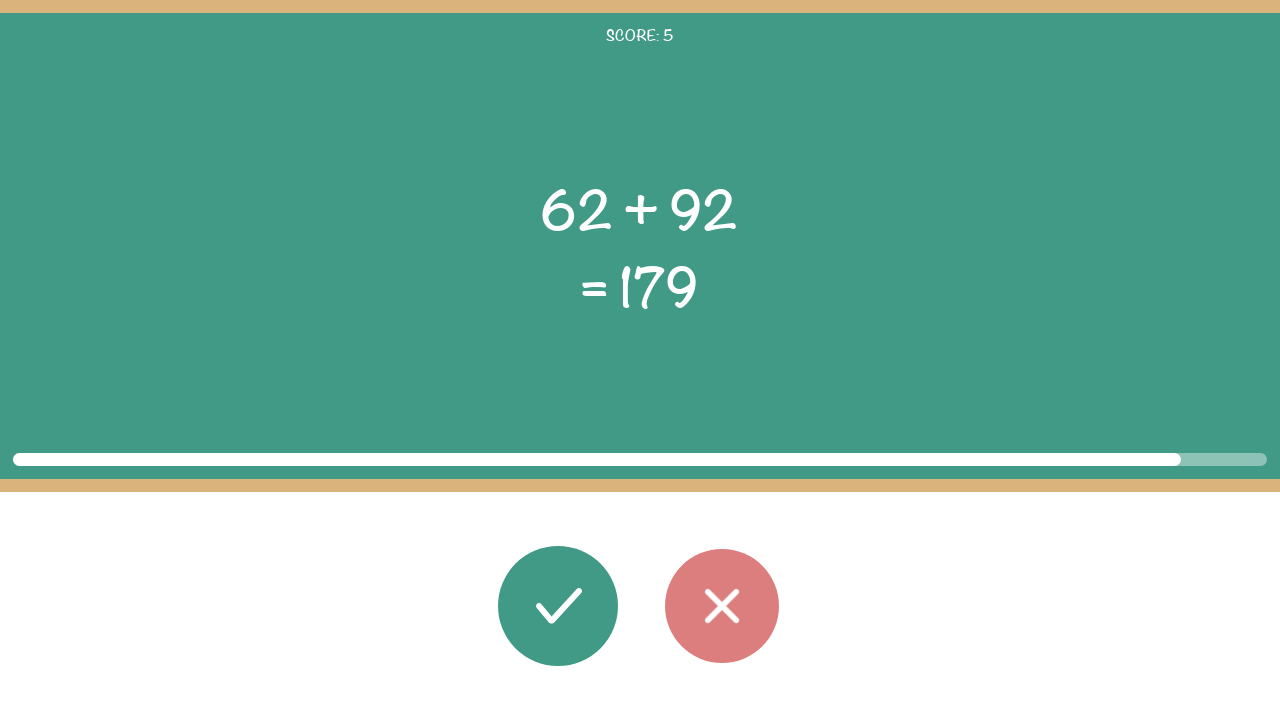

Calculated correct answer: 154 (game showed 179)
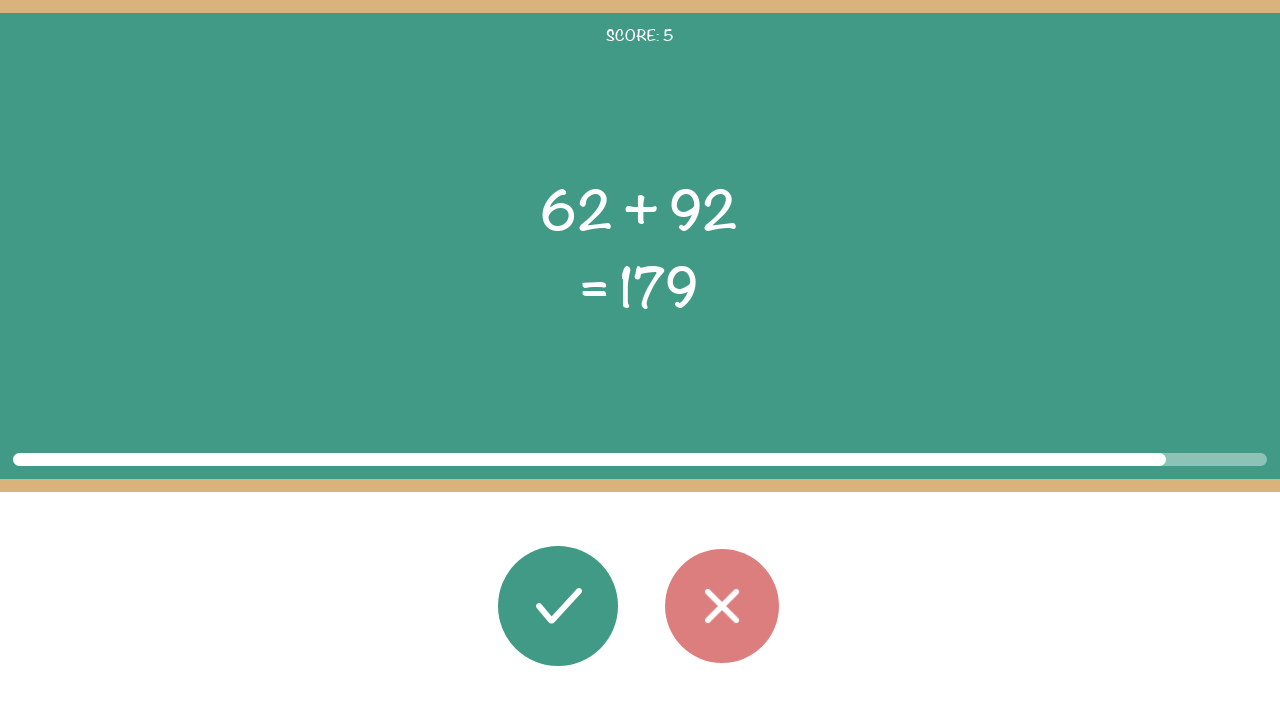

Clicked wrong button at (722, 606) on #button_wrong
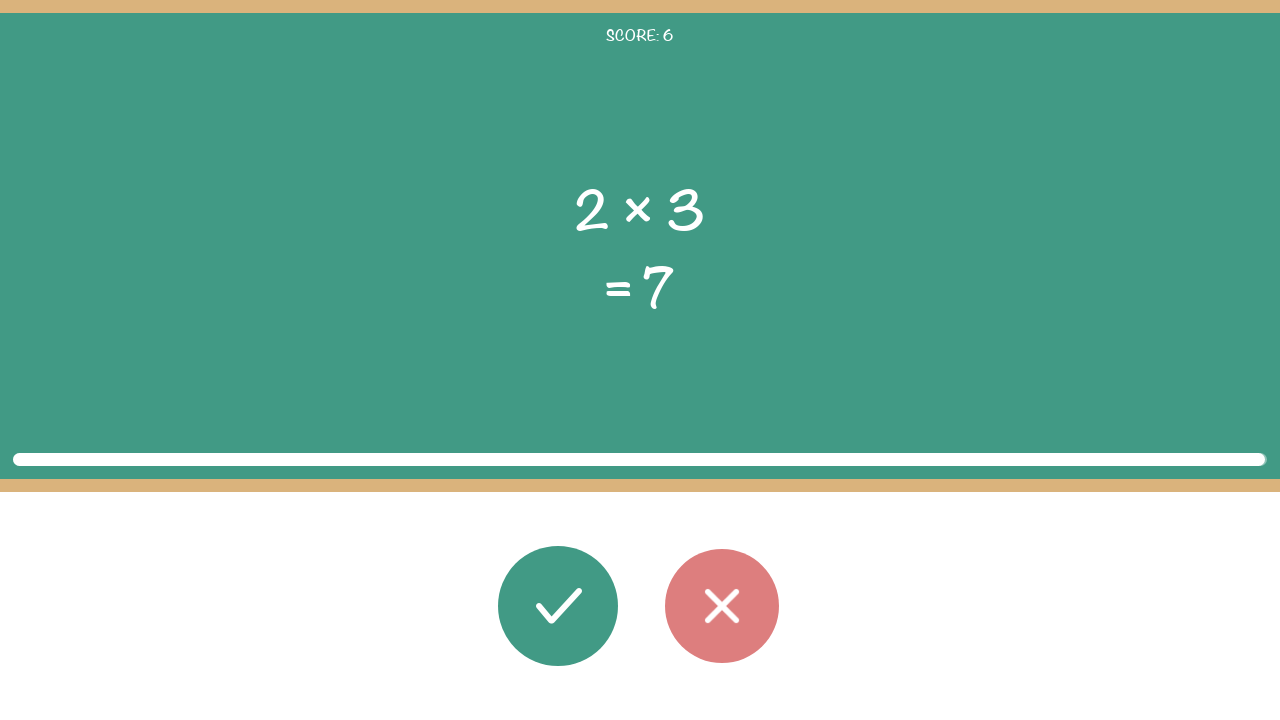

Completed correct problem 6/20 towards target score
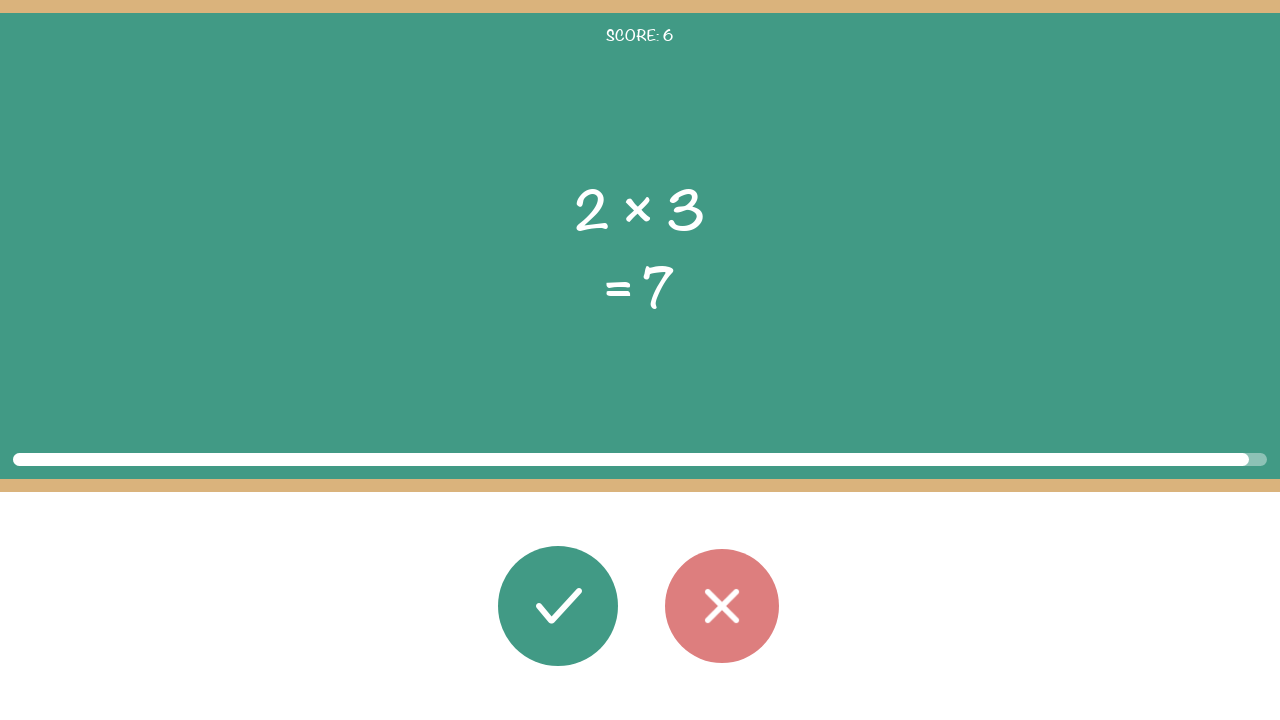

Read x value from equation: 2
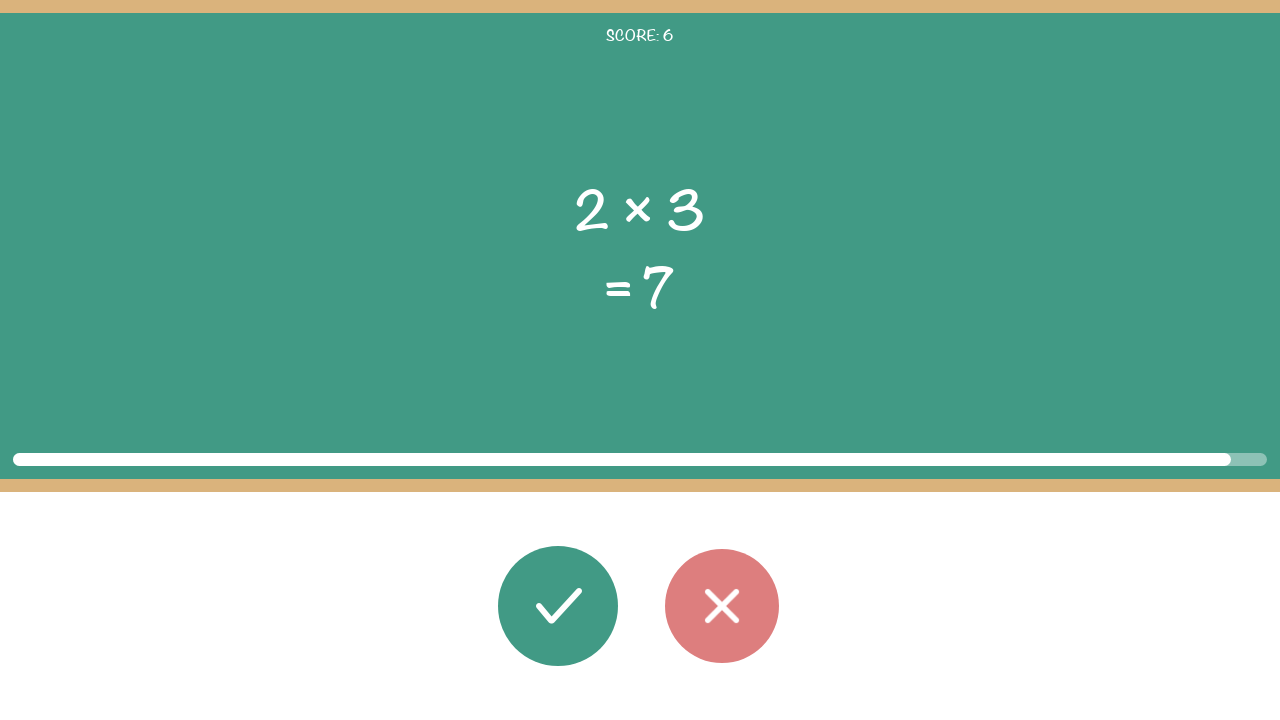

Read y value from equation: 3
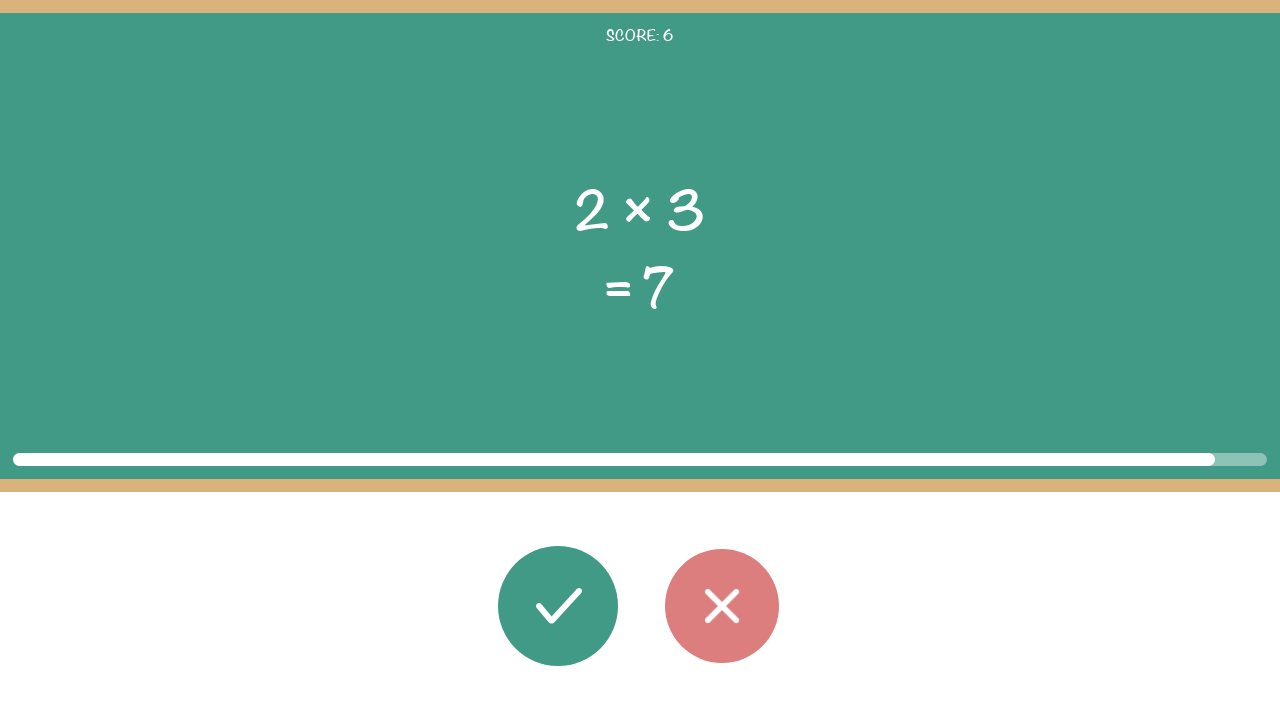

Read operator from equation: ×
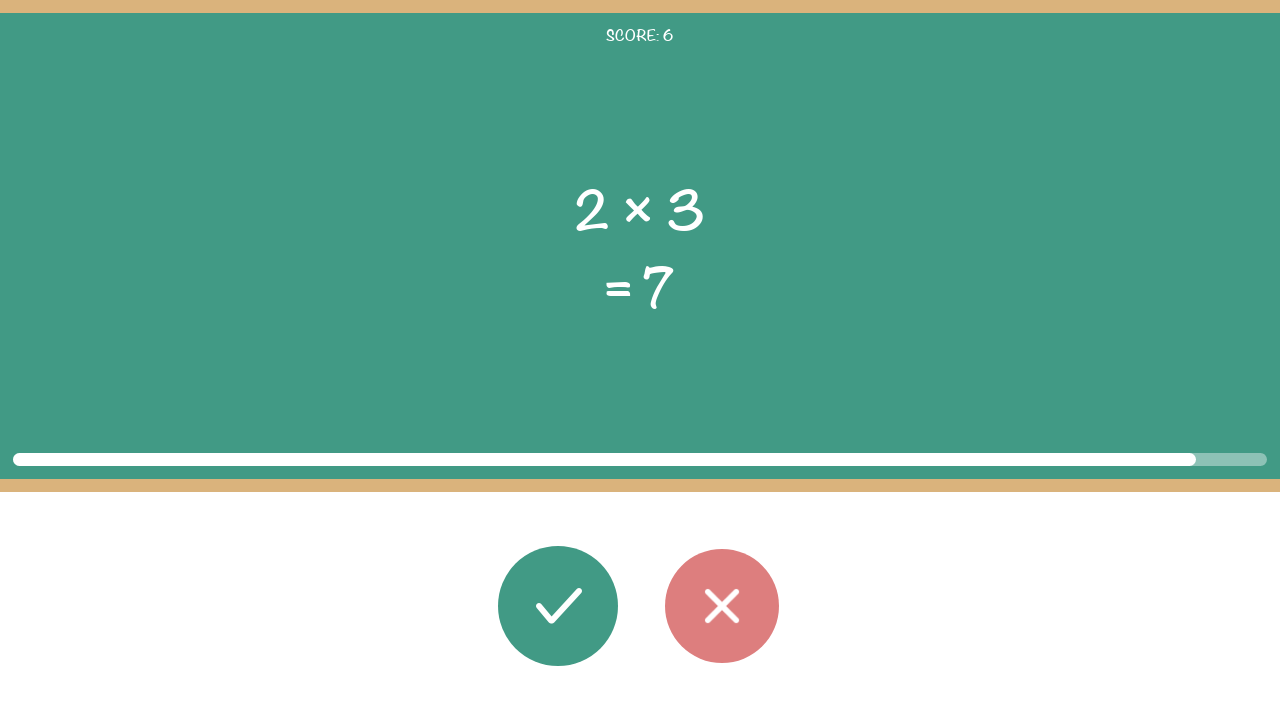

Read game's answer from equation: 7
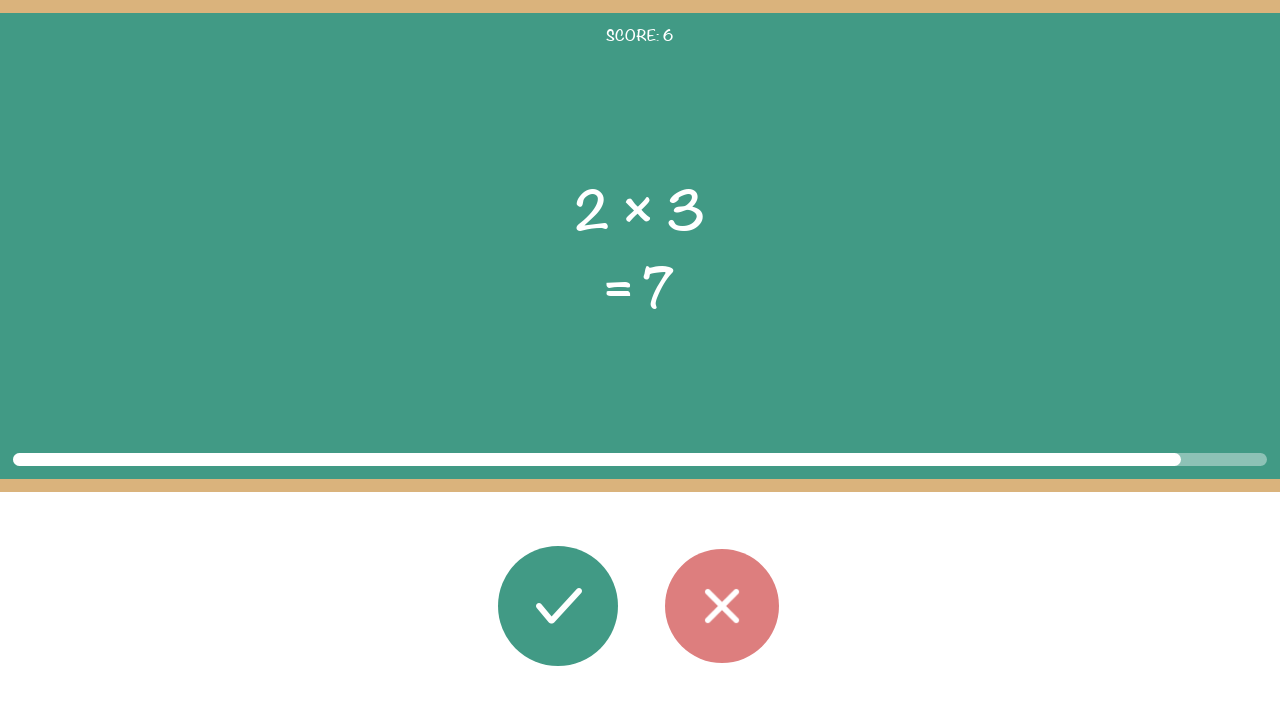

Calculated correct answer: 6 (game showed 7)
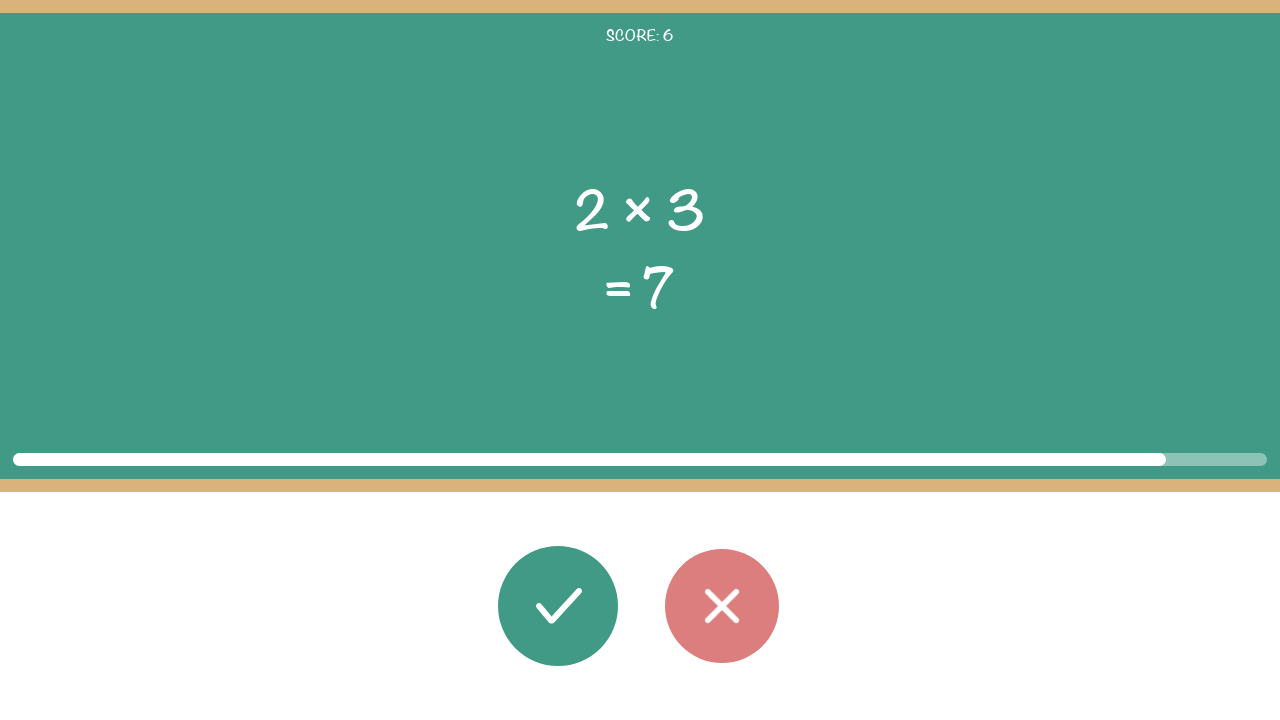

Clicked wrong button at (722, 606) on #button_wrong
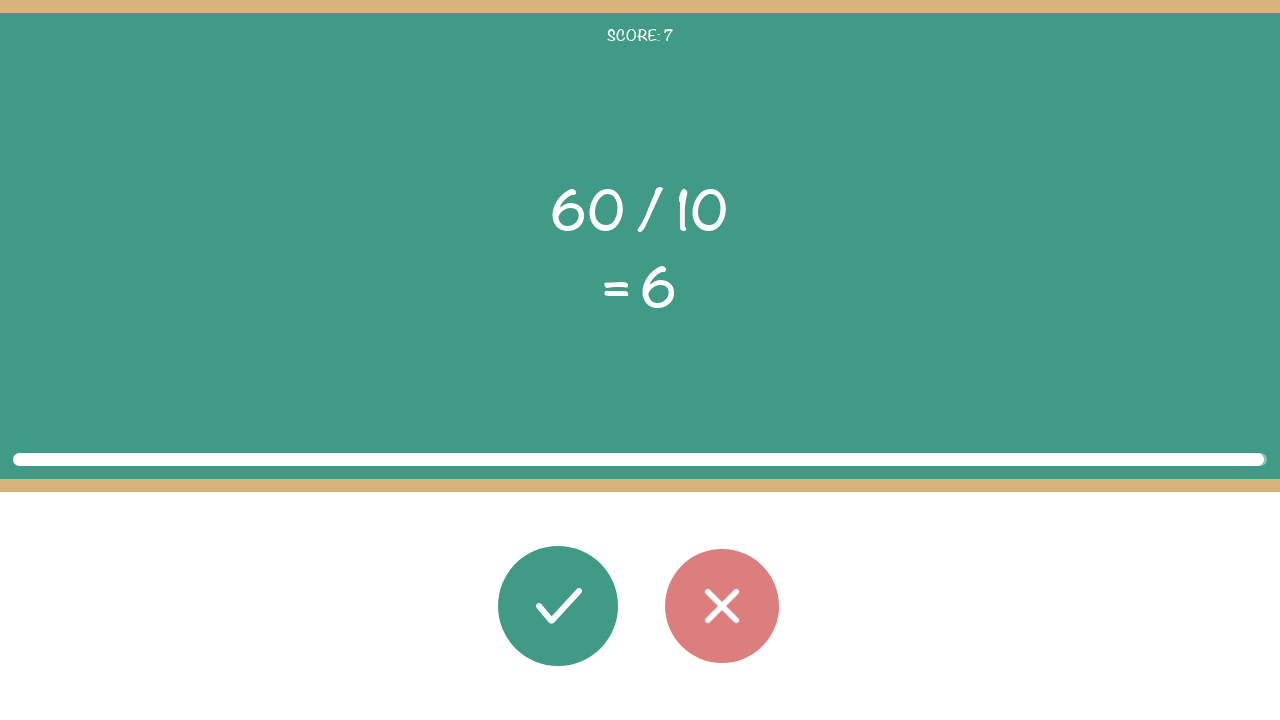

Completed correct problem 7/20 towards target score
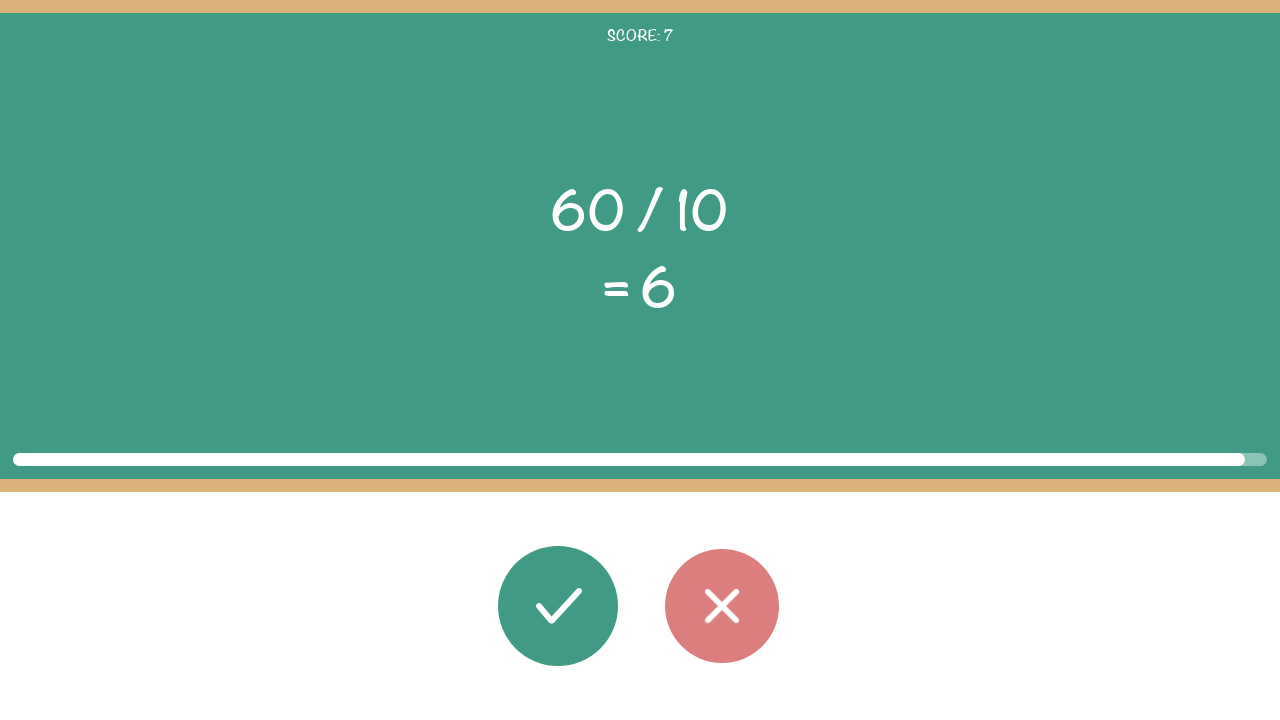

Read x value from equation: 60
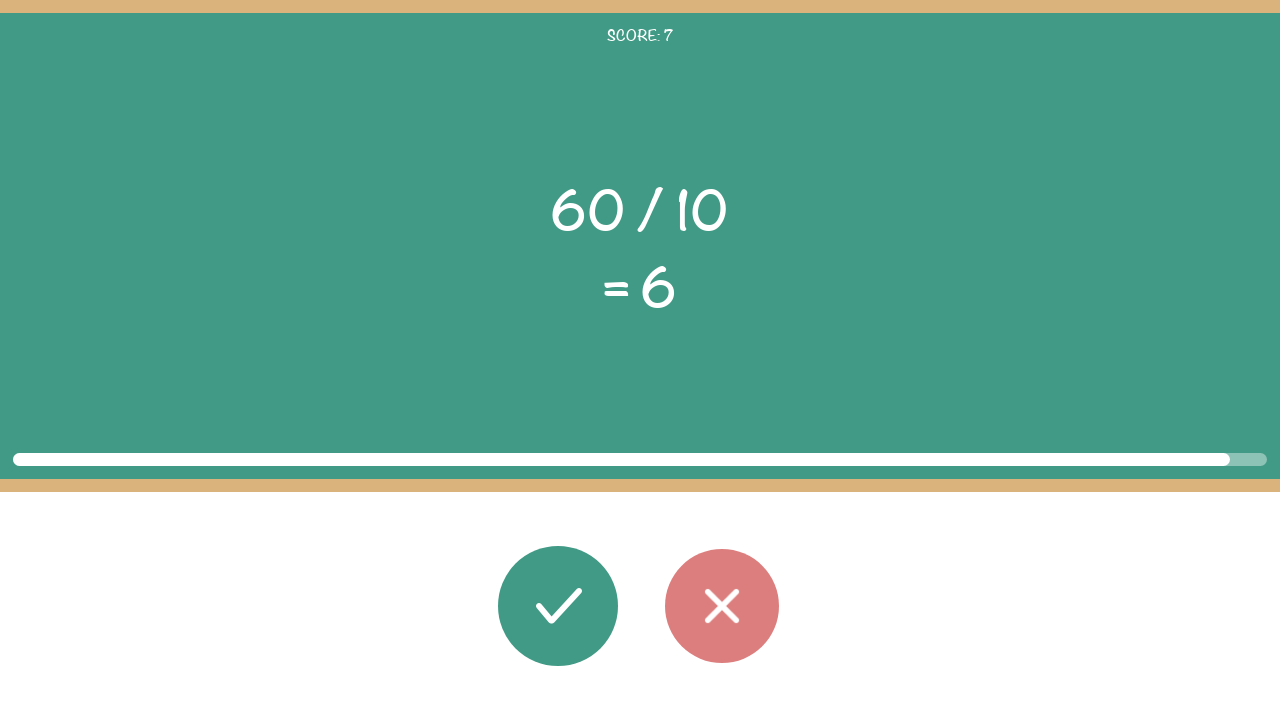

Read y value from equation: 10
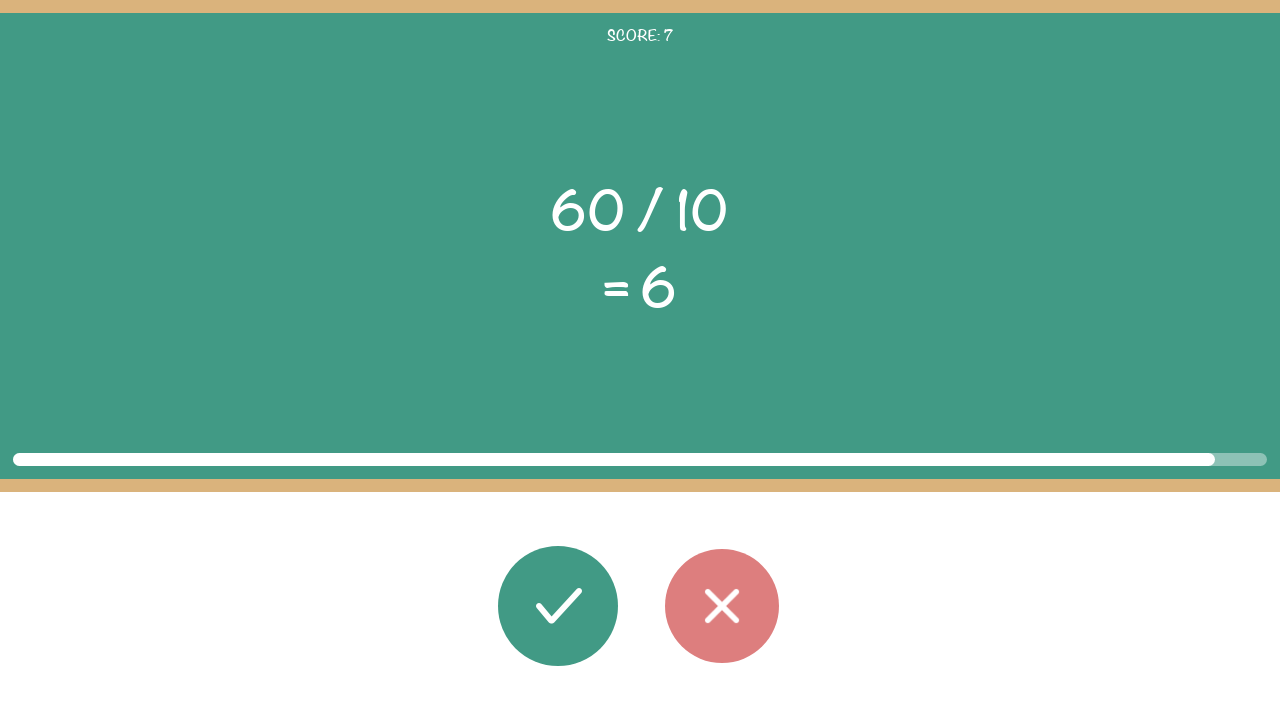

Read operator from equation: /
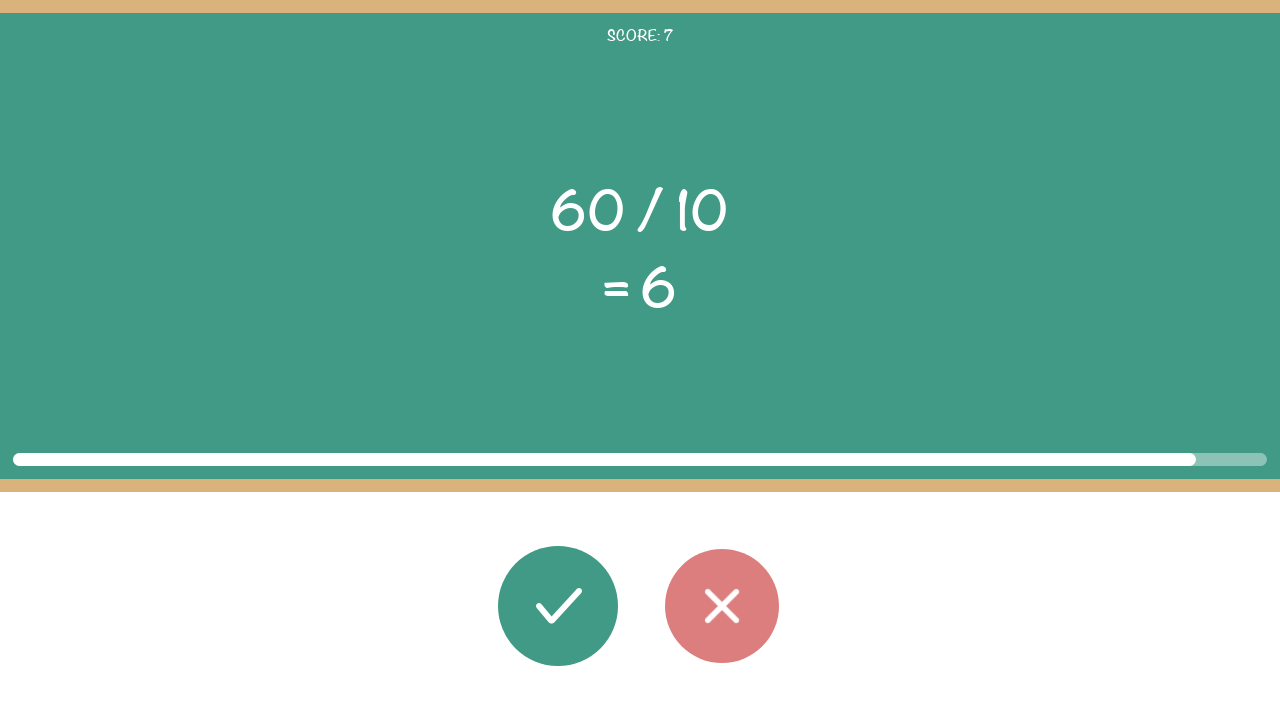

Read game's answer from equation: 6
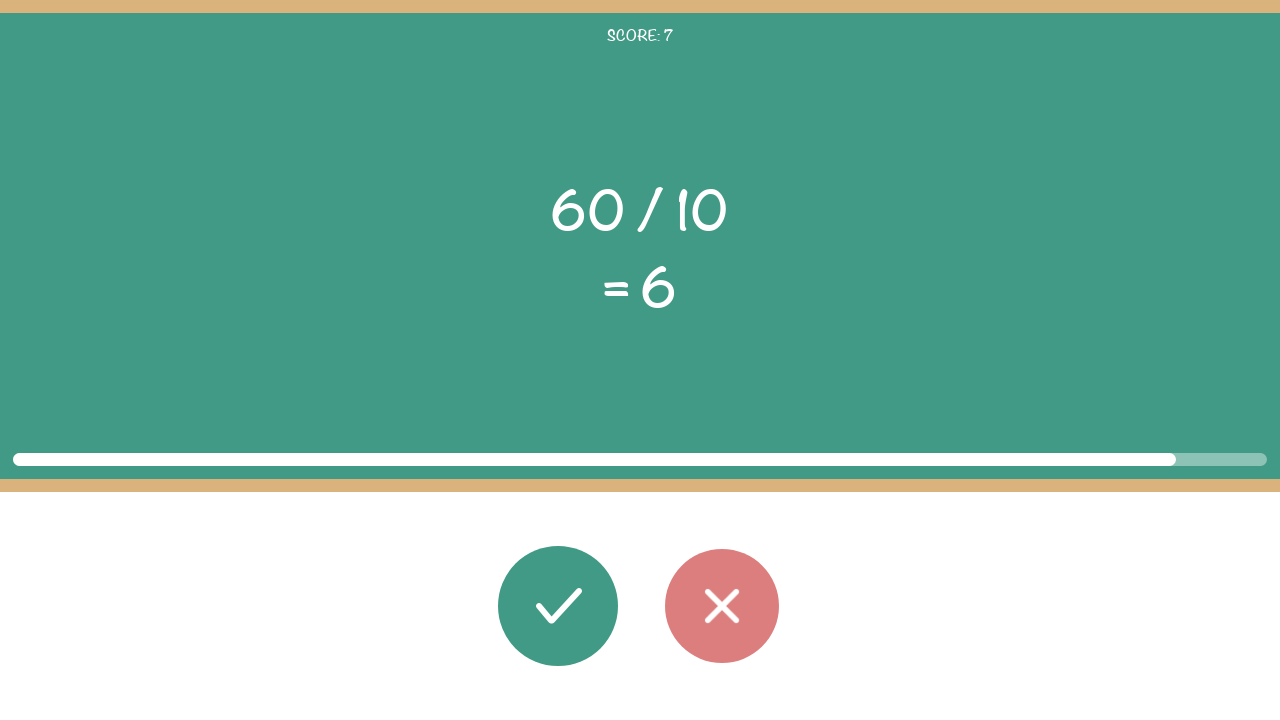

Calculated correct answer: 6.0 (game showed 6)
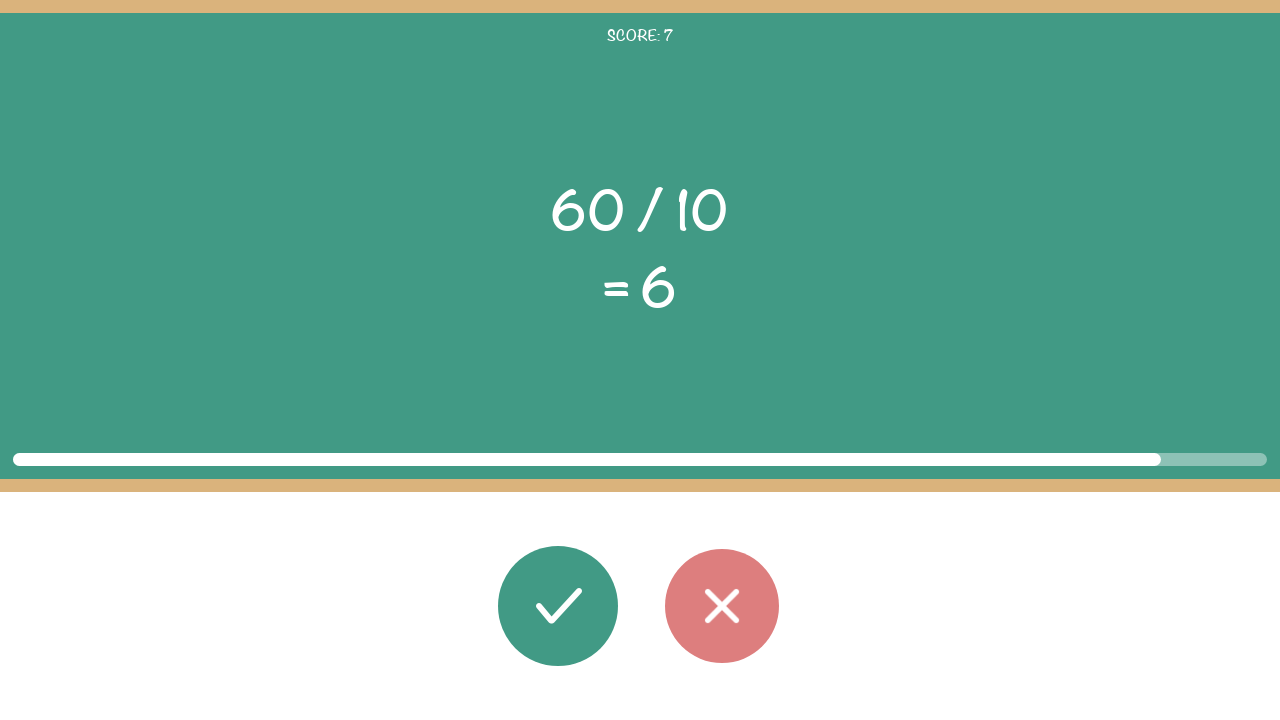

Clicked correct button at (558, 606) on #button_correct
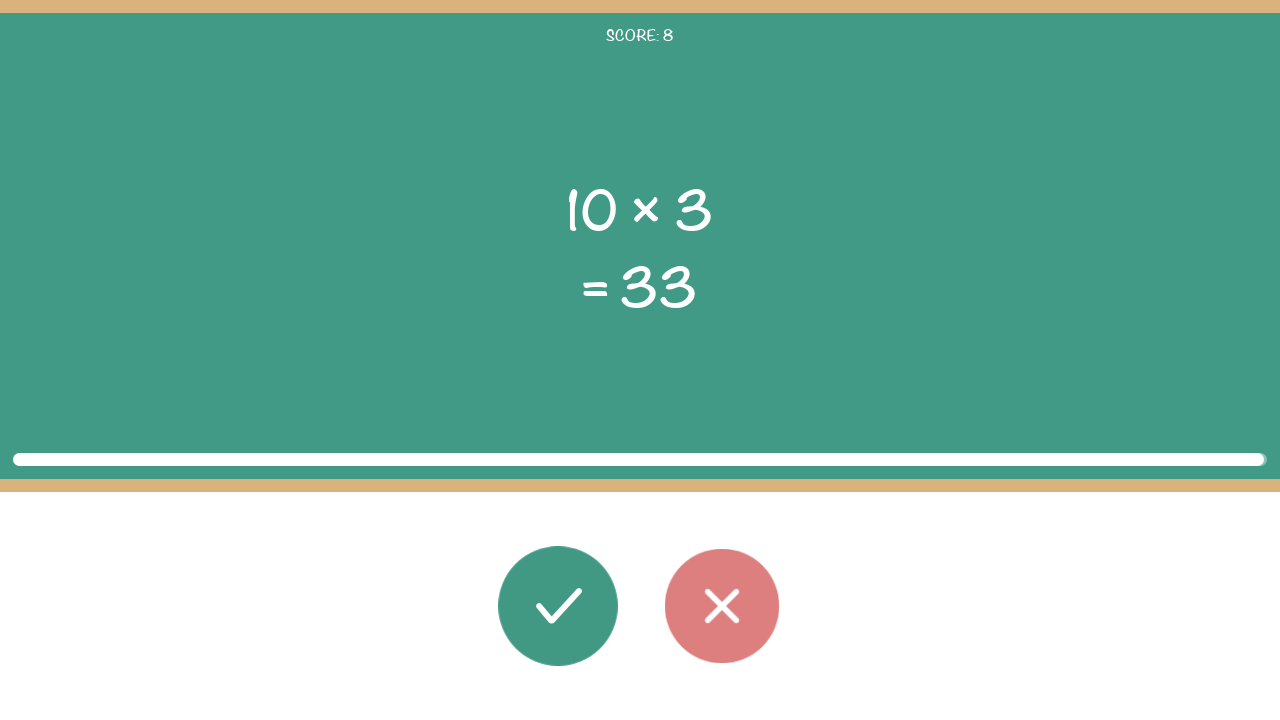

Completed correct problem 8/20 towards target score
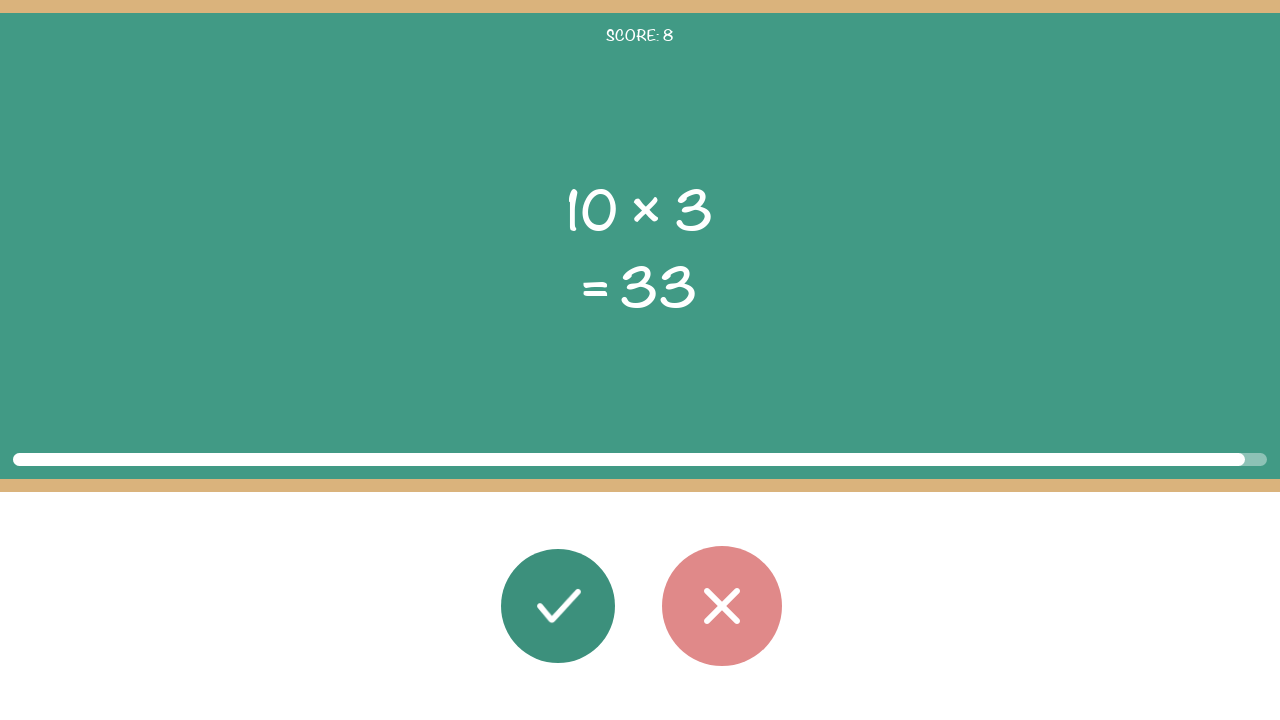

Read x value from equation: 10
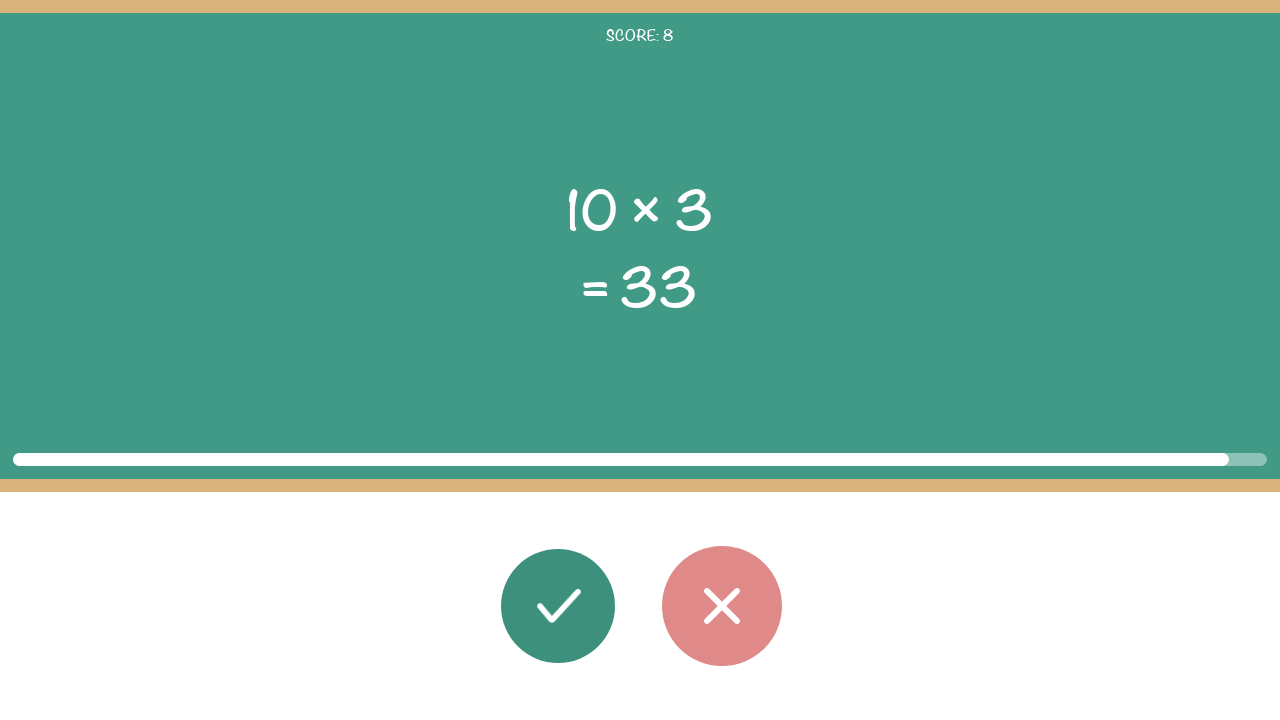

Read y value from equation: 3
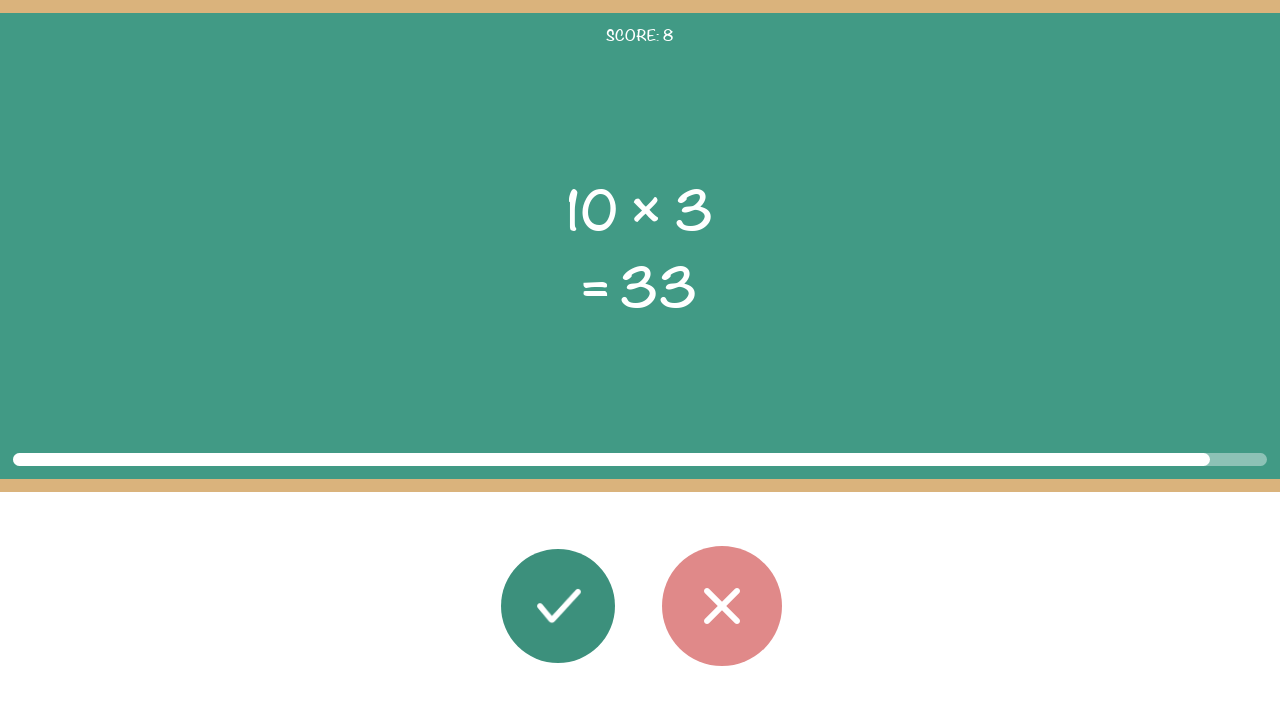

Read operator from equation: ×
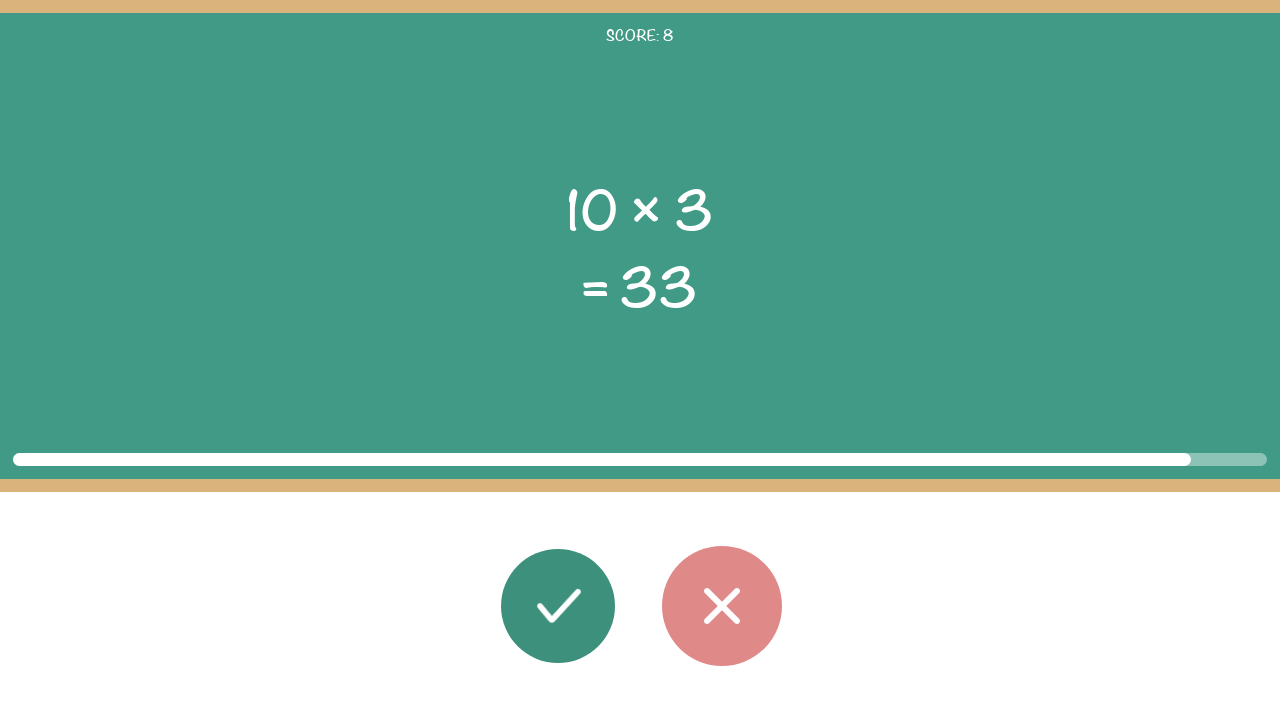

Read game's answer from equation: 33
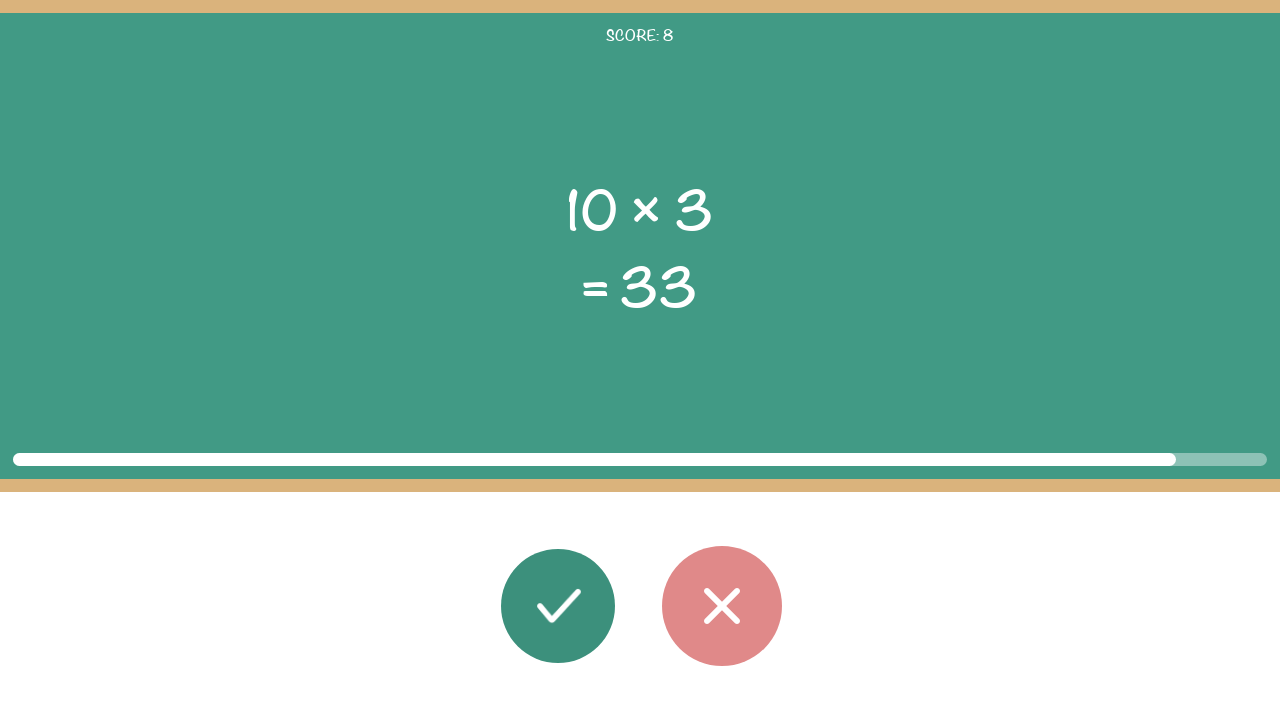

Calculated correct answer: 30 (game showed 33)
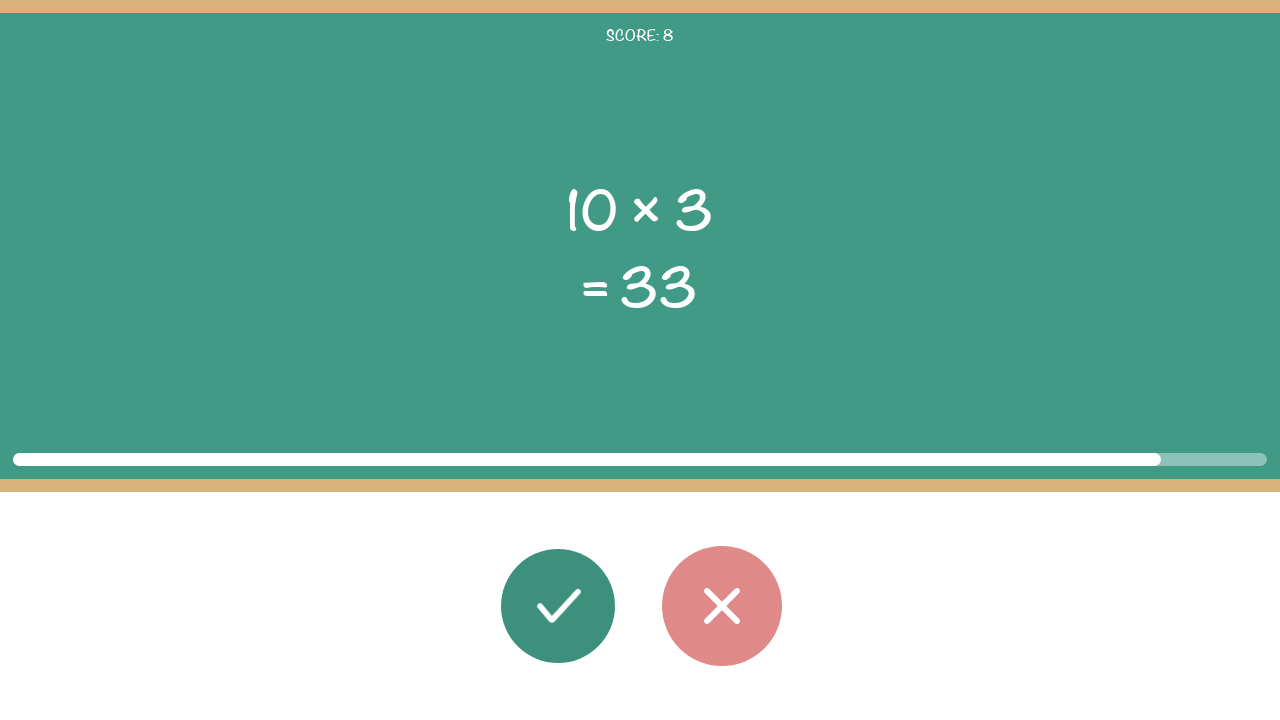

Clicked wrong button at (722, 606) on #button_wrong
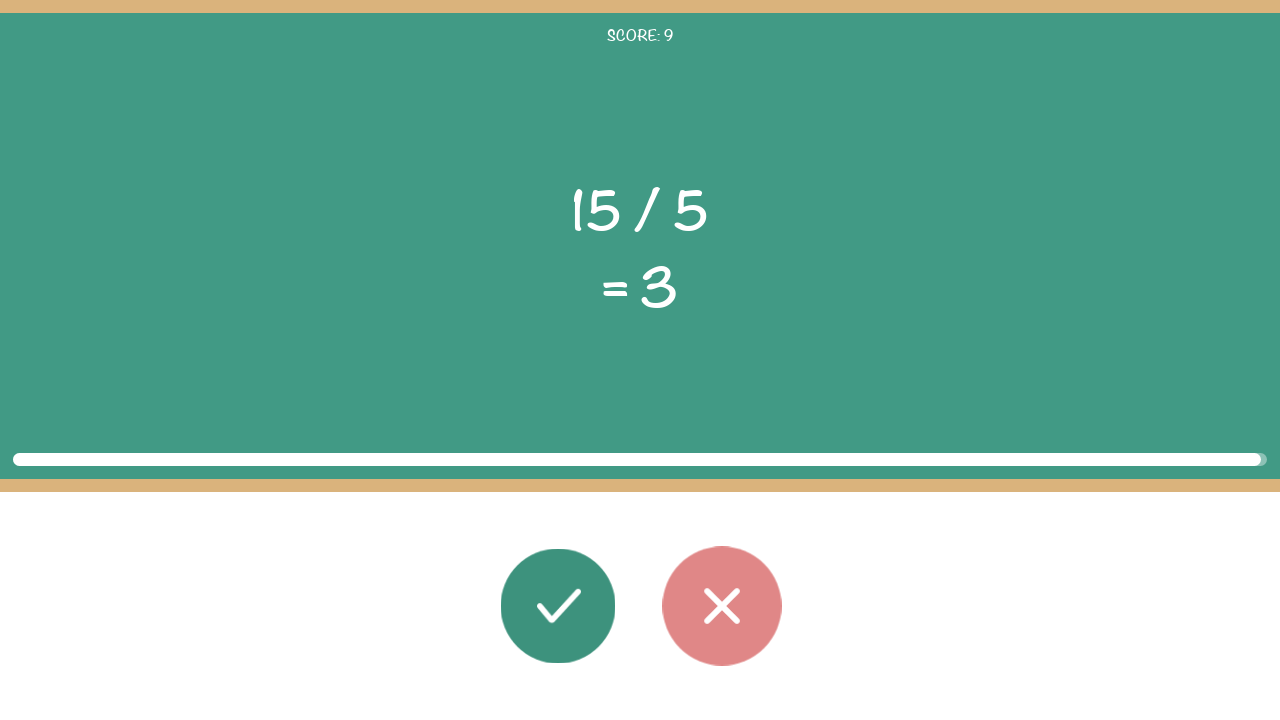

Completed correct problem 9/20 towards target score
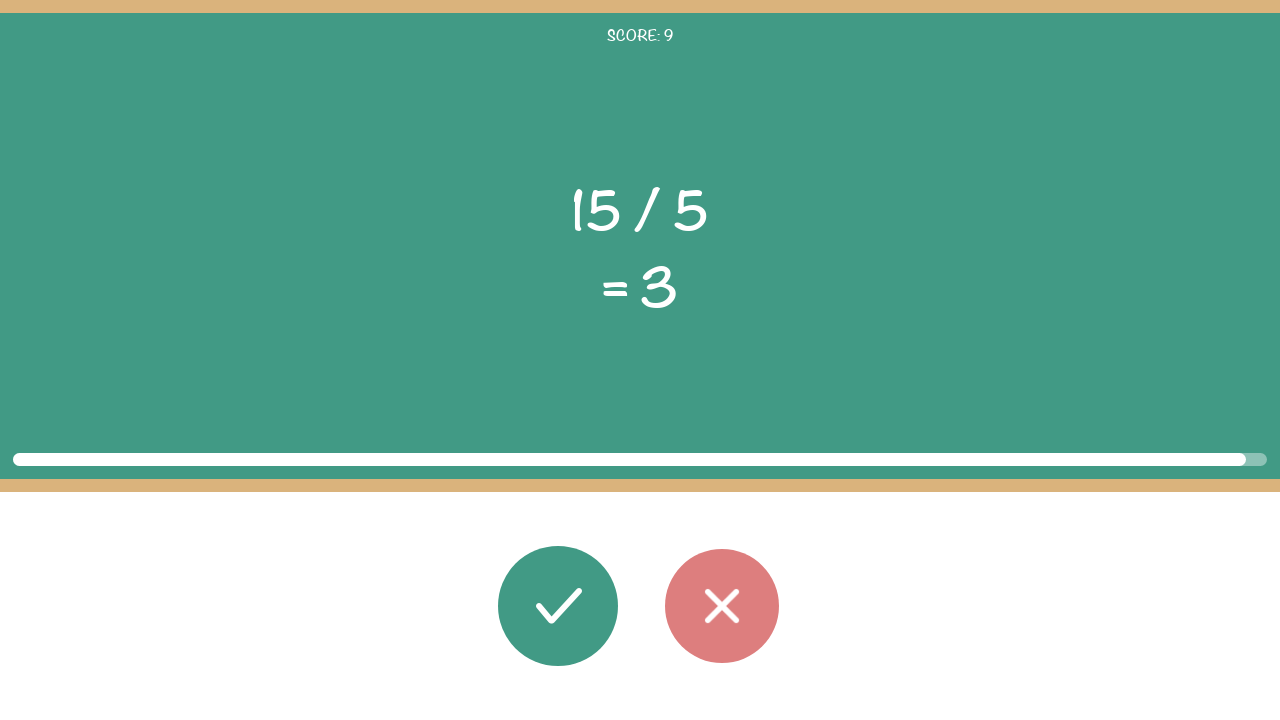

Read x value from equation: 15
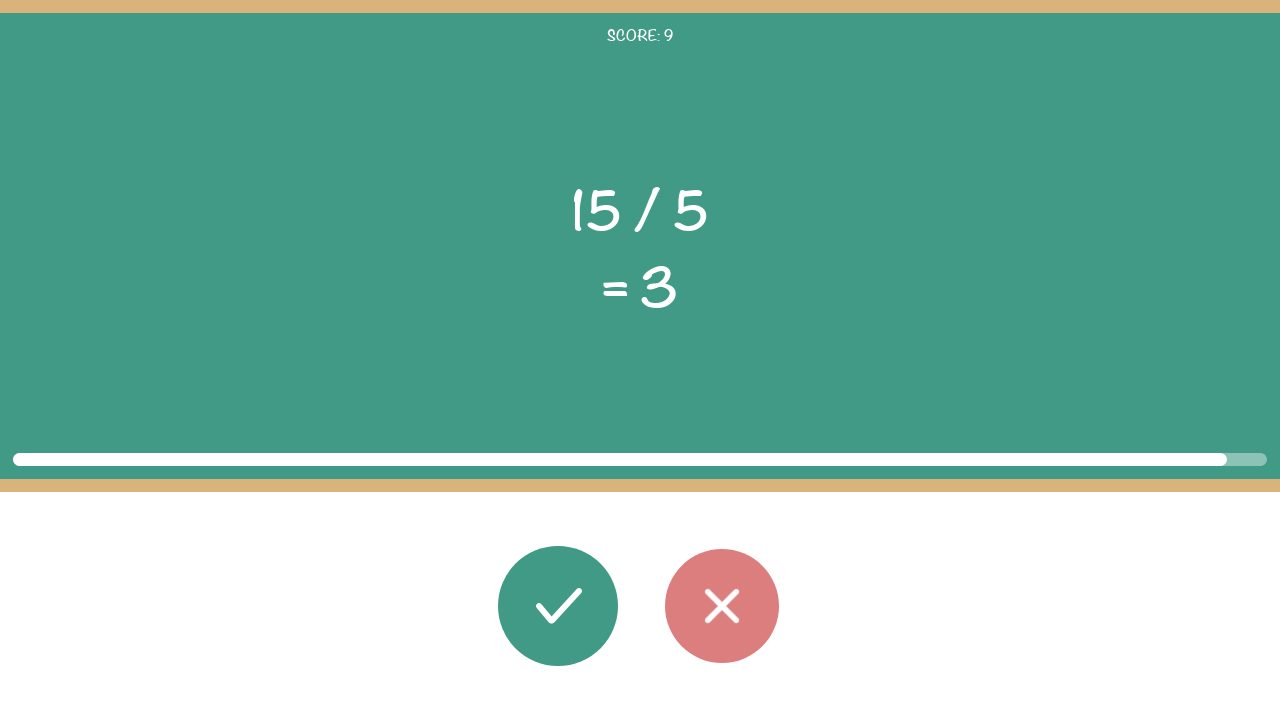

Read y value from equation: 5
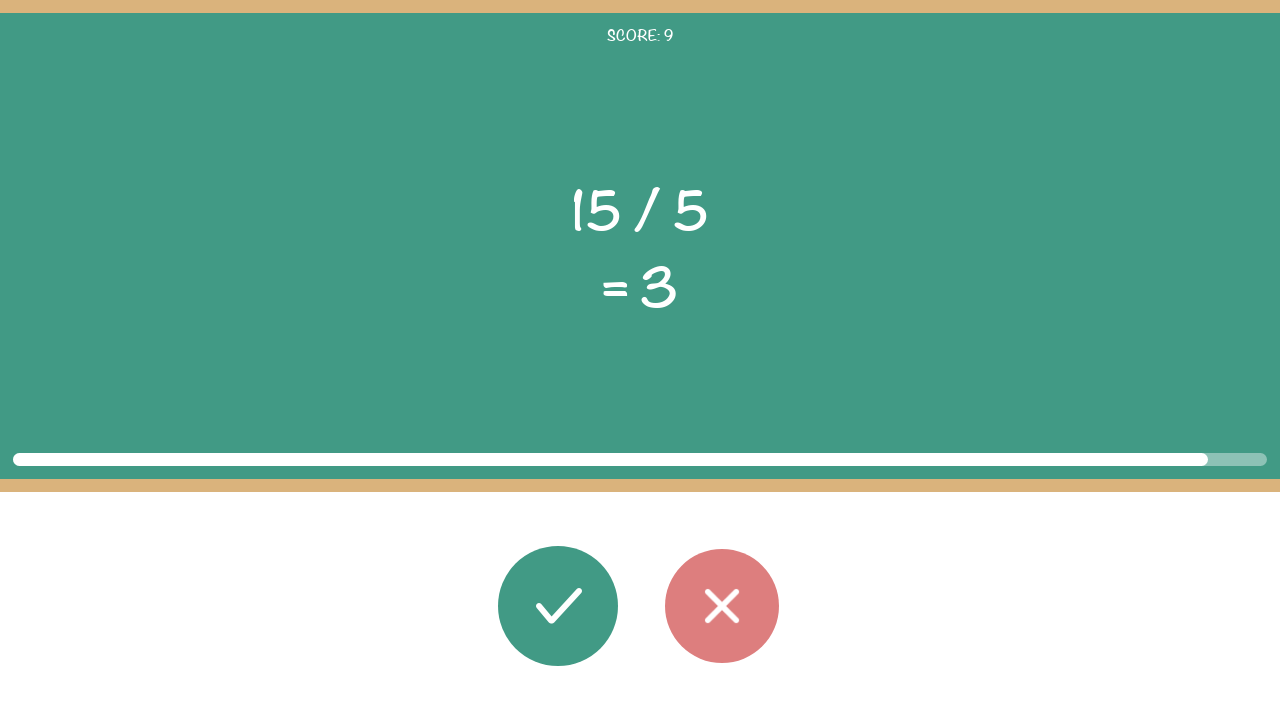

Read operator from equation: /
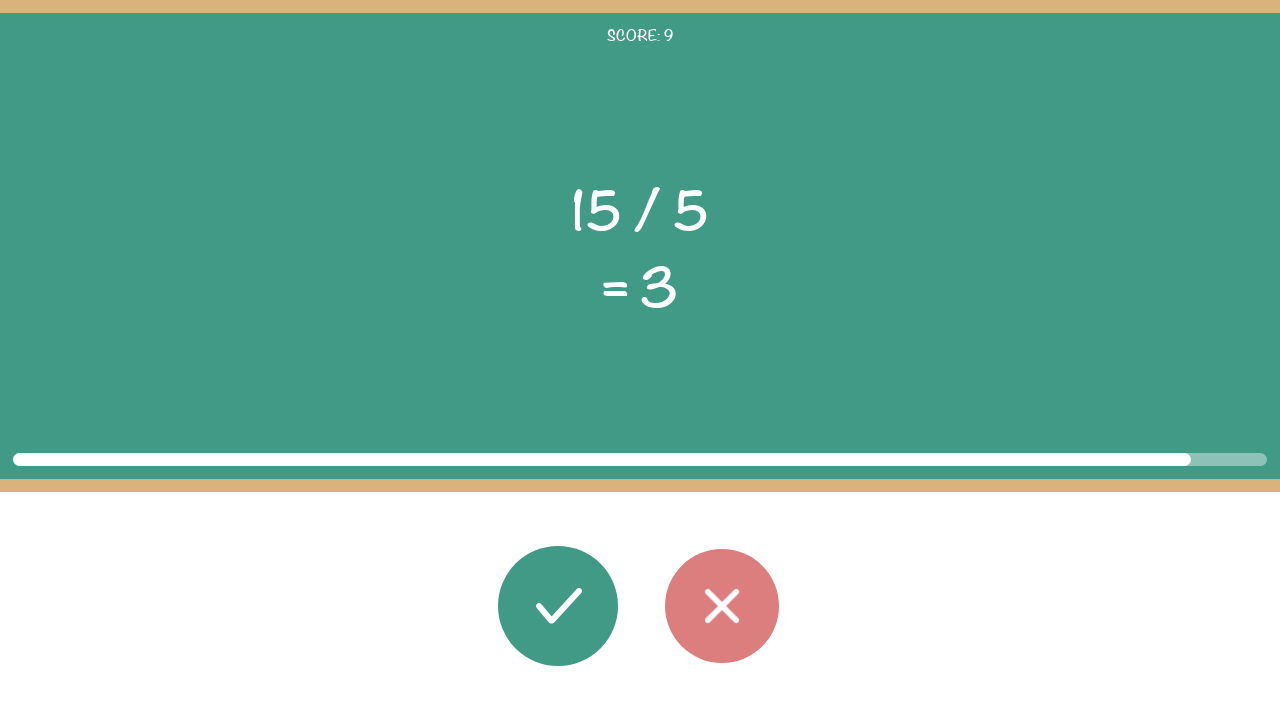

Read game's answer from equation: 3
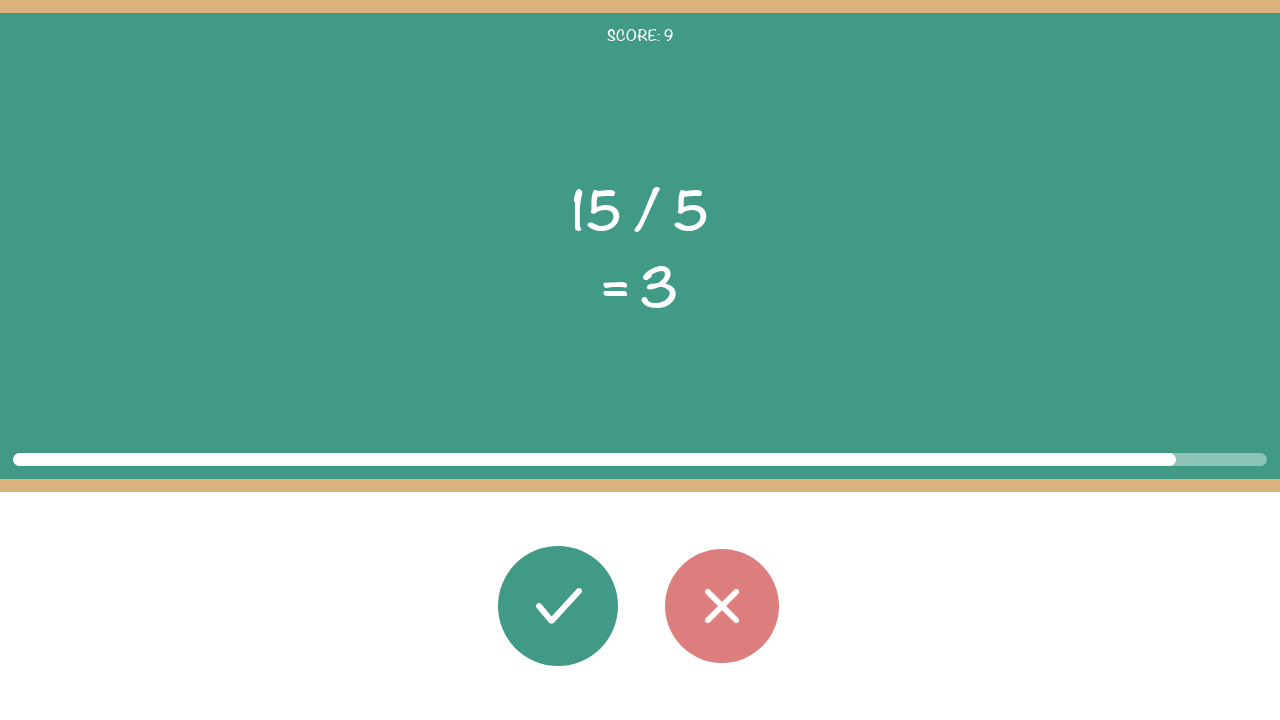

Calculated correct answer: 3.0 (game showed 3)
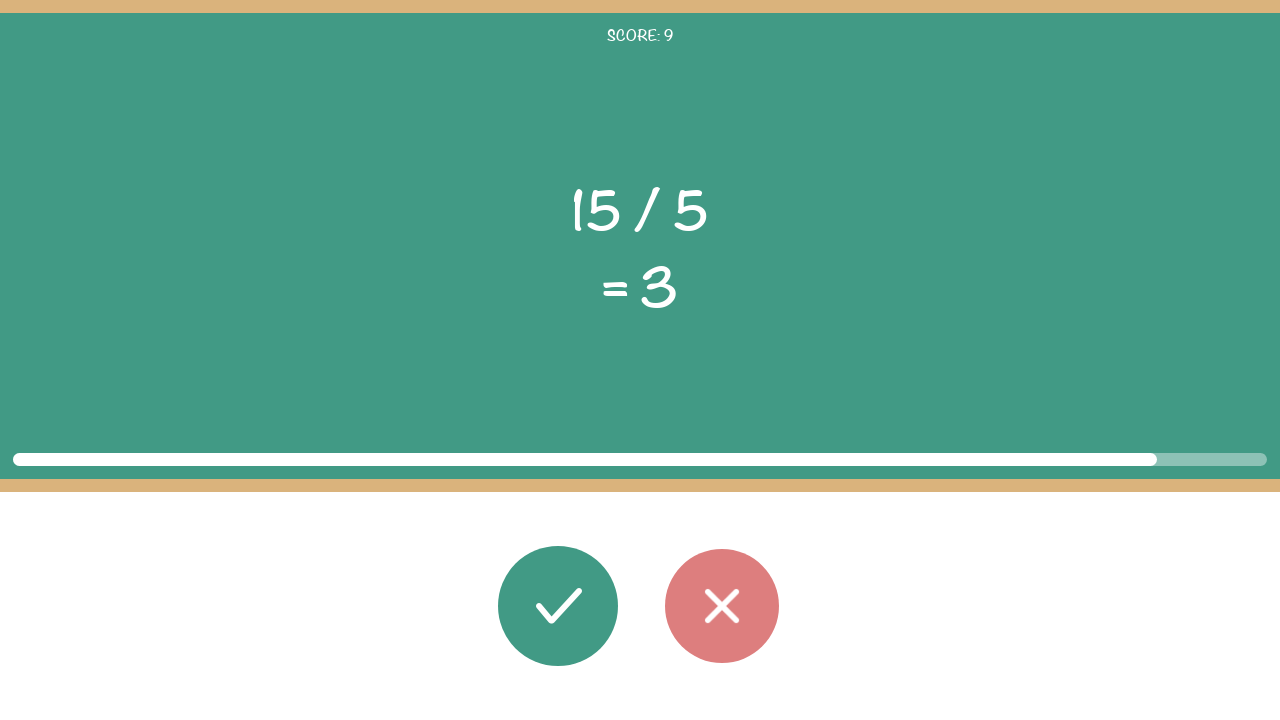

Clicked correct button at (558, 606) on #button_correct
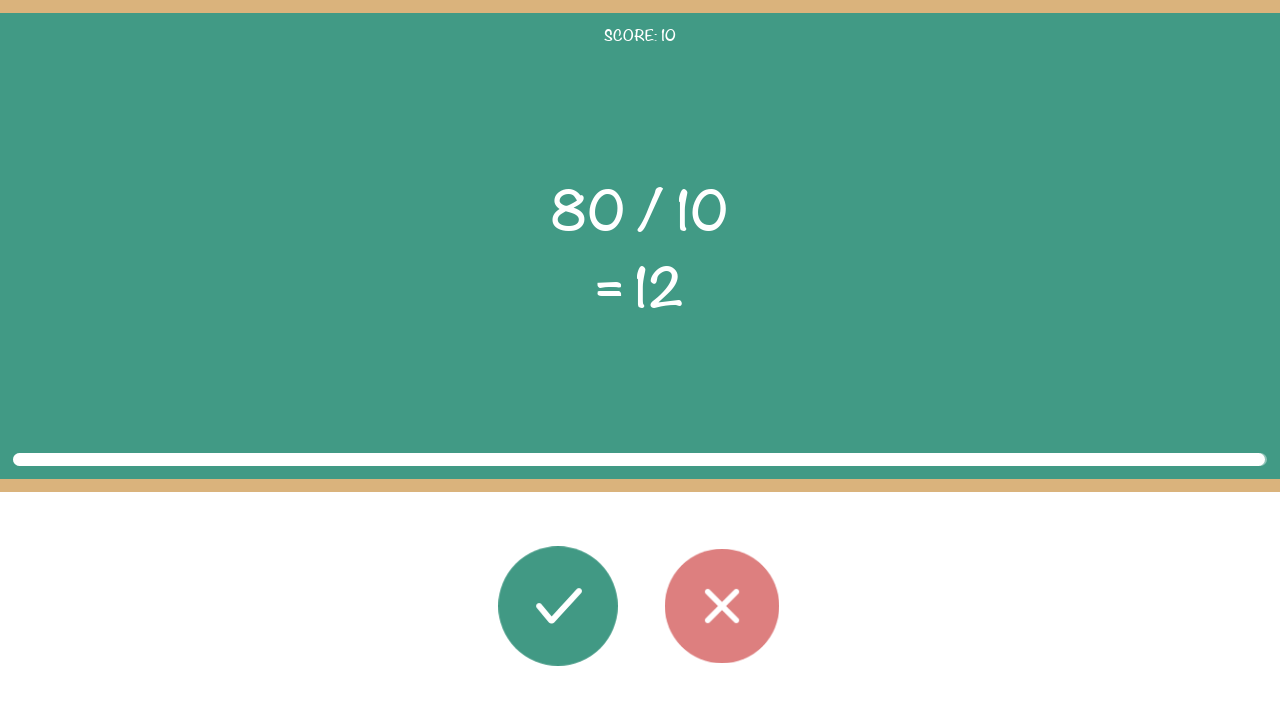

Completed correct problem 10/20 towards target score
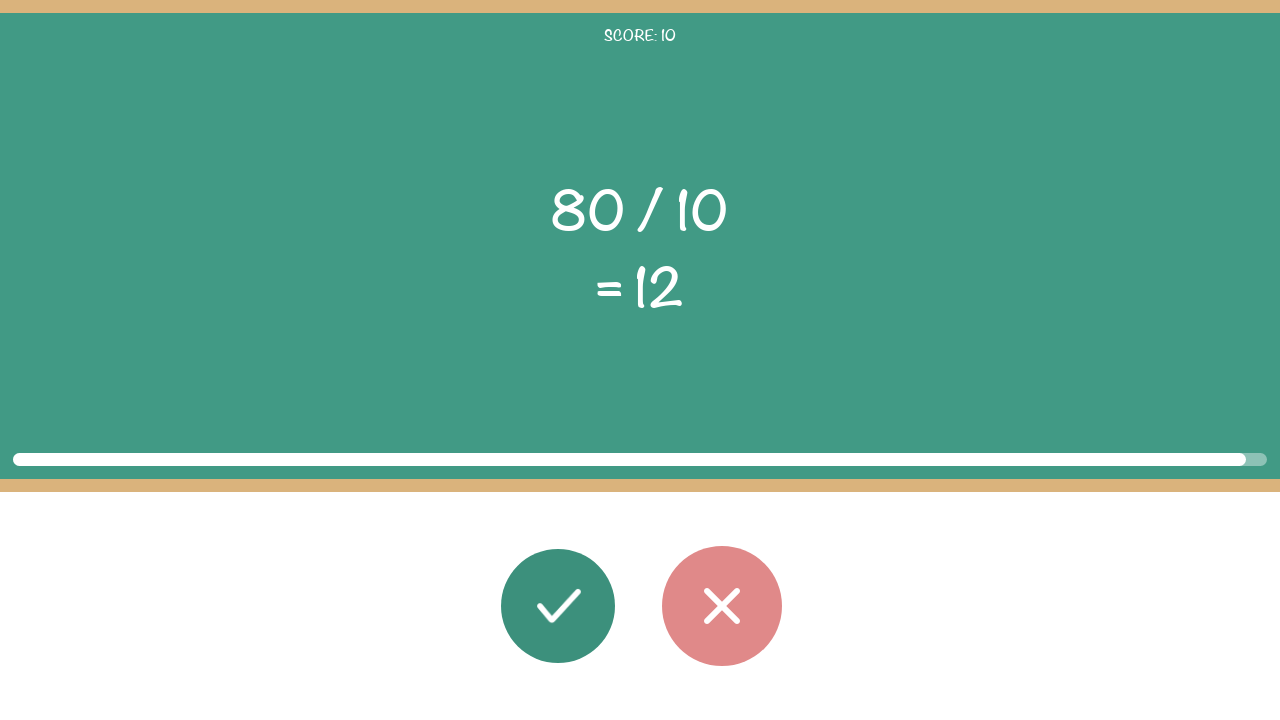

Read x value from equation: 80
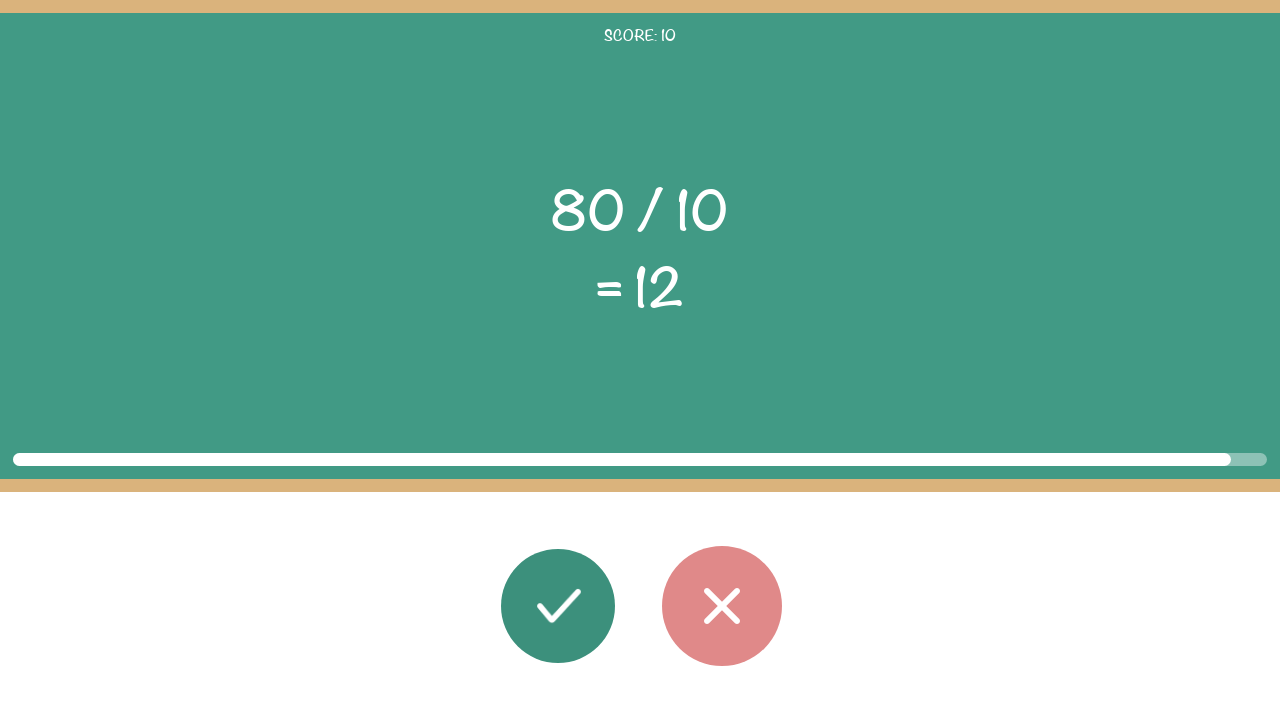

Read y value from equation: 10
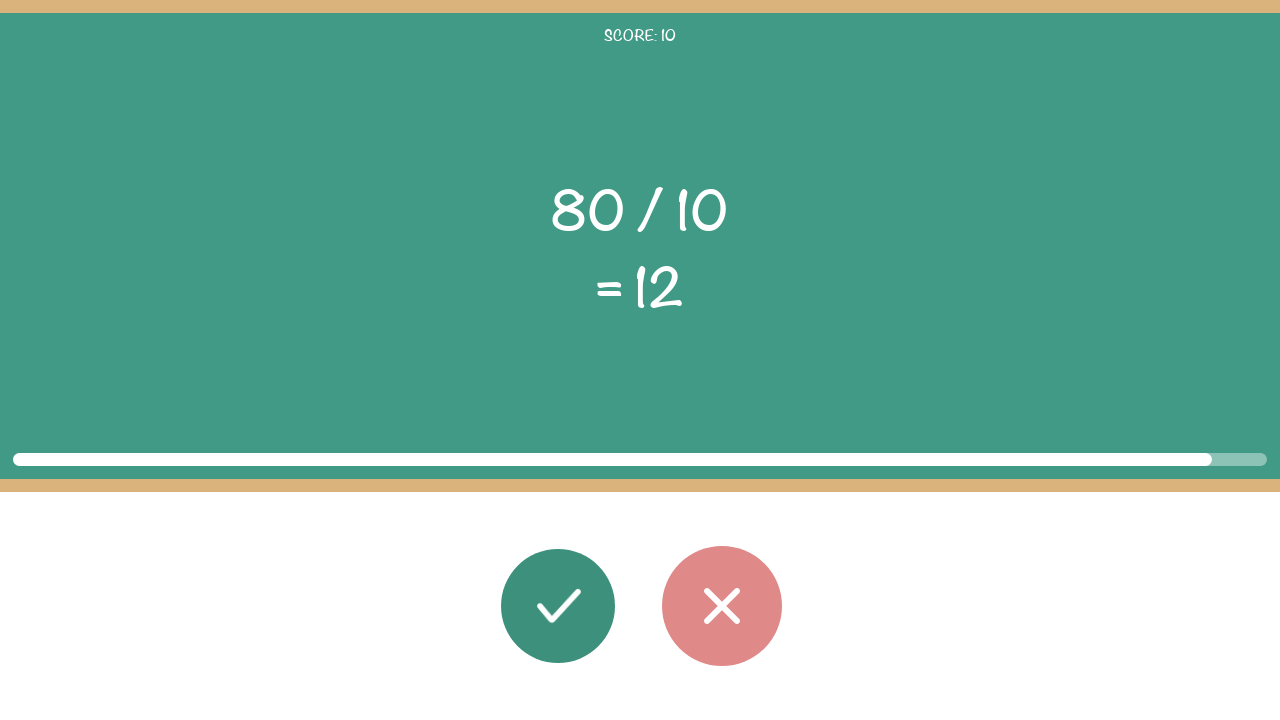

Read operator from equation: /
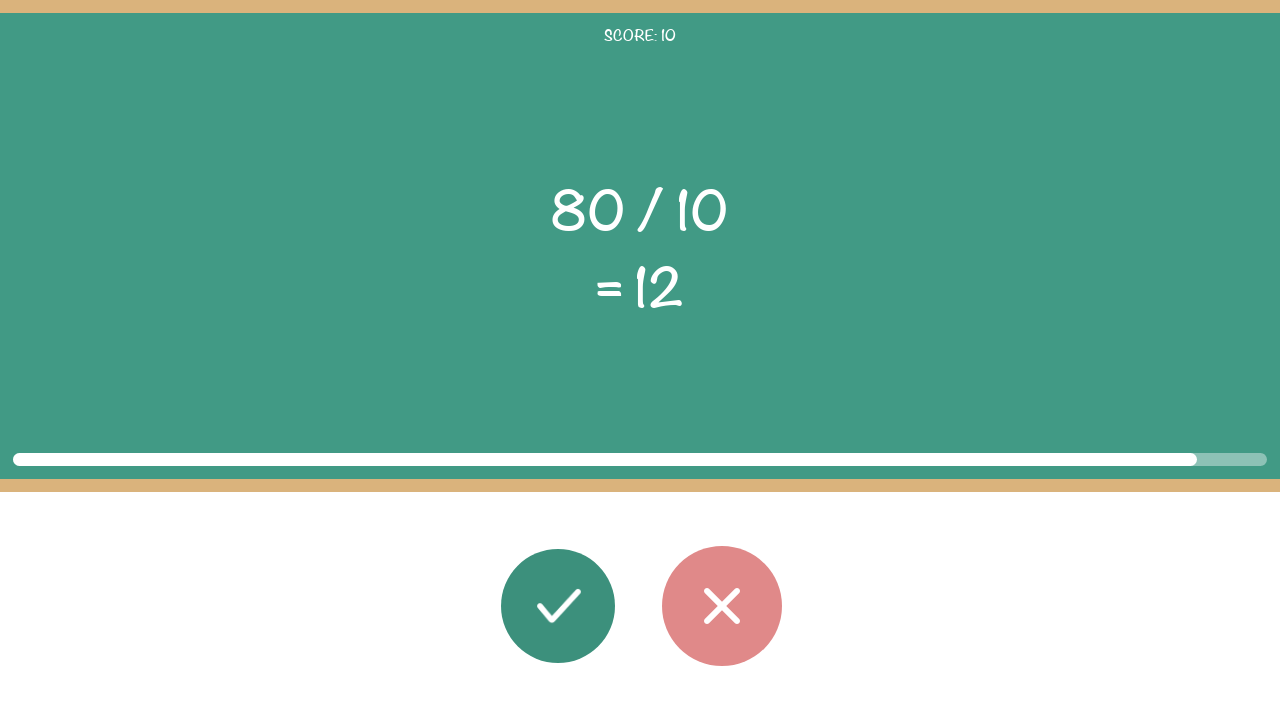

Read game's answer from equation: 12
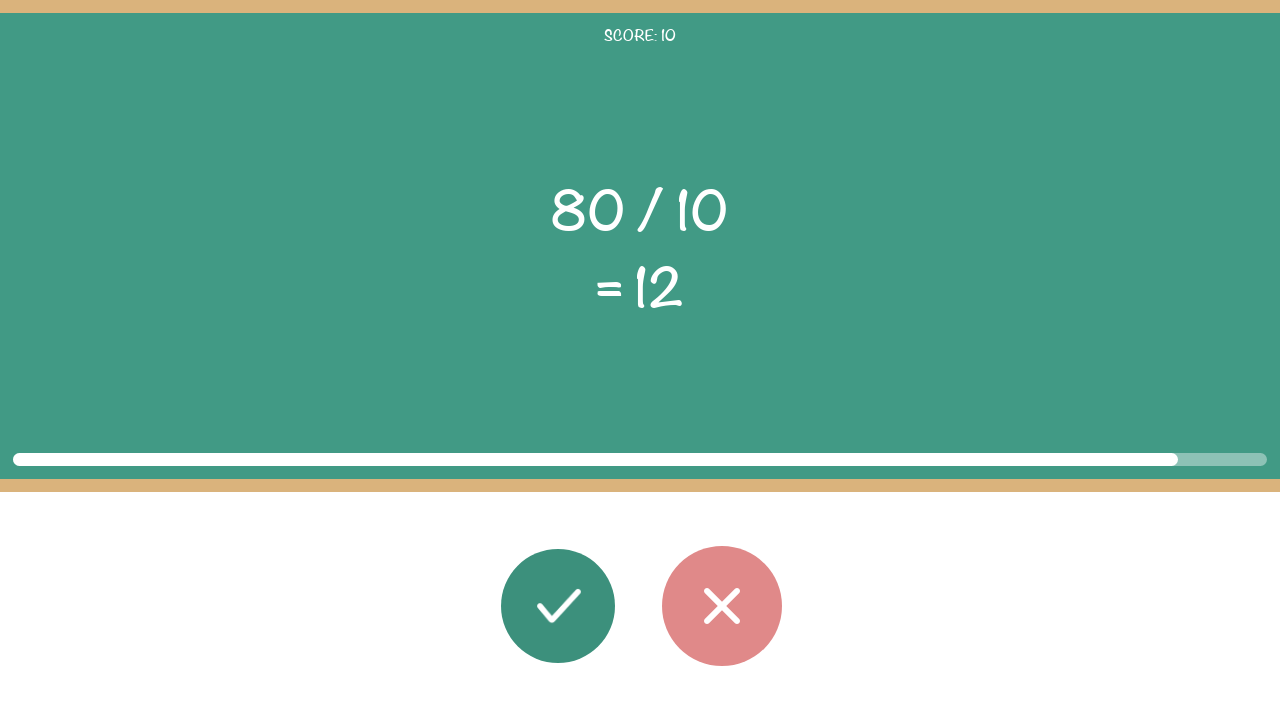

Calculated correct answer: 8.0 (game showed 12)
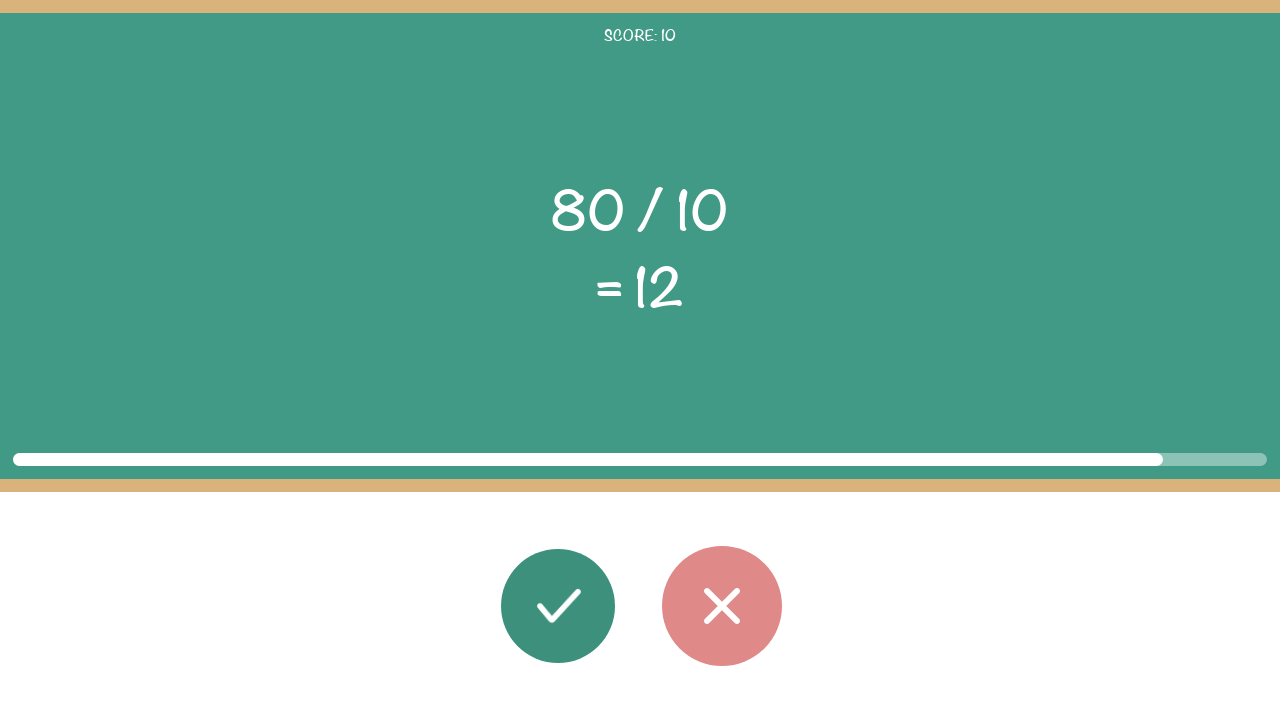

Clicked wrong button at (722, 606) on #button_wrong
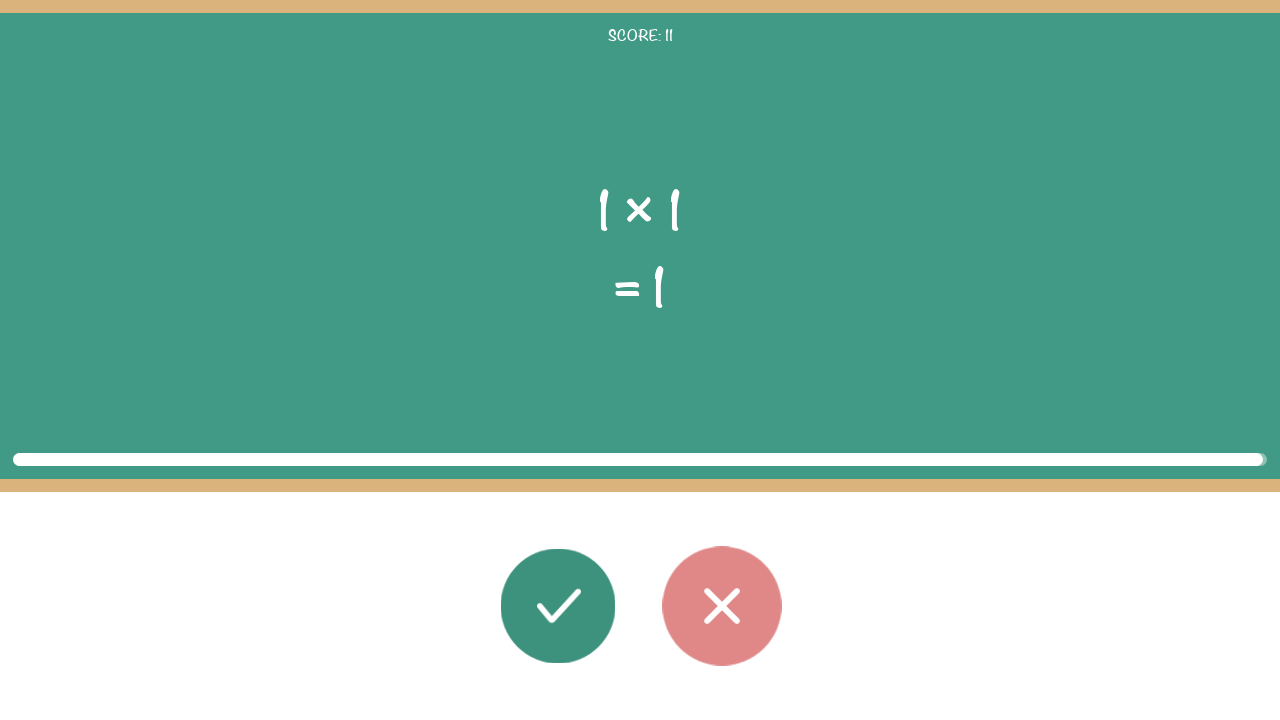

Completed correct problem 11/20 towards target score
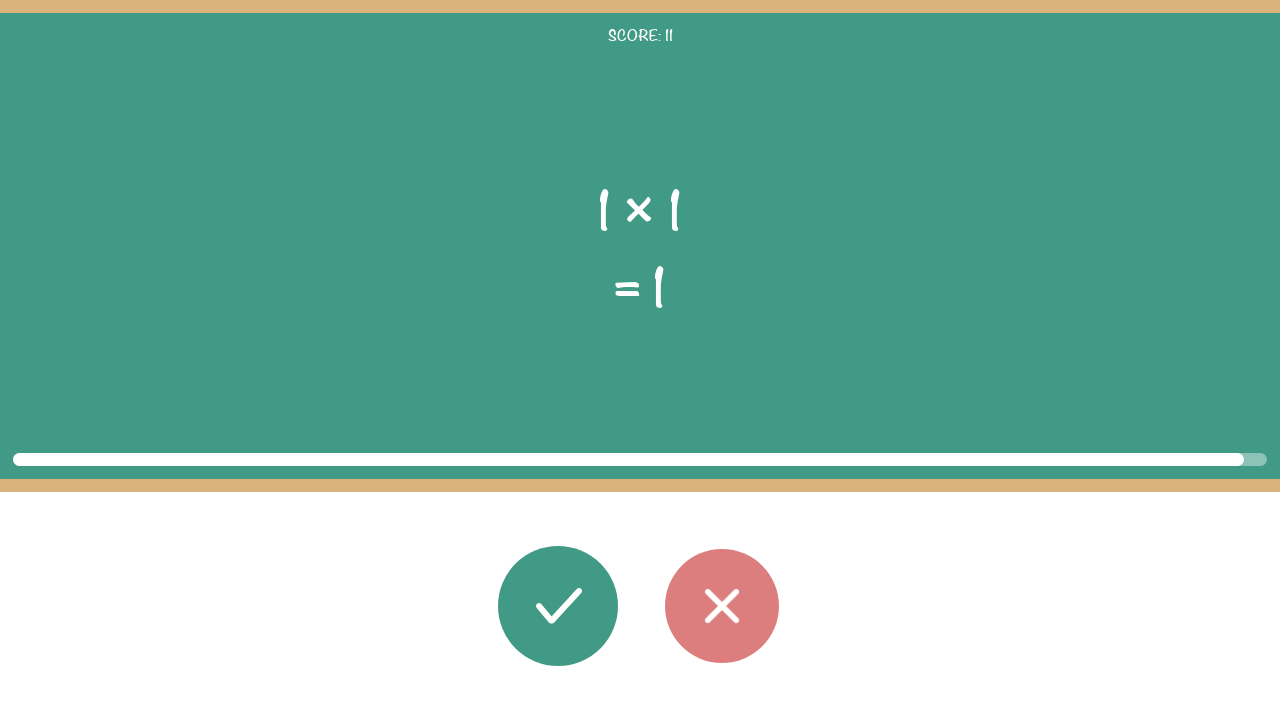

Read x value from equation: 1
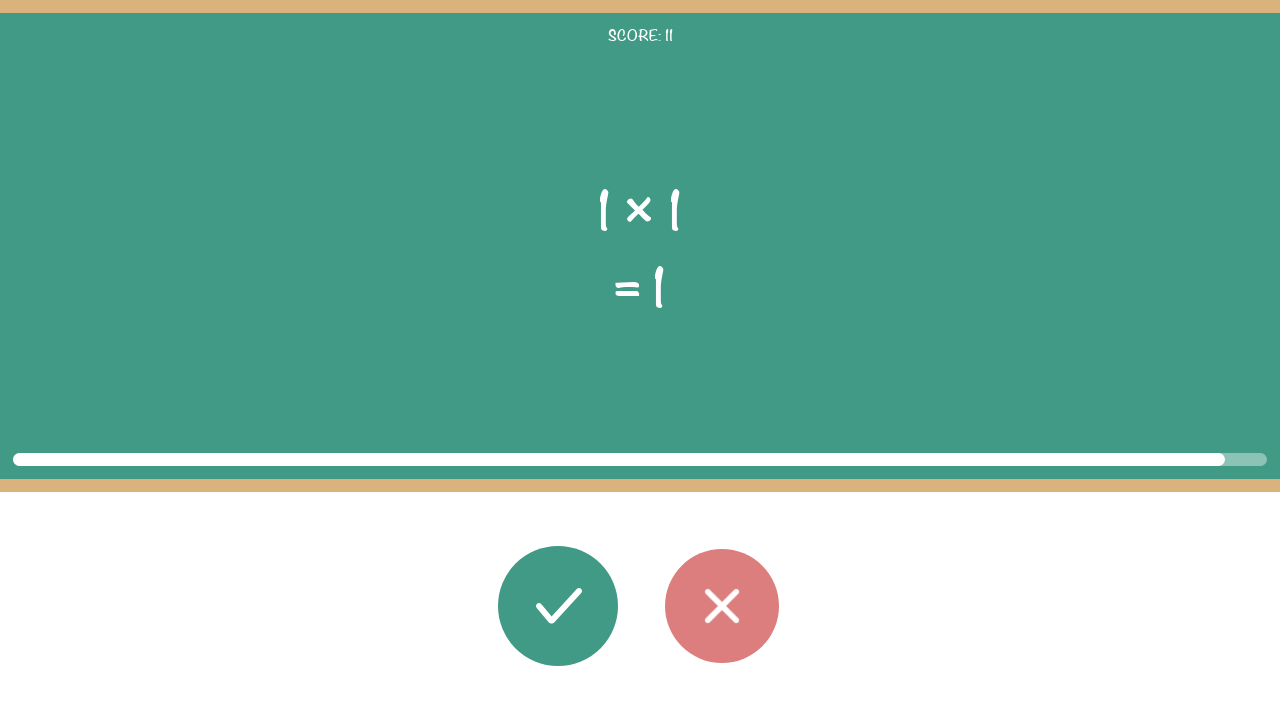

Read y value from equation: 1
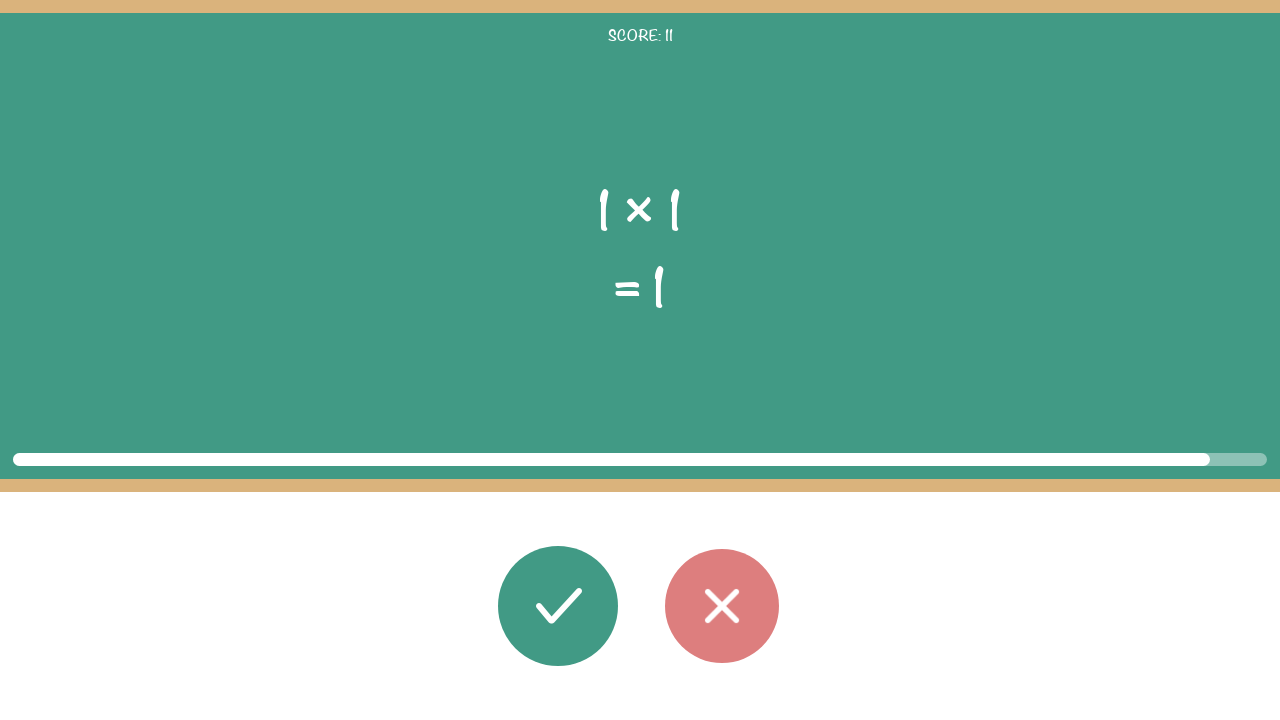

Read operator from equation: ×
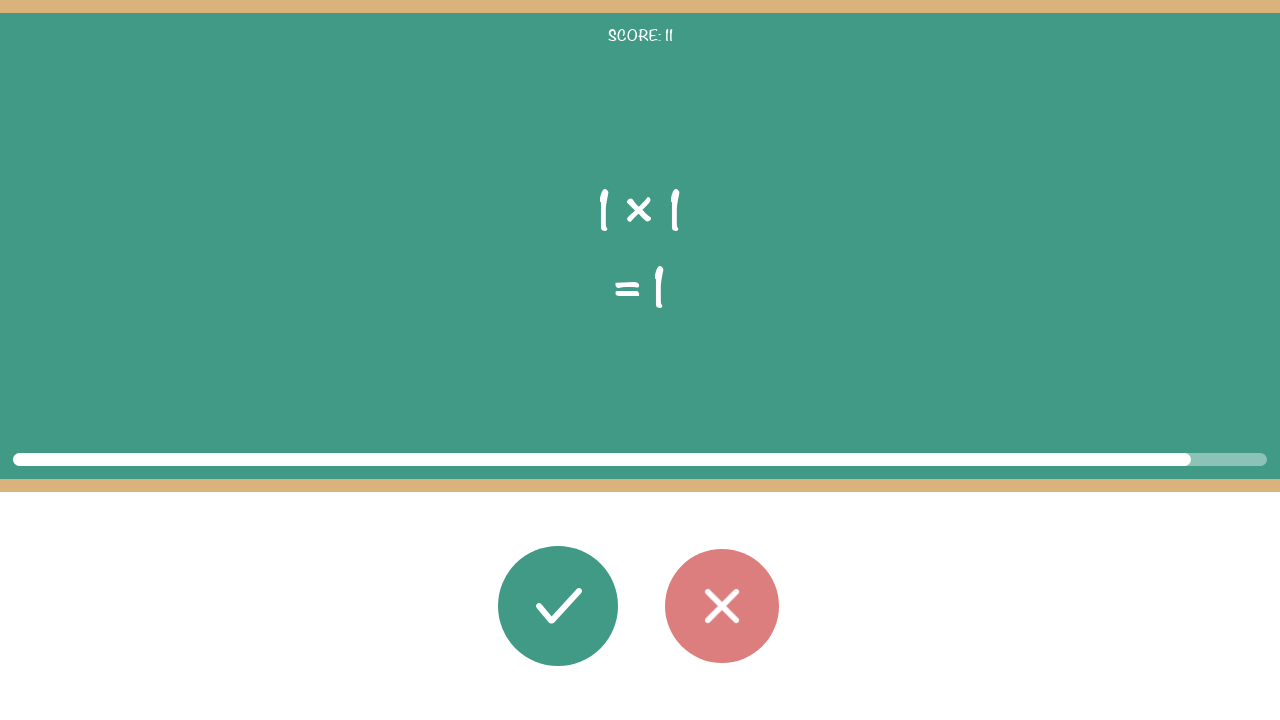

Read game's answer from equation: 1
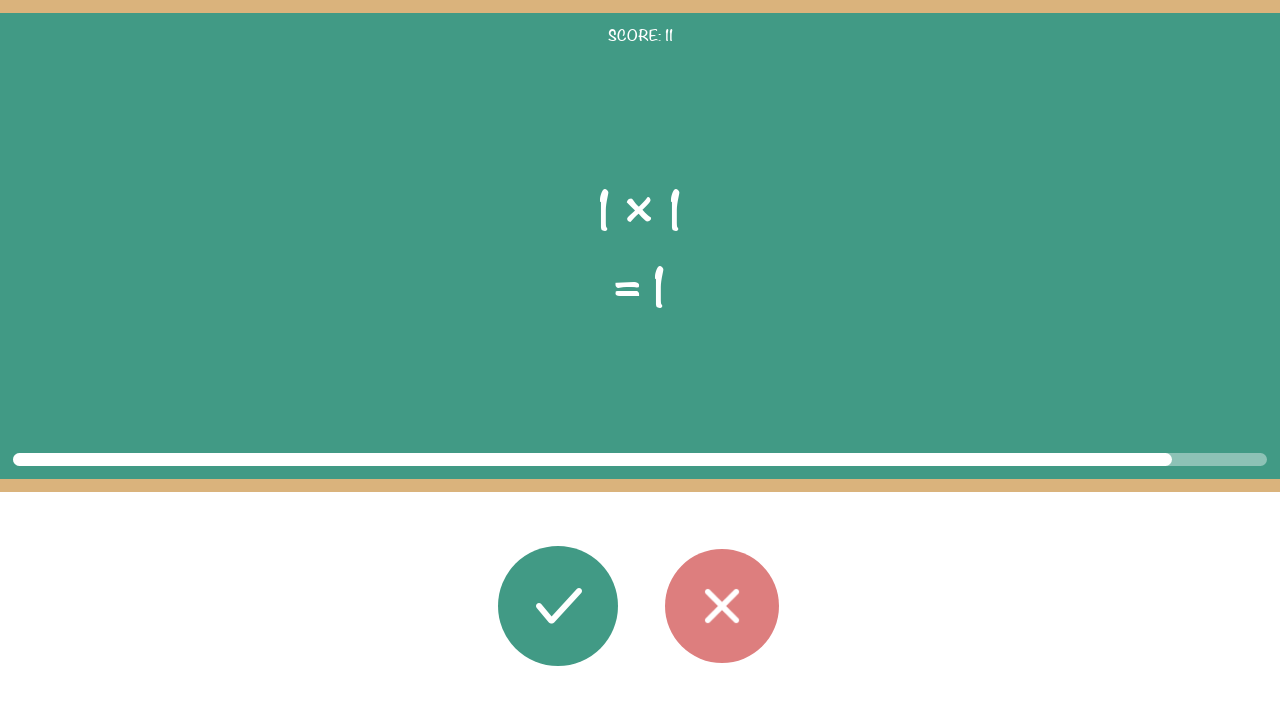

Calculated correct answer: 1 (game showed 1)
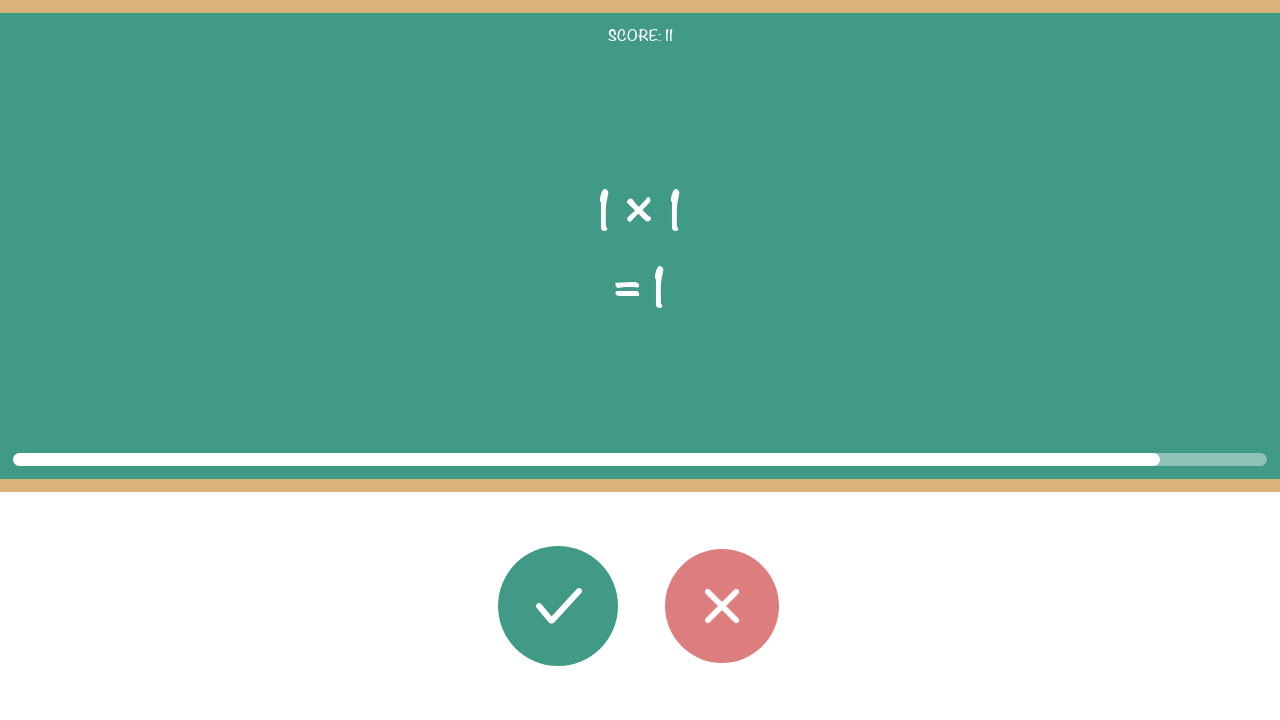

Clicked correct button at (558, 606) on #button_correct
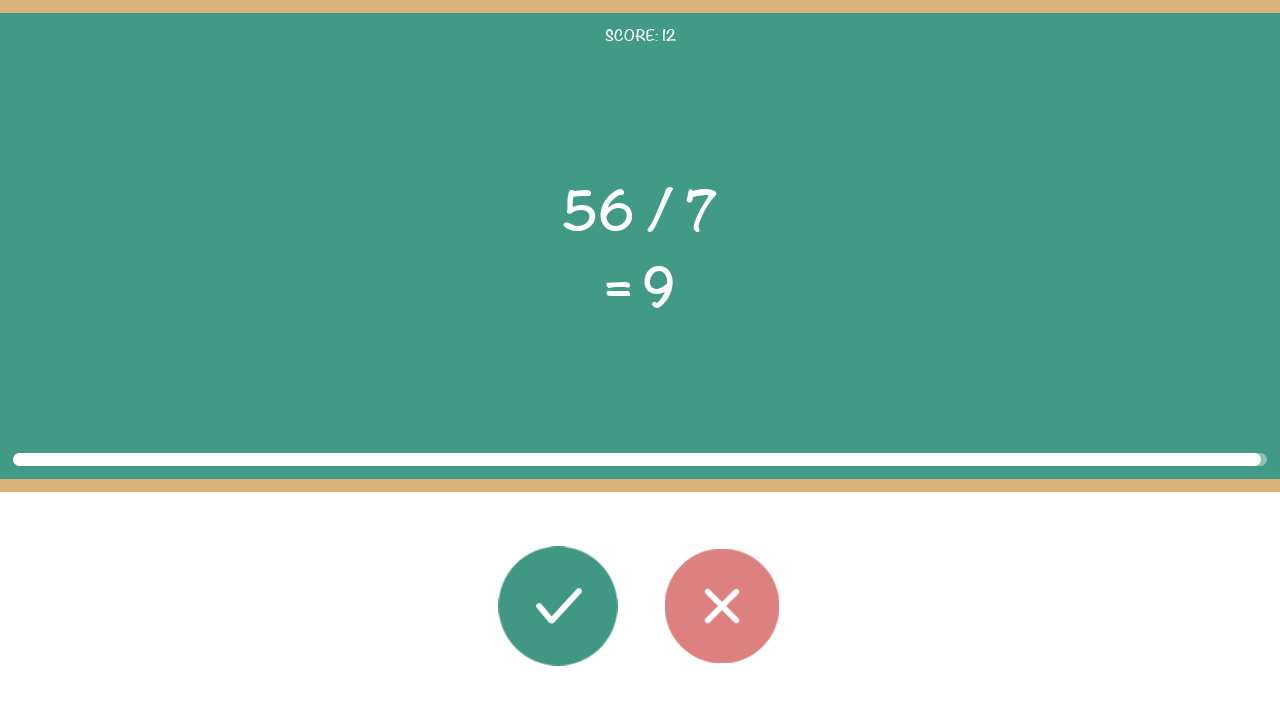

Completed correct problem 12/20 towards target score
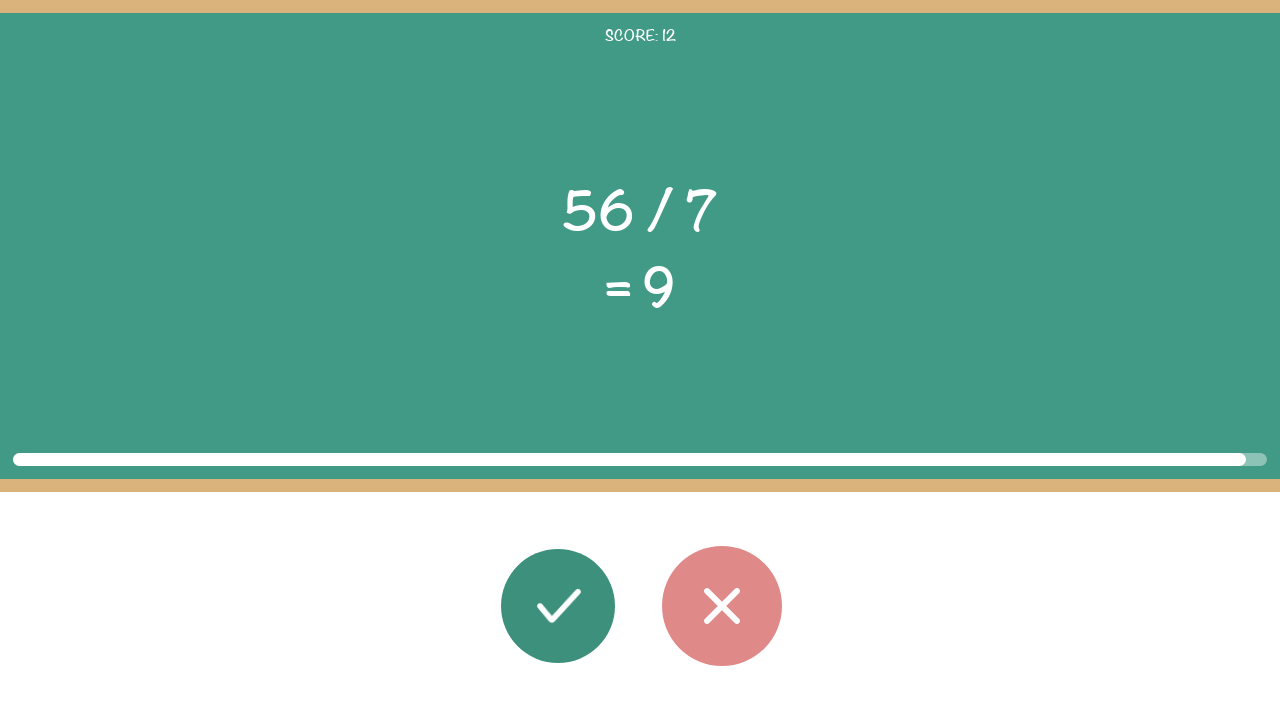

Read x value from equation: 56
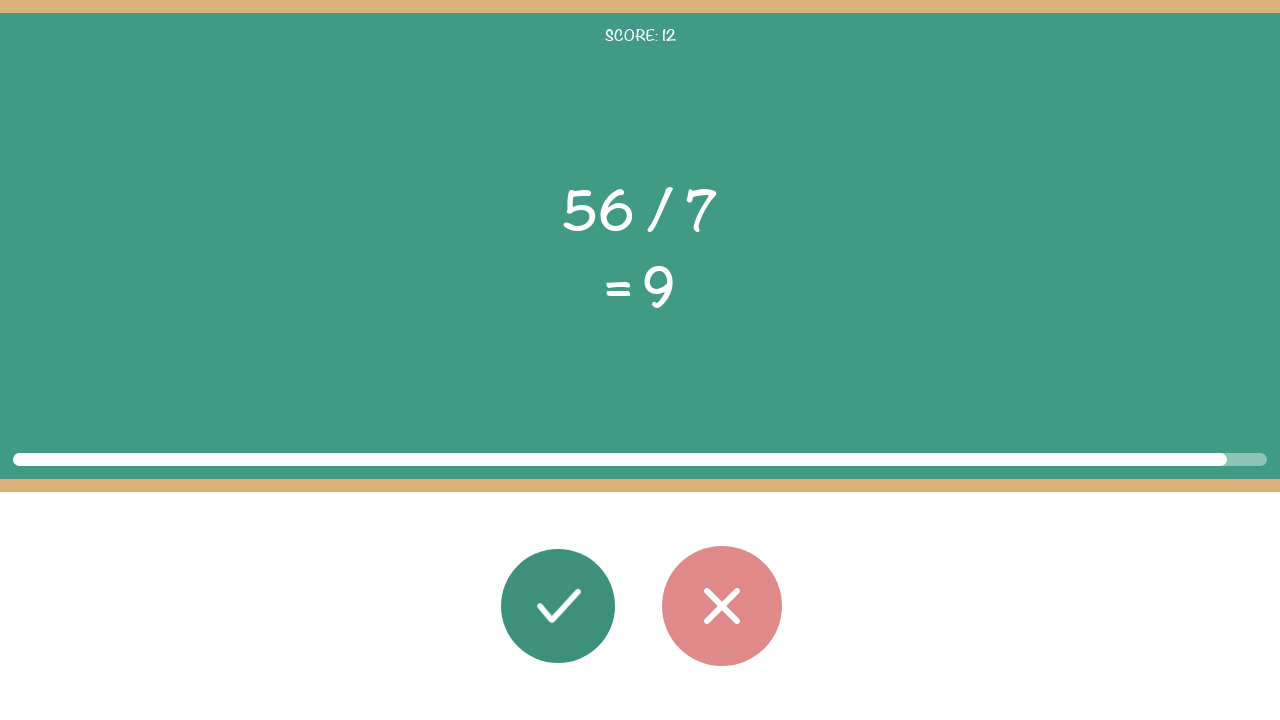

Read y value from equation: 7
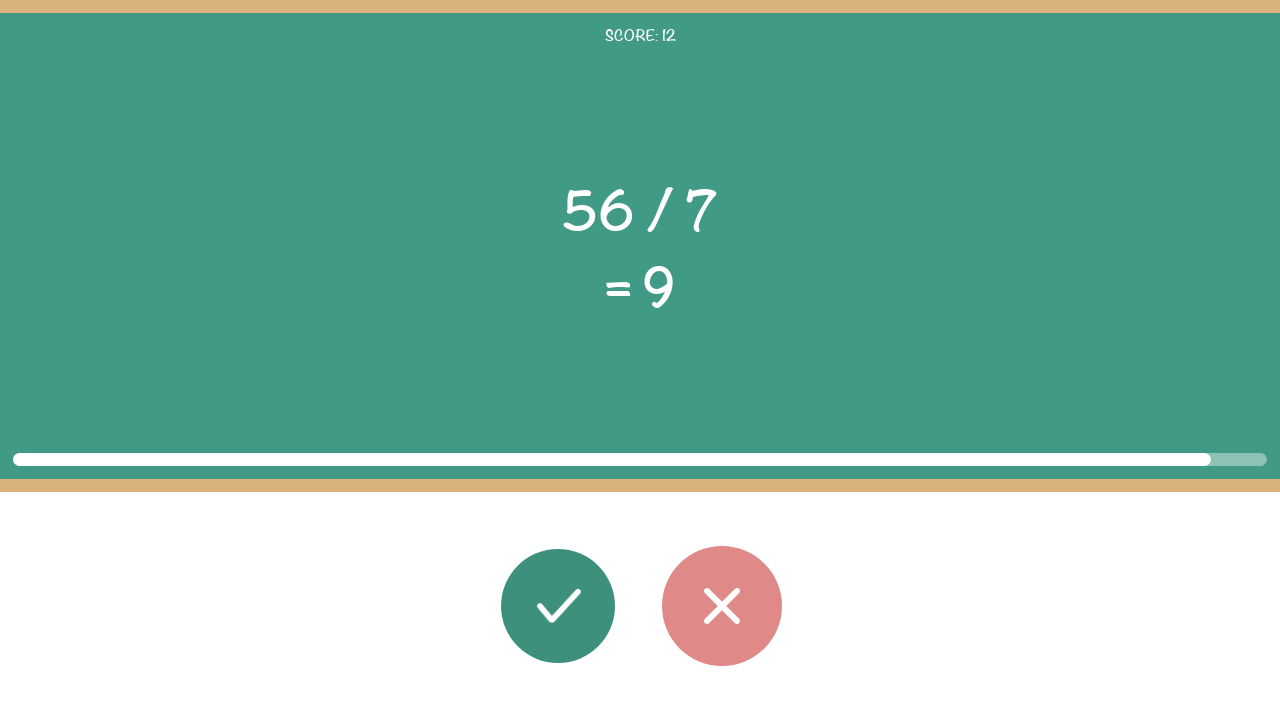

Read operator from equation: /
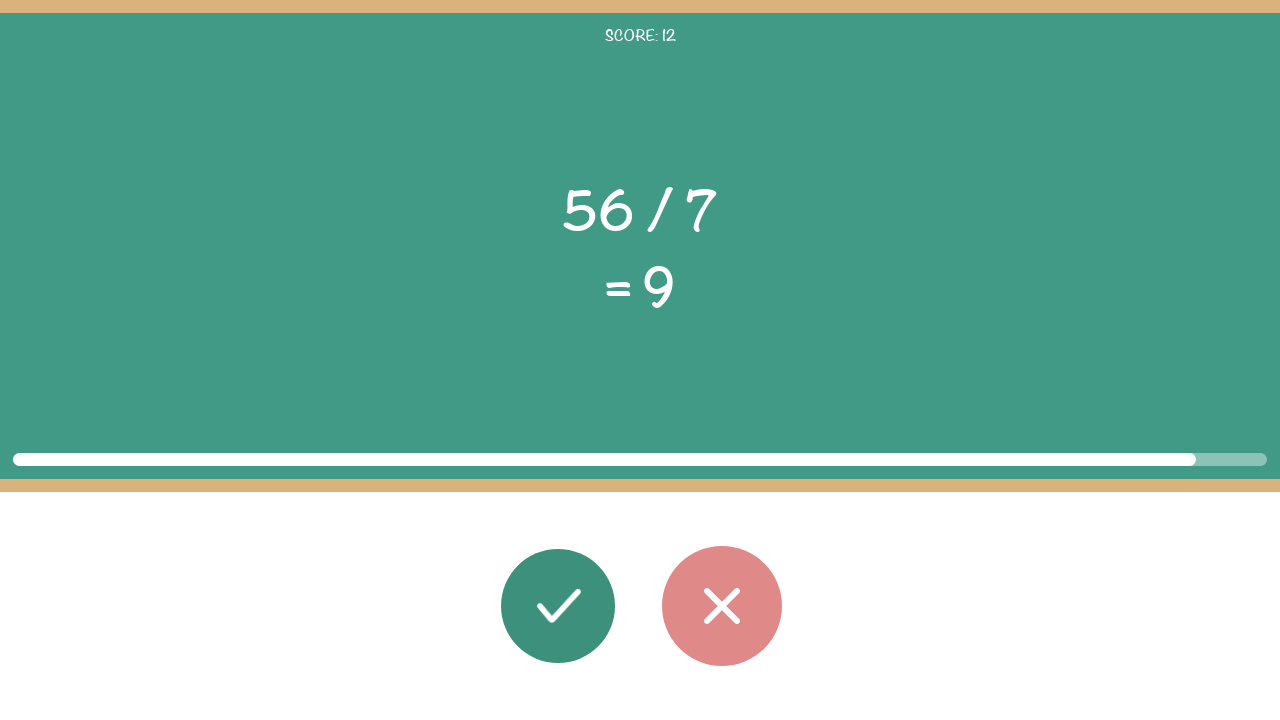

Read game's answer from equation: 9
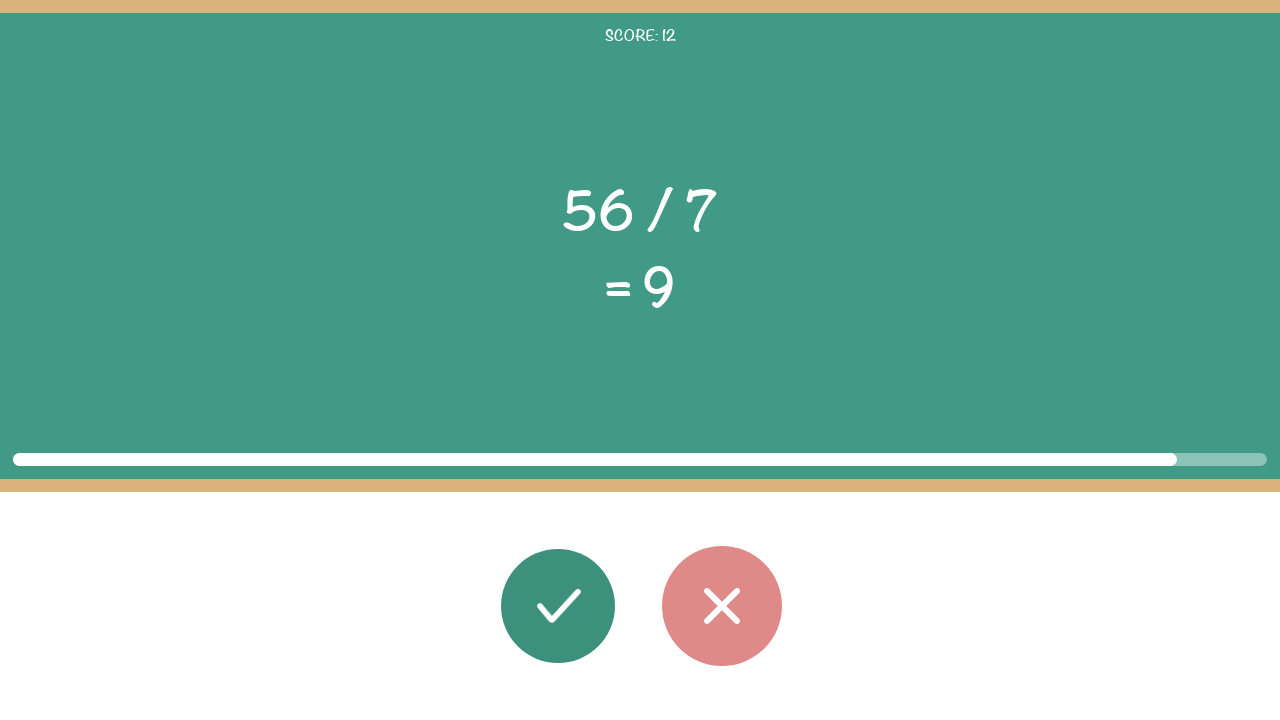

Calculated correct answer: 8.0 (game showed 9)
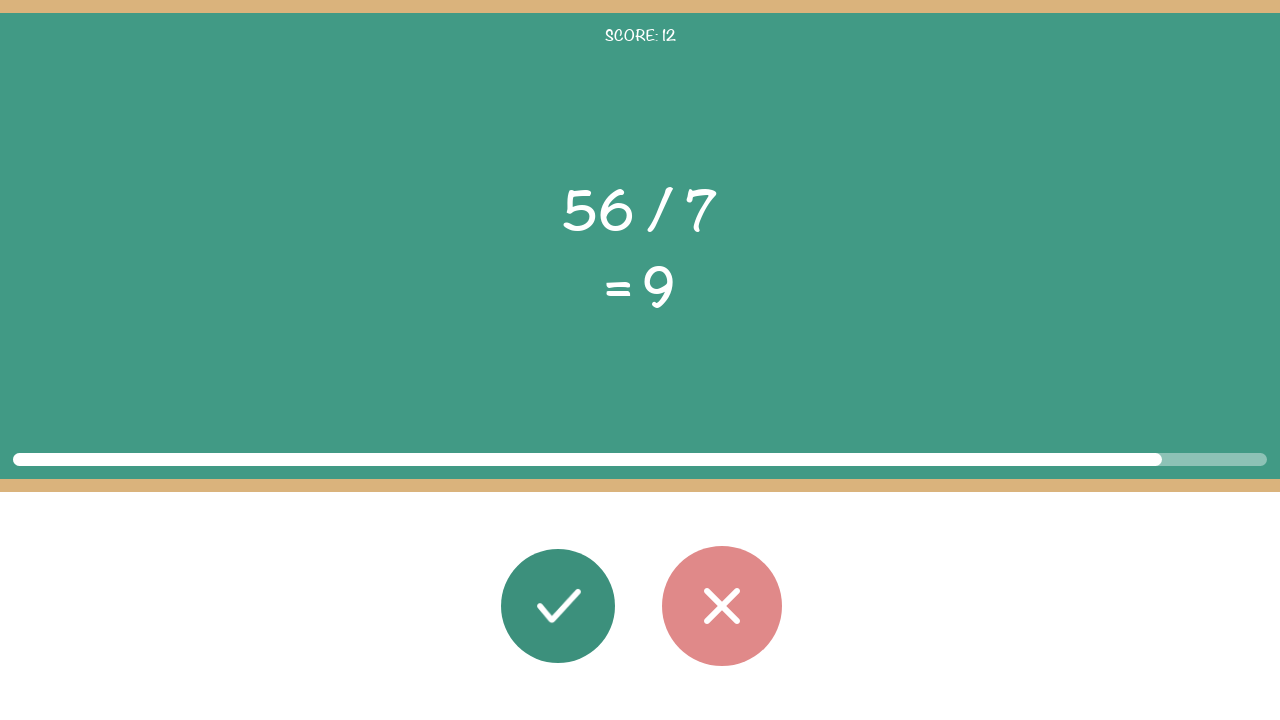

Clicked wrong button at (722, 606) on #button_wrong
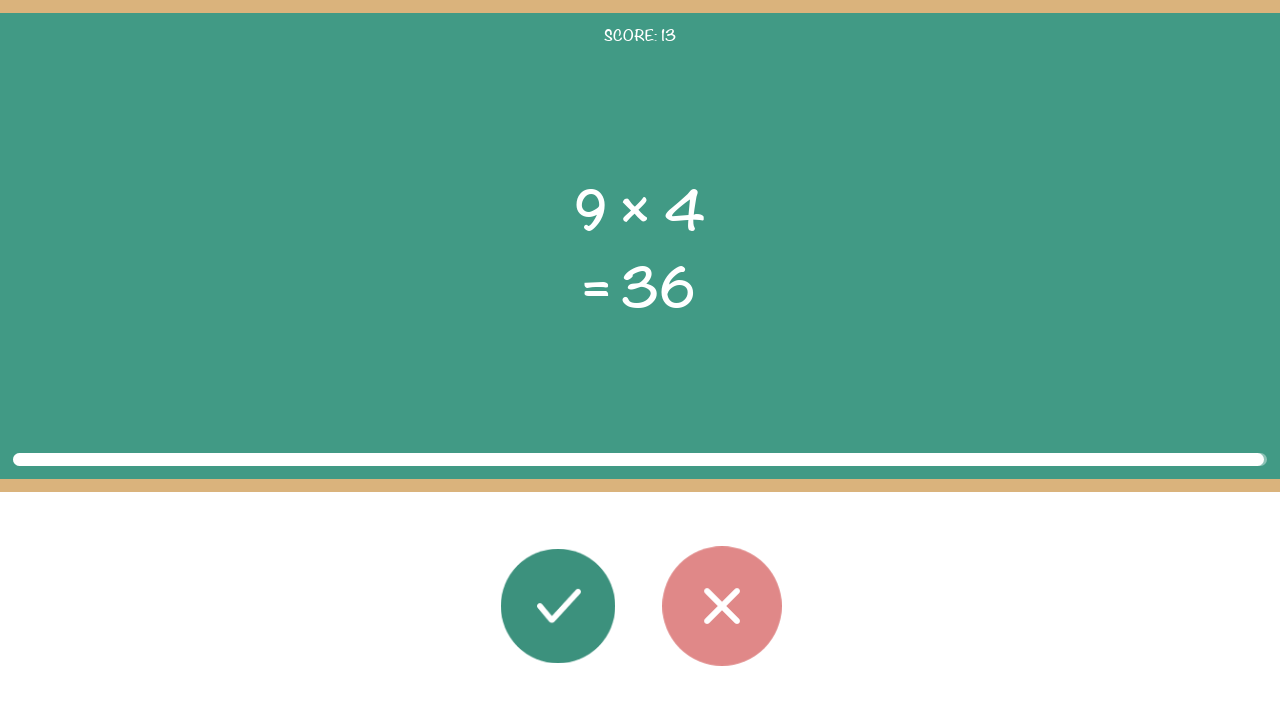

Completed correct problem 13/20 towards target score
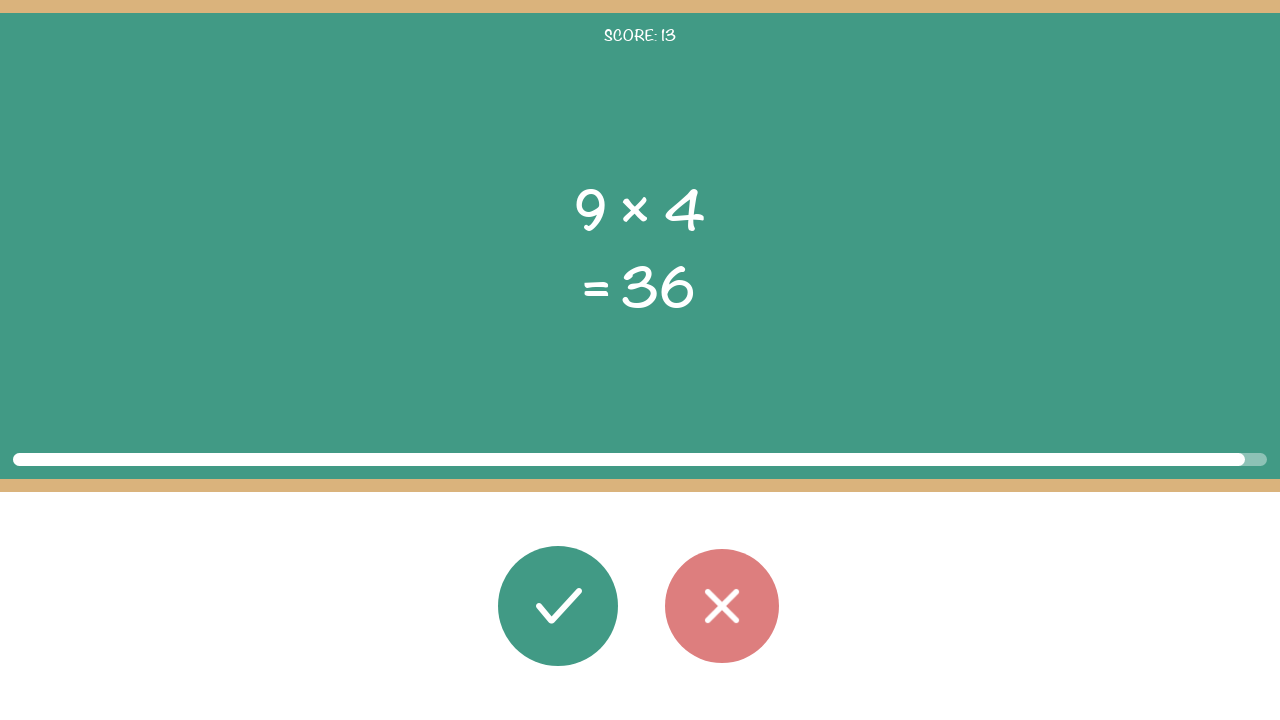

Read x value from equation: 9
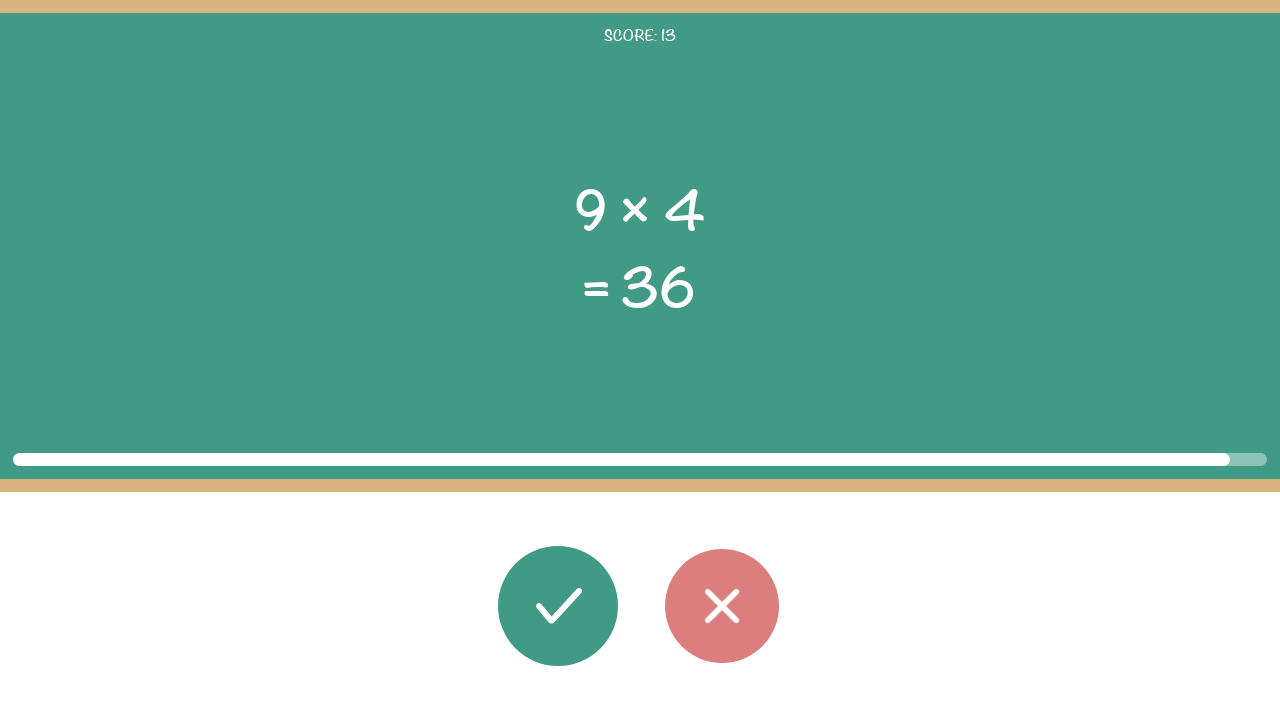

Read y value from equation: 4
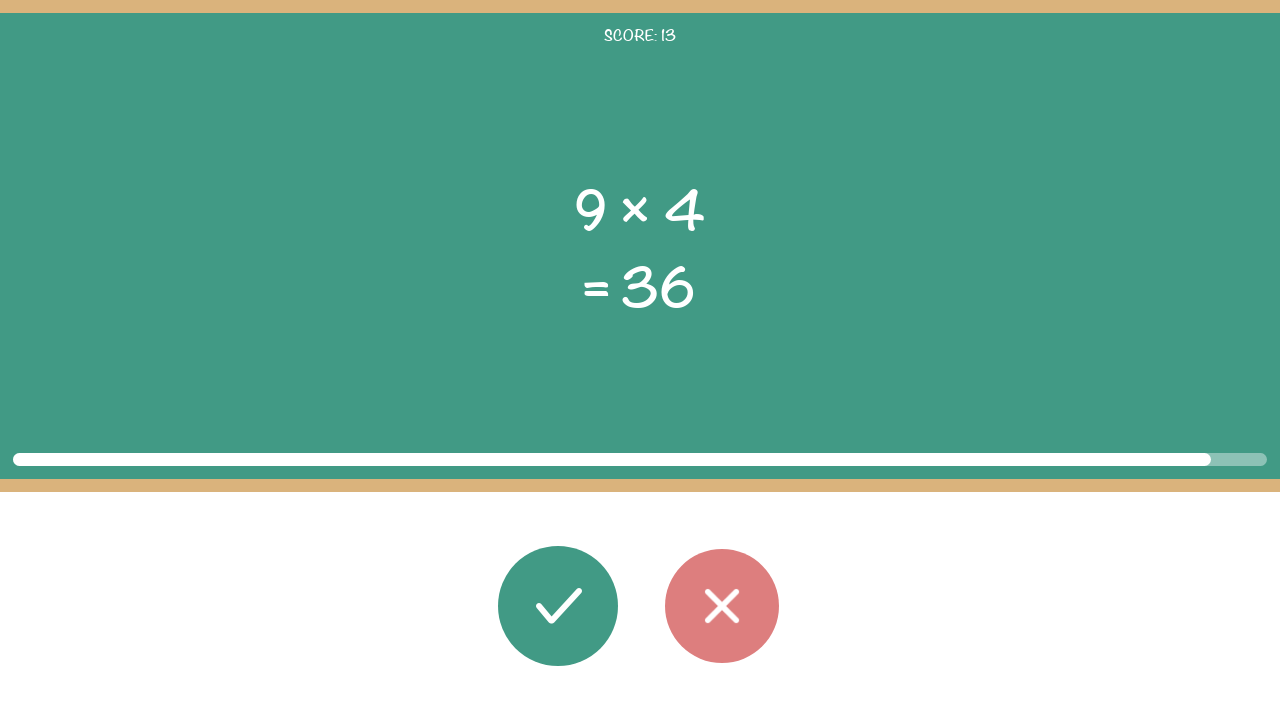

Read operator from equation: ×
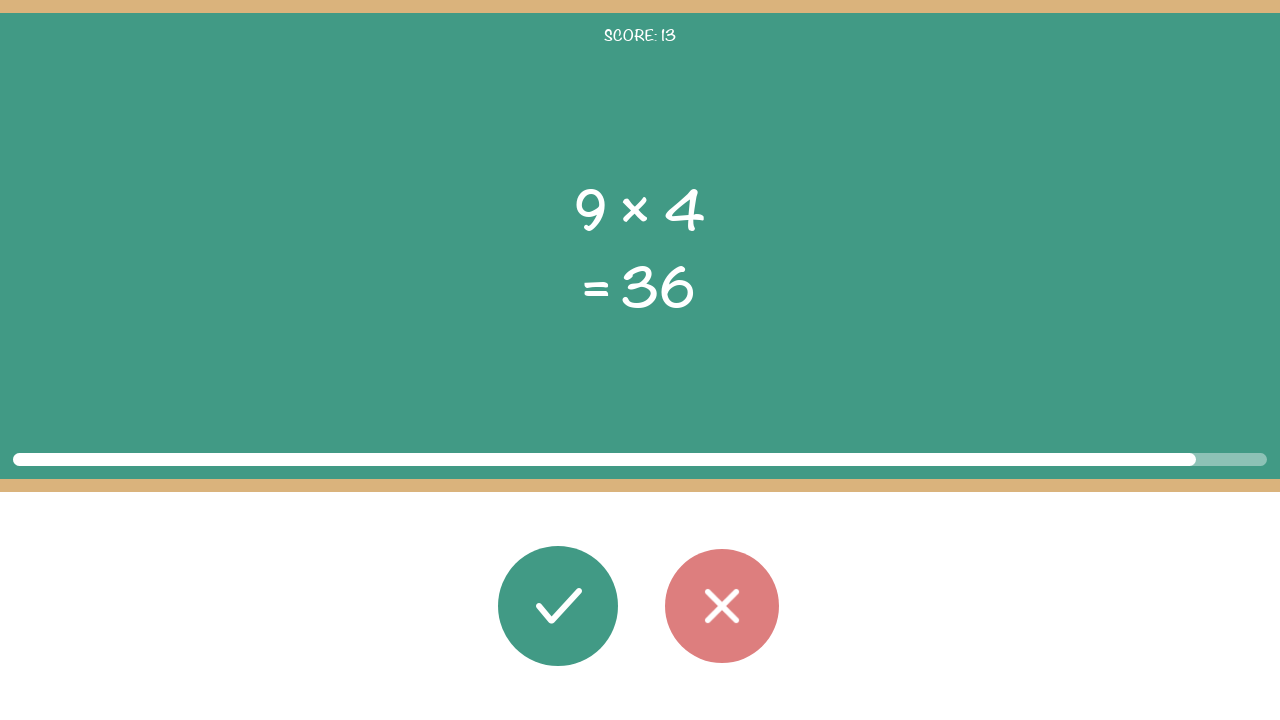

Read game's answer from equation: 36
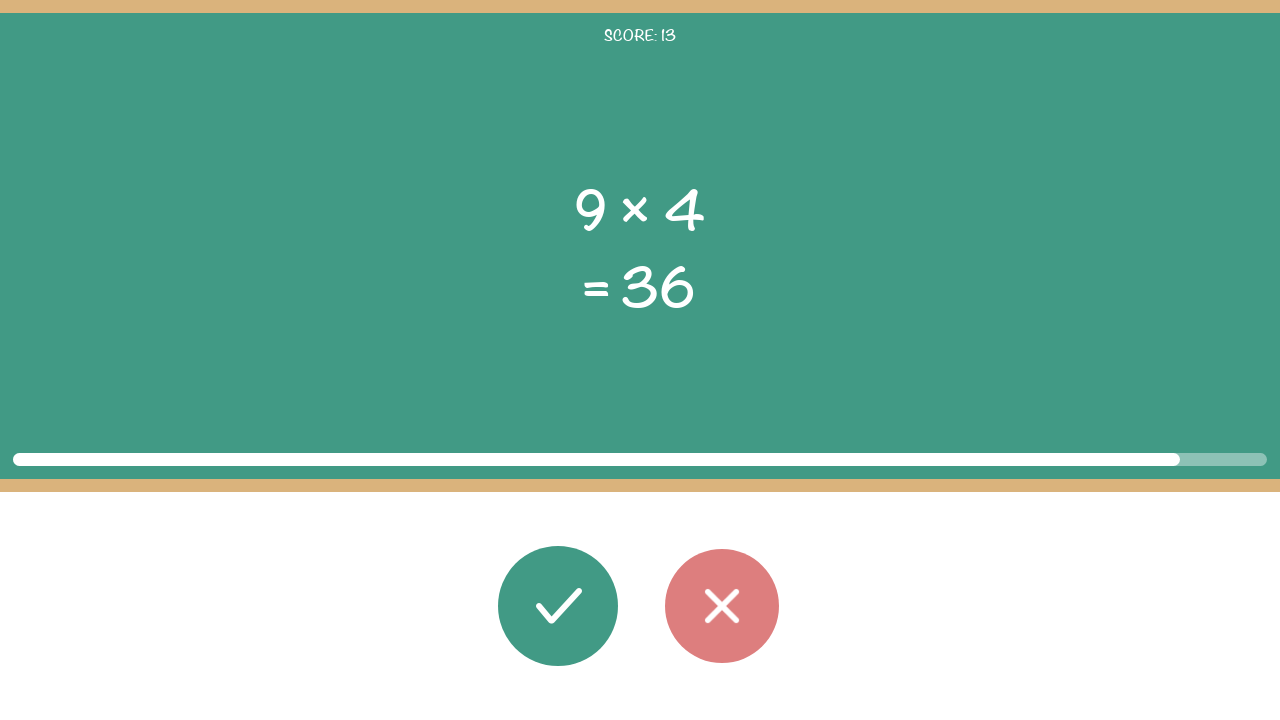

Calculated correct answer: 36 (game showed 36)
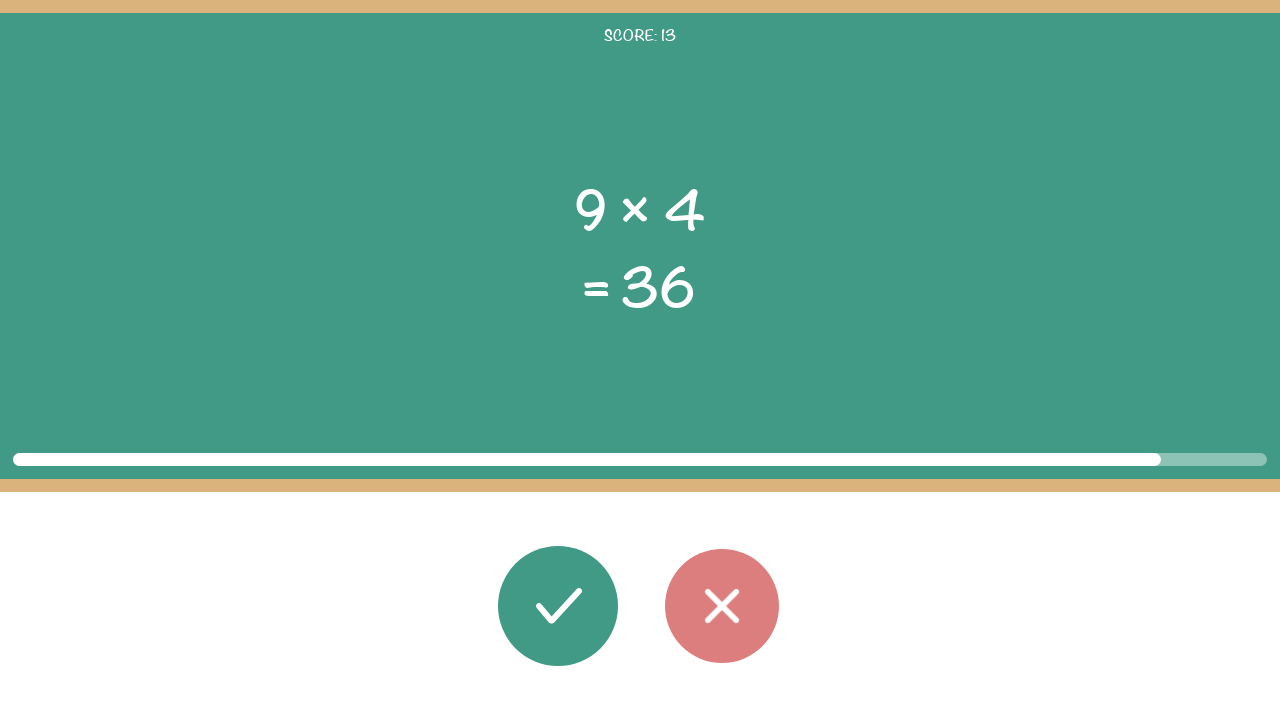

Clicked correct button at (558, 606) on #button_correct
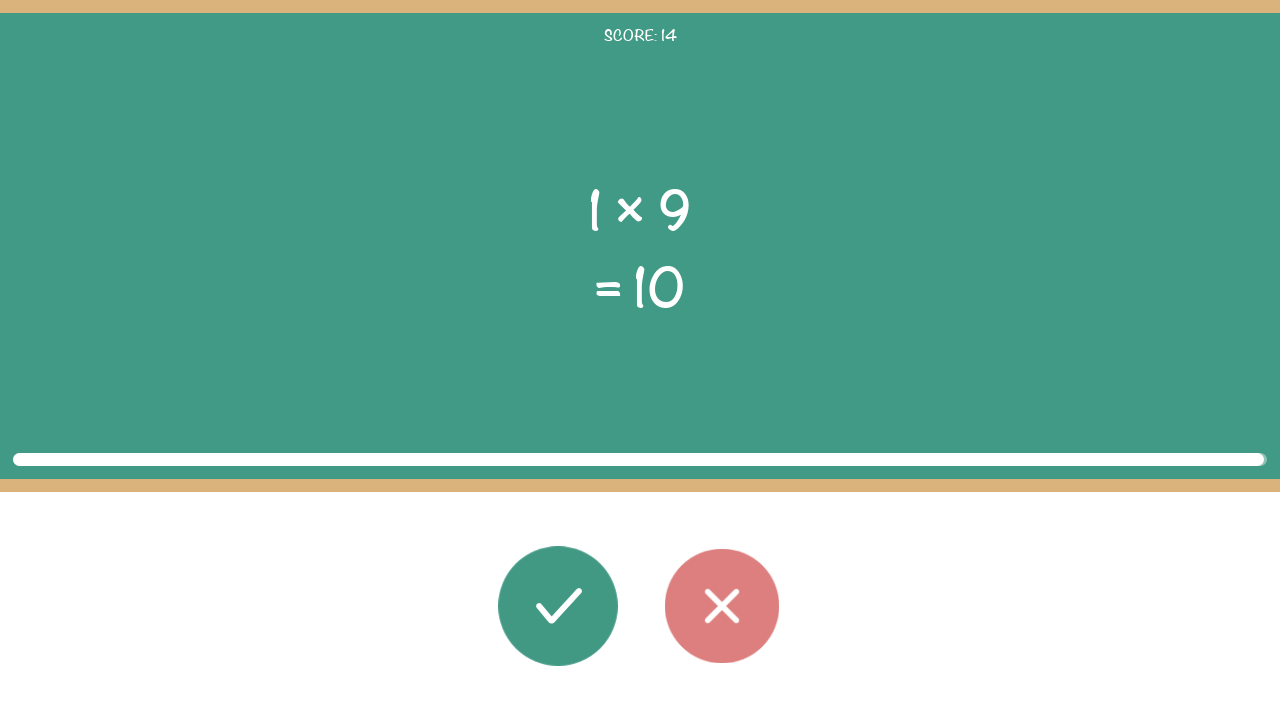

Completed correct problem 14/20 towards target score
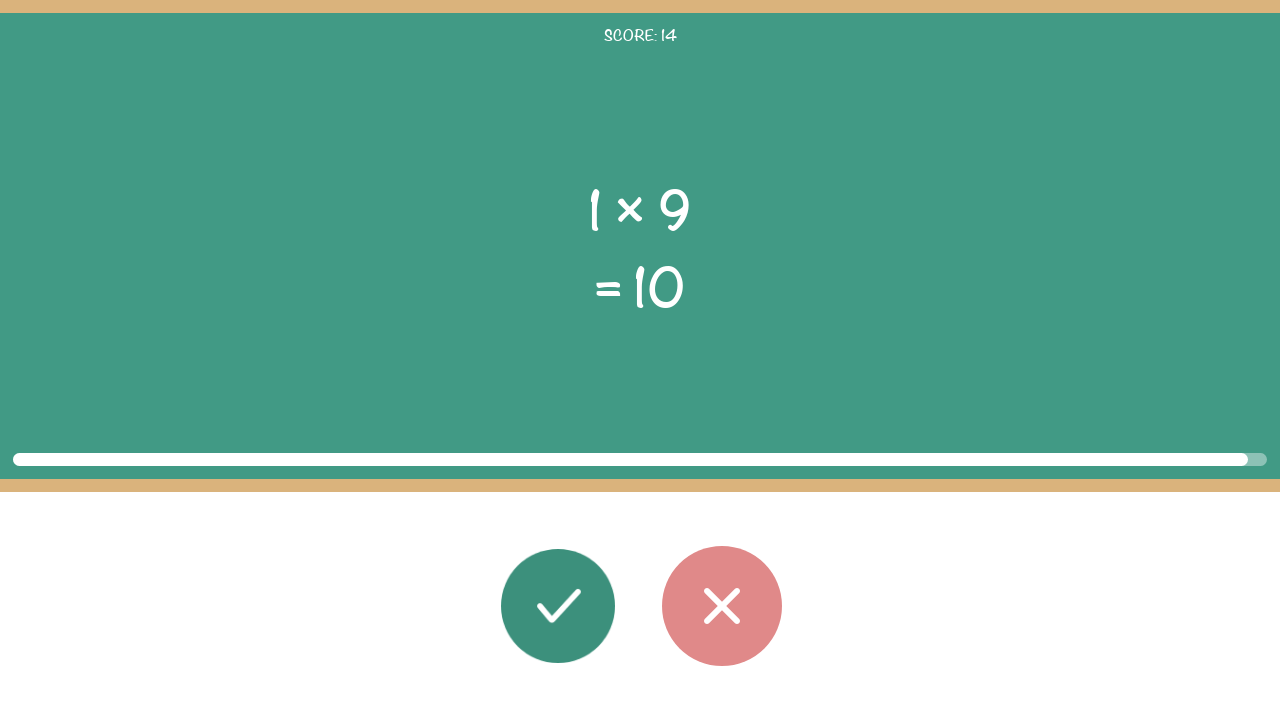

Read x value from equation: 1
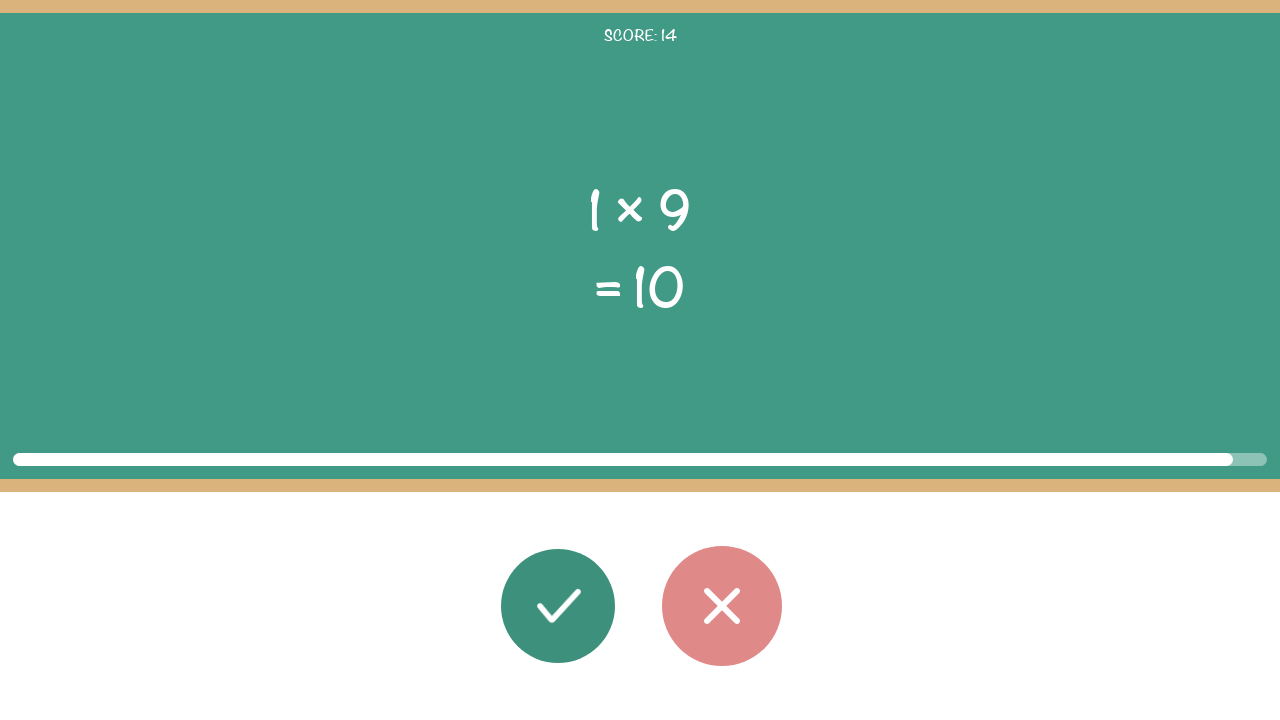

Read y value from equation: 9
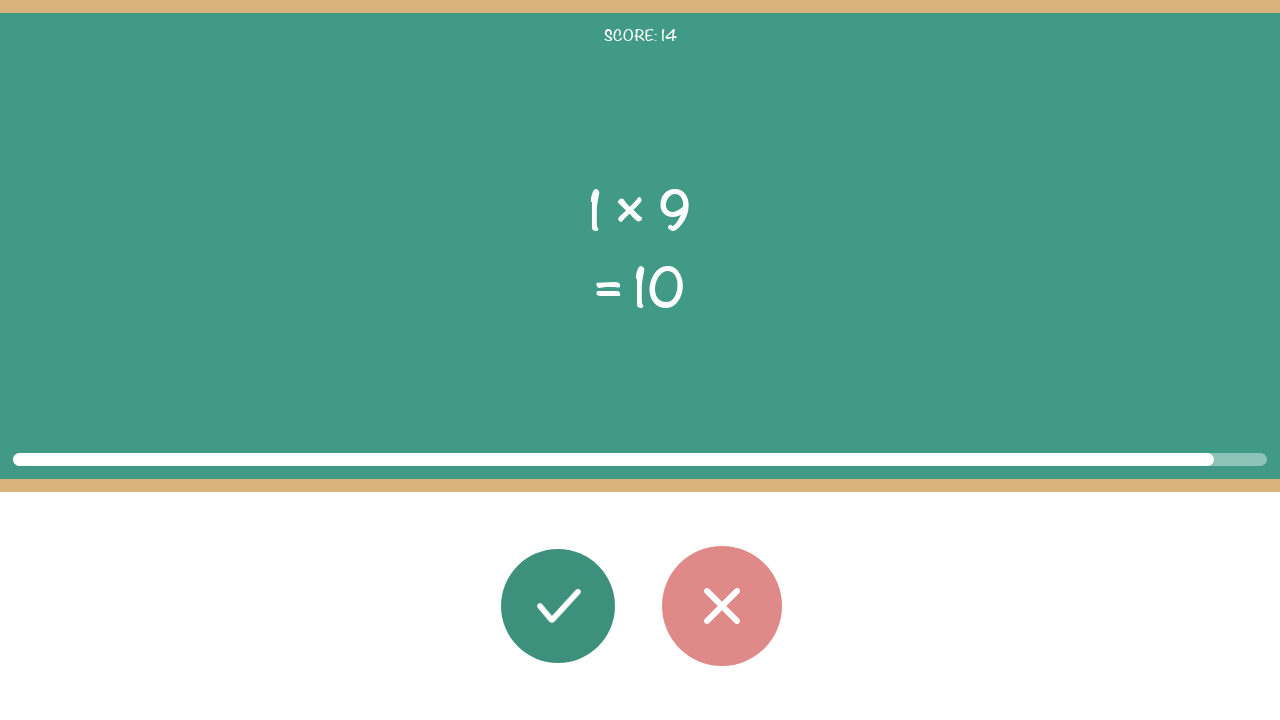

Read operator from equation: ×
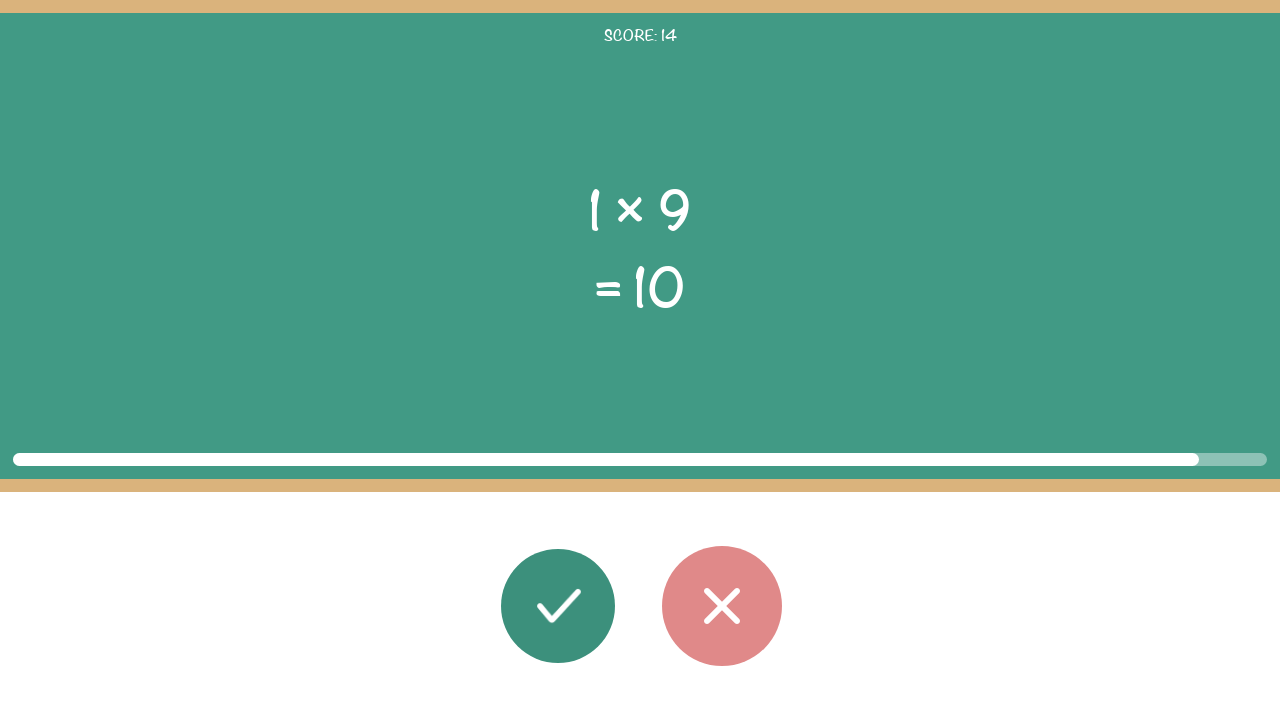

Read game's answer from equation: 10
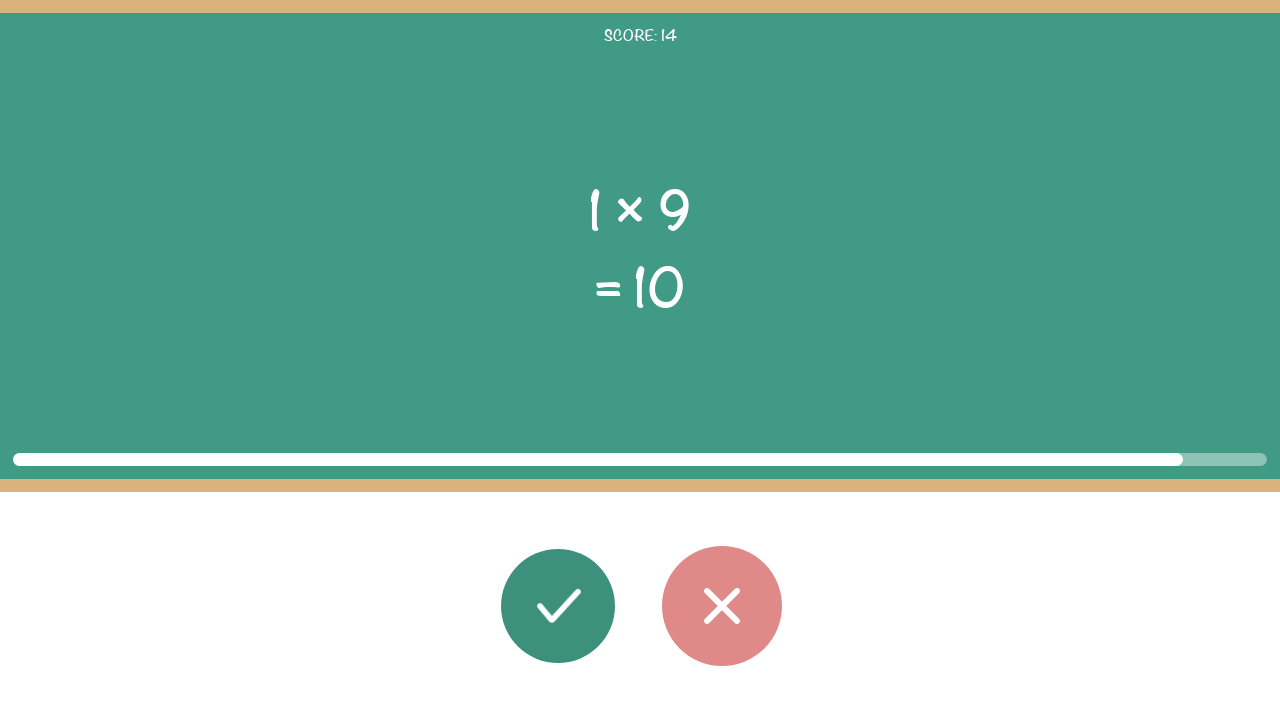

Calculated correct answer: 9 (game showed 10)
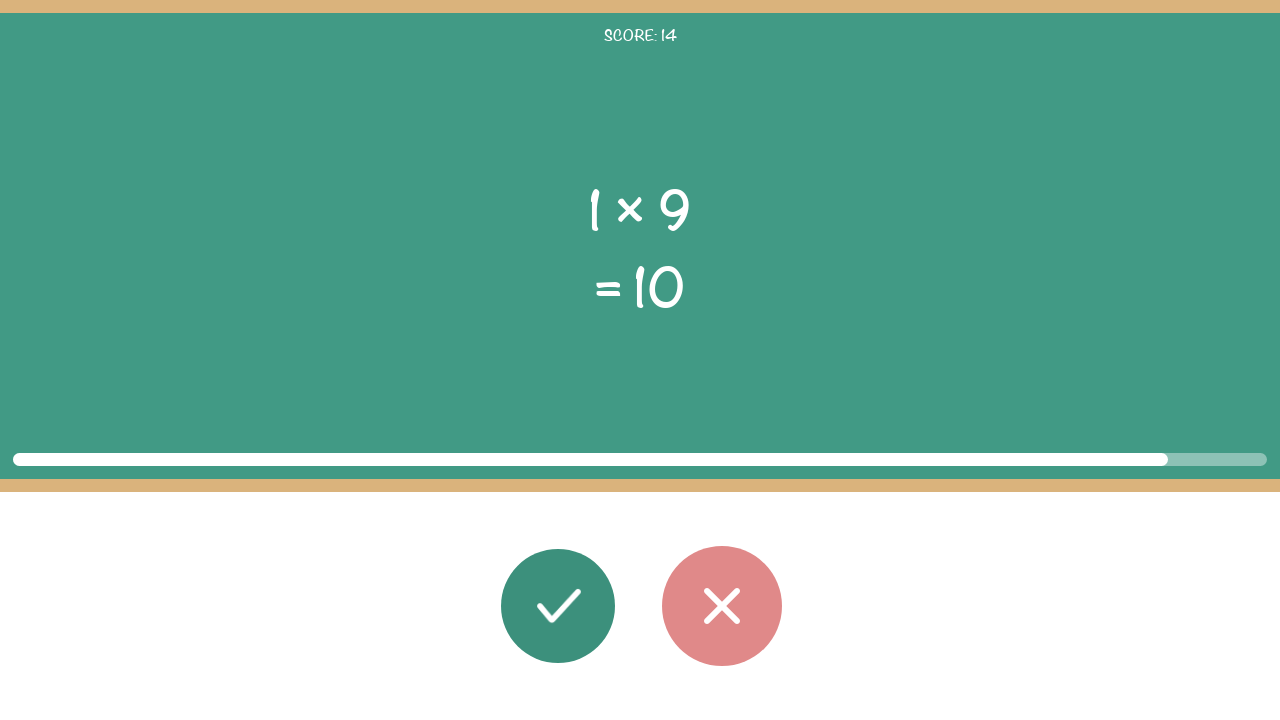

Clicked wrong button at (722, 606) on #button_wrong
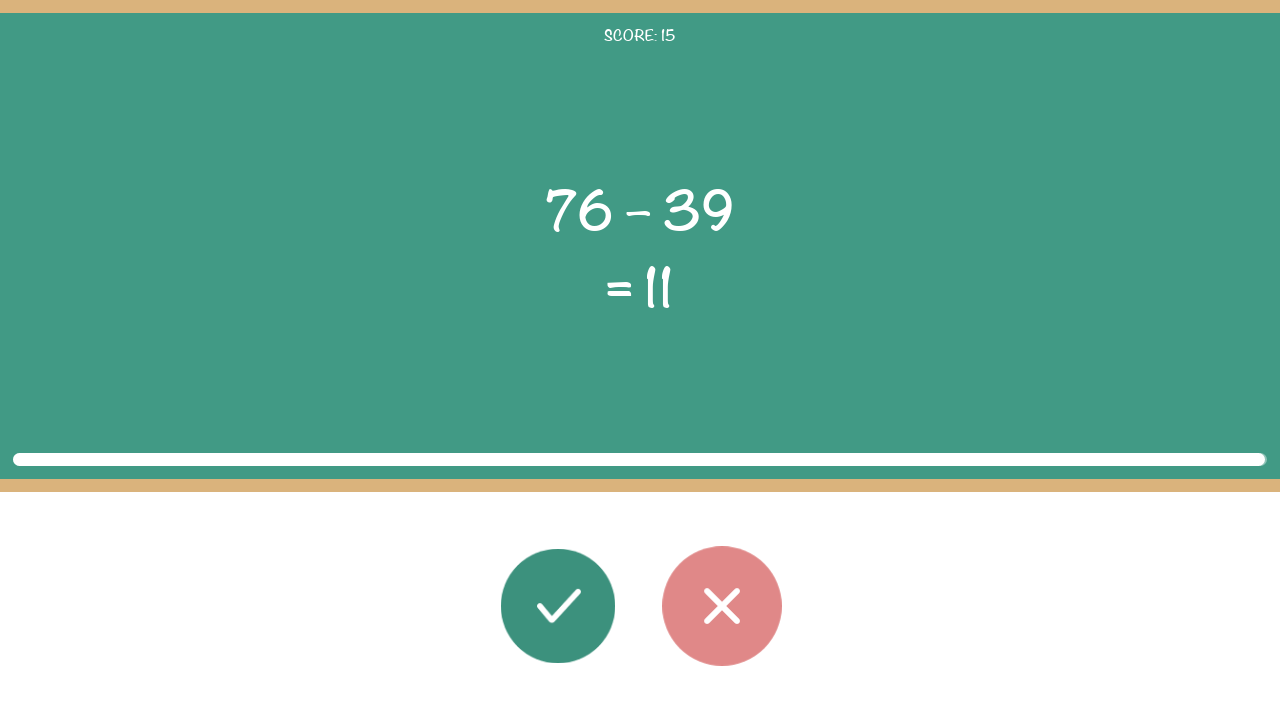

Completed correct problem 15/20 towards target score
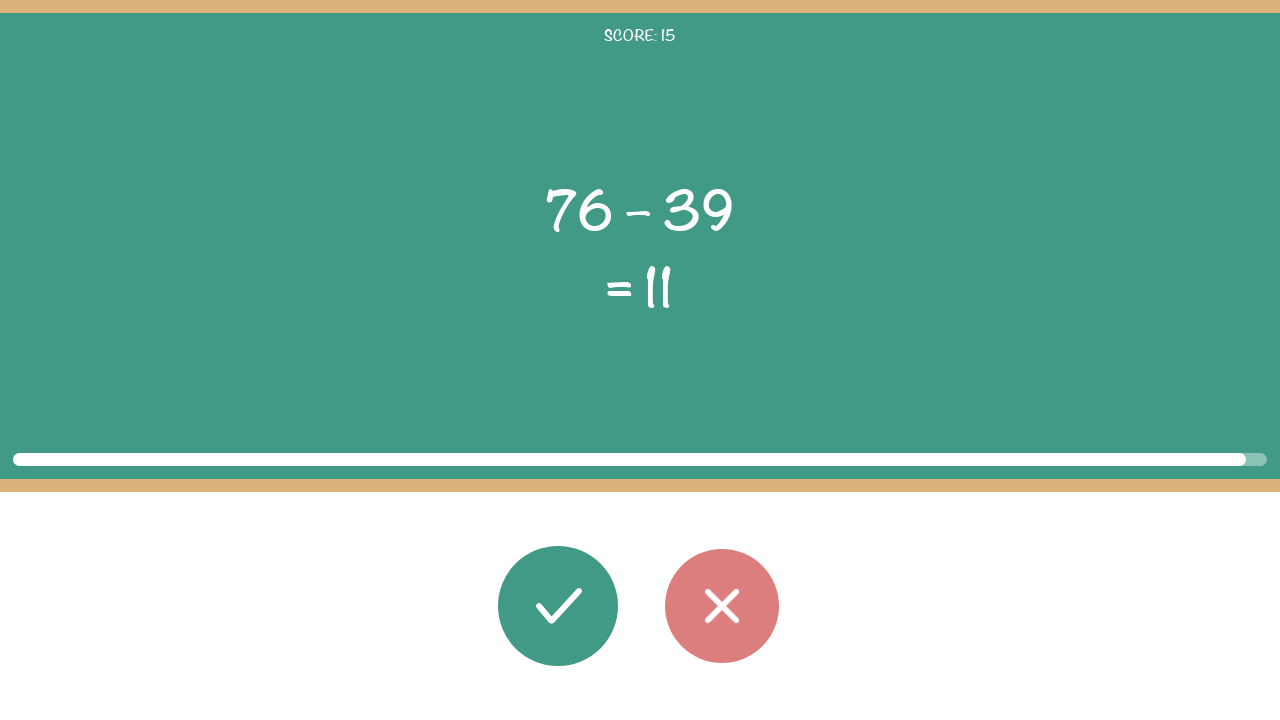

Read x value from equation: 76
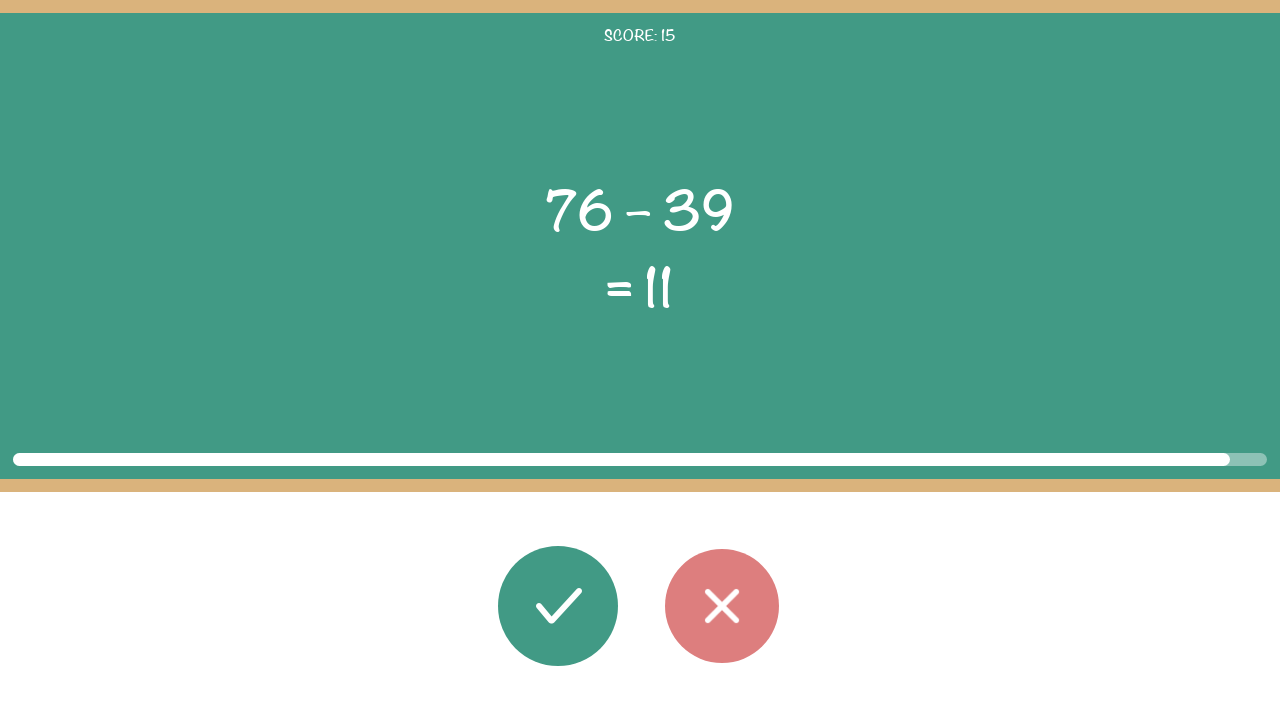

Read y value from equation: 39
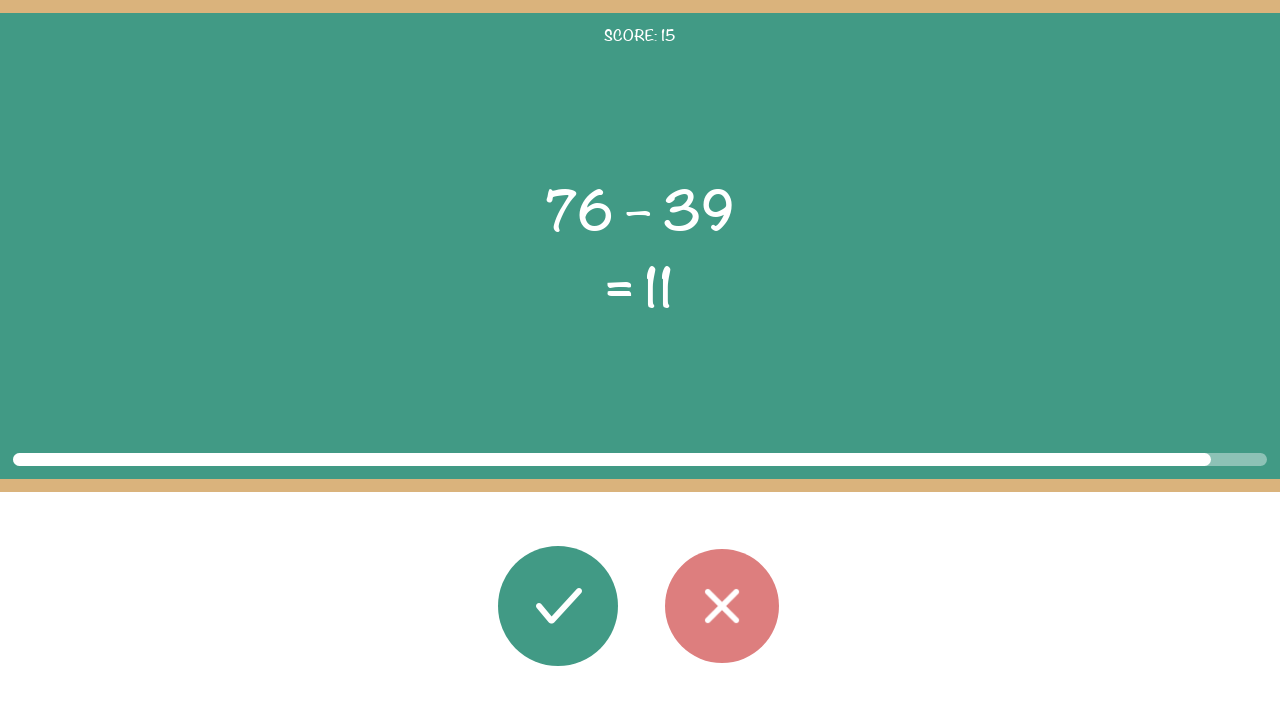

Read operator from equation: –
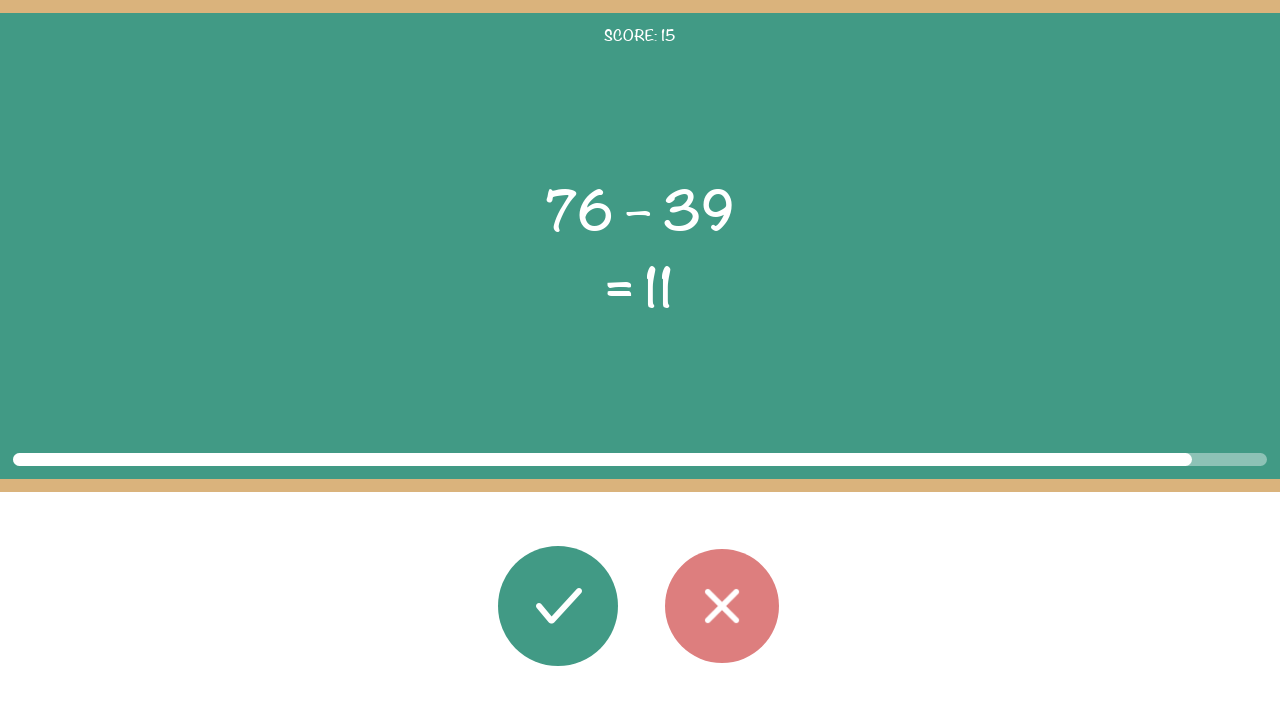

Read game's answer from equation: 11
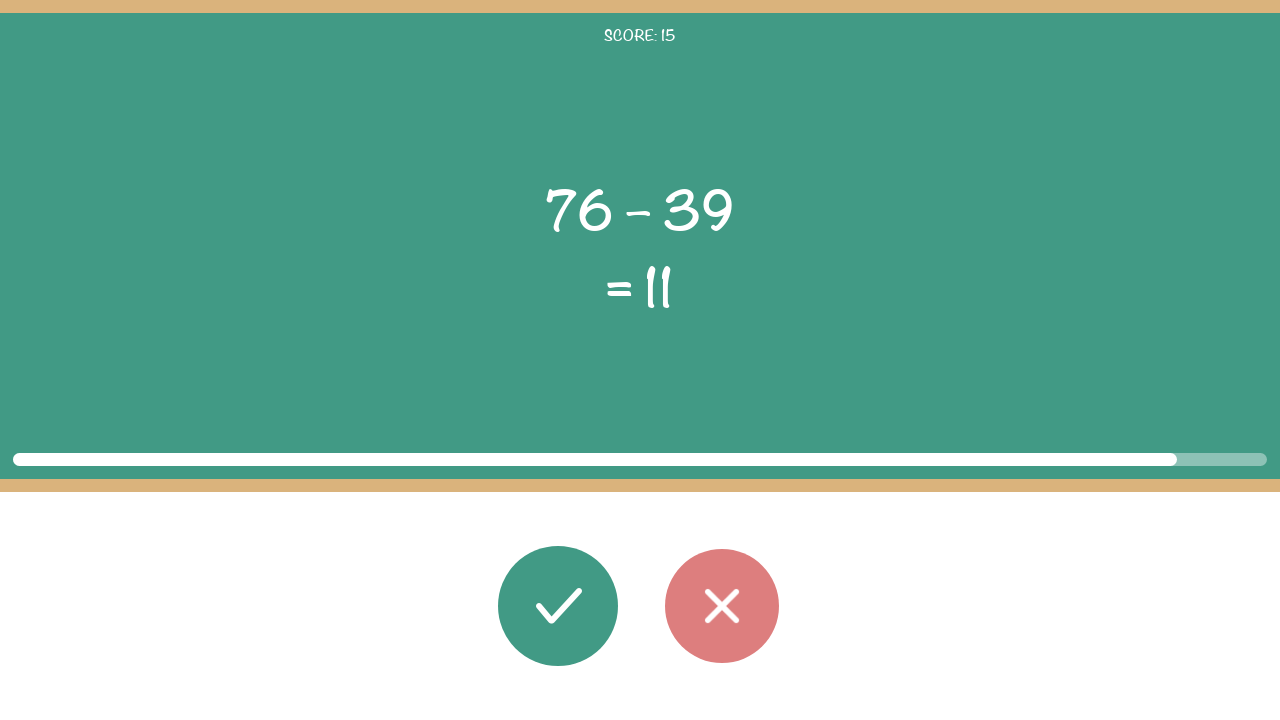

Calculated correct answer: 37 (game showed 11)
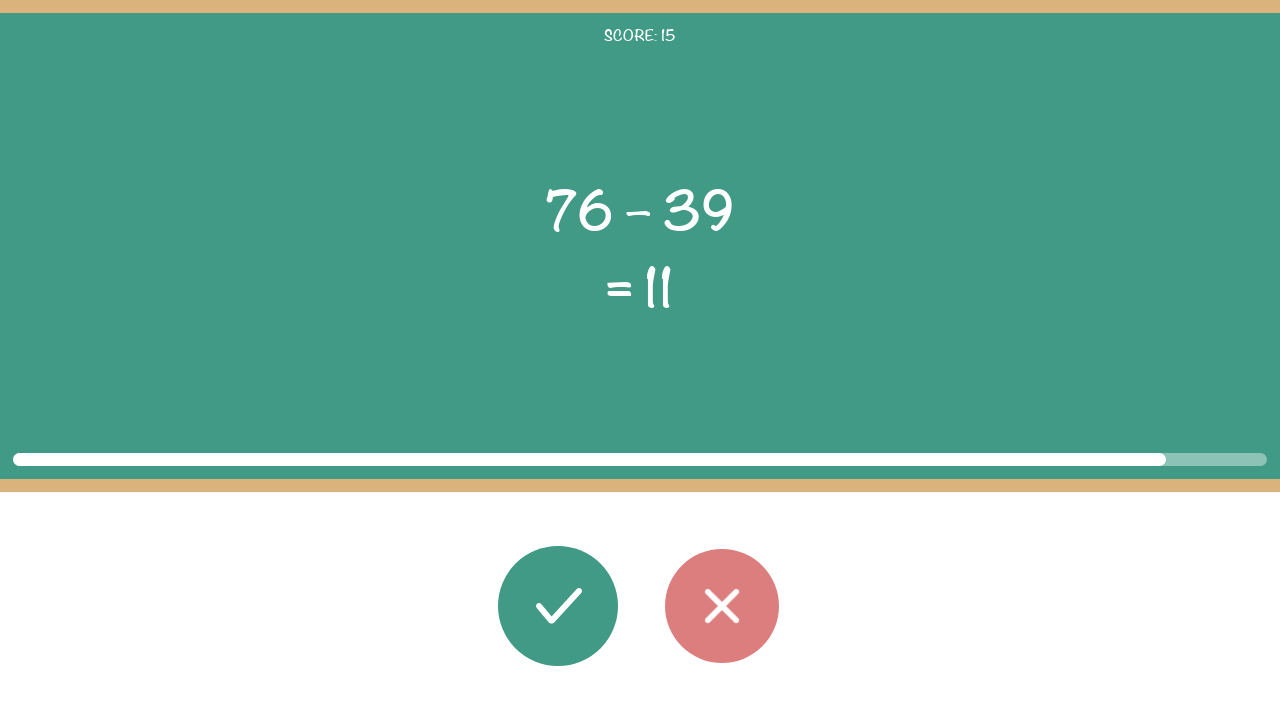

Clicked wrong button at (722, 606) on #button_wrong
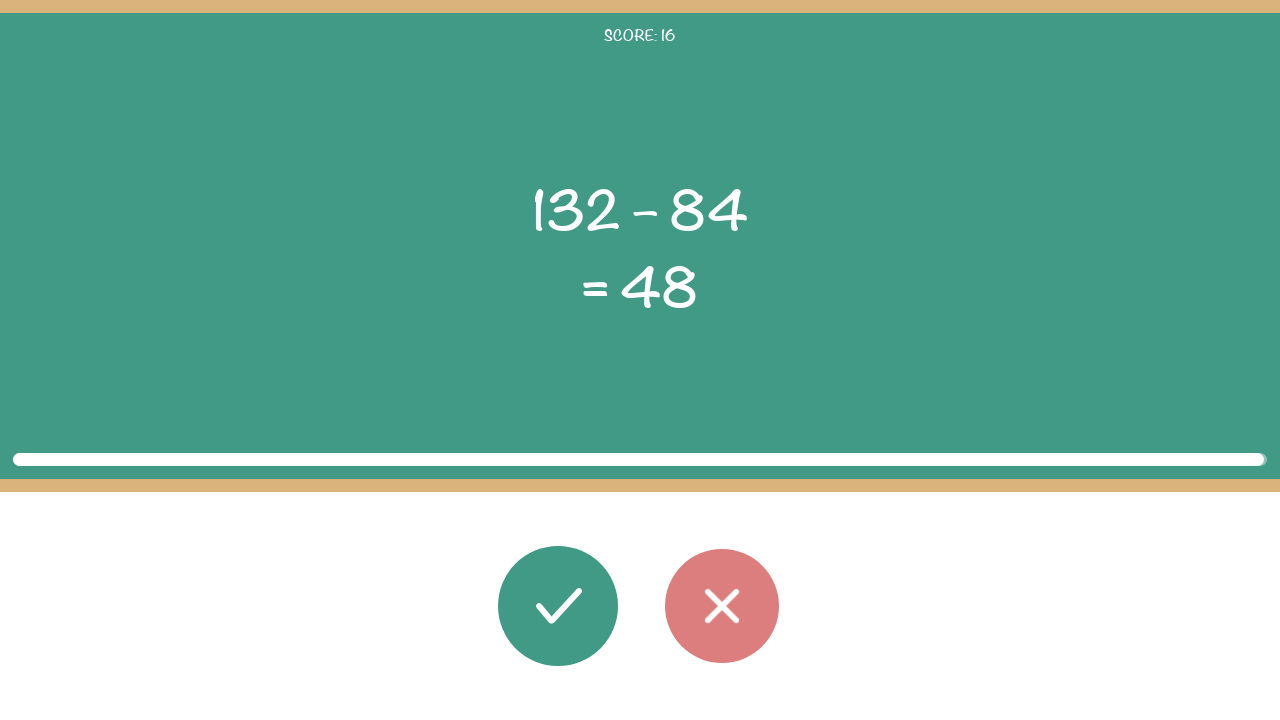

Completed correct problem 16/20 towards target score
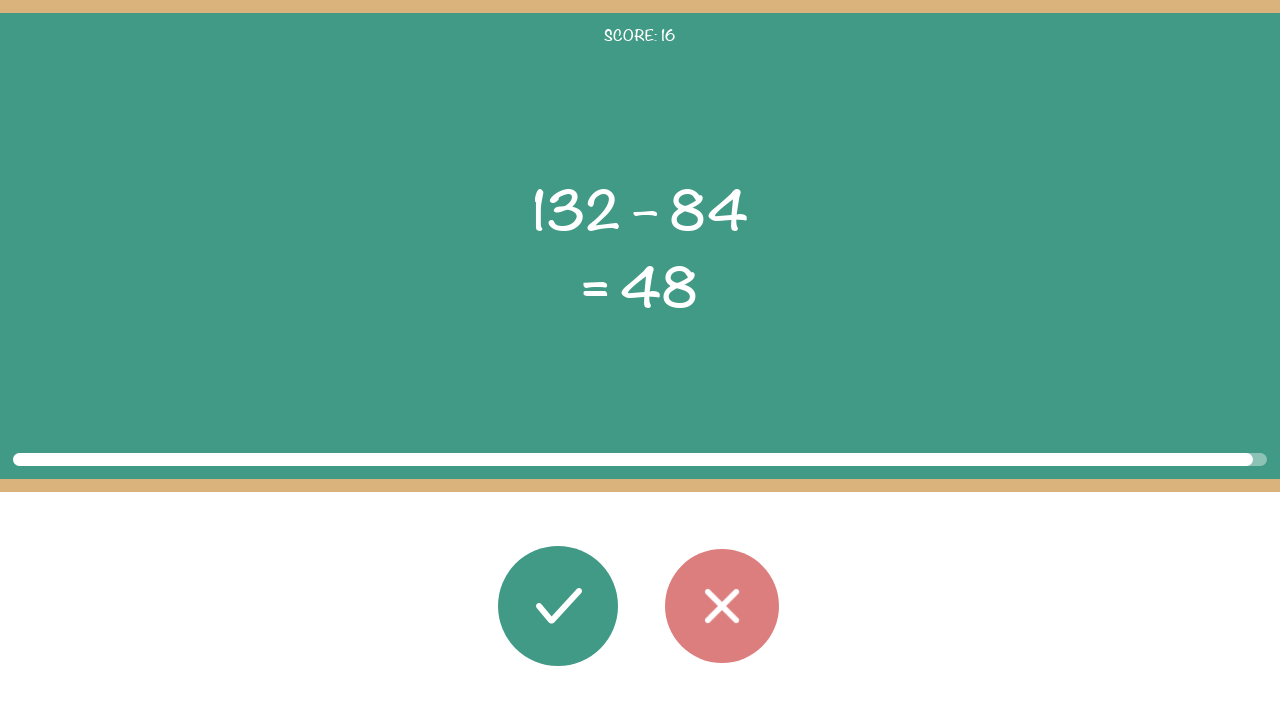

Read x value from equation: 132
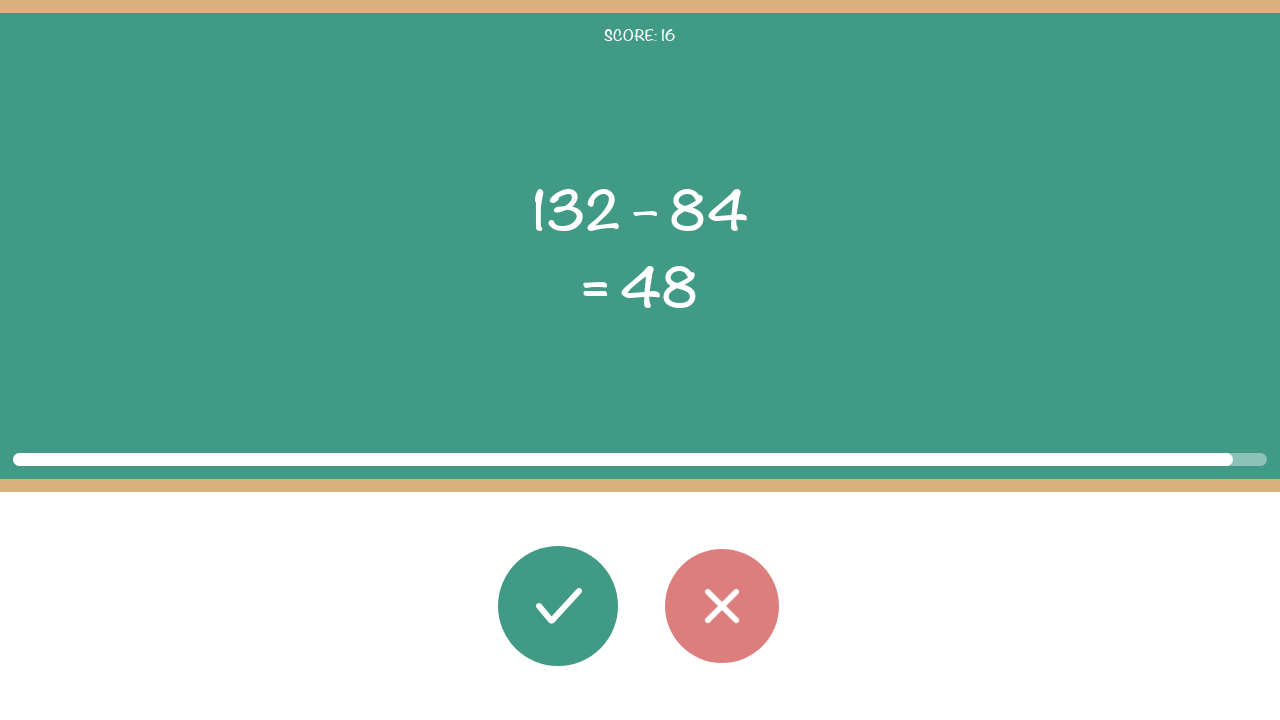

Read y value from equation: 84
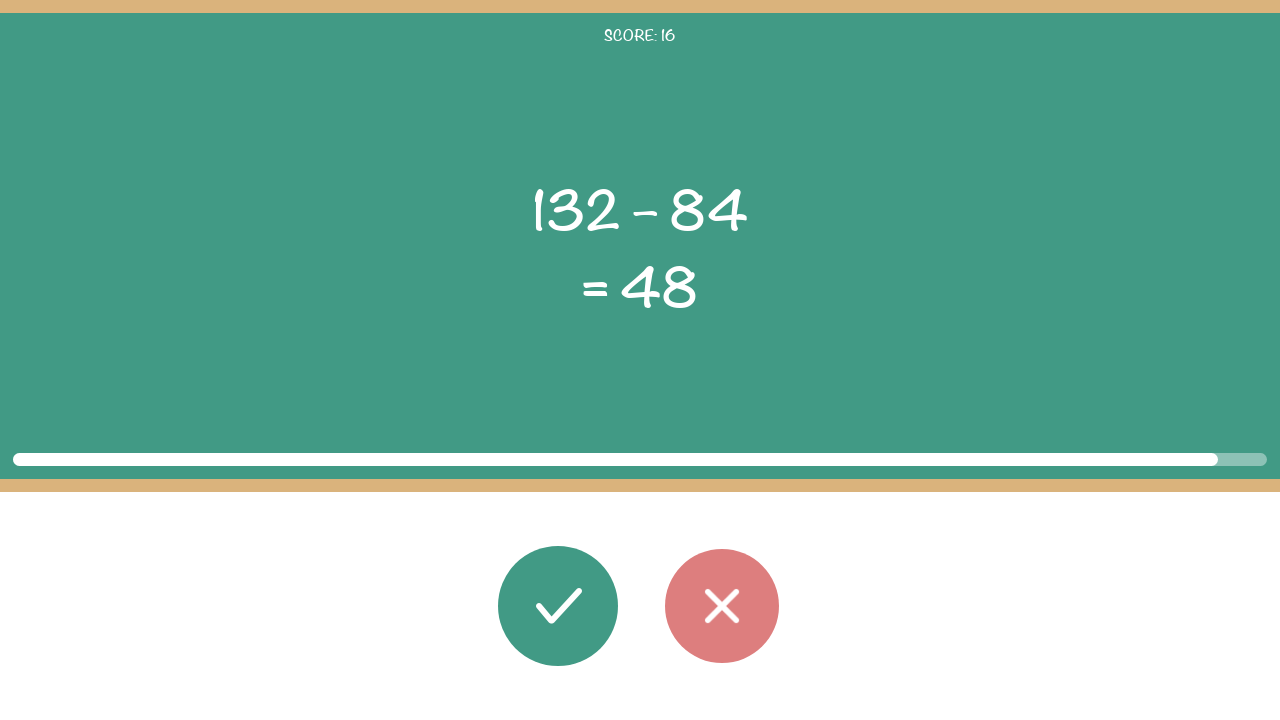

Read operator from equation: –
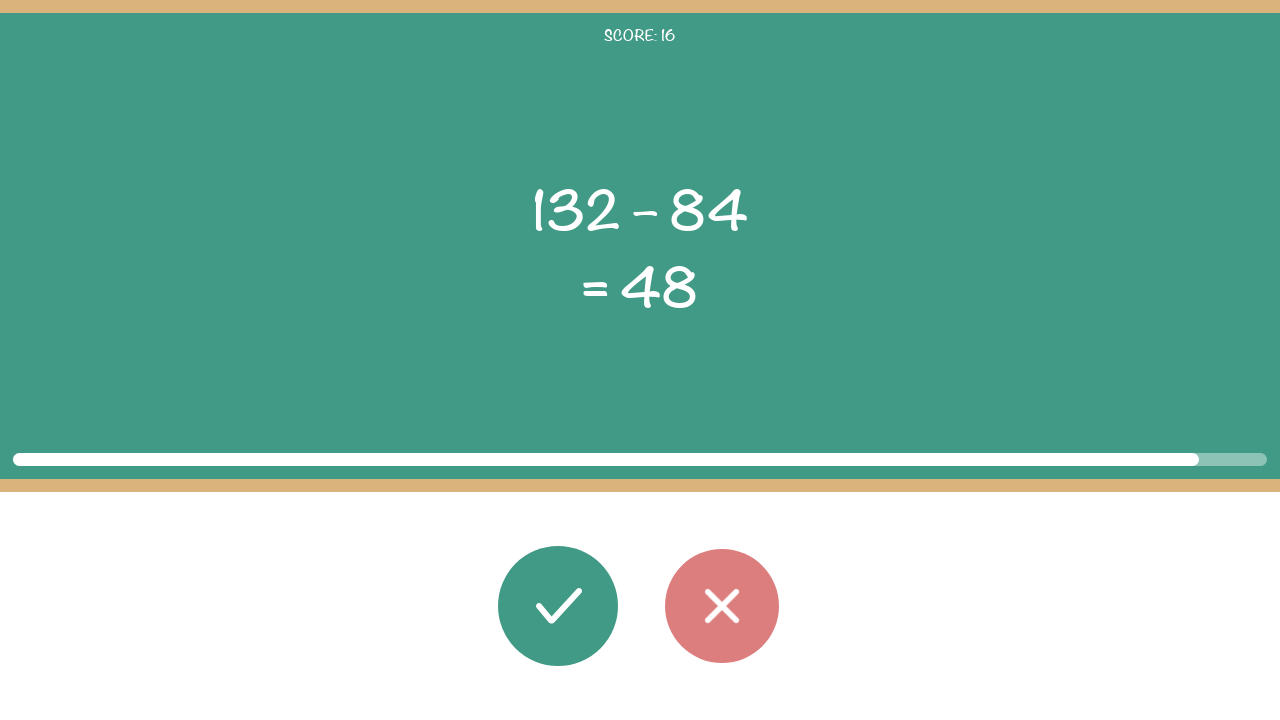

Read game's answer from equation: 48
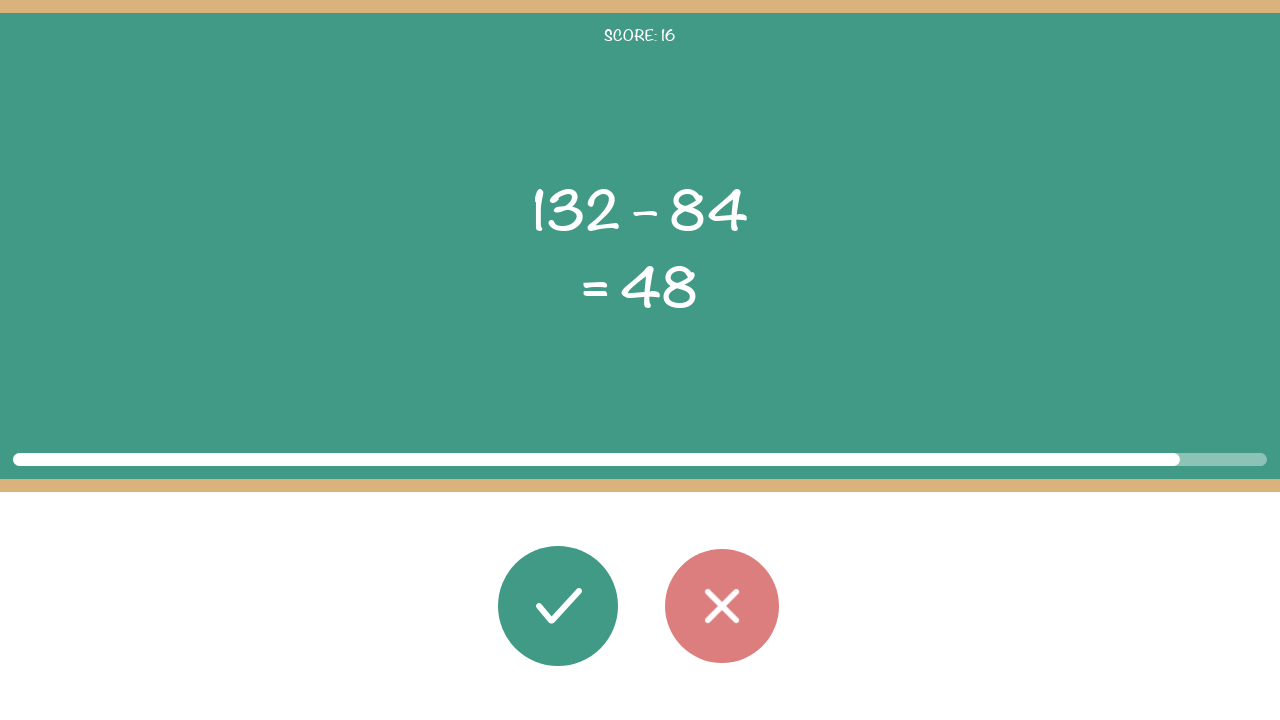

Calculated correct answer: 48 (game showed 48)
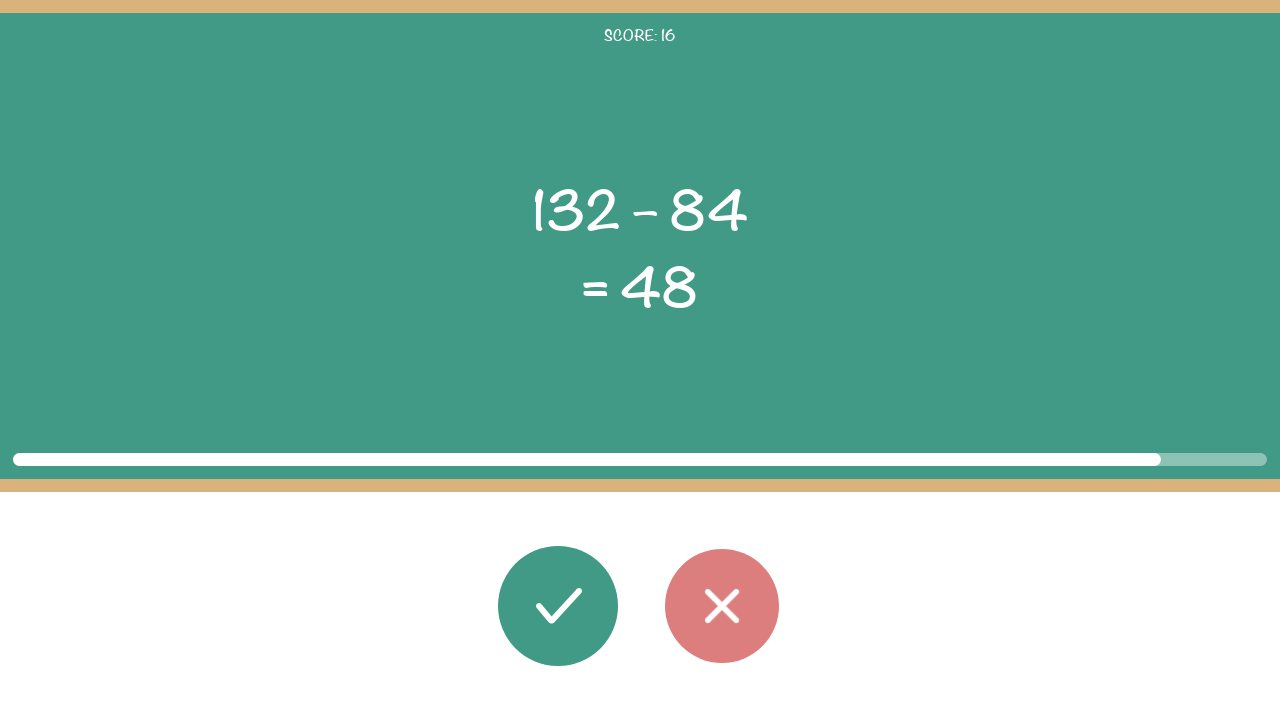

Clicked correct button at (558, 606) on #button_correct
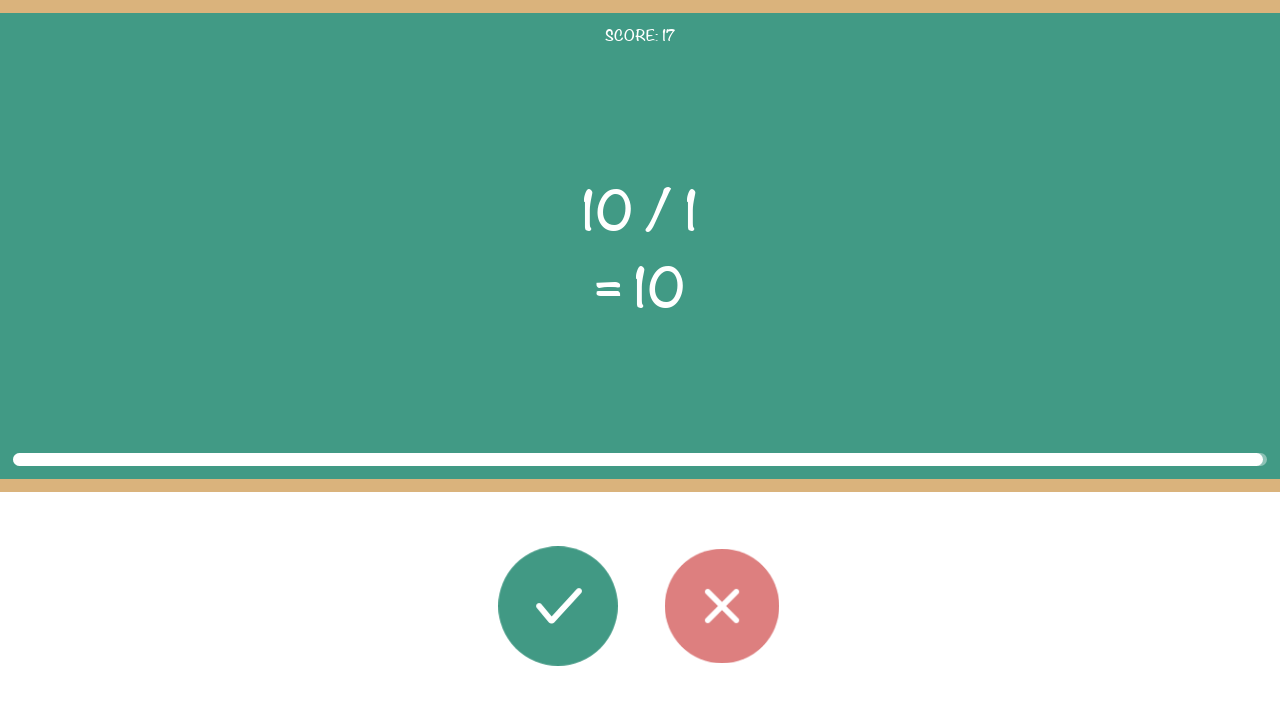

Completed correct problem 17/20 towards target score
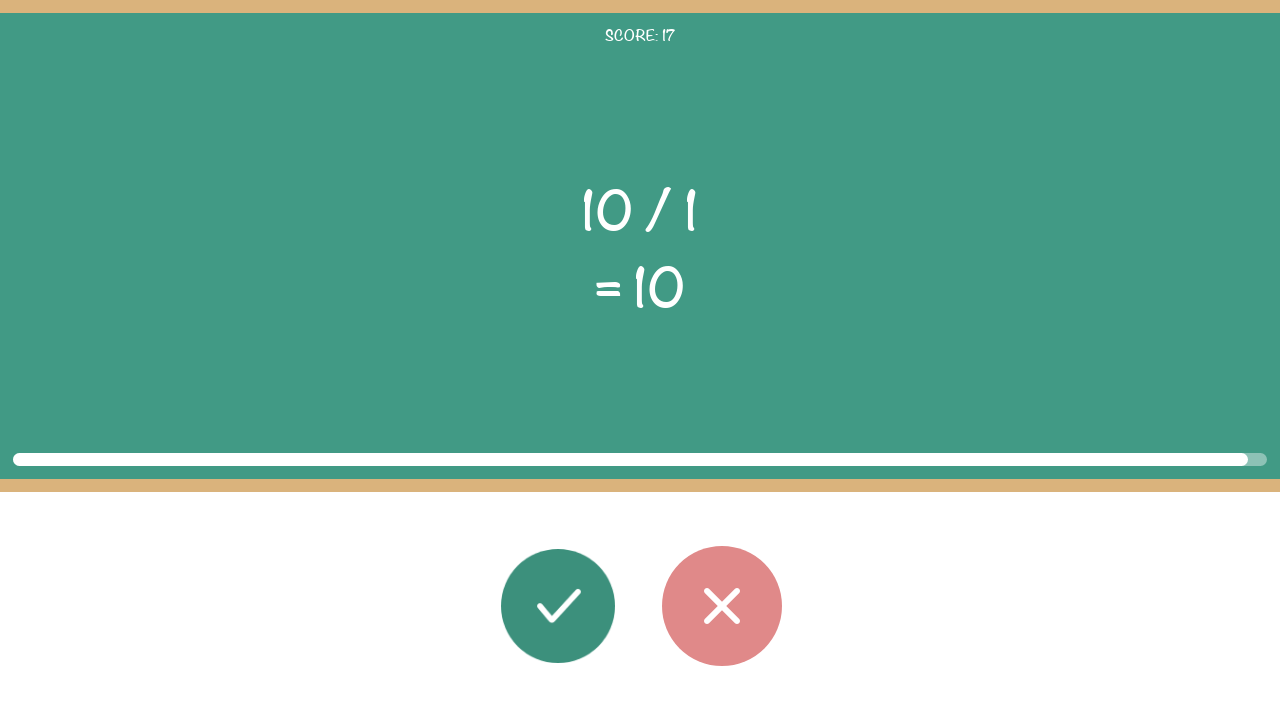

Read x value from equation: 10
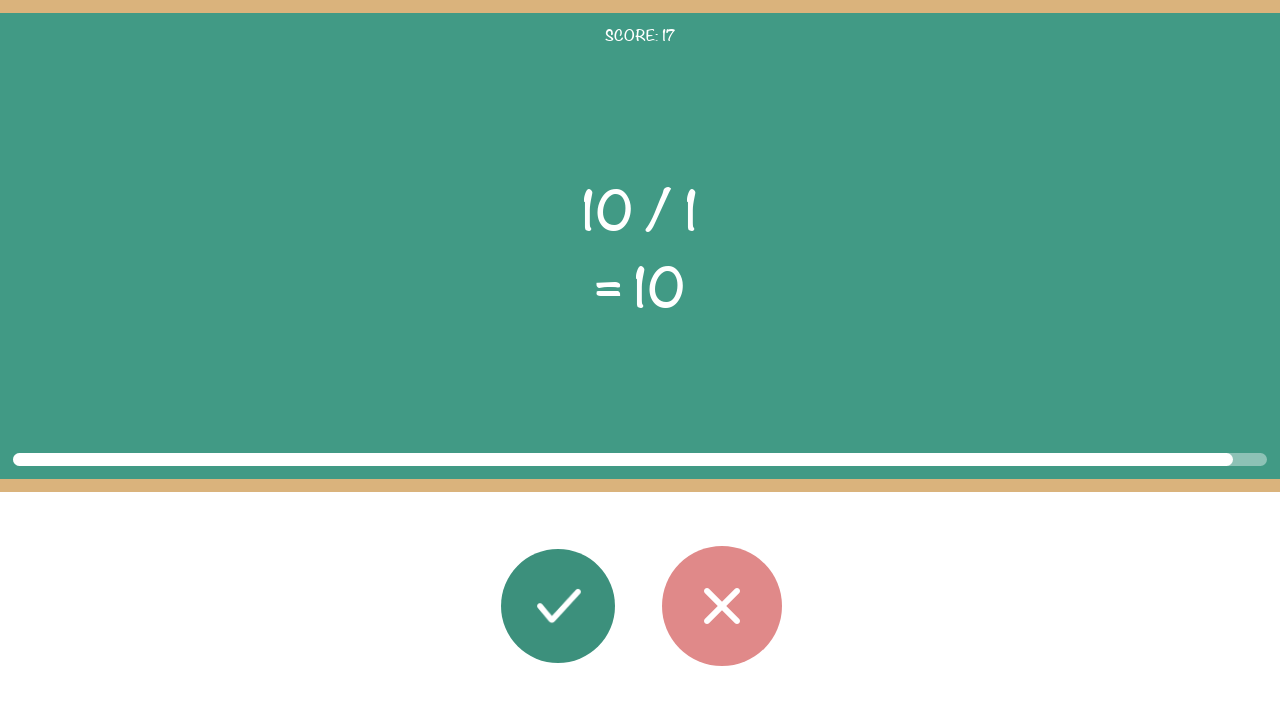

Read y value from equation: 1
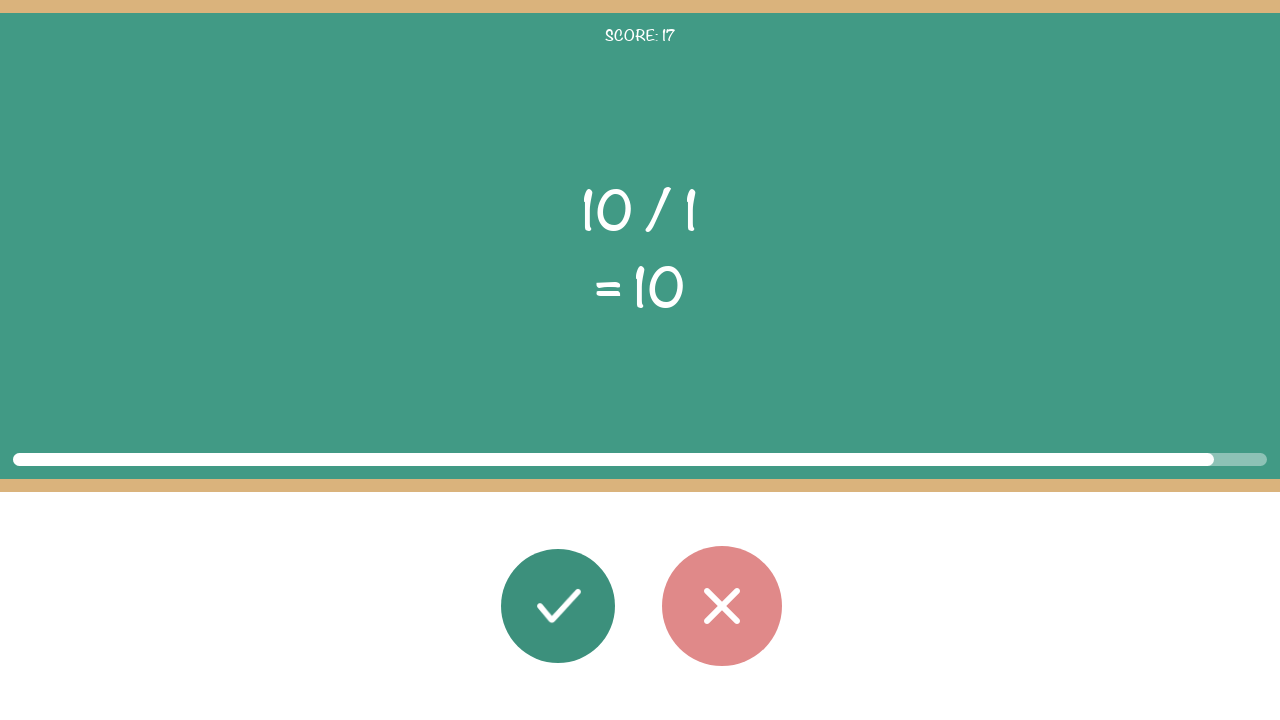

Read operator from equation: /
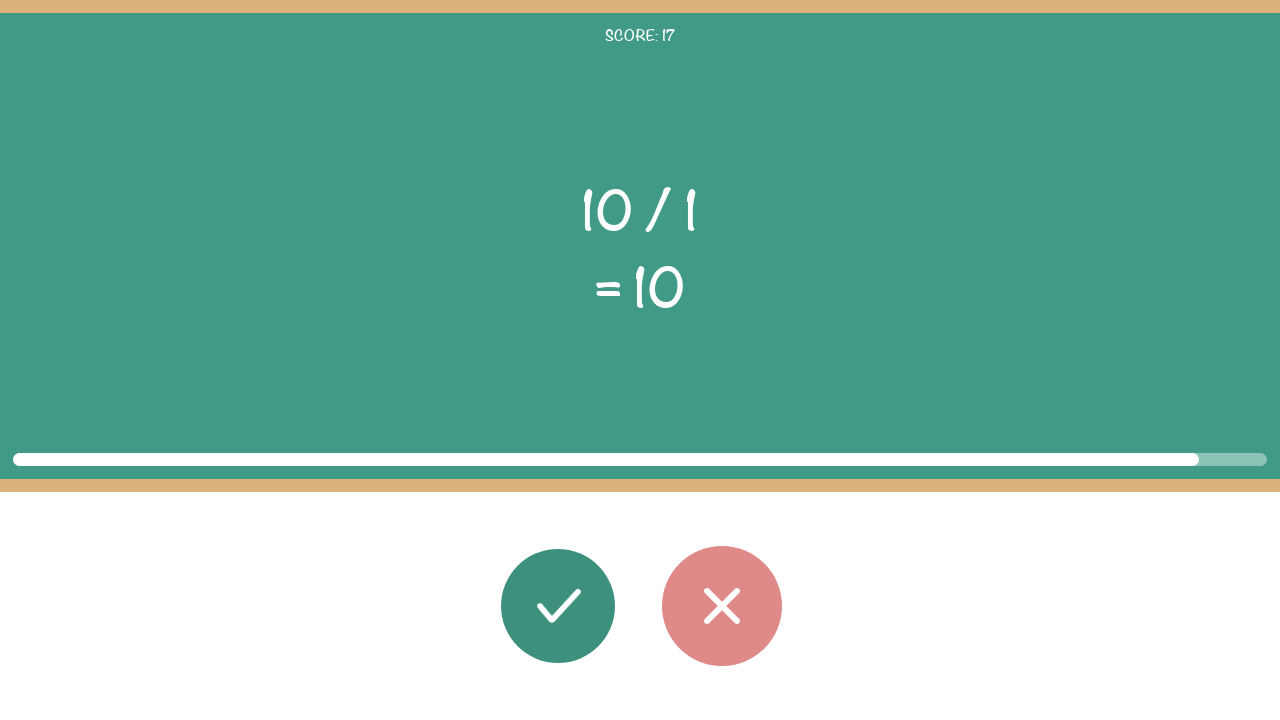

Read game's answer from equation: 10
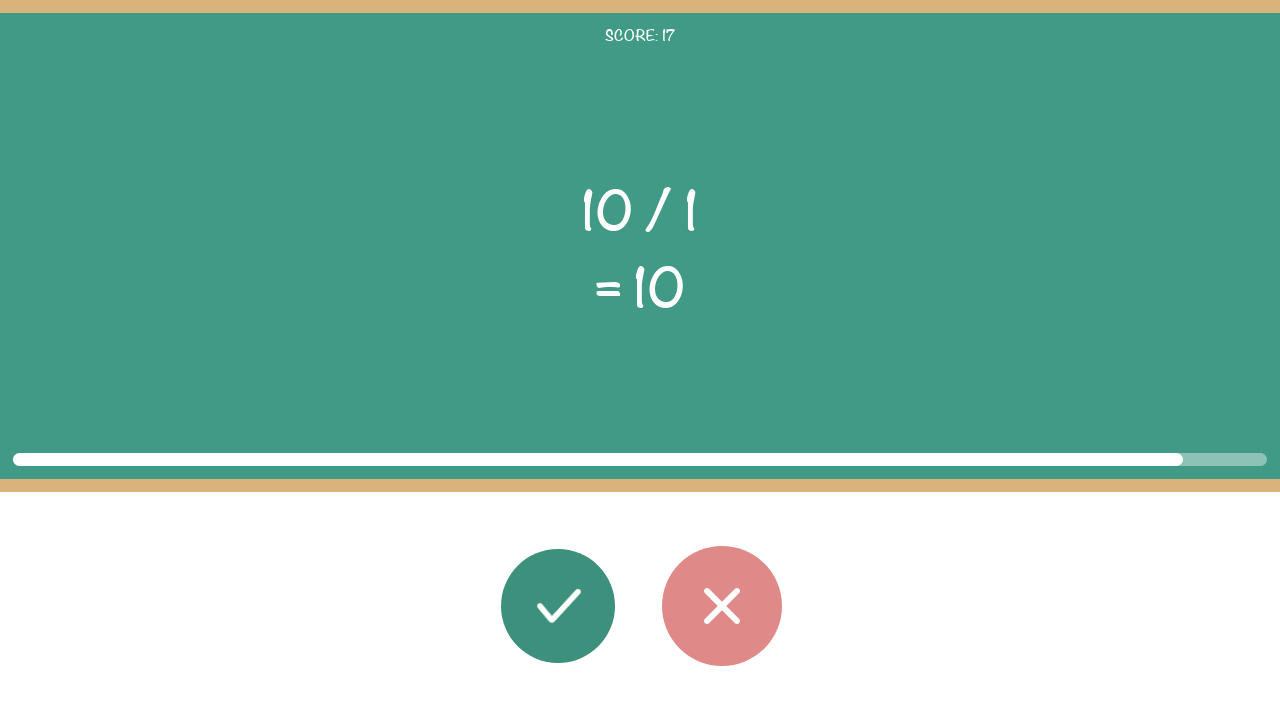

Calculated correct answer: 10.0 (game showed 10)
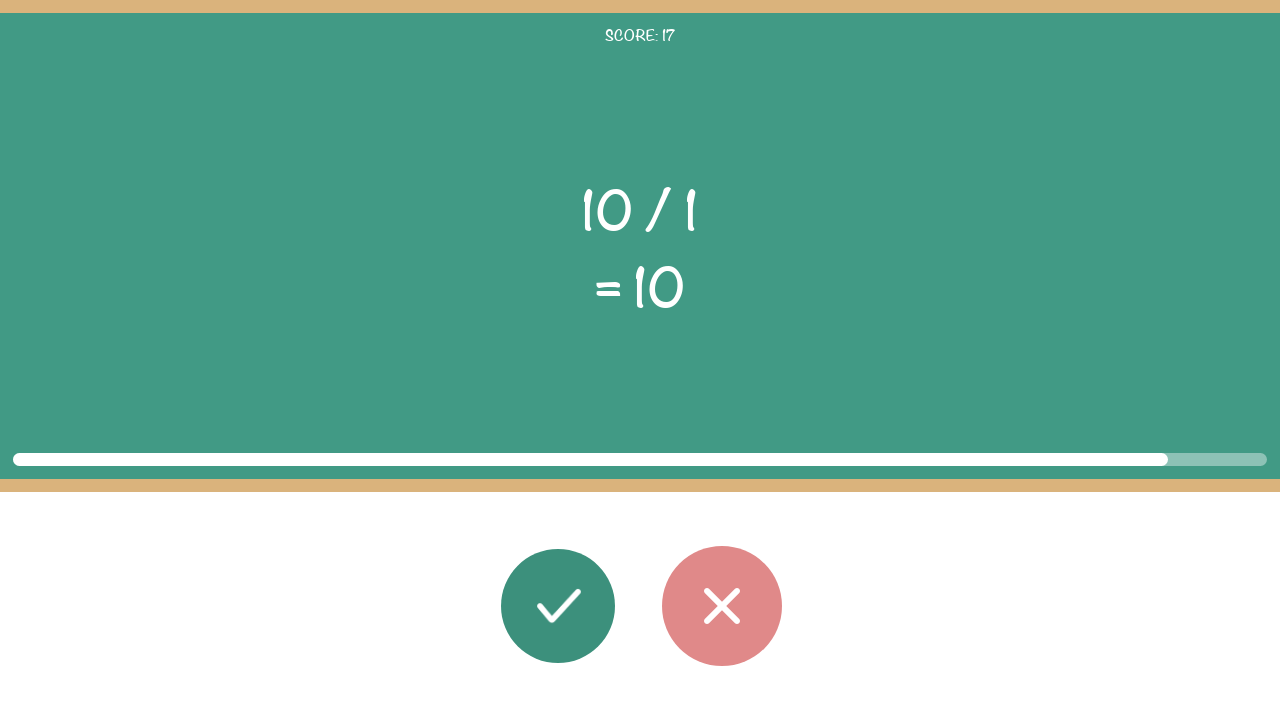

Clicked correct button at (558, 606) on #button_correct
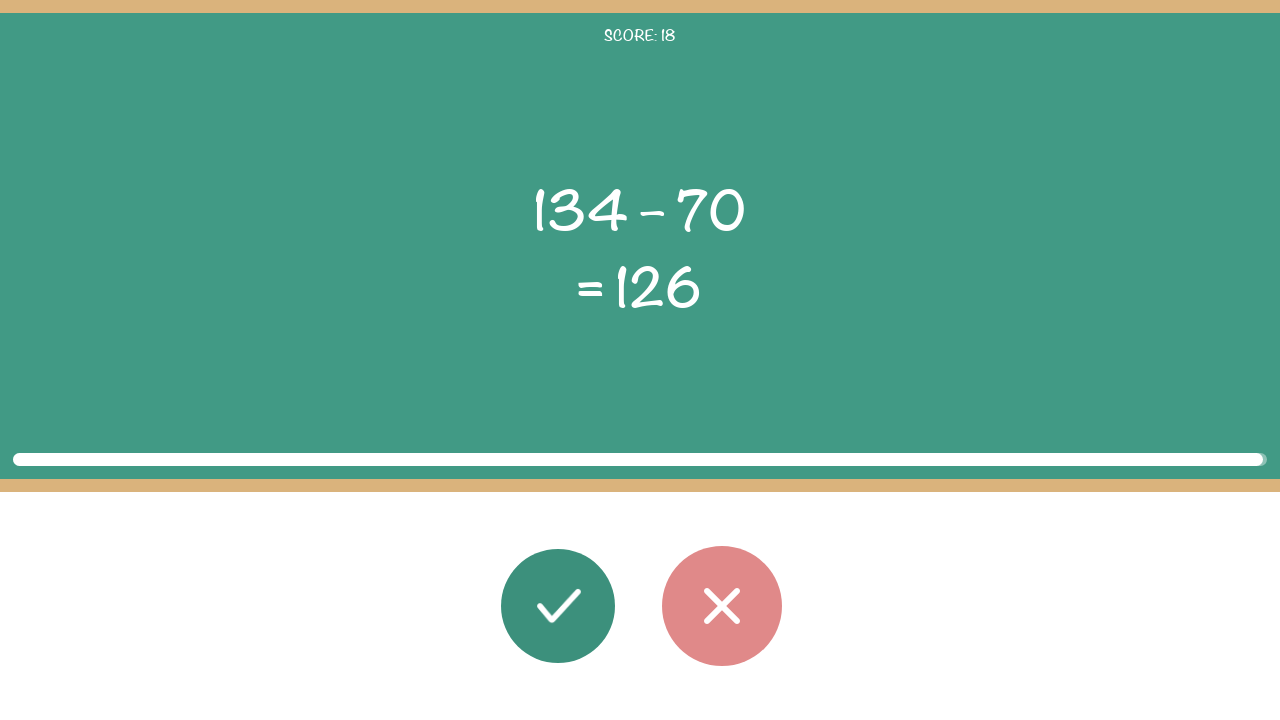

Completed correct problem 18/20 towards target score
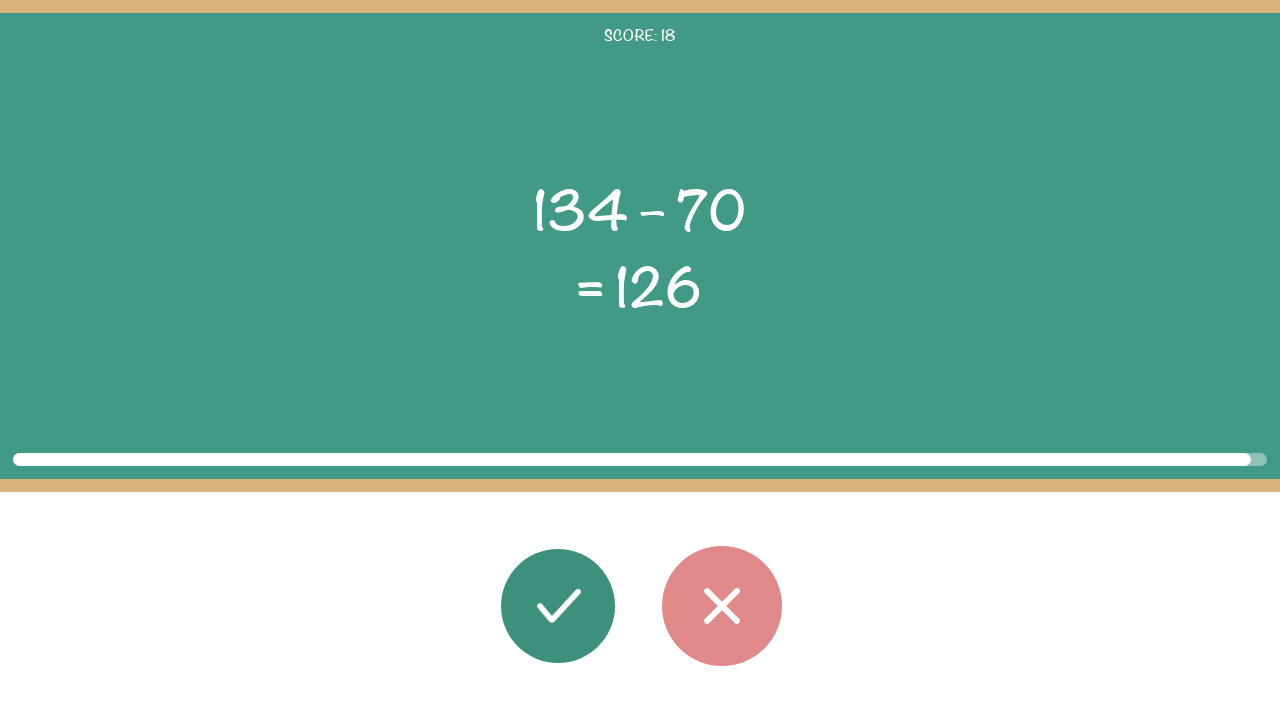

Read x value from equation: 134
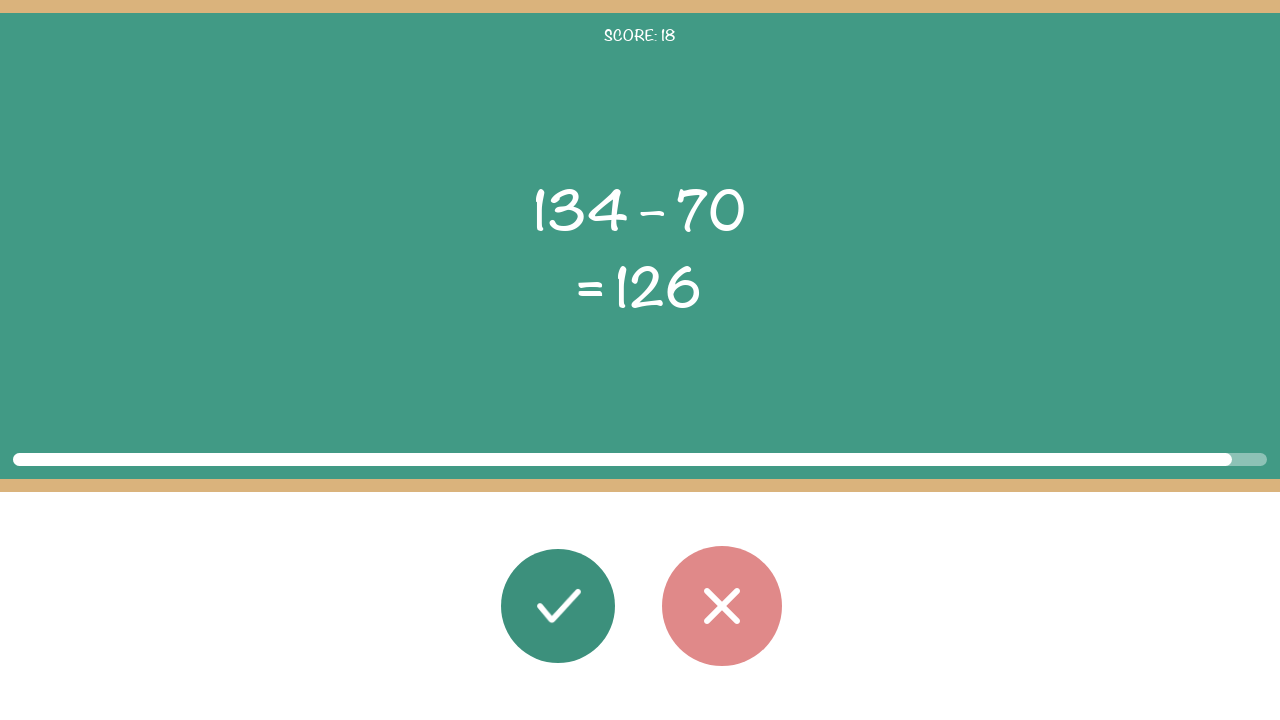

Read y value from equation: 70
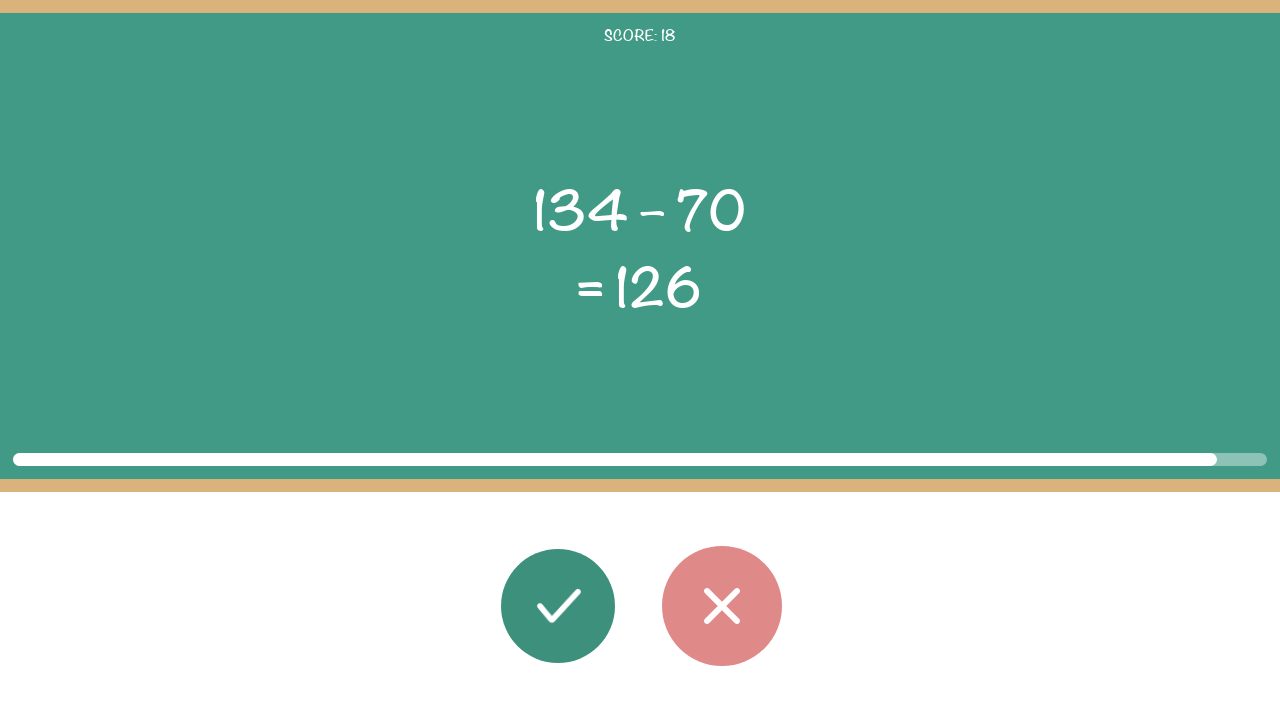

Read operator from equation: –
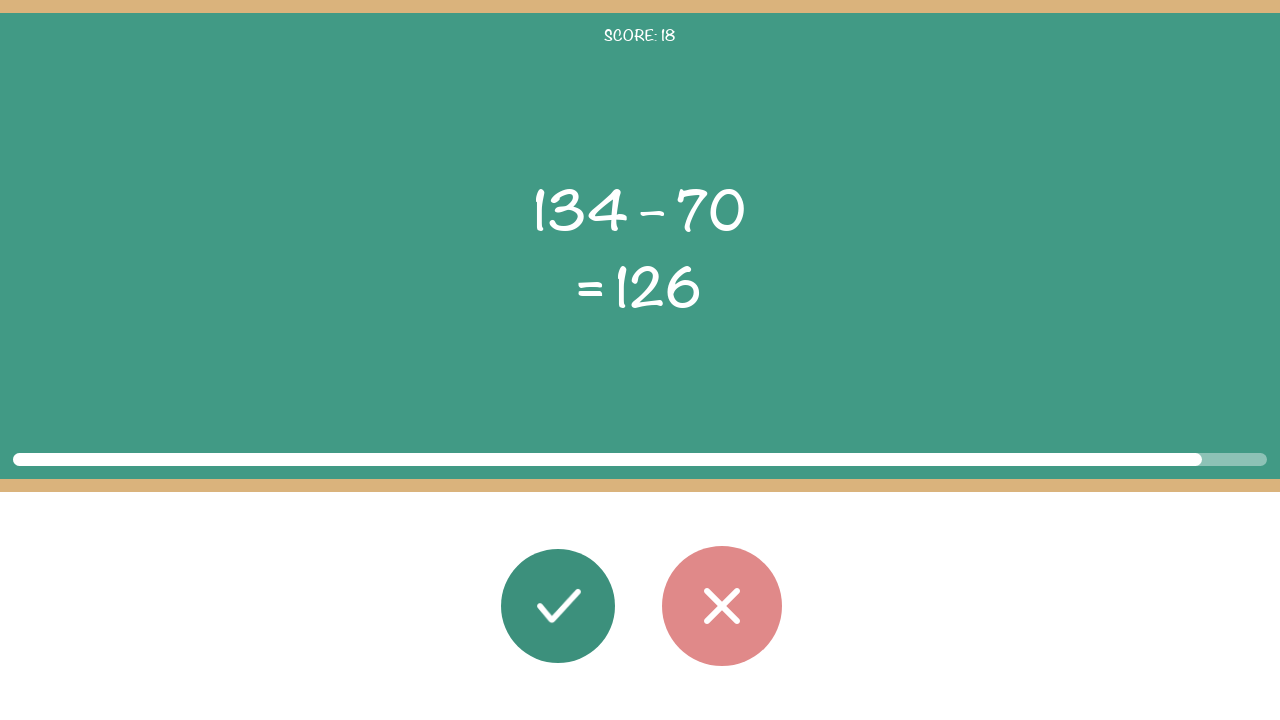

Read game's answer from equation: 126
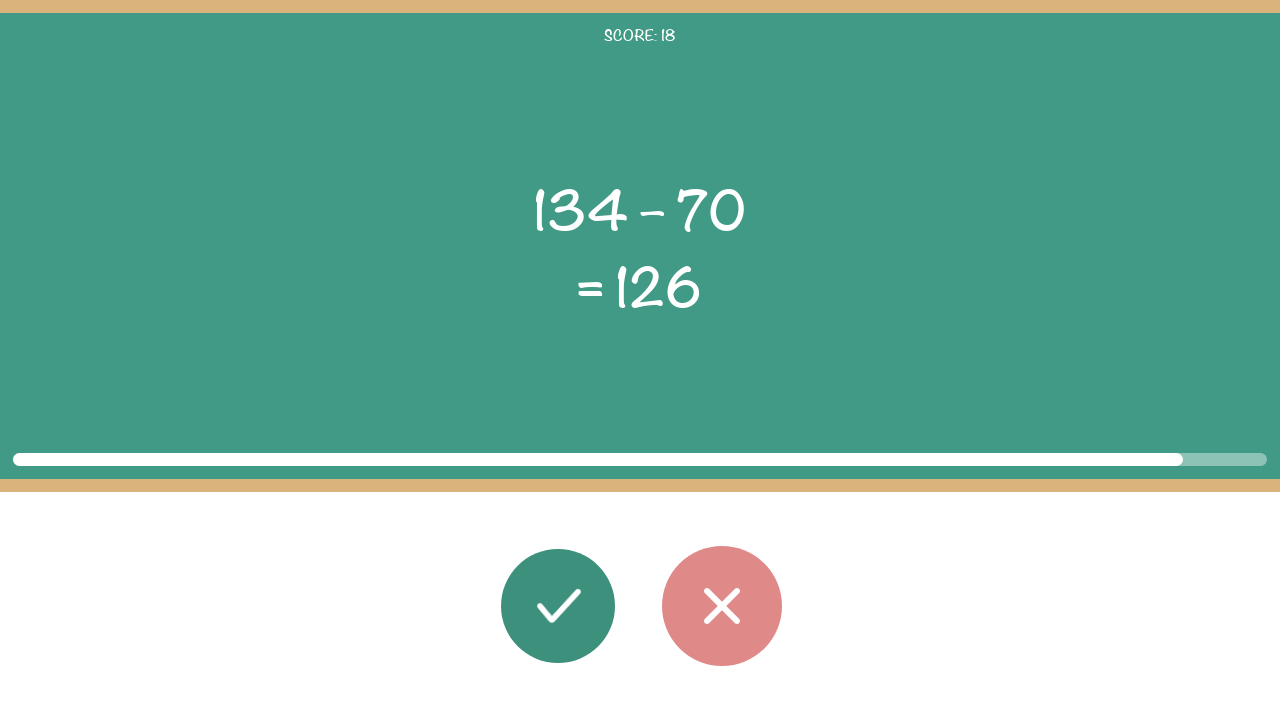

Calculated correct answer: 64 (game showed 126)
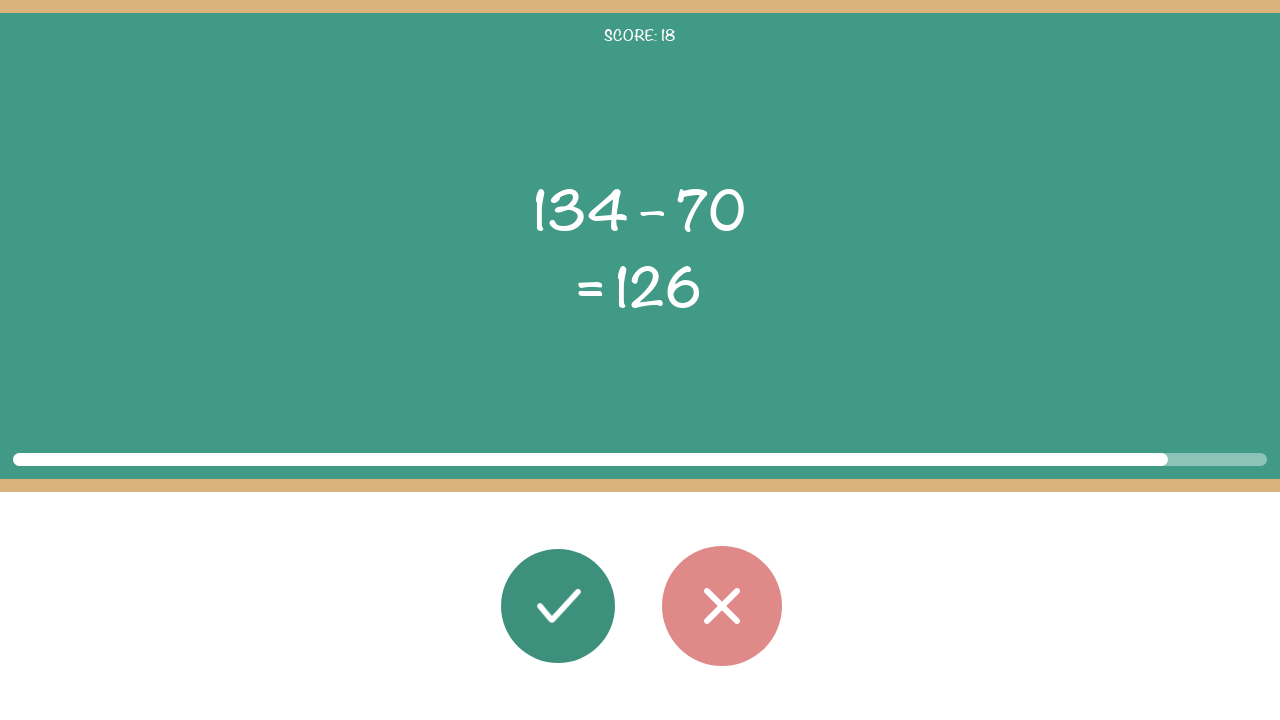

Clicked wrong button at (722, 606) on #button_wrong
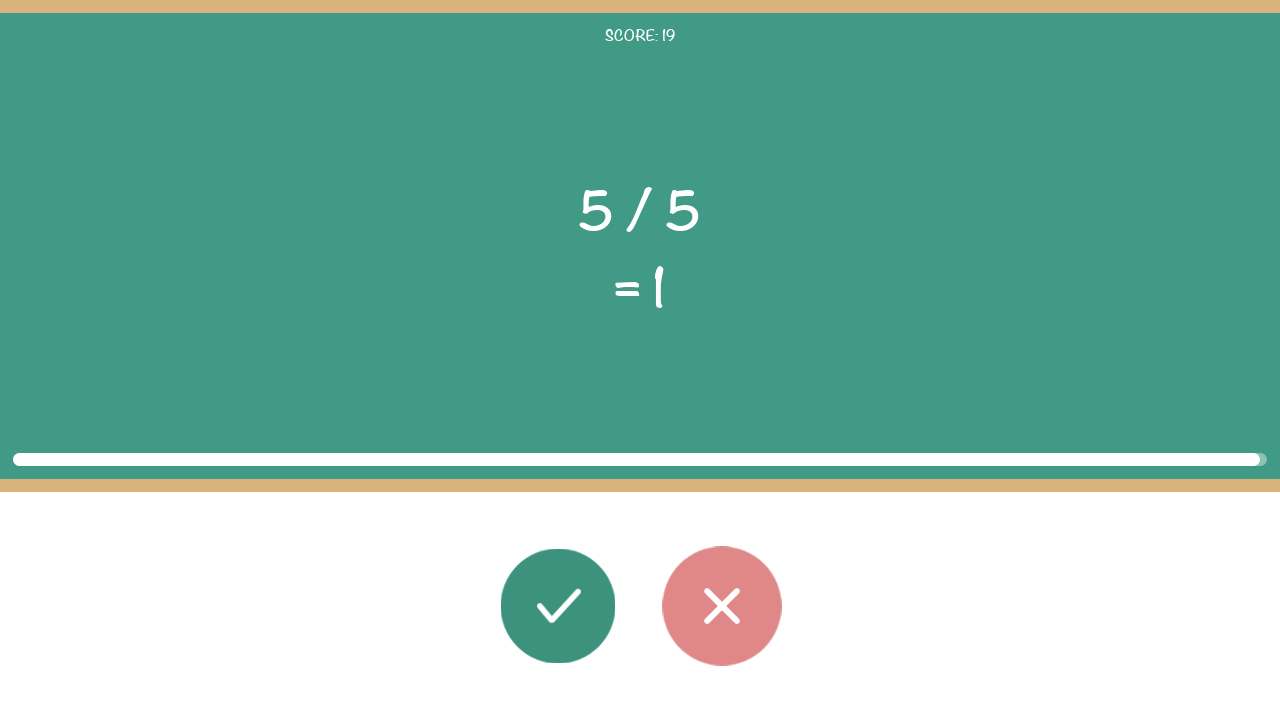

Completed correct problem 19/20 towards target score
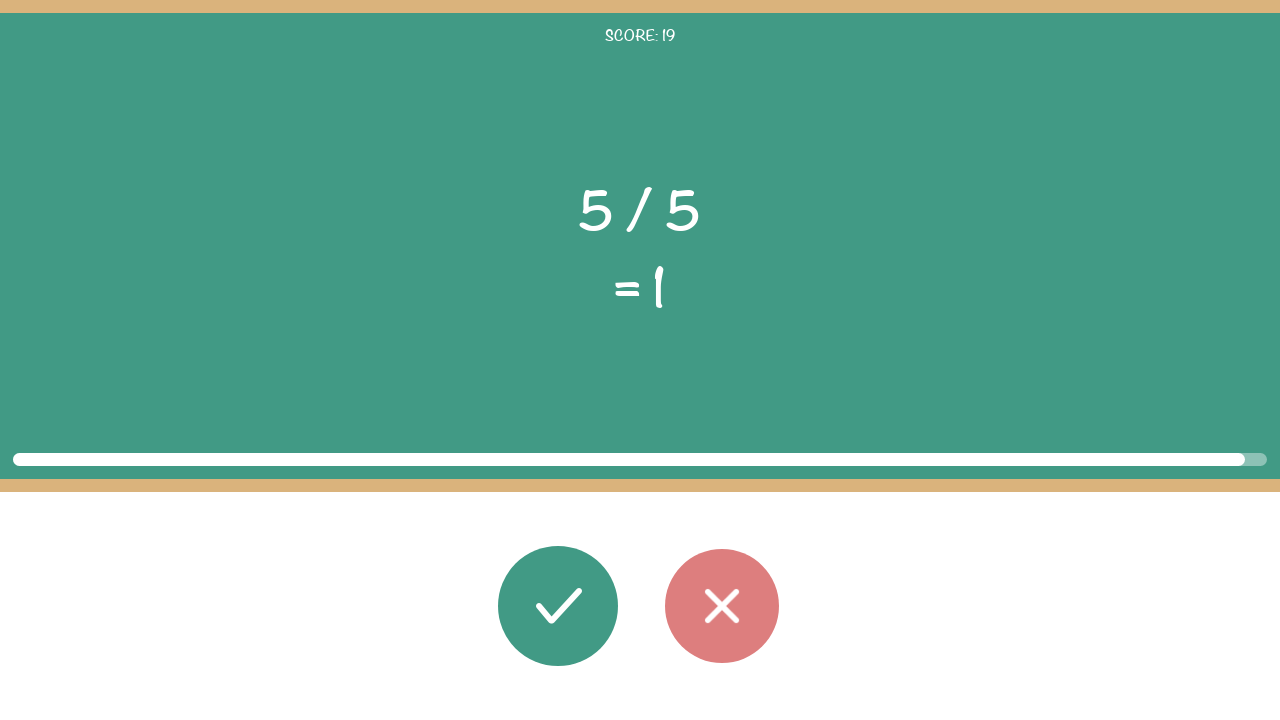

Read x value from equation: 5
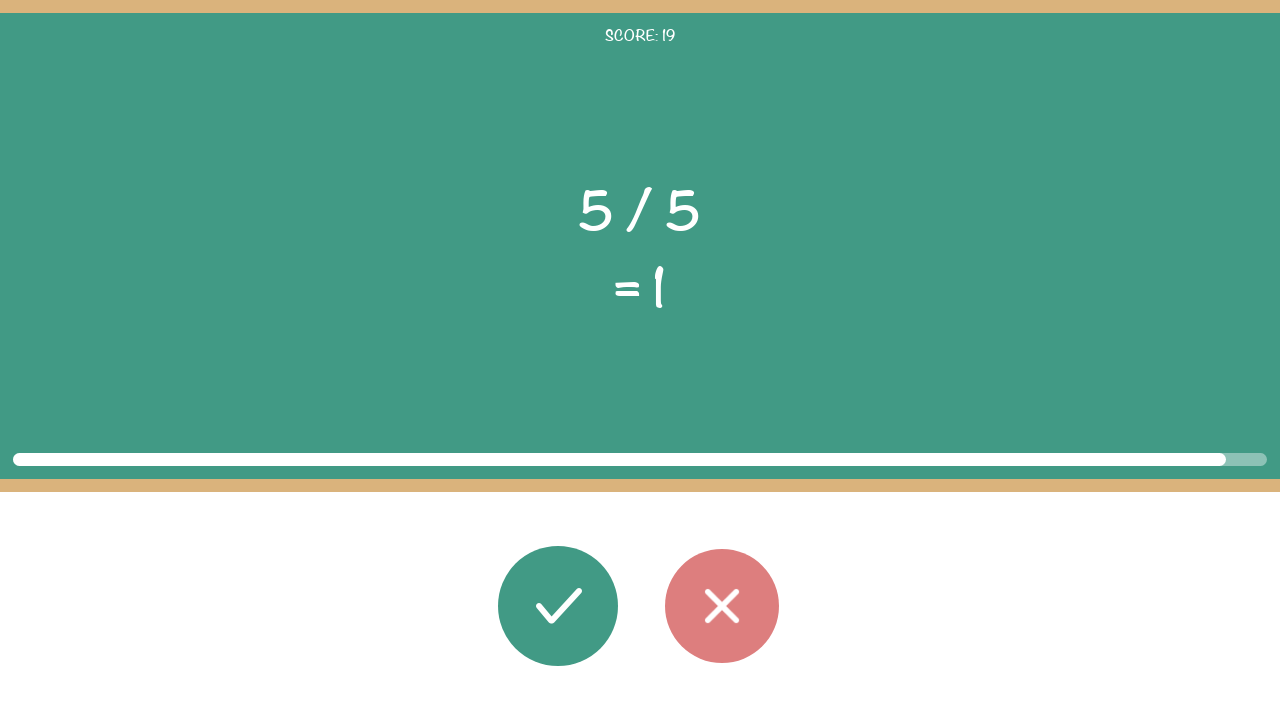

Read y value from equation: 5
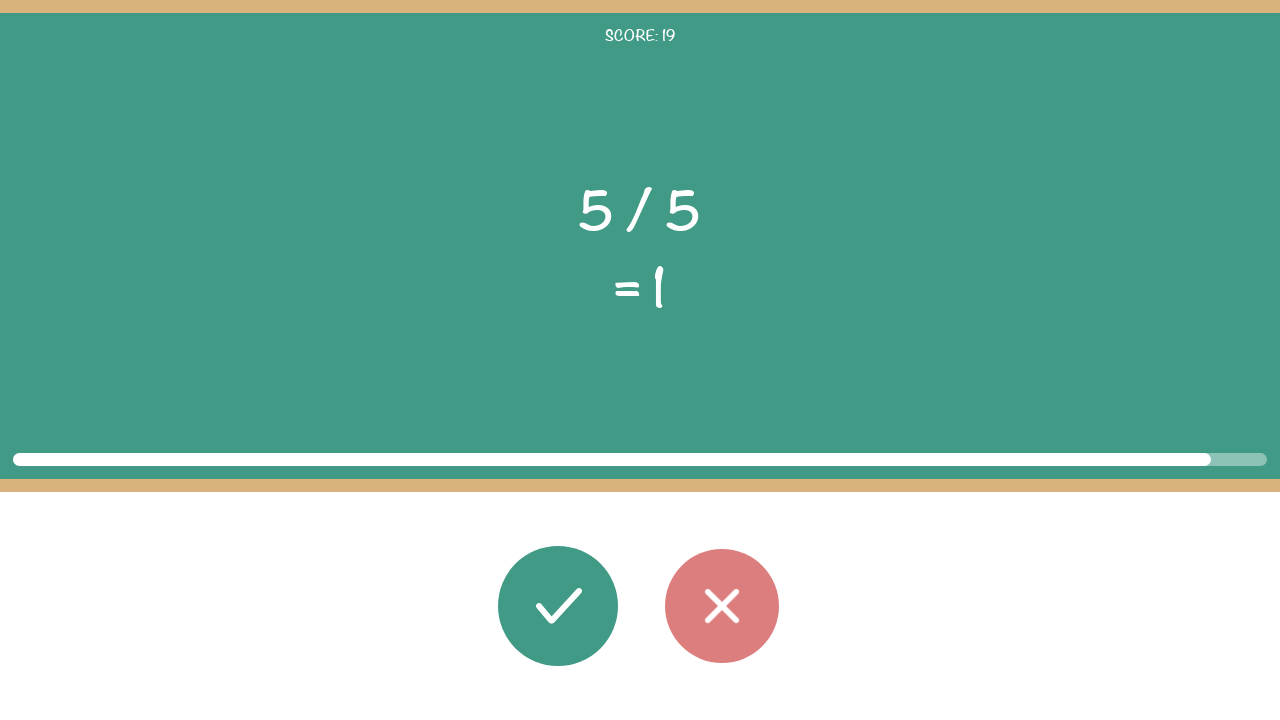

Read operator from equation: /
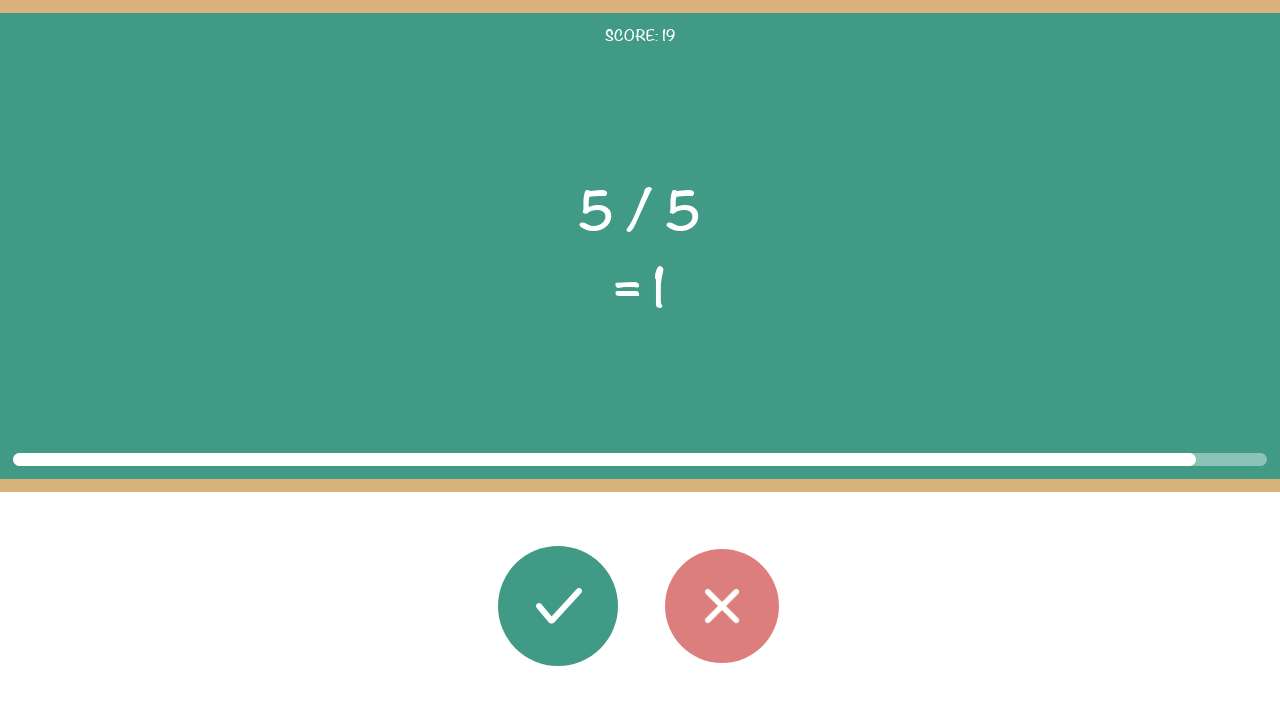

Read game's answer from equation: 1
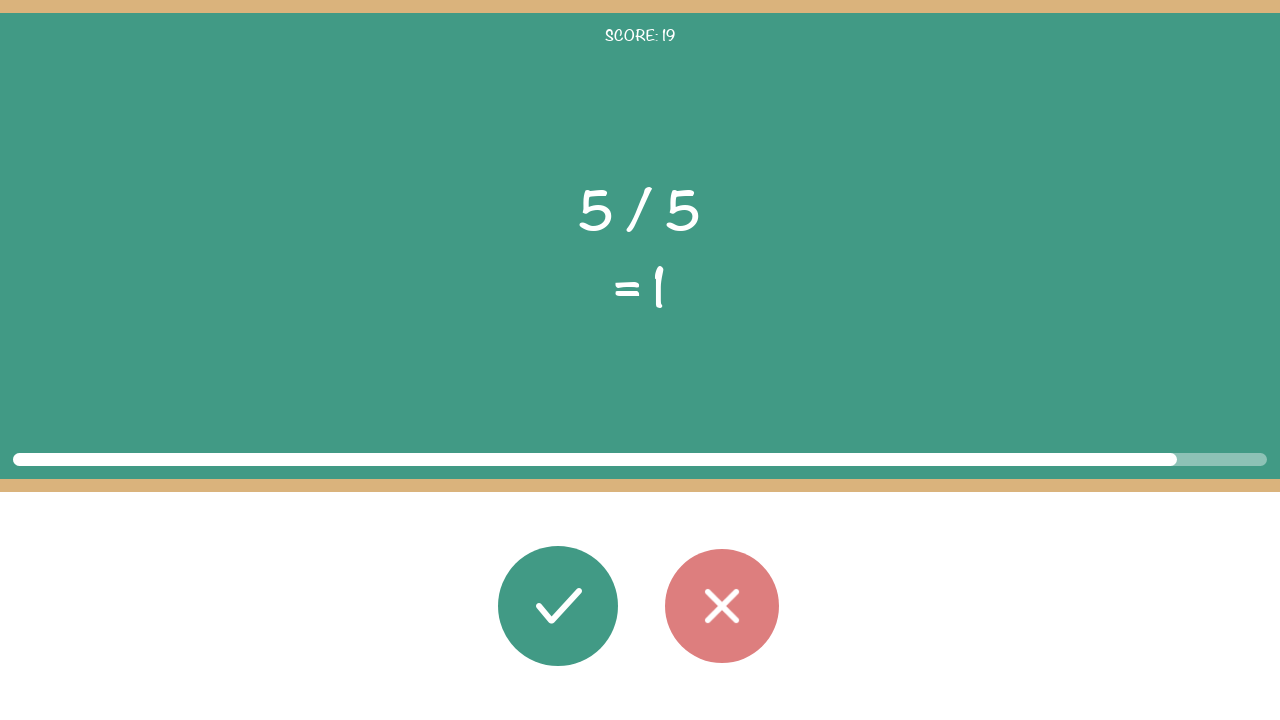

Calculated correct answer: 1.0 (game showed 1)
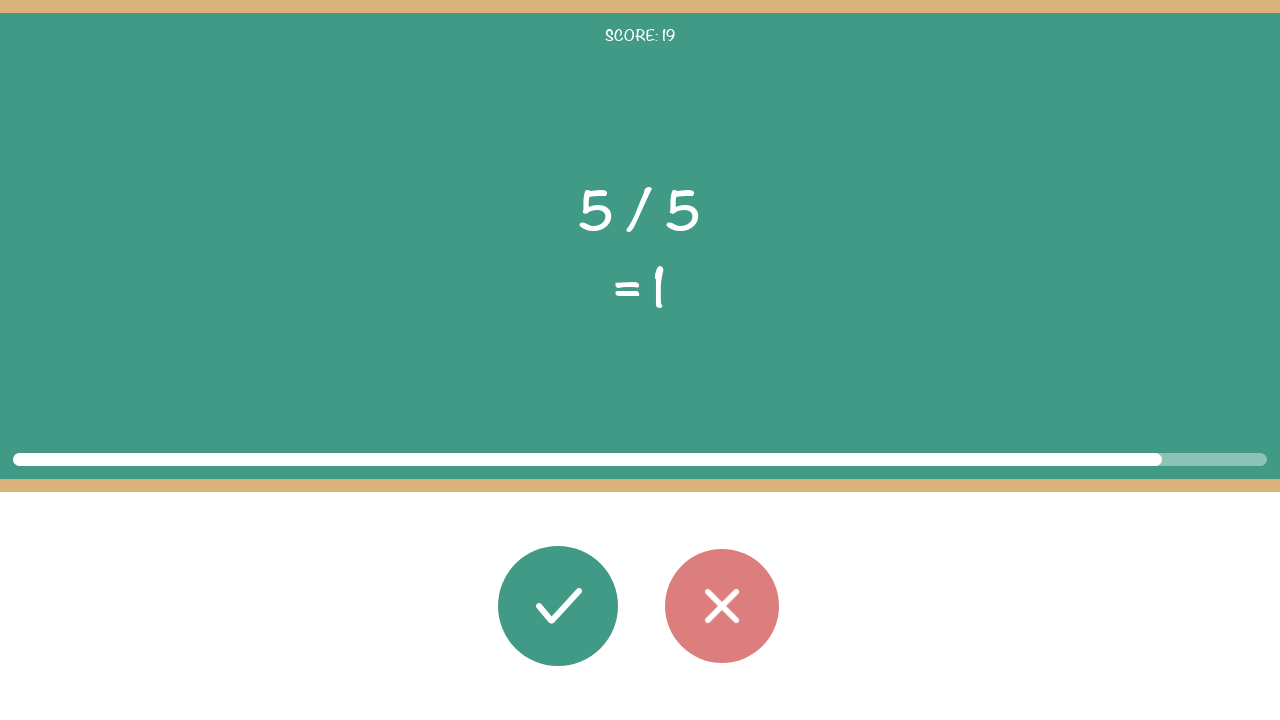

Clicked correct button at (558, 606) on #button_correct
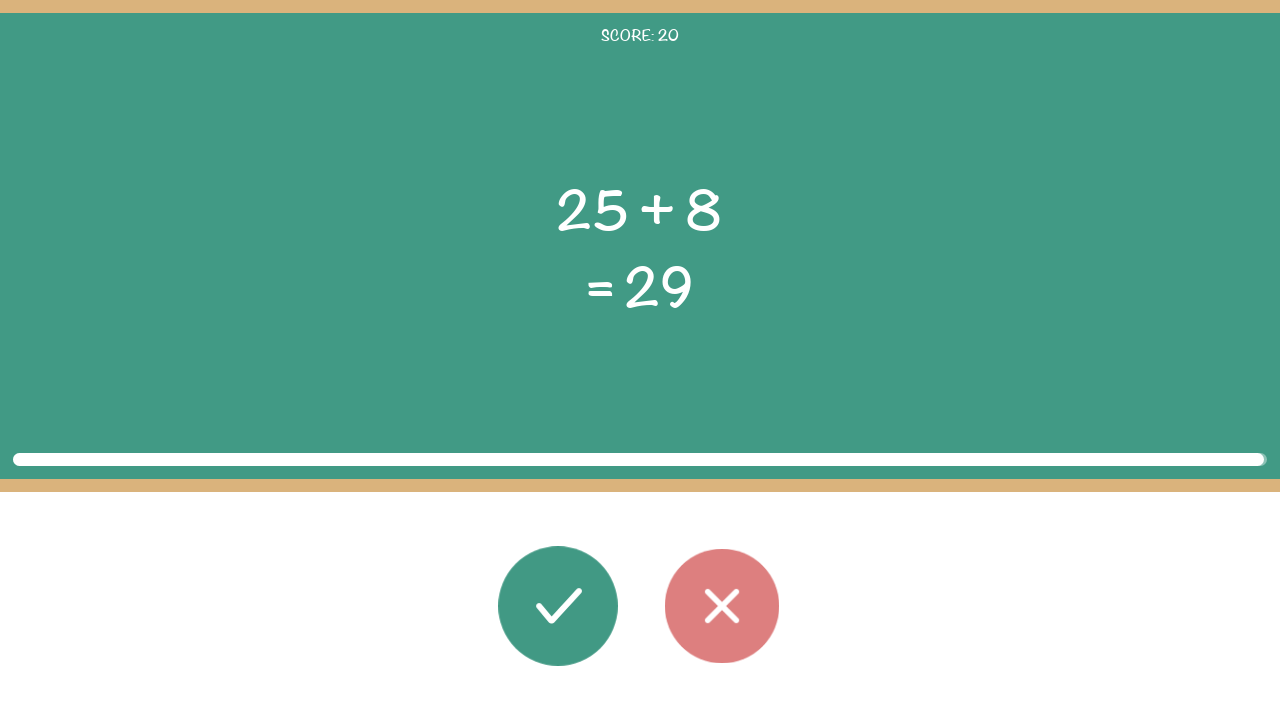

Completed correct problem 20/20 towards target score
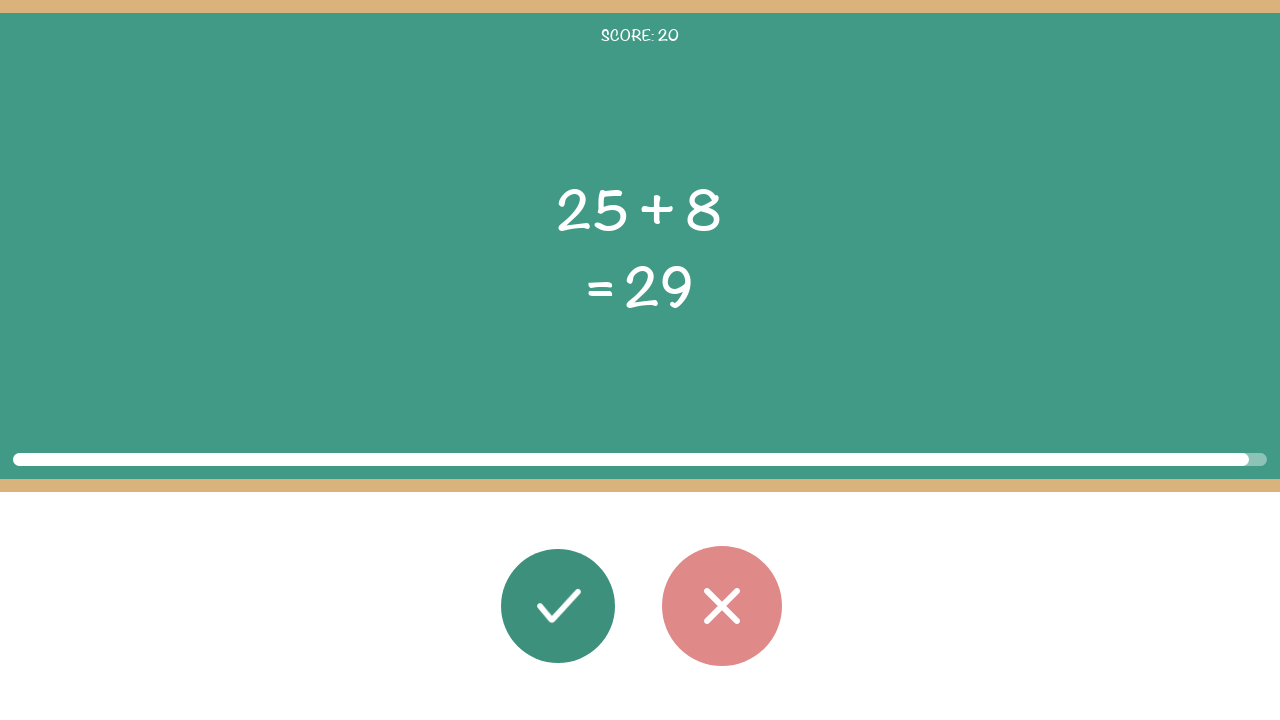

Read x value from equation: 25
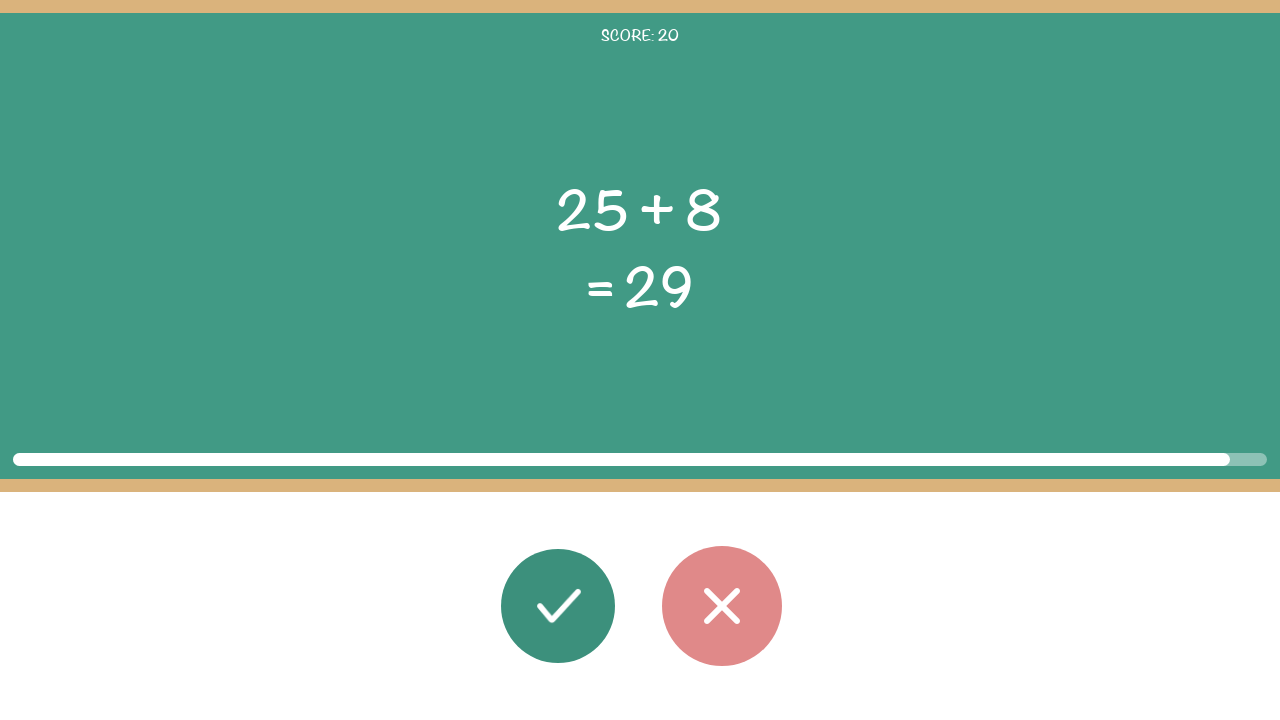

Read y value from equation: 8
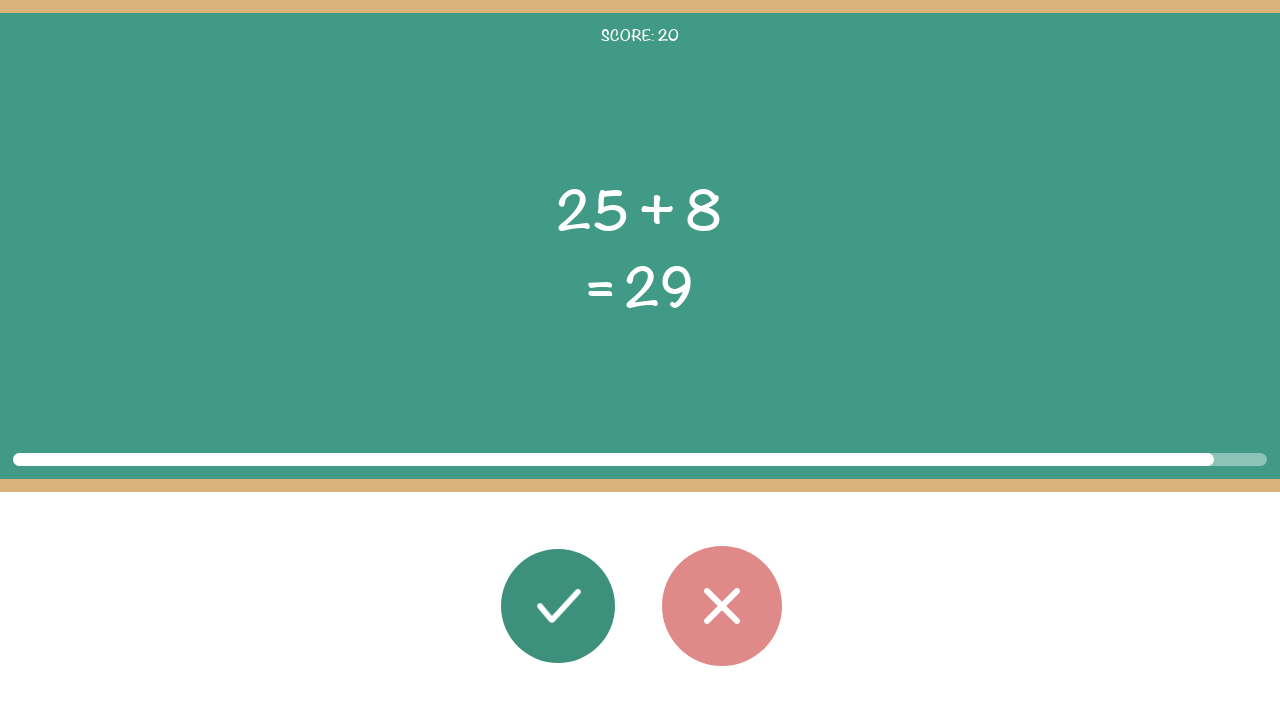

Read operator from equation: +
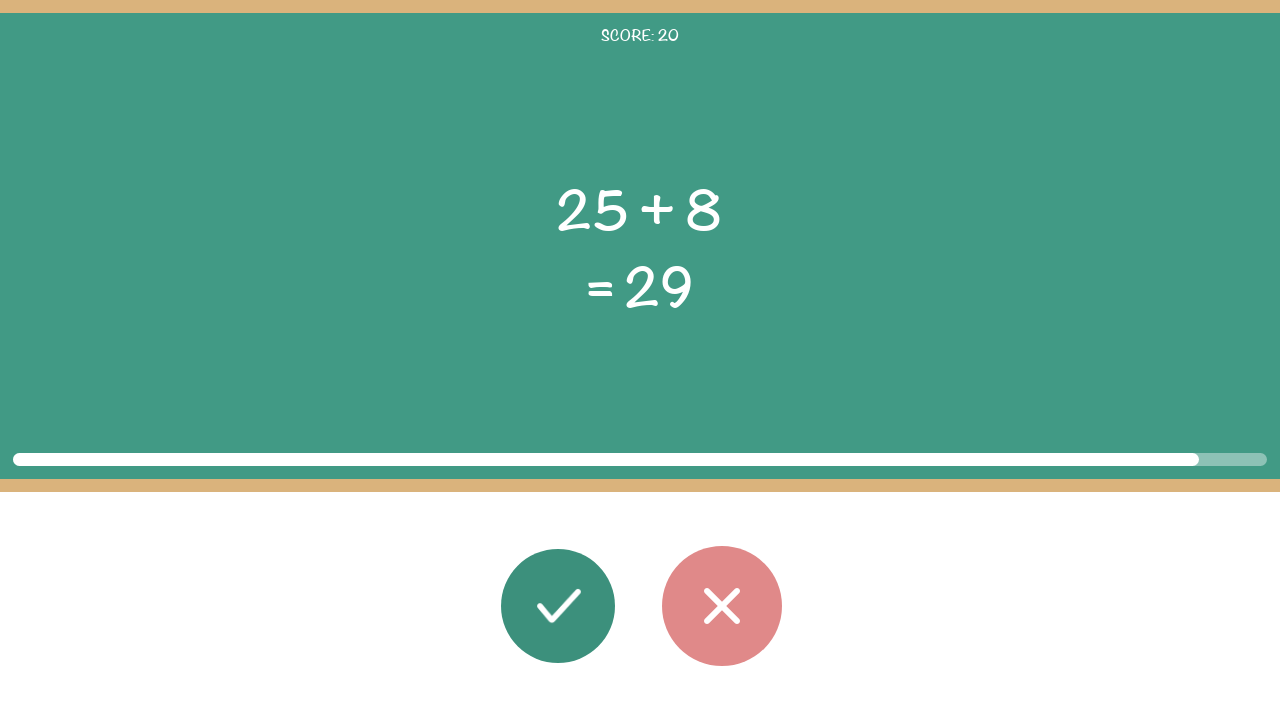

Read game's answer from equation: 29
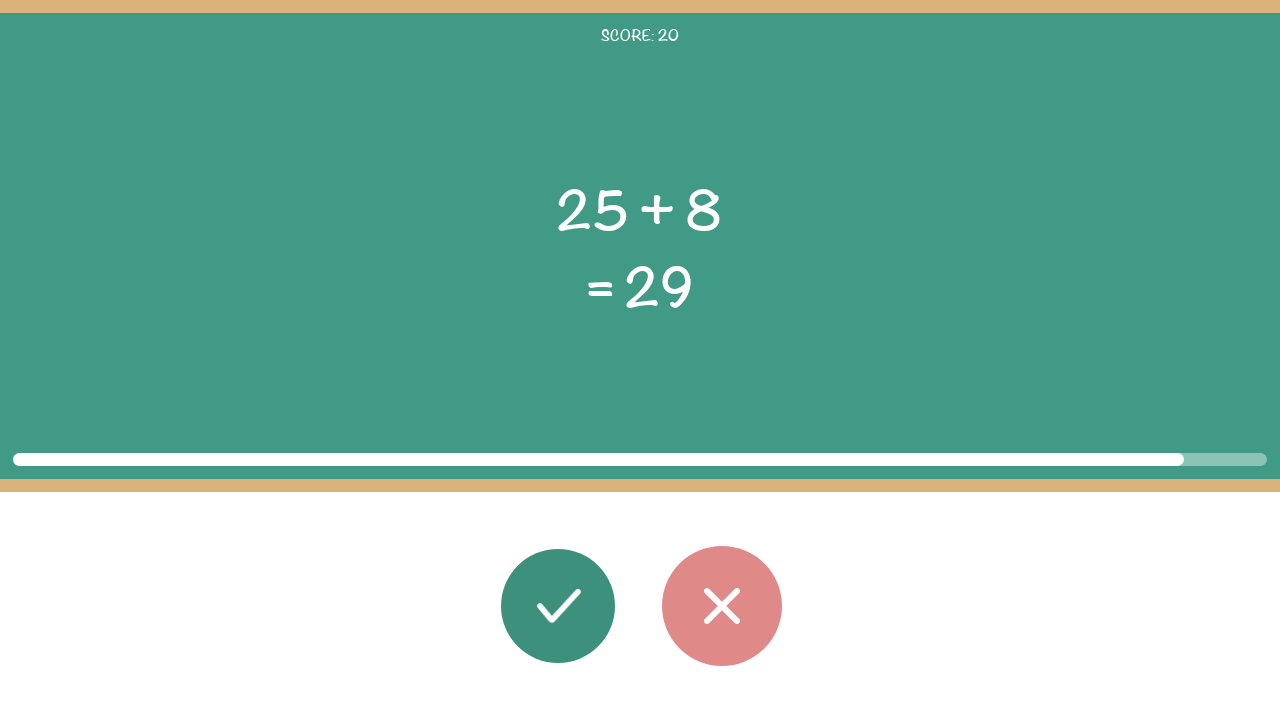

Calculated correct answer: 33 (game showed 29)
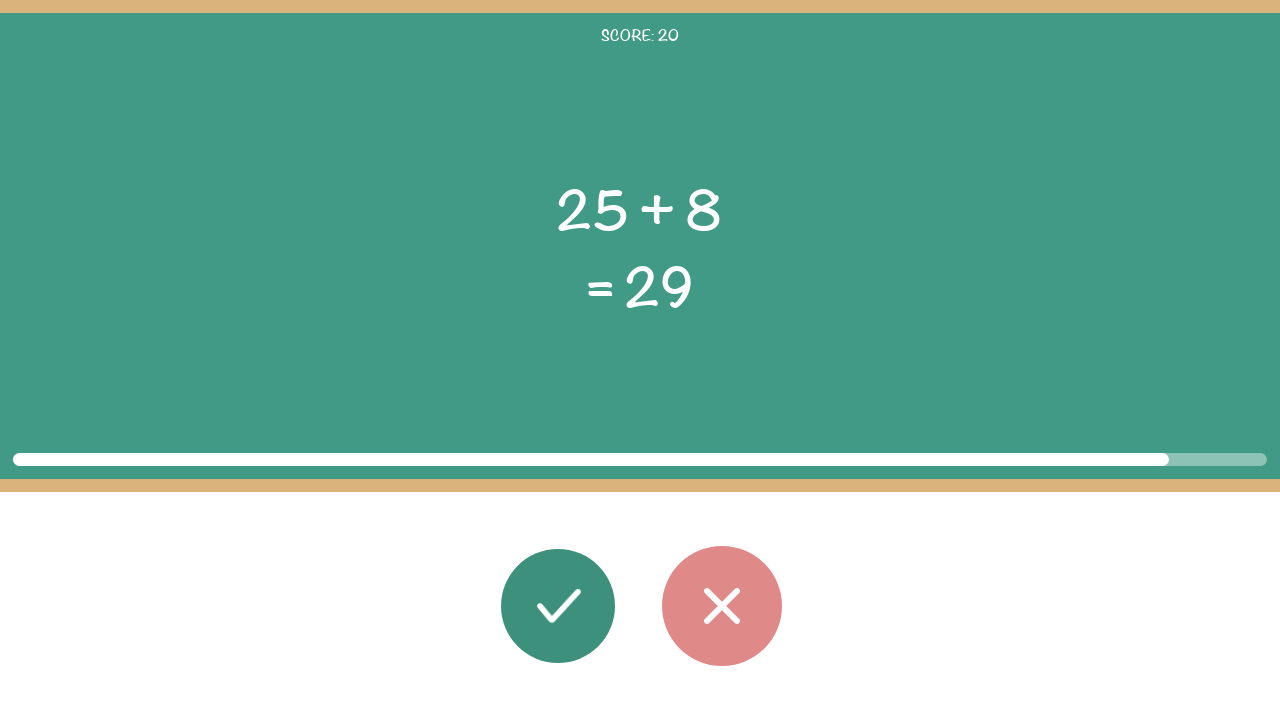

Clicked correct button at (558, 606) on #button_correct
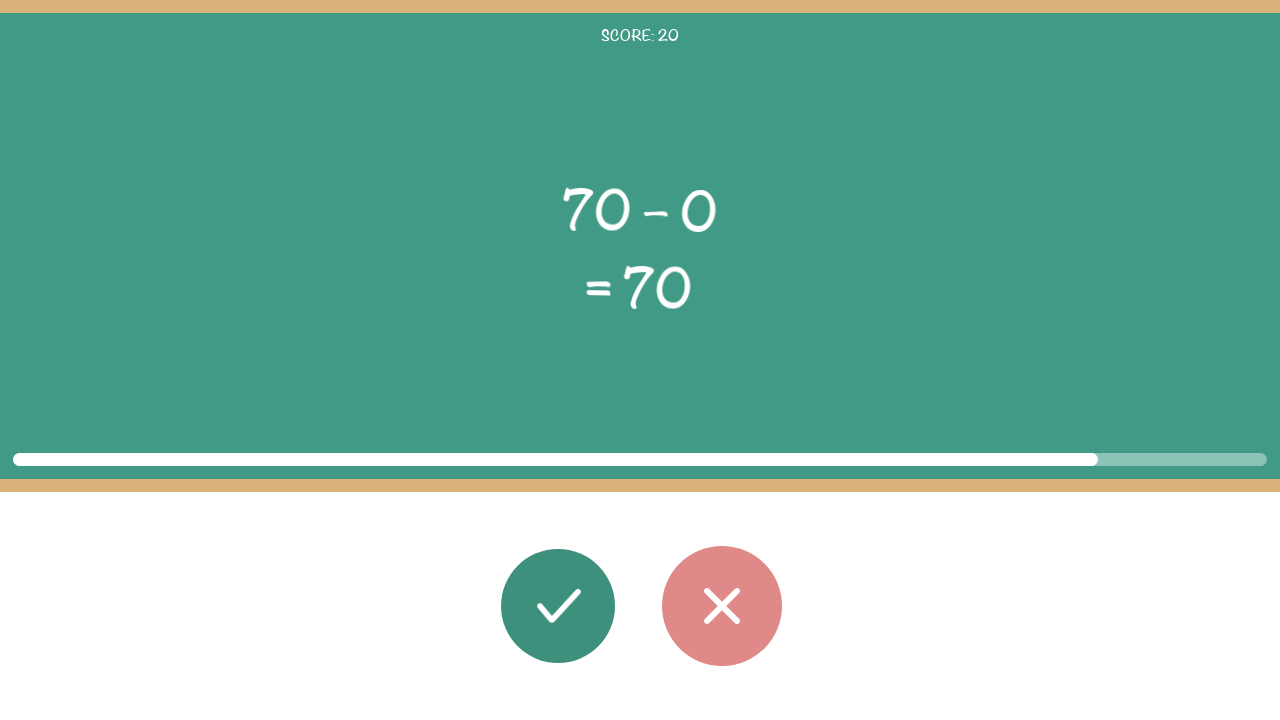

Completed intentional wrong answer 1/3 for testing
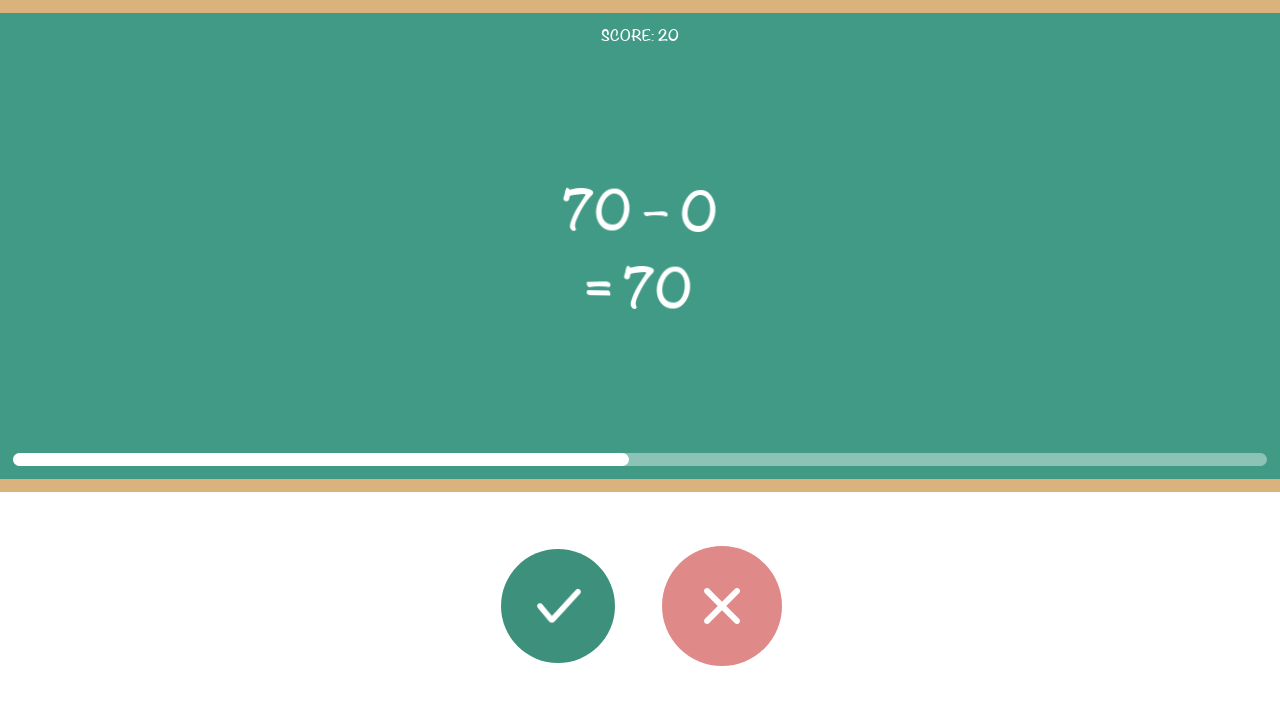

Read x value from equation: 70
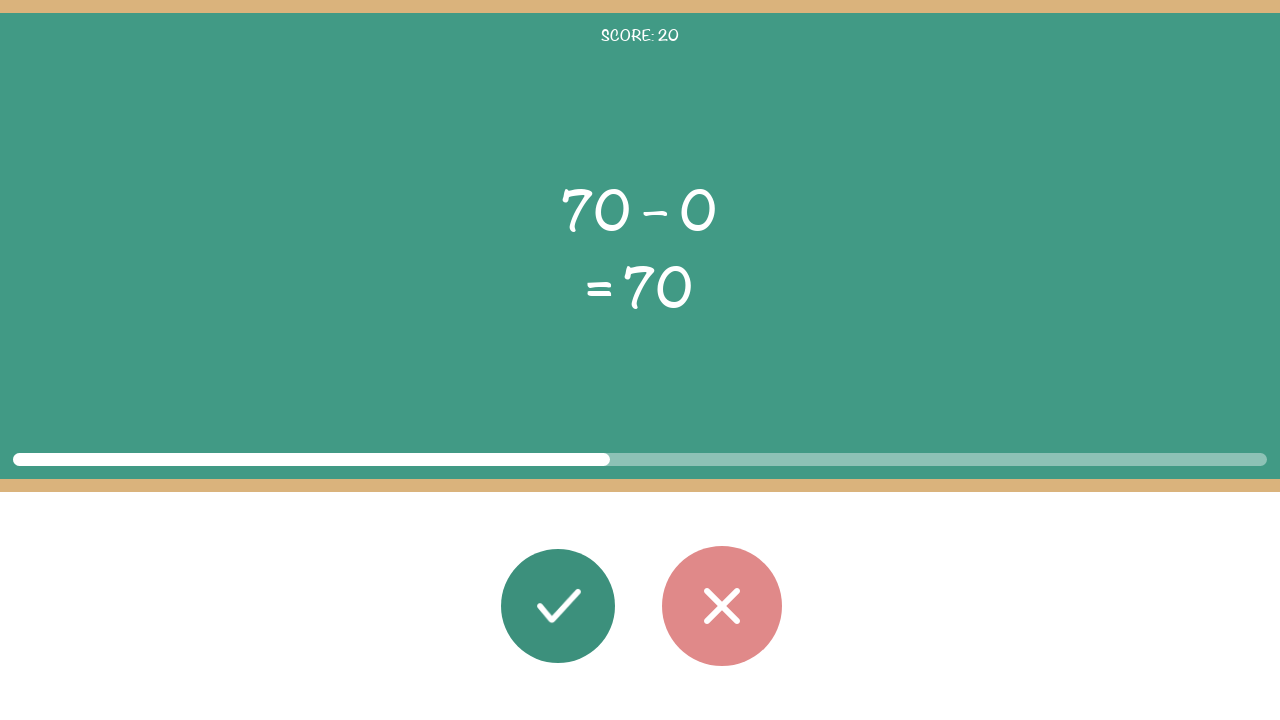

Read y value from equation: 0
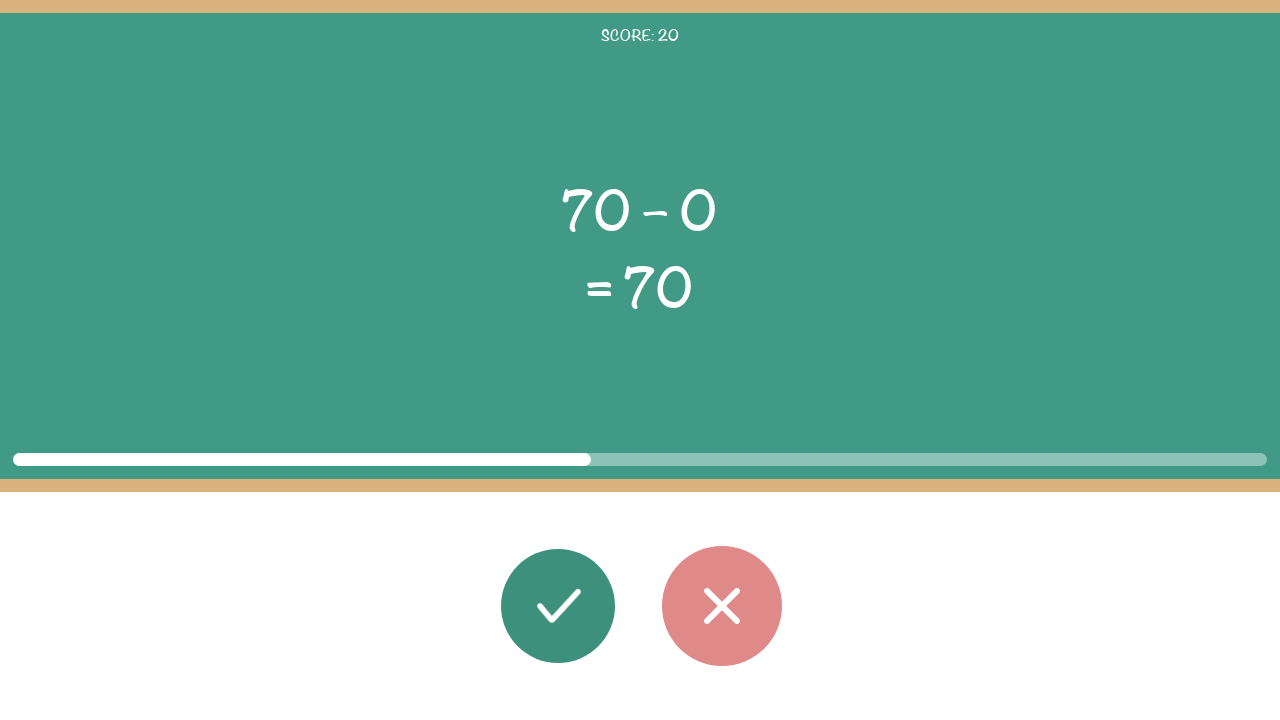

Read operator from equation: –
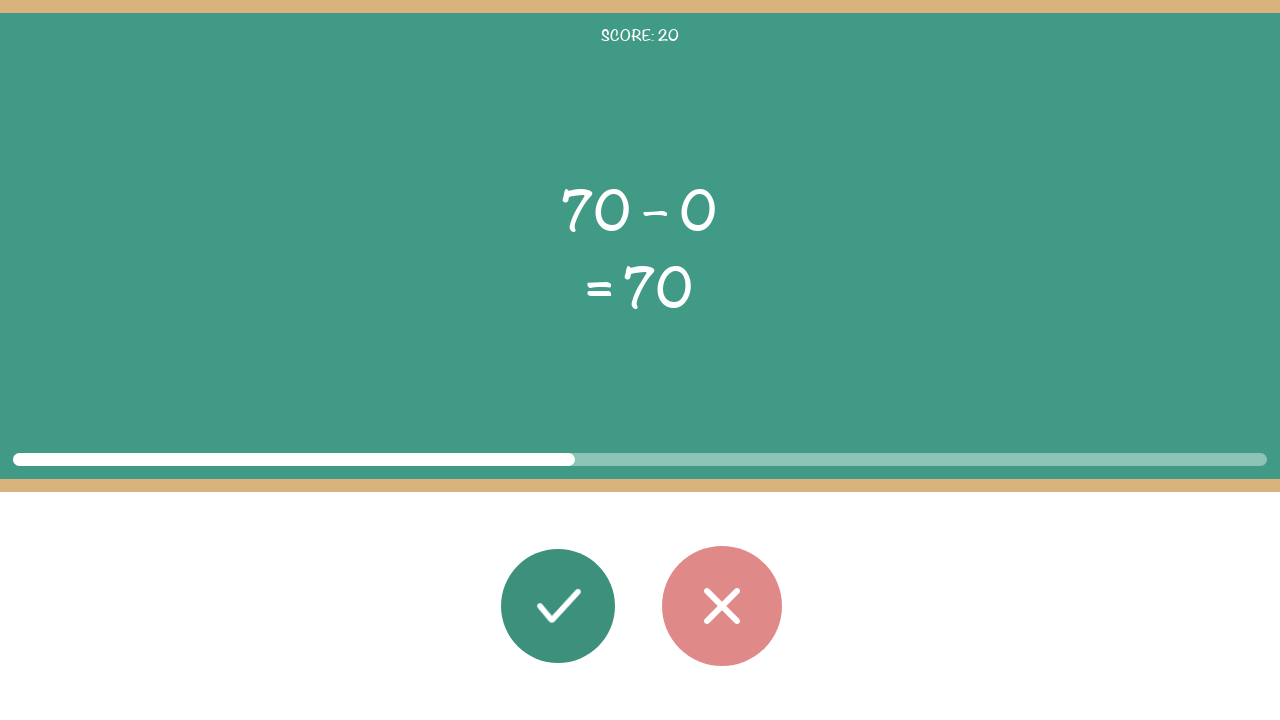

Read game's answer from equation: 70
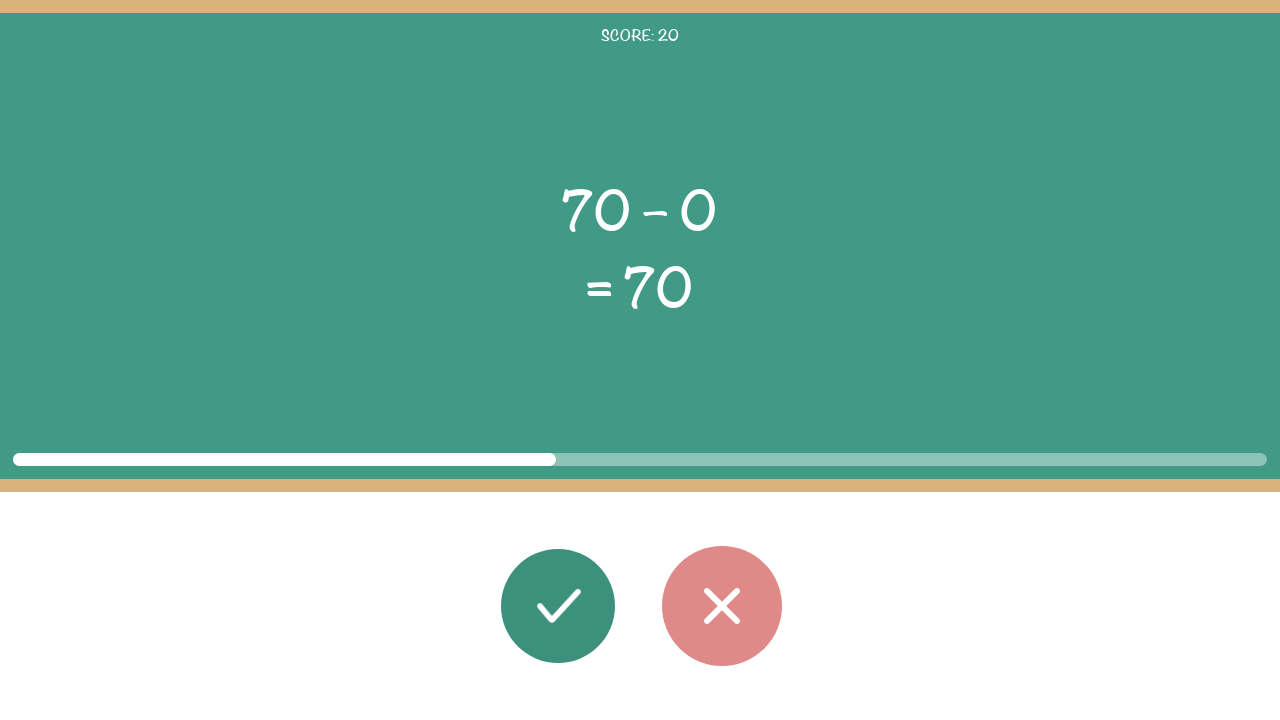

Calculated correct answer: 70 (game showed 70)
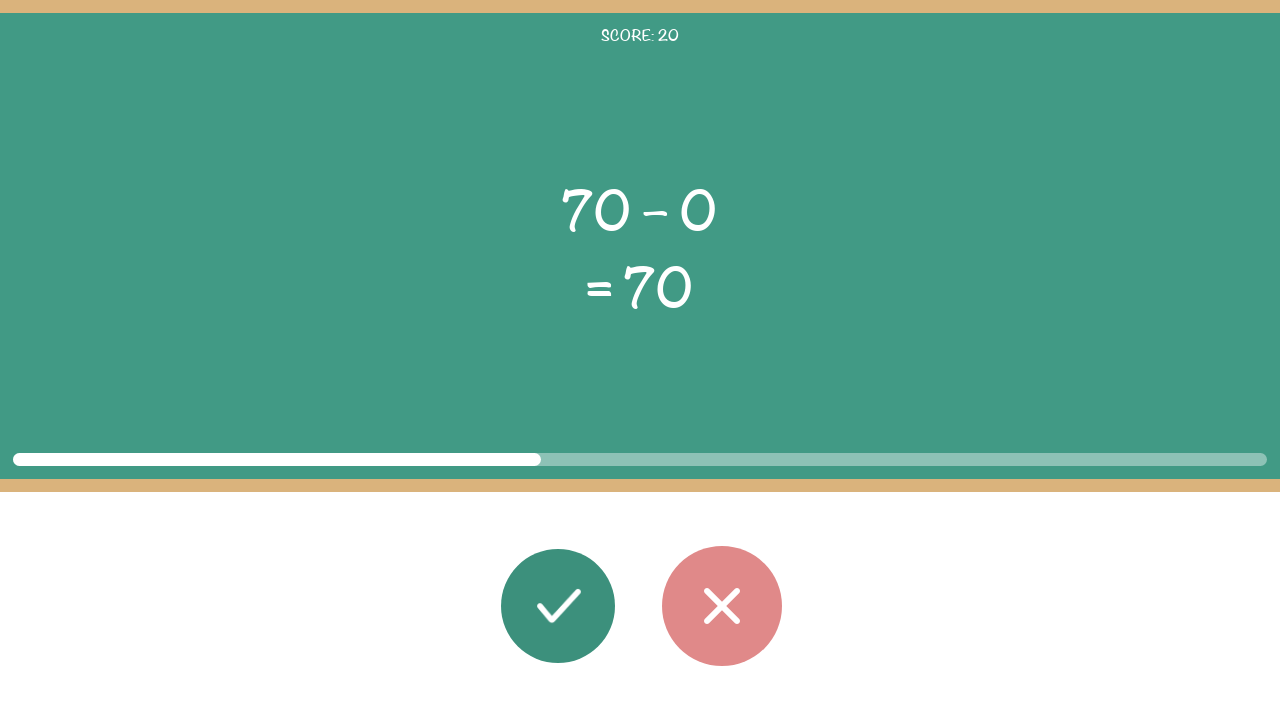

Clicked wrong button at (722, 606) on #button_wrong
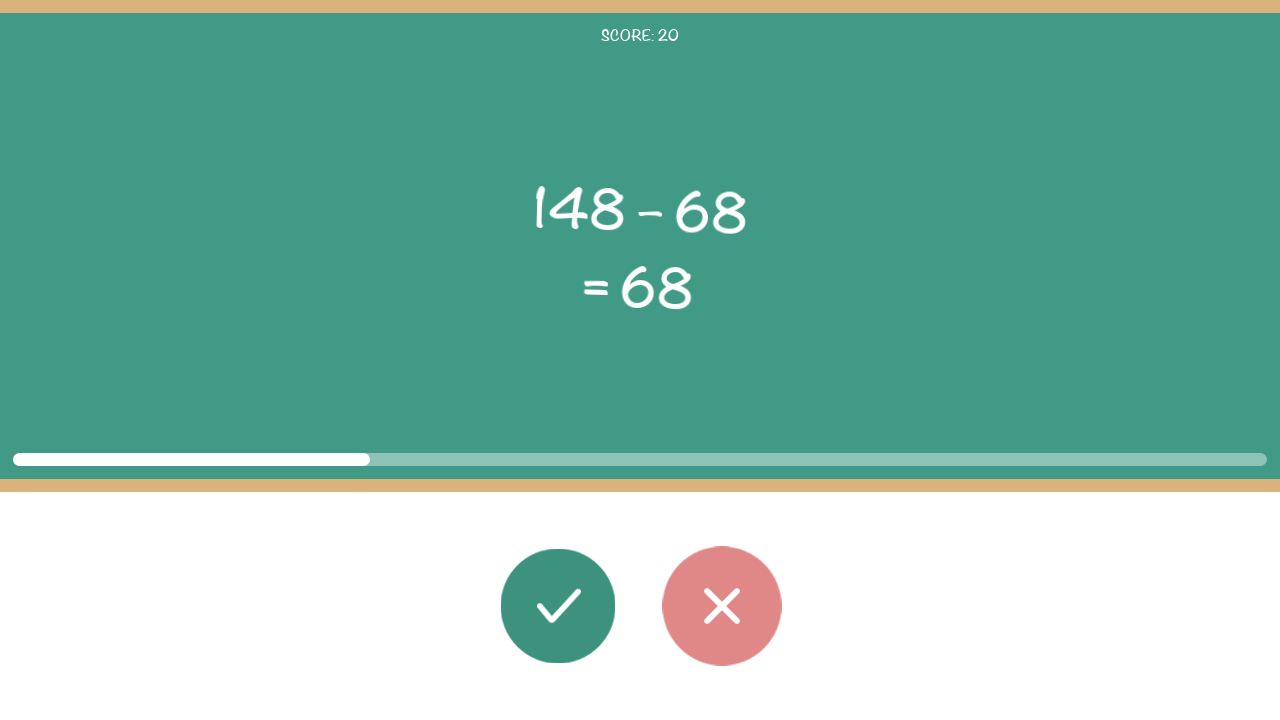

Completed intentional wrong answer 2/3 for testing
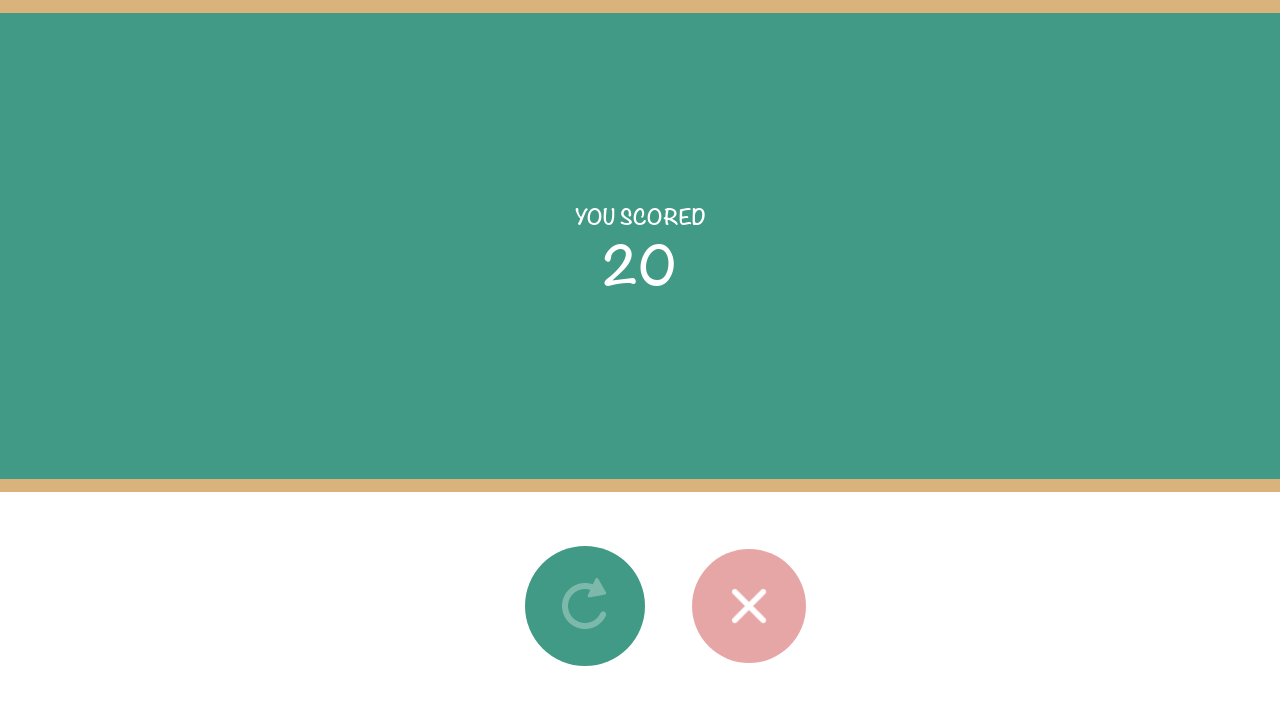

Read x value from equation: 148
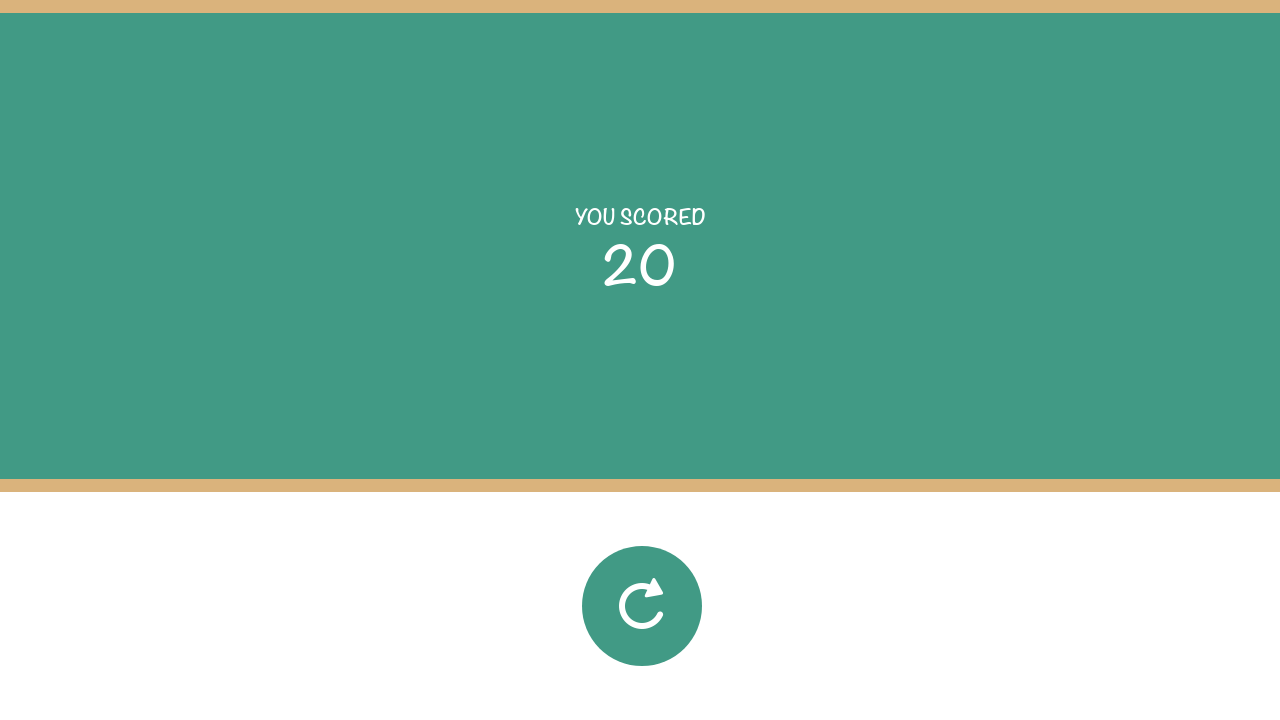

Read y value from equation: 68
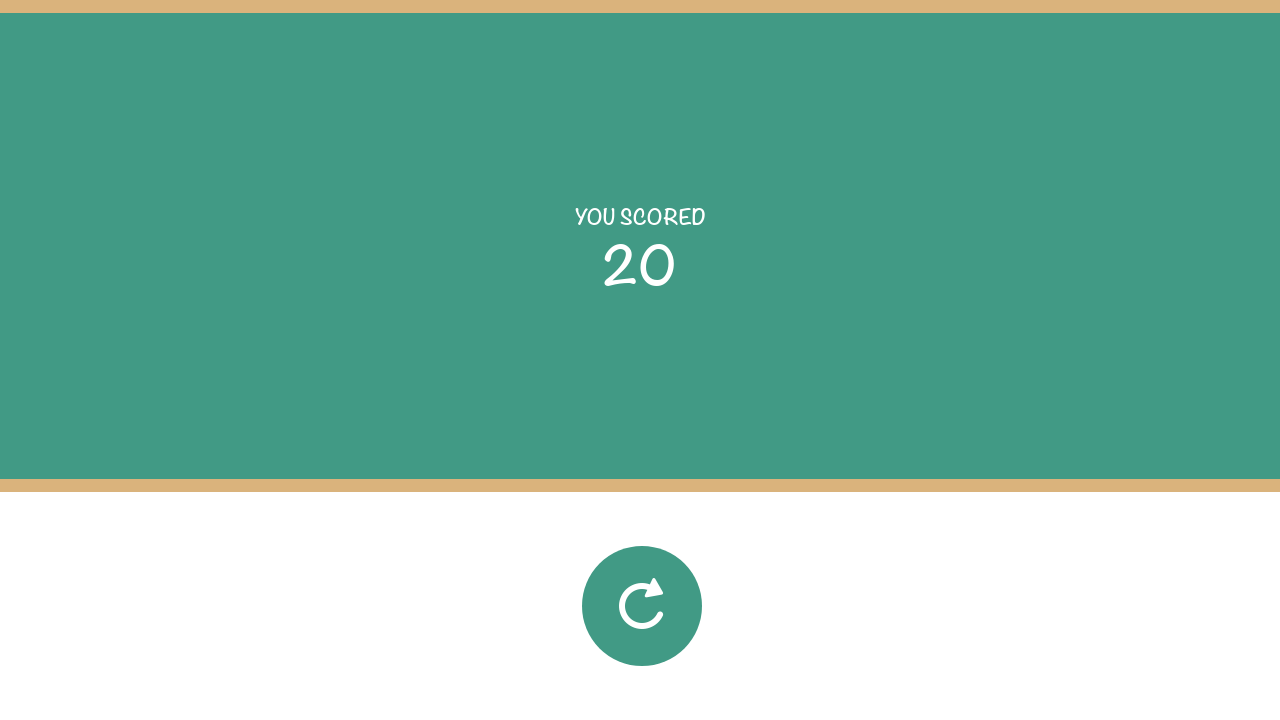

Read operator from equation: –
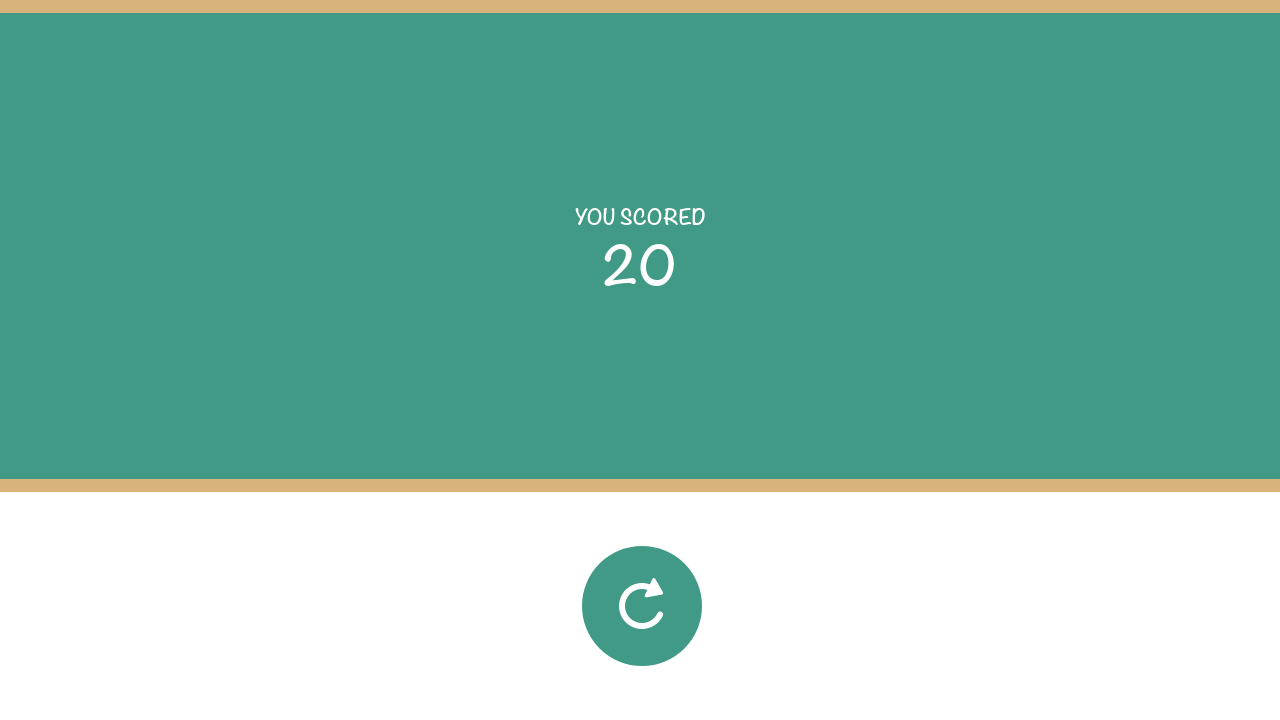

Read game's answer from equation: 68
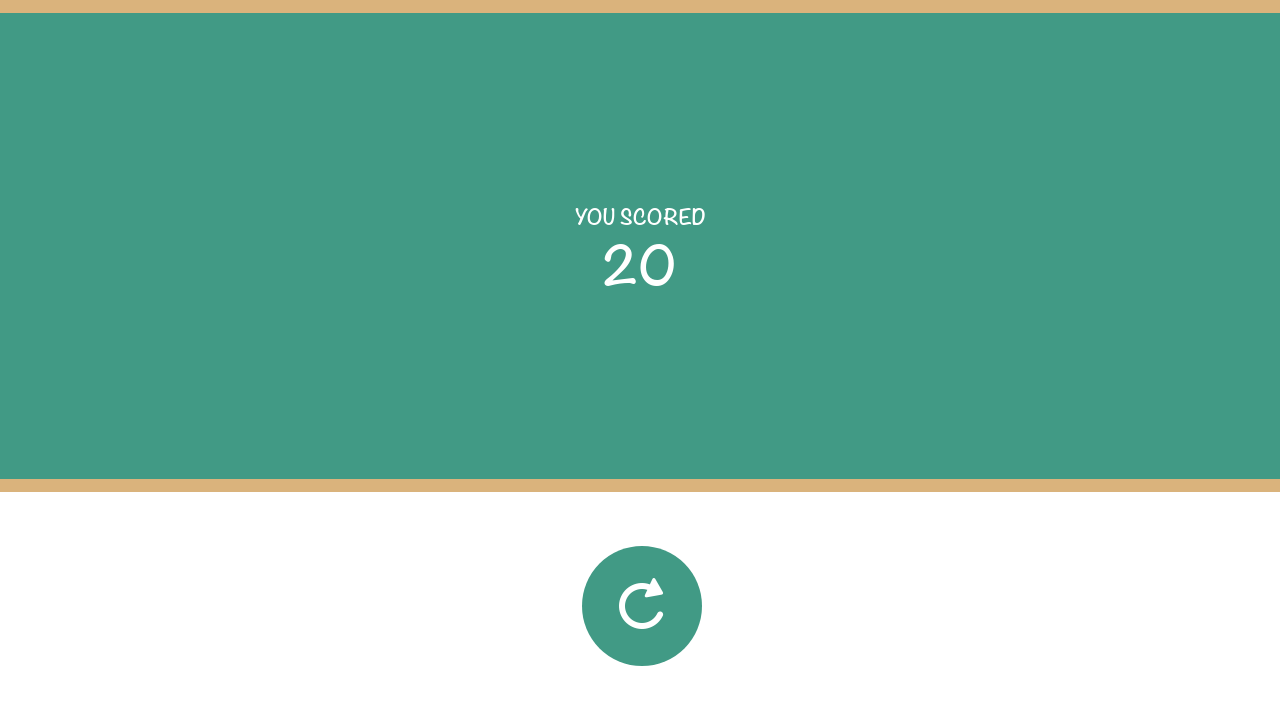

Calculated correct answer: 80 (game showed 68)
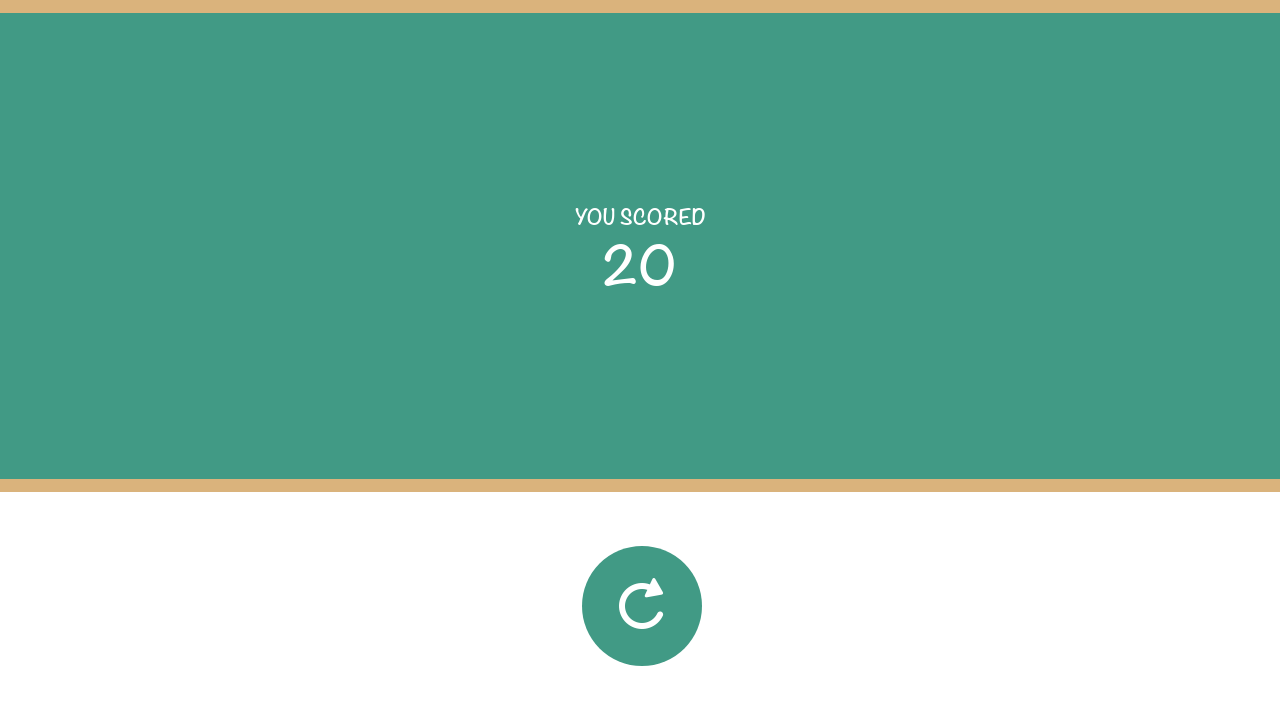

Clicked correct button at (642, 606) on #button_correct
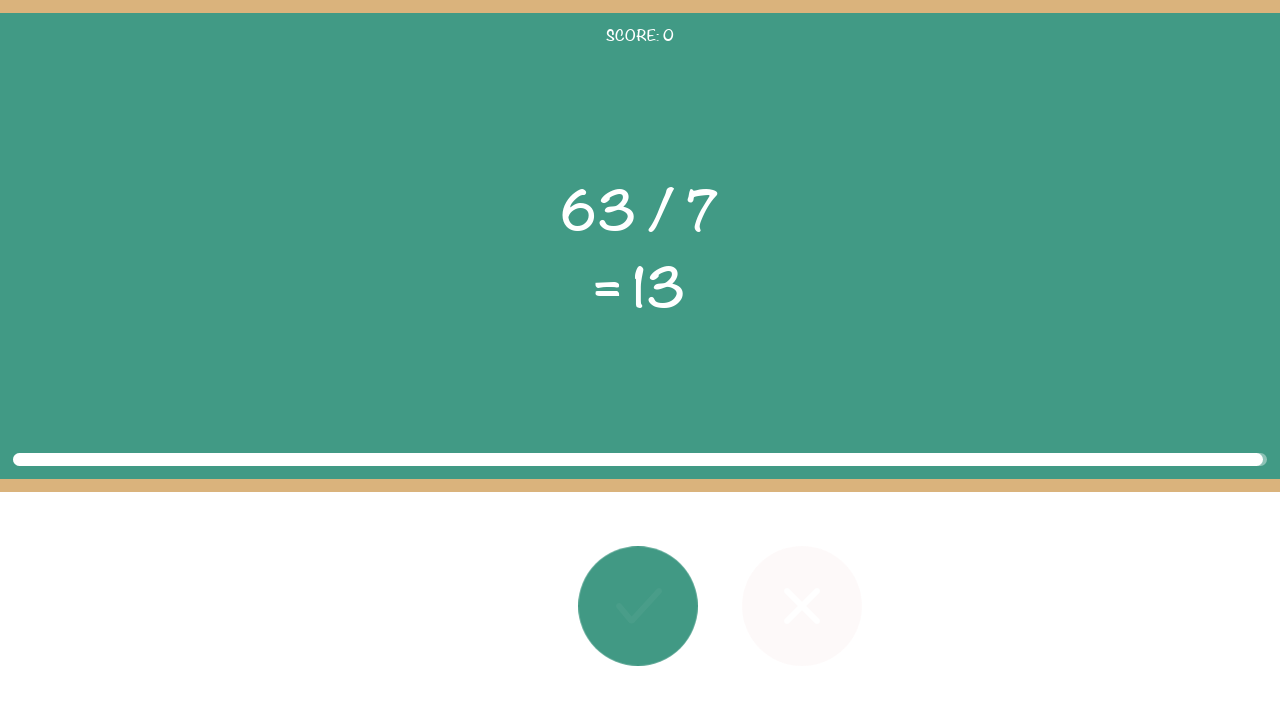

Completed intentional wrong answer 3/3 for testing
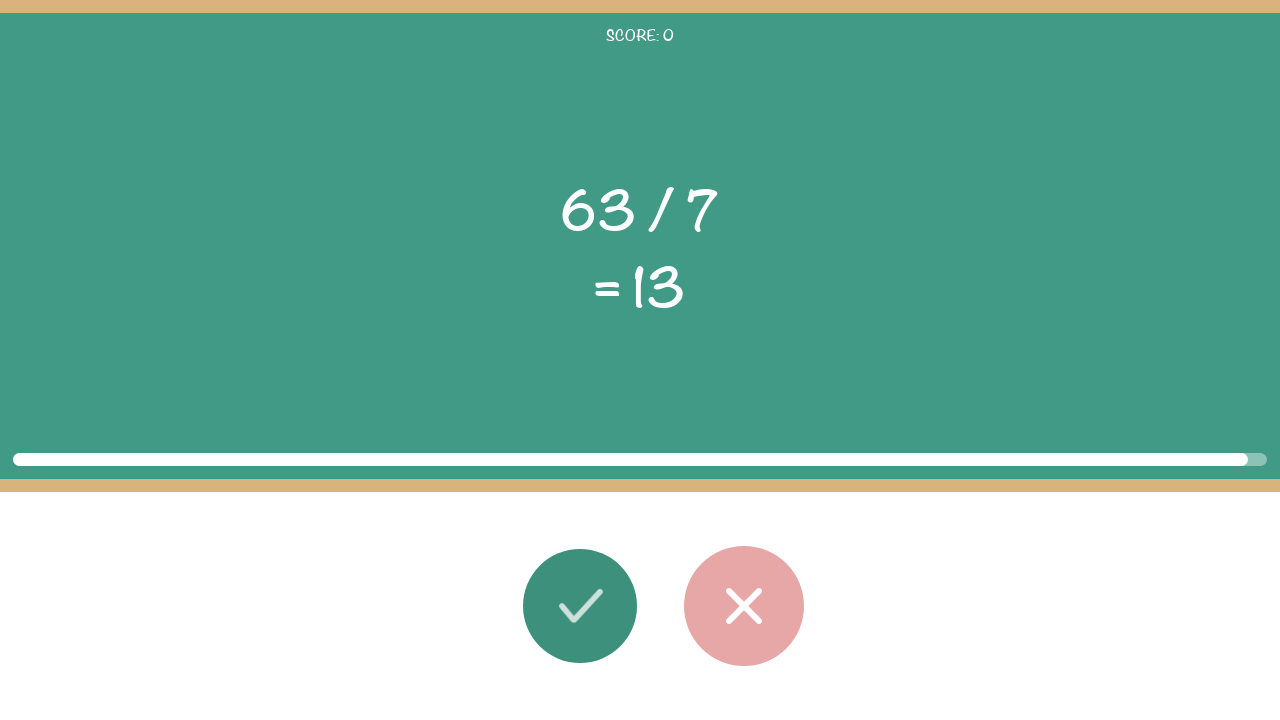

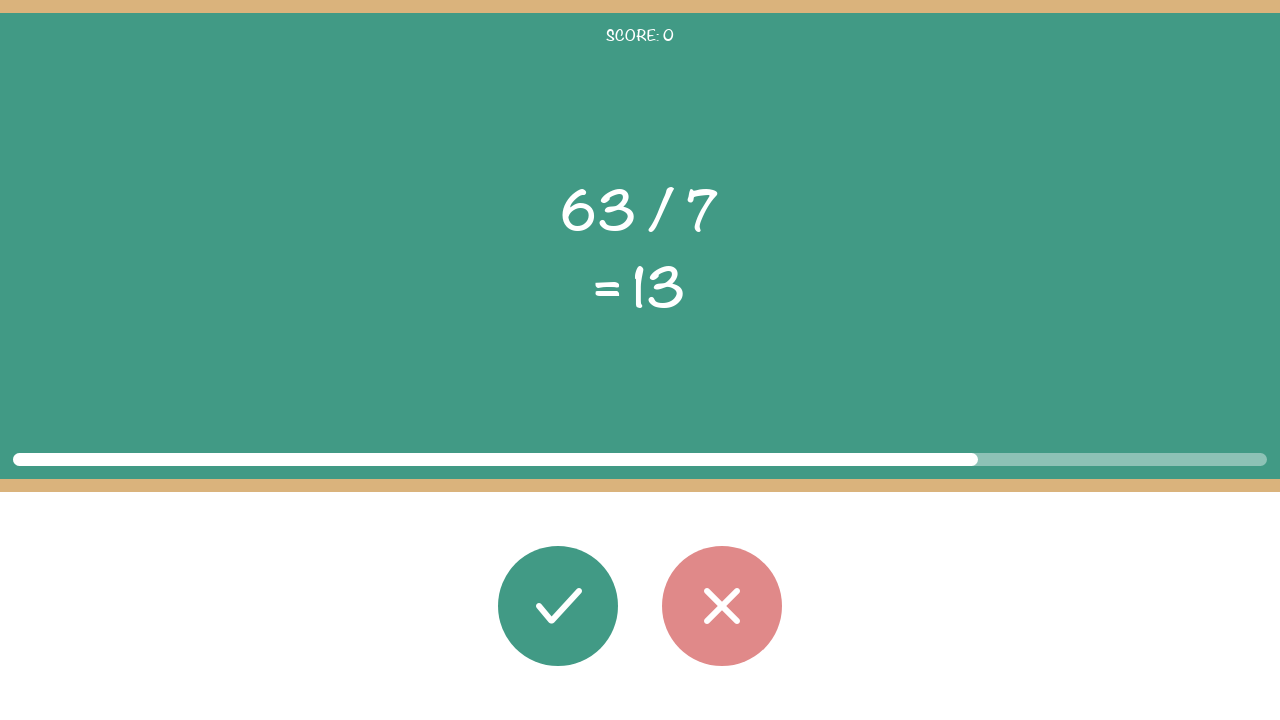